Tests the Drag & Drop Sliders functionality by clicking the link and moving a slider from value 15 to value 95 using keyboard arrow keys.

Starting URL: https://www.lambdatest.com/selenium-playground

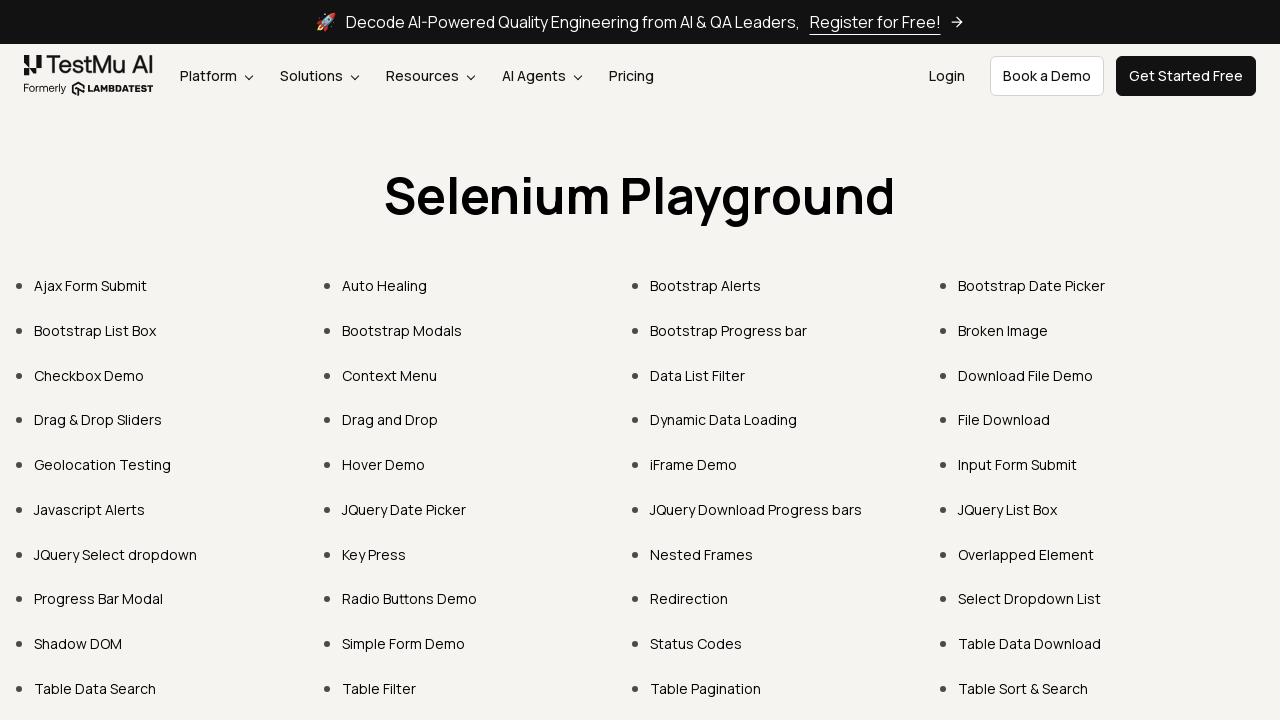

Clicked on 'Drag & Drop Sliders' link at (98, 420) on text=Drag & Drop Sliders
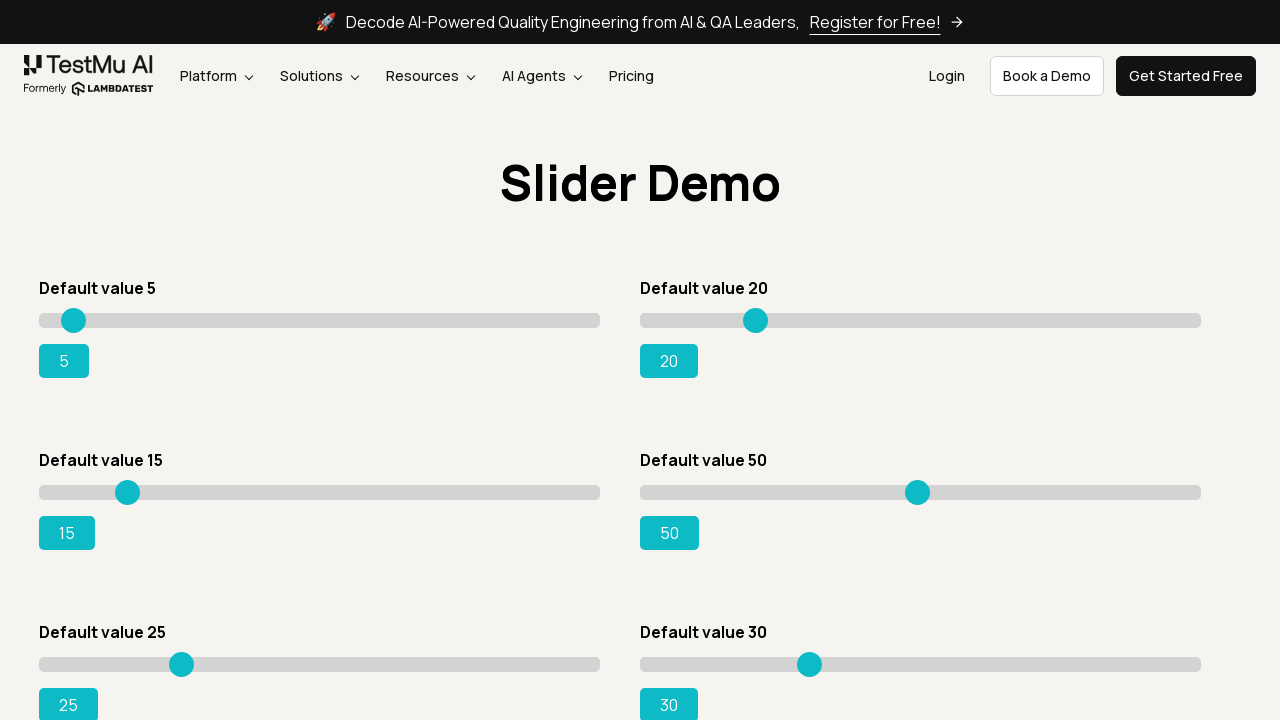

Slider with initial value 15 is now visible
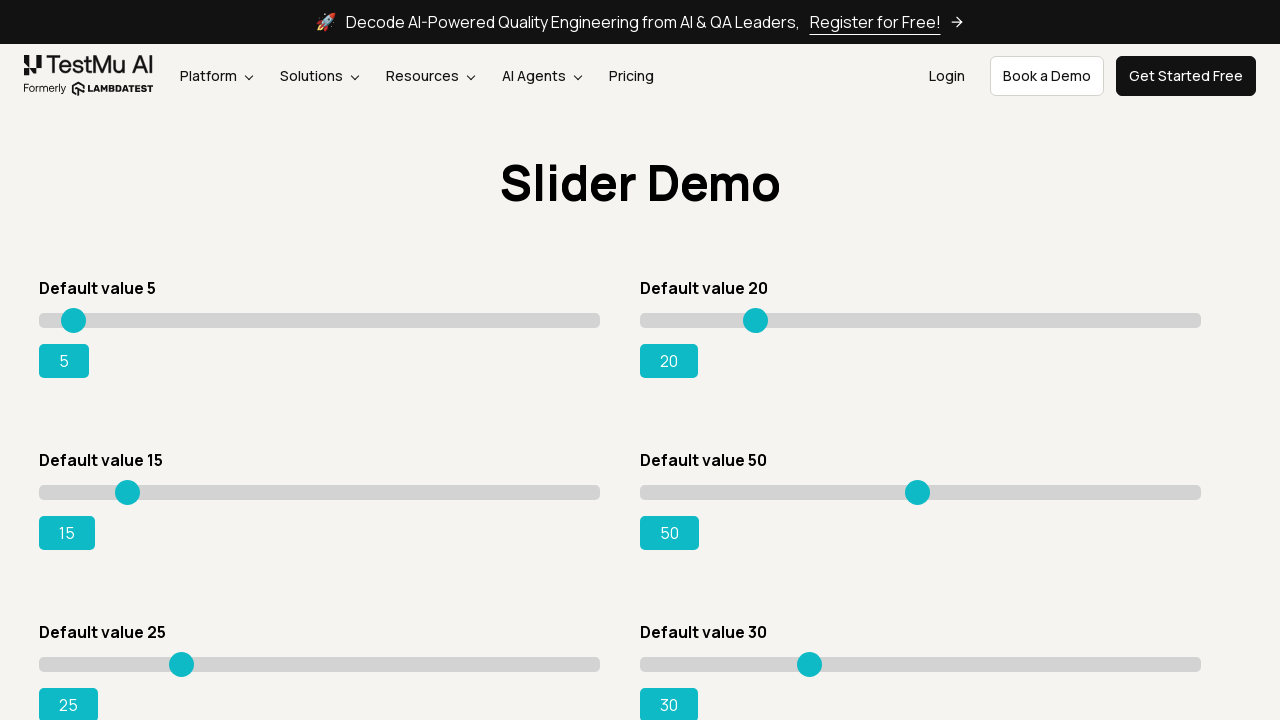

Initial slider value read: 15
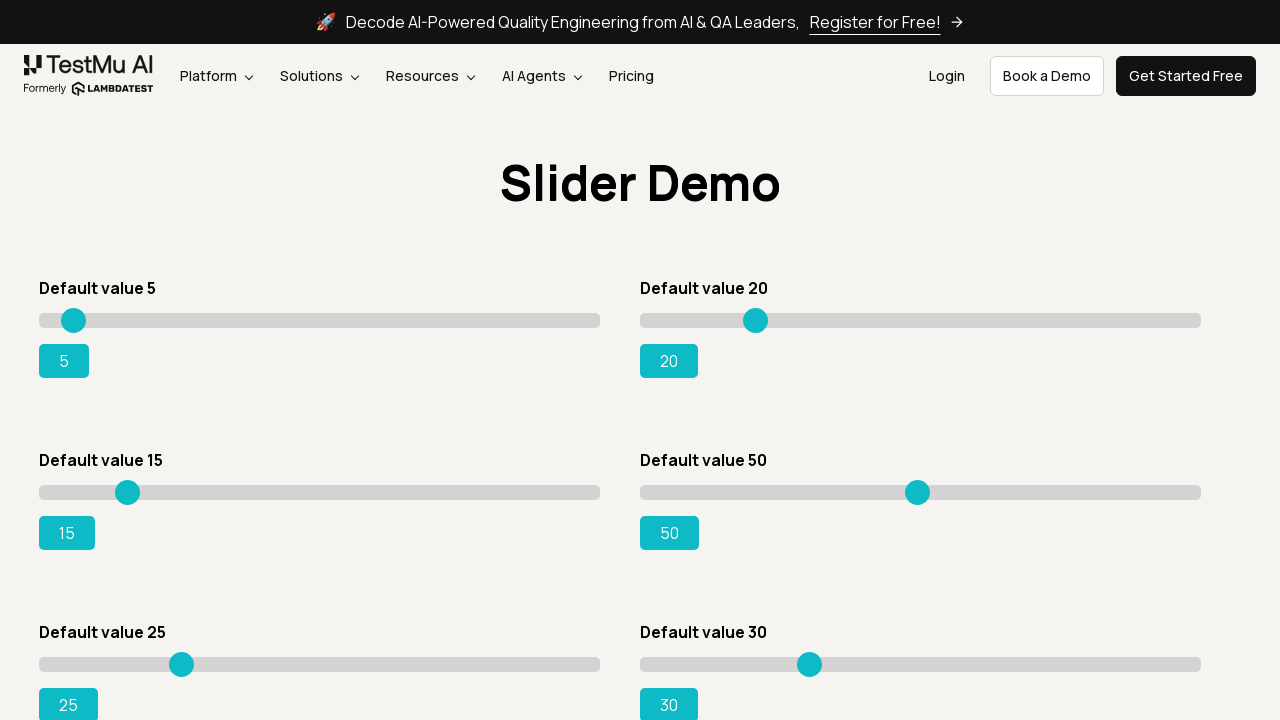

Pressed ArrowRight to increase slider value on div.sp__range input[value='15']
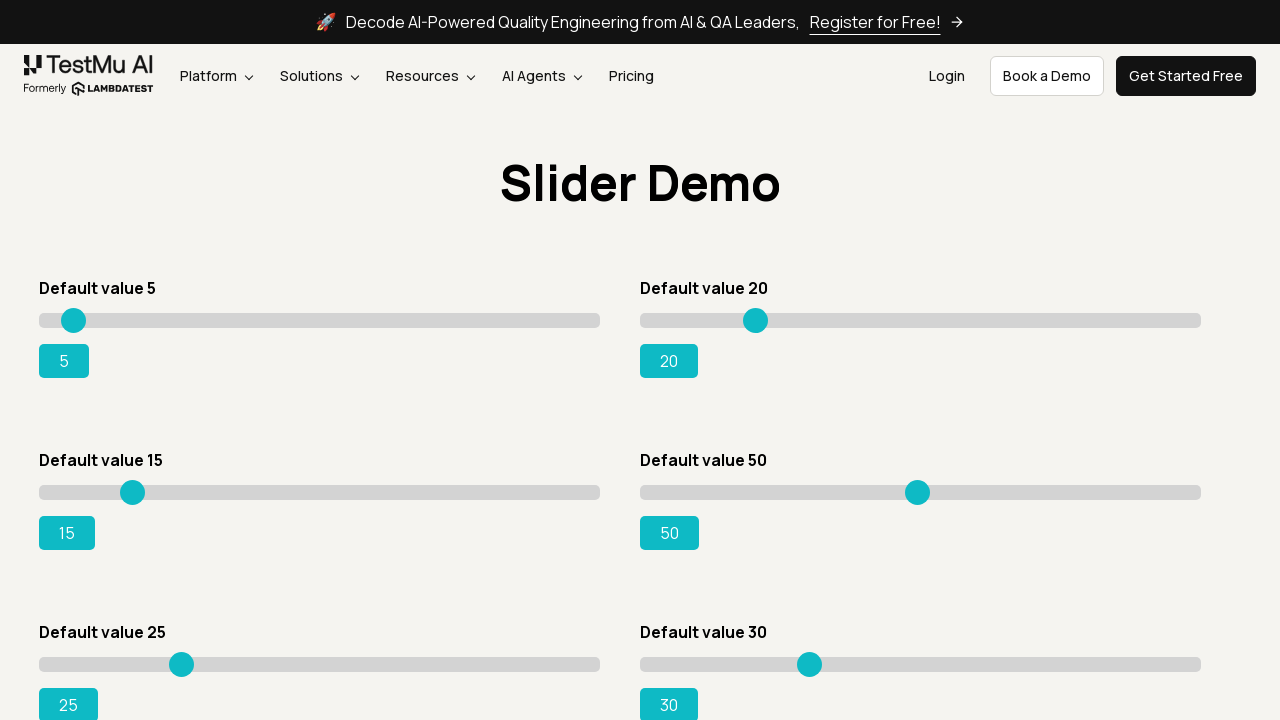

Slider value updated to: 15
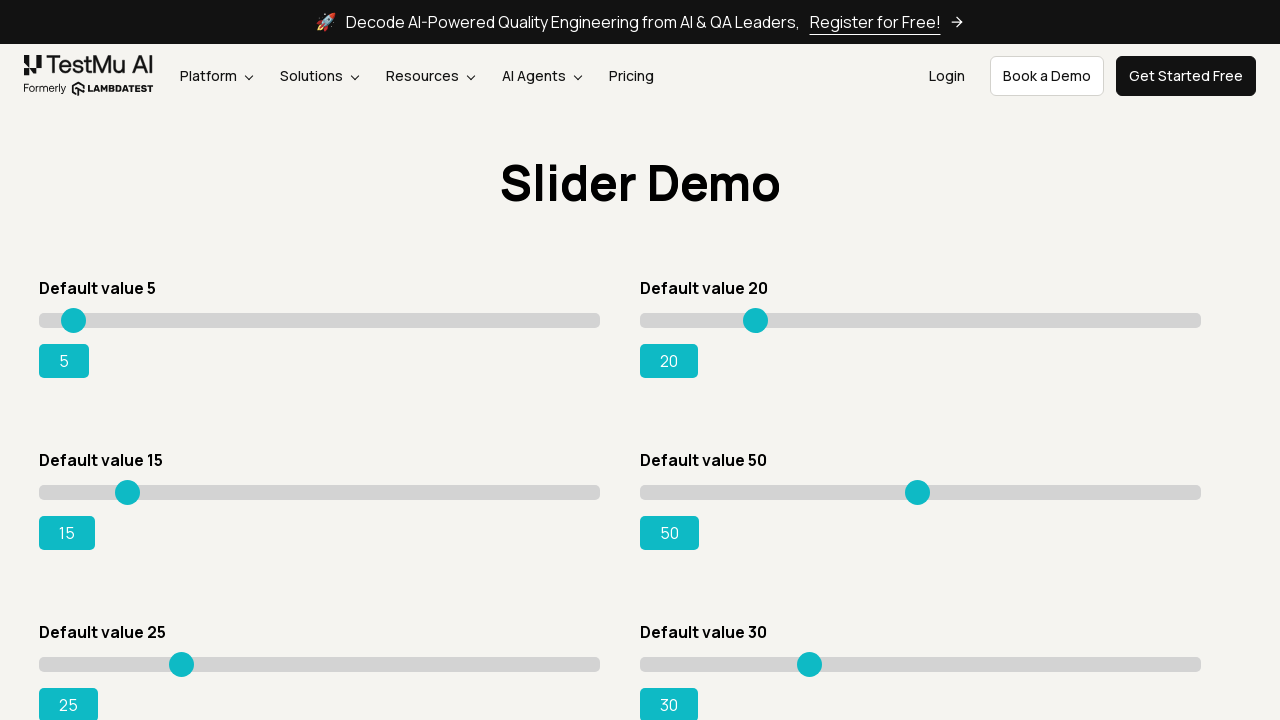

Pressed ArrowRight to increase slider value on div.sp__range input[value='15']
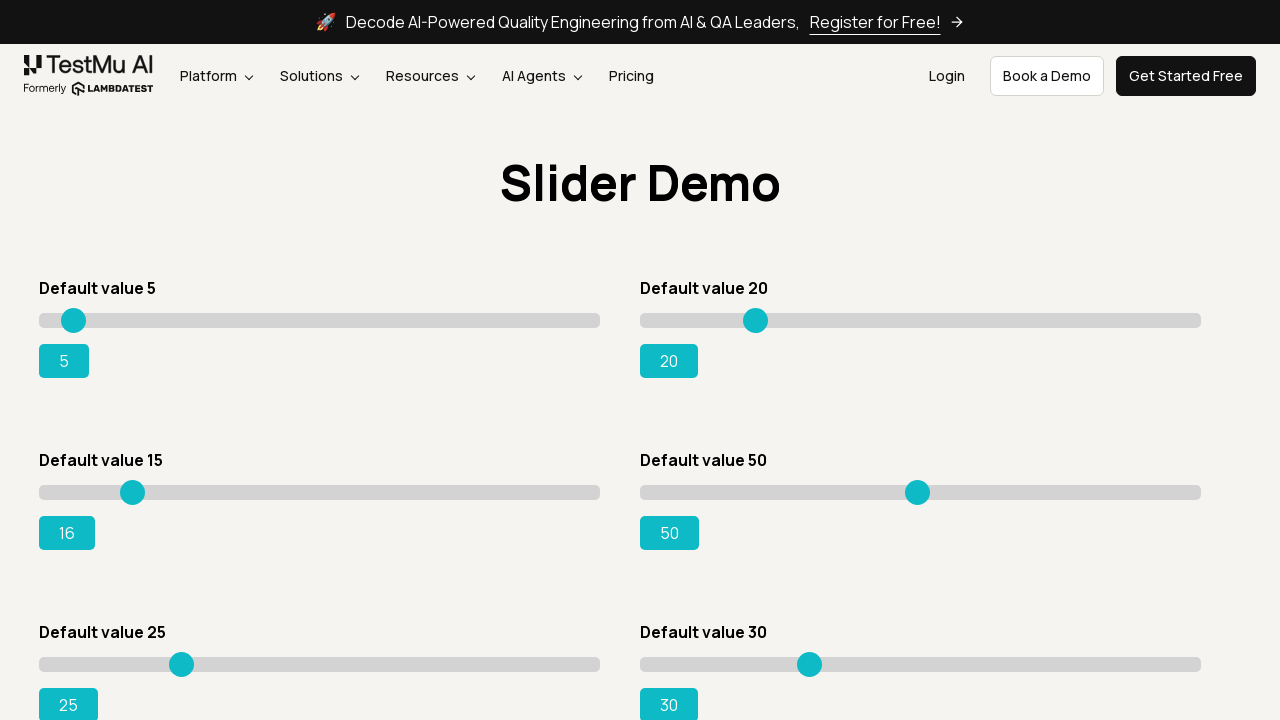

Slider value updated to: 16
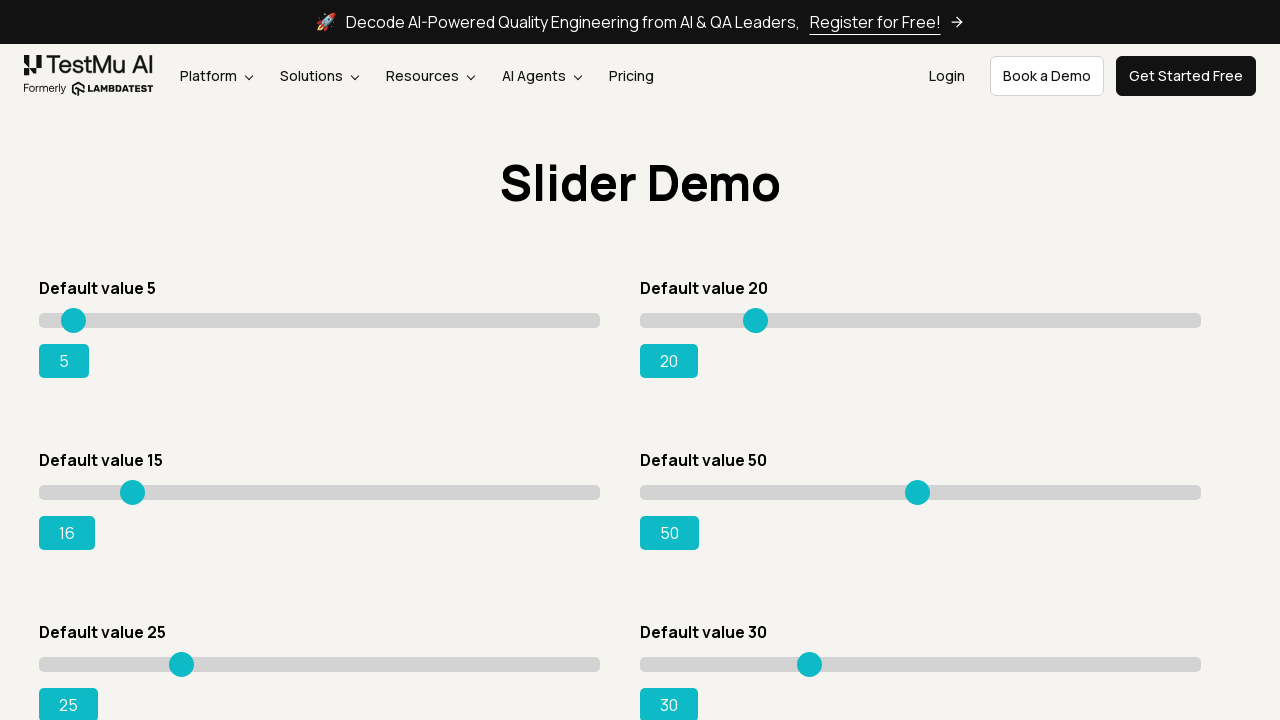

Pressed ArrowRight to increase slider value on div.sp__range input[value='15']
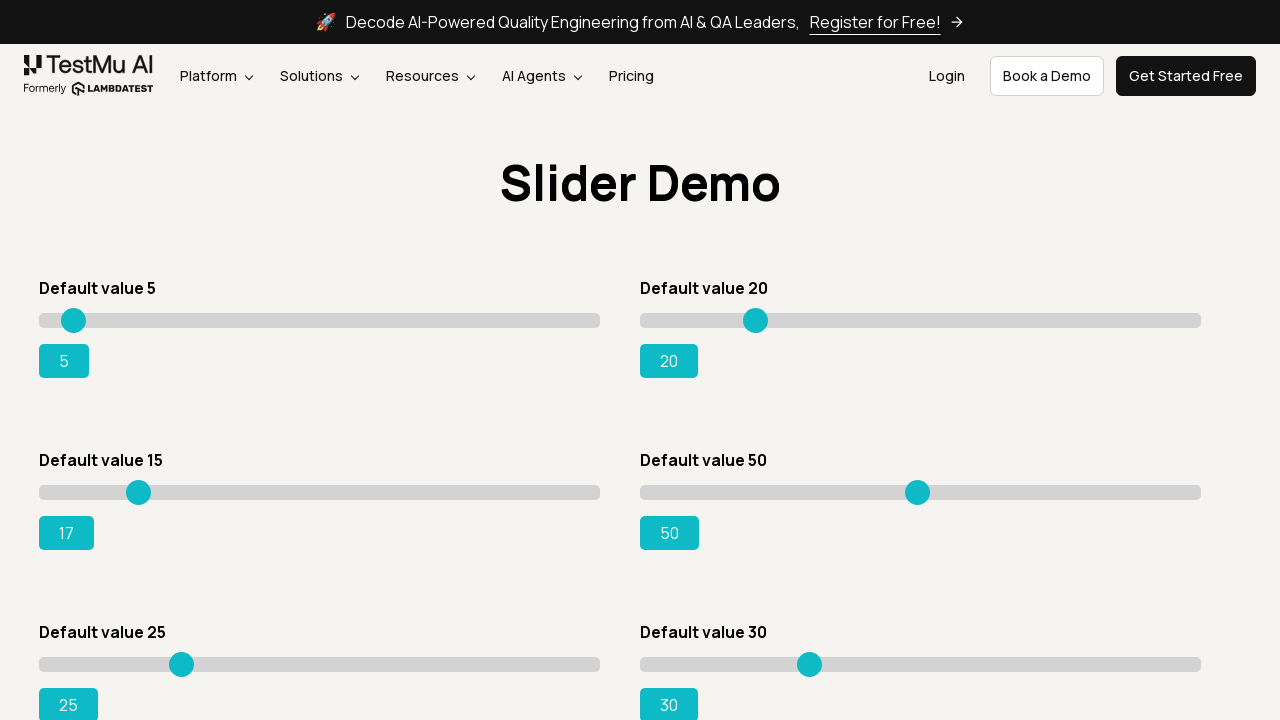

Slider value updated to: 17
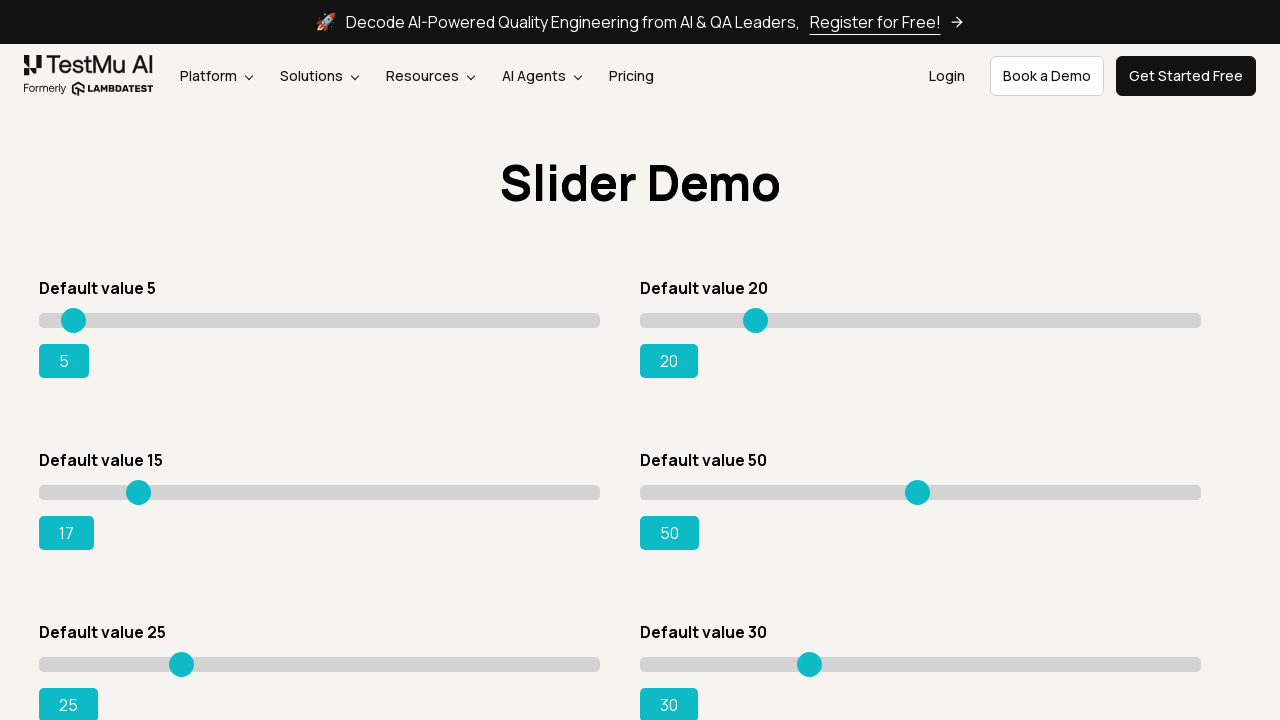

Pressed ArrowRight to increase slider value on div.sp__range input[value='15']
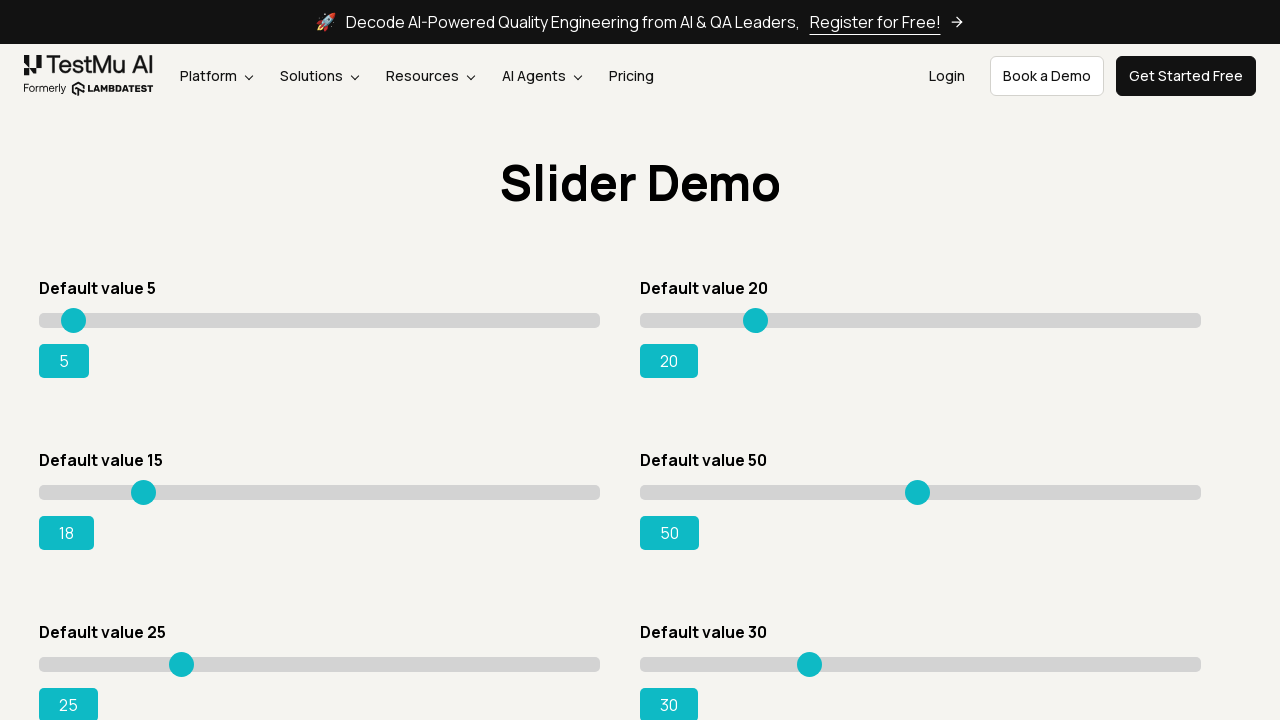

Slider value updated to: 18
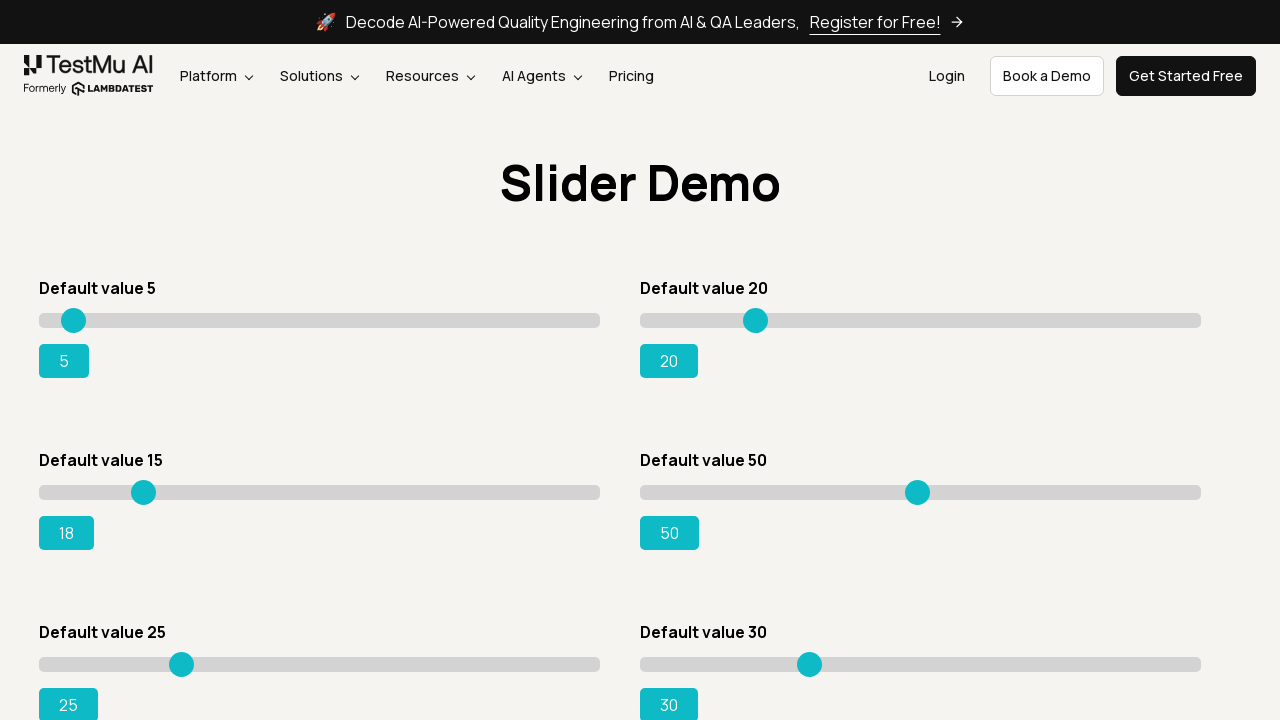

Pressed ArrowRight to increase slider value on div.sp__range input[value='15']
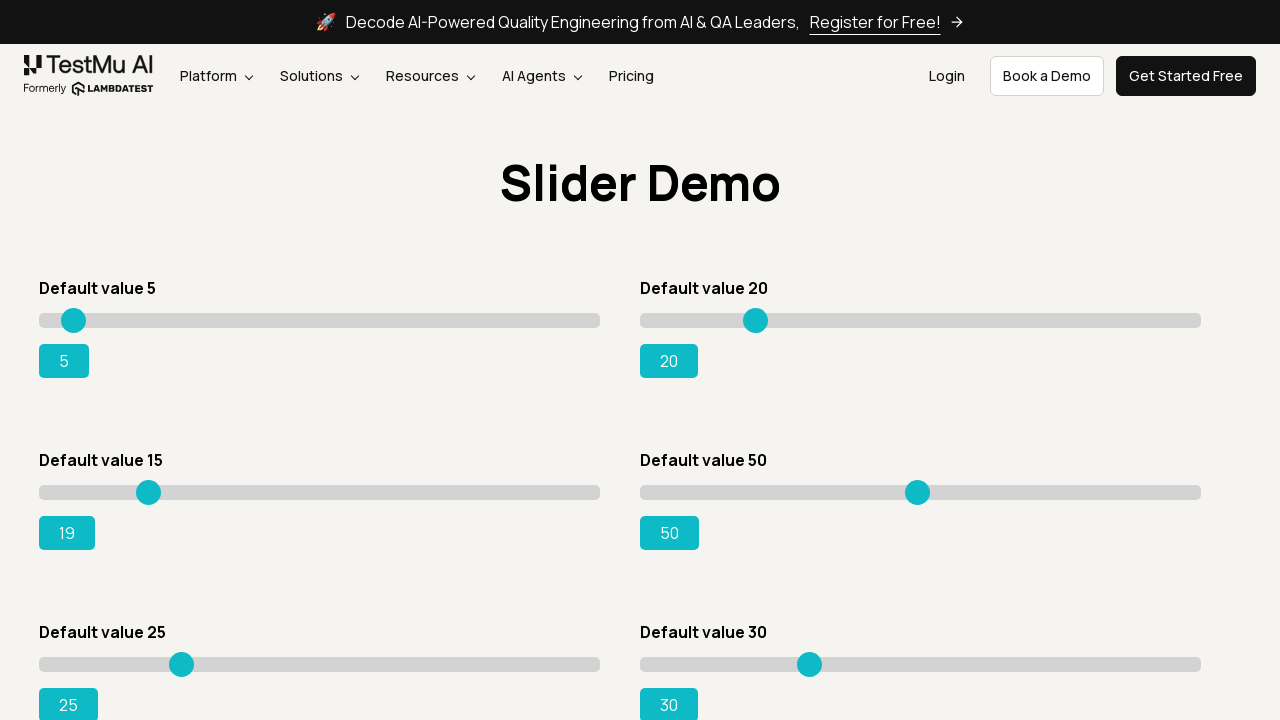

Slider value updated to: 19
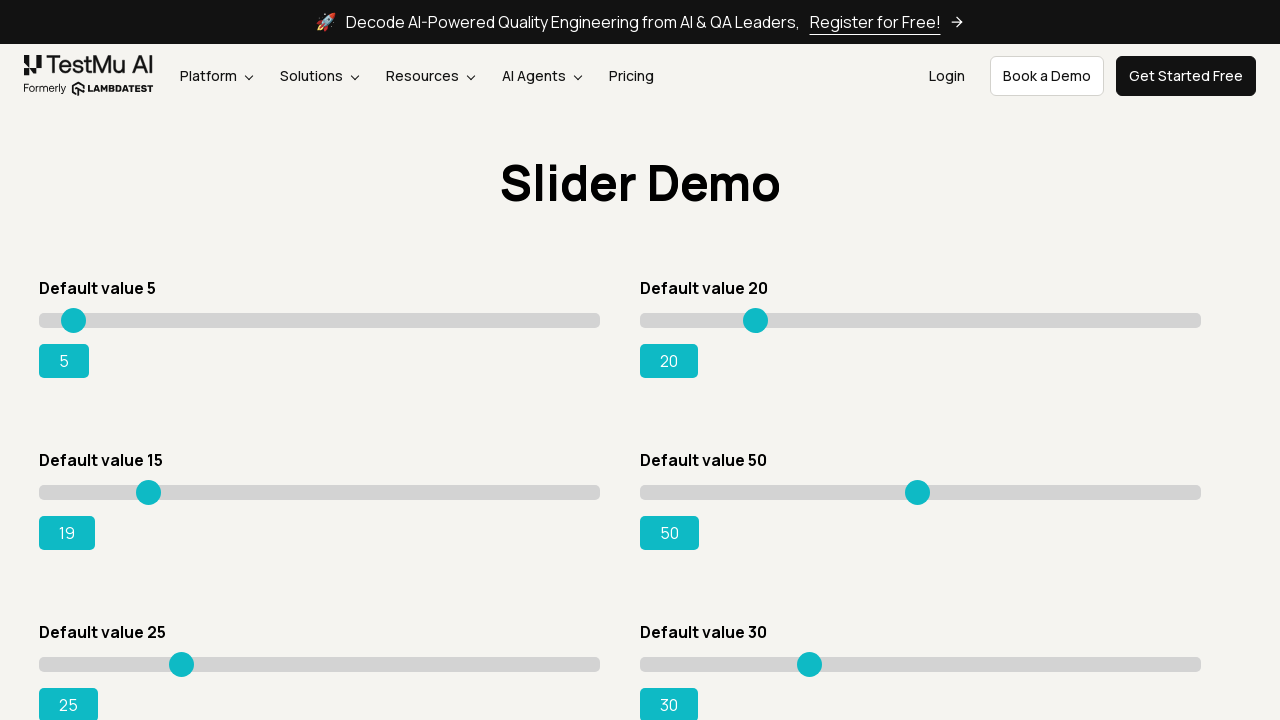

Pressed ArrowRight to increase slider value on div.sp__range input[value='15']
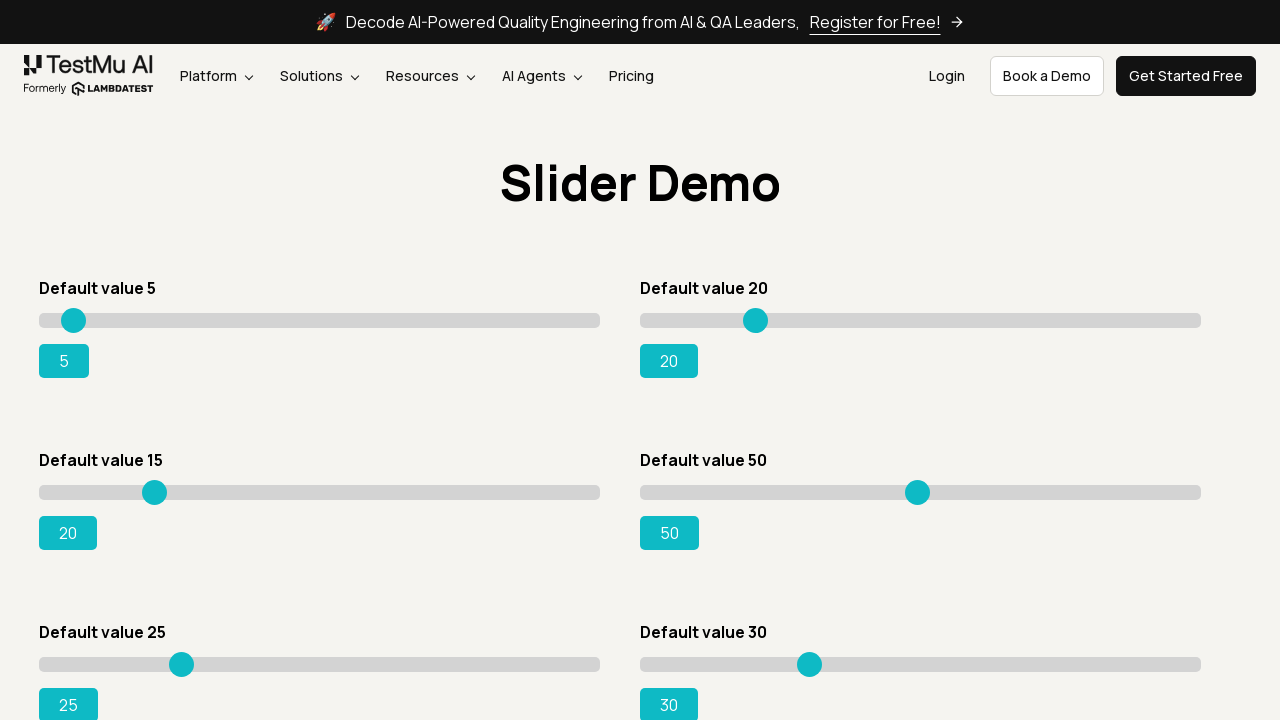

Slider value updated to: 20
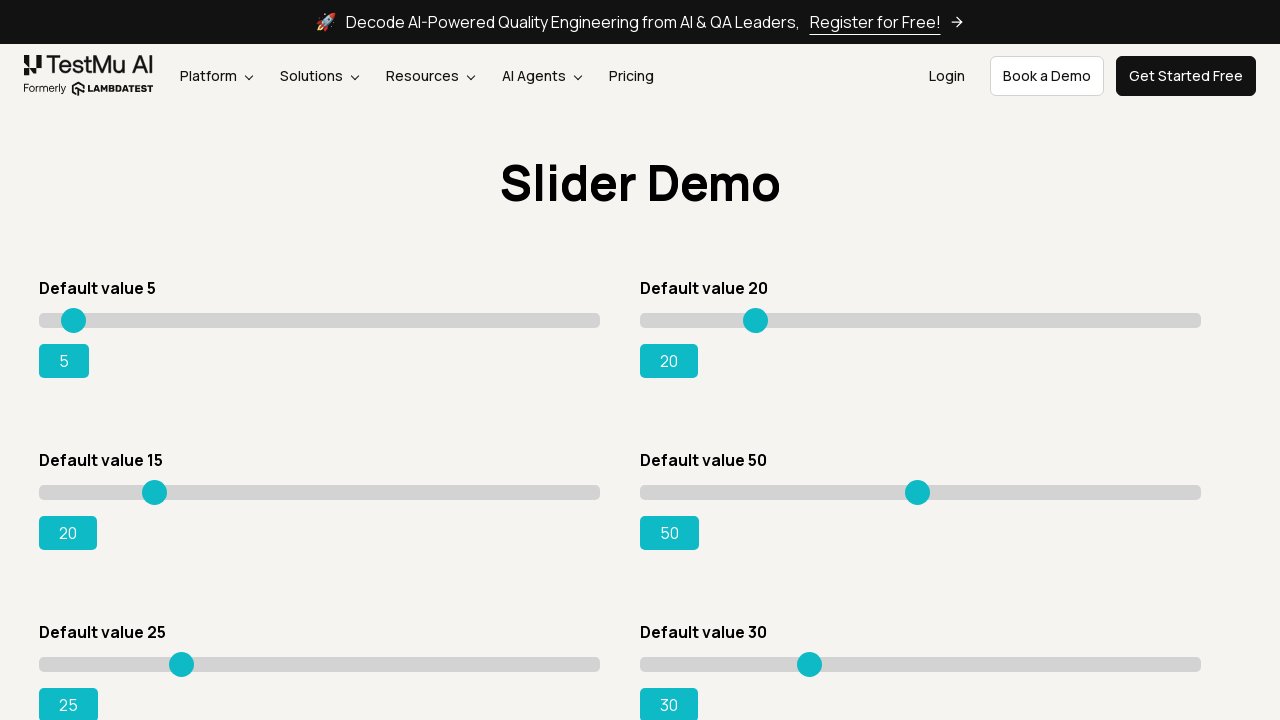

Pressed ArrowRight to increase slider value on div.sp__range input[value='15']
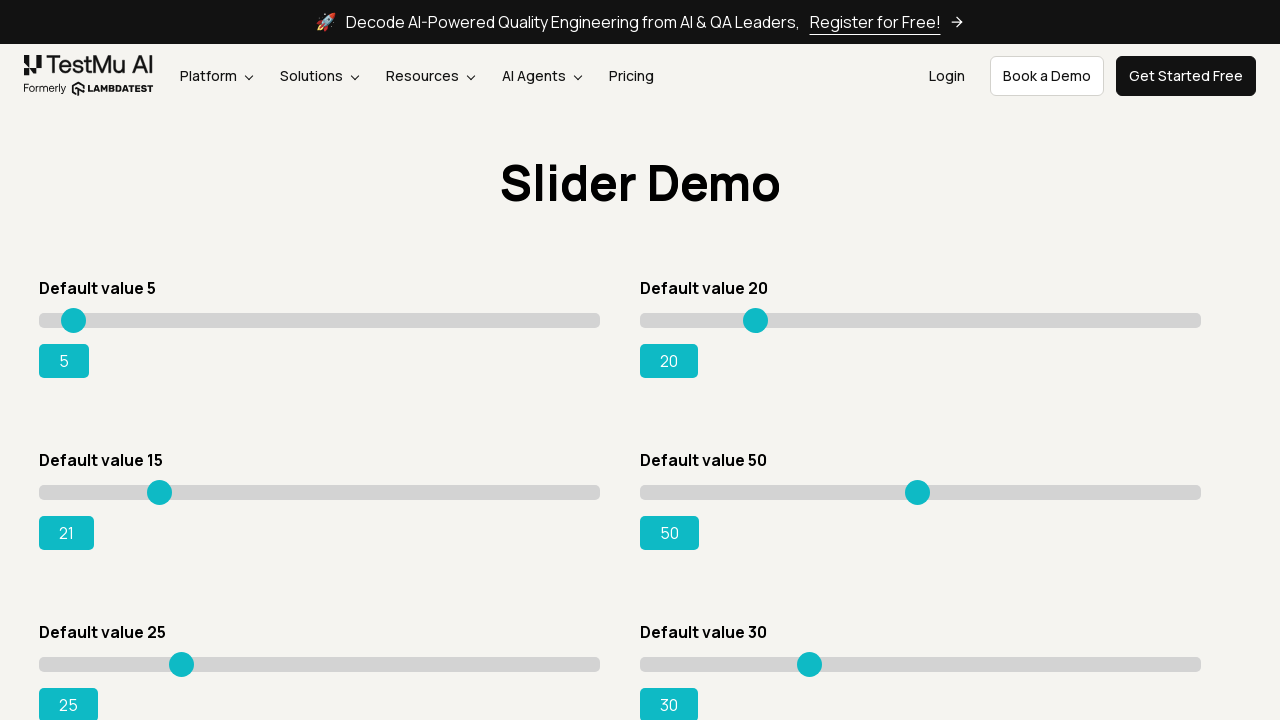

Slider value updated to: 21
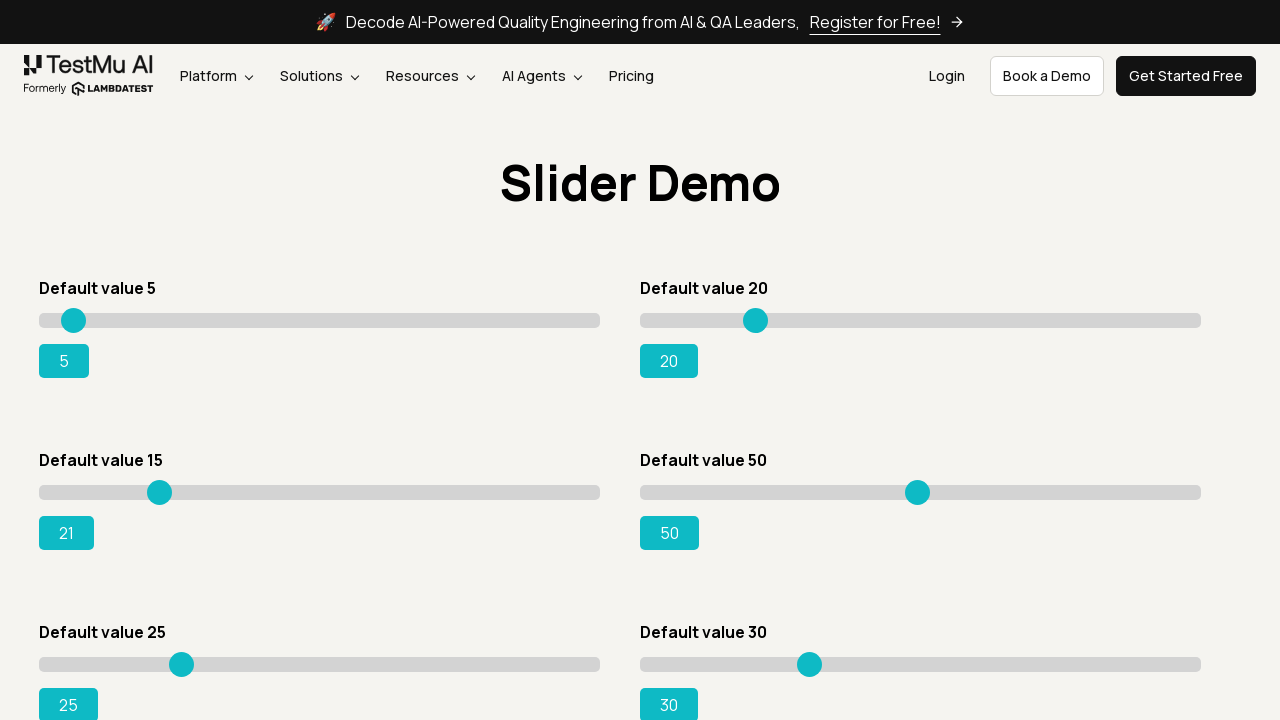

Pressed ArrowRight to increase slider value on div.sp__range input[value='15']
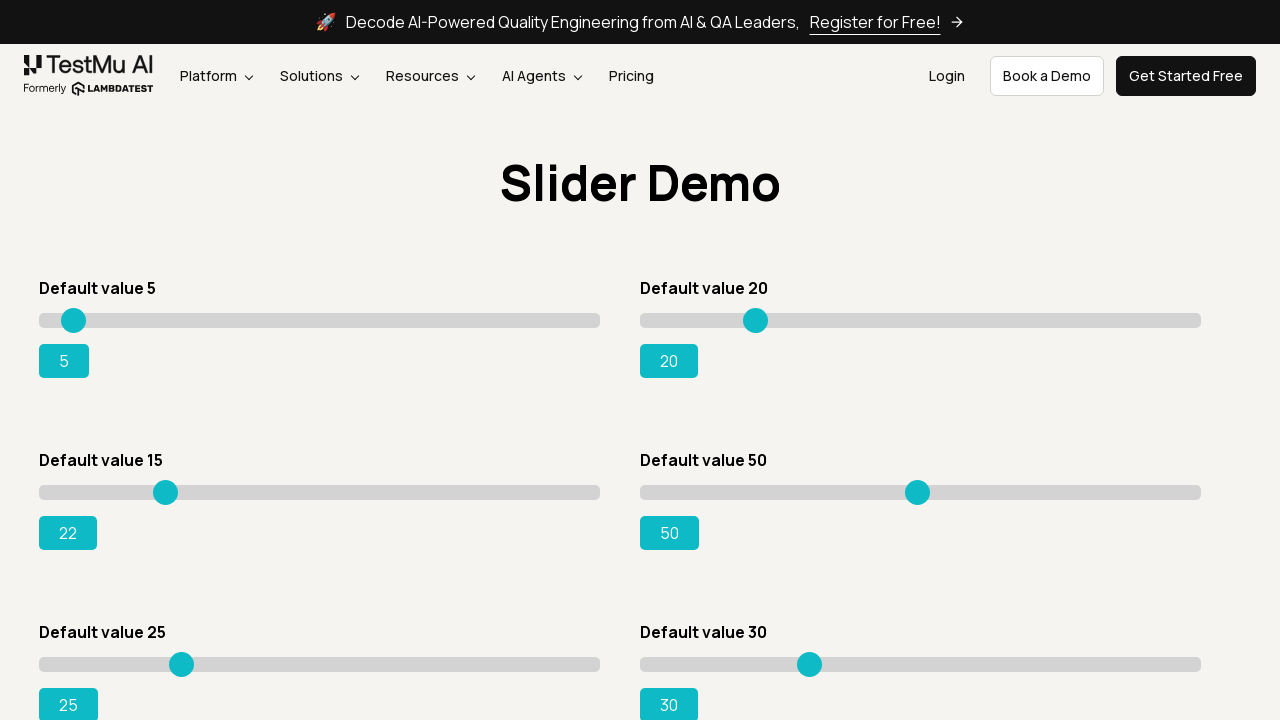

Slider value updated to: 22
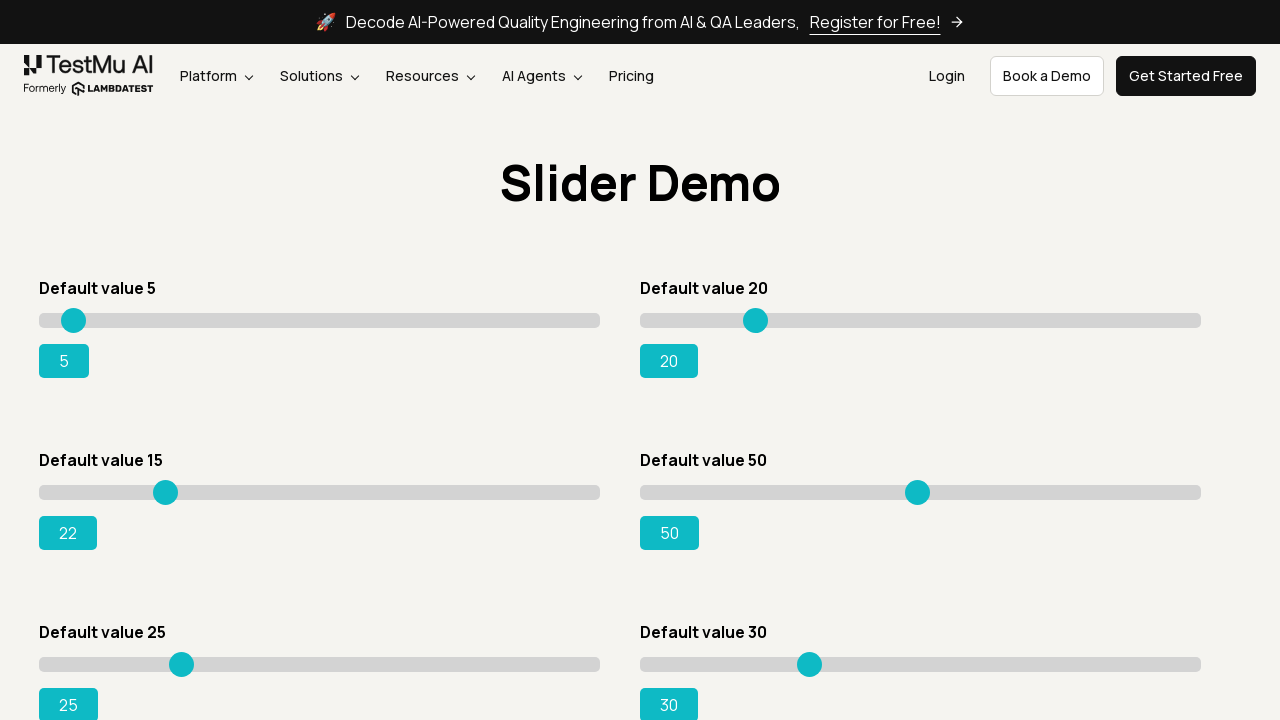

Pressed ArrowRight to increase slider value on div.sp__range input[value='15']
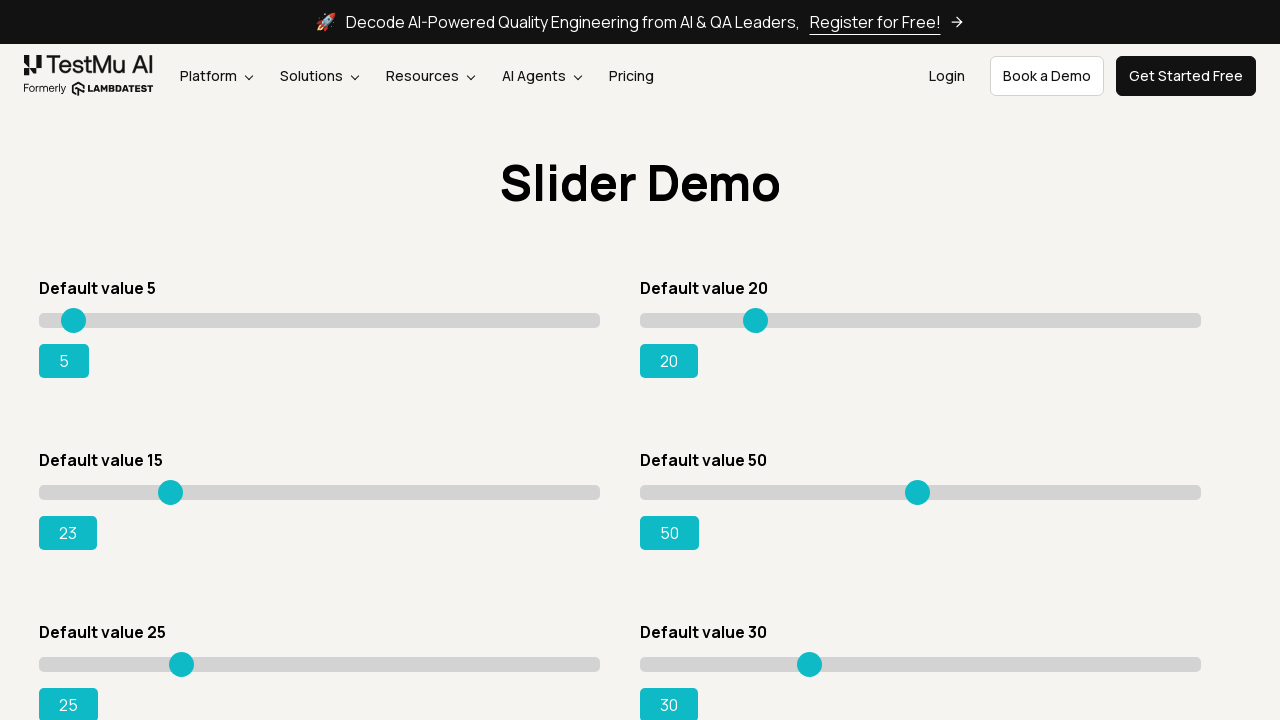

Slider value updated to: 23
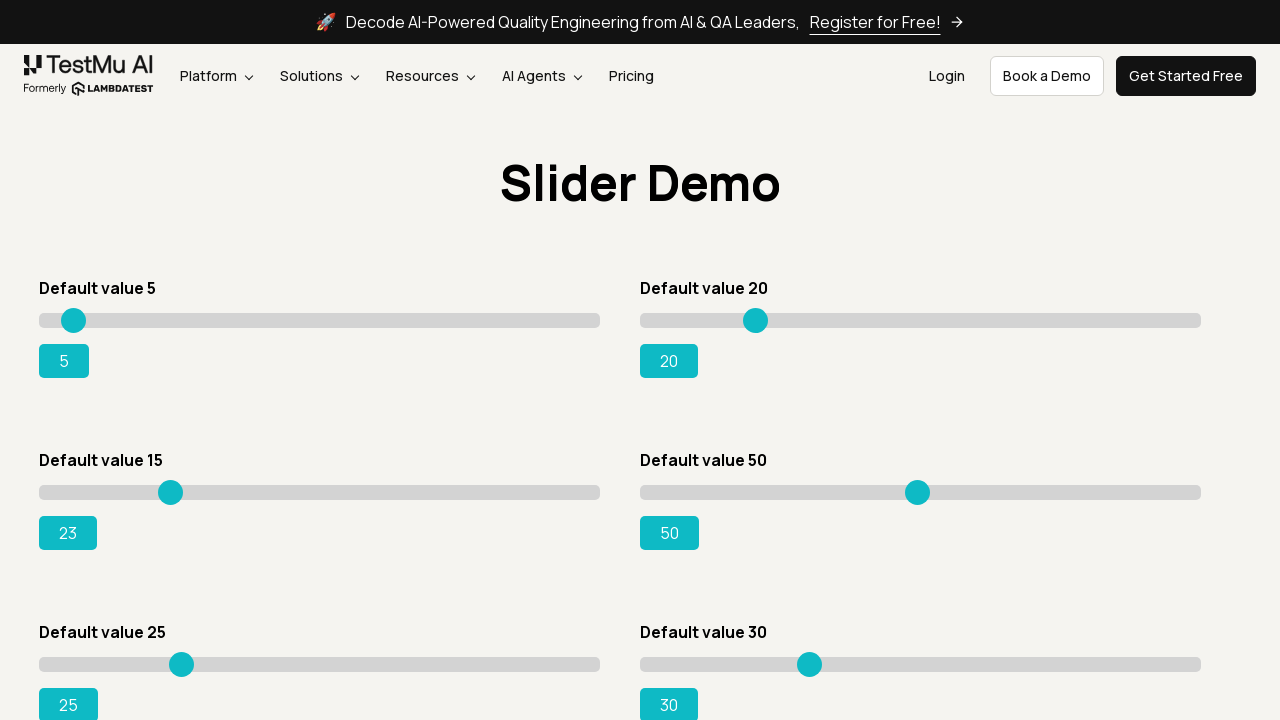

Pressed ArrowRight to increase slider value on div.sp__range input[value='15']
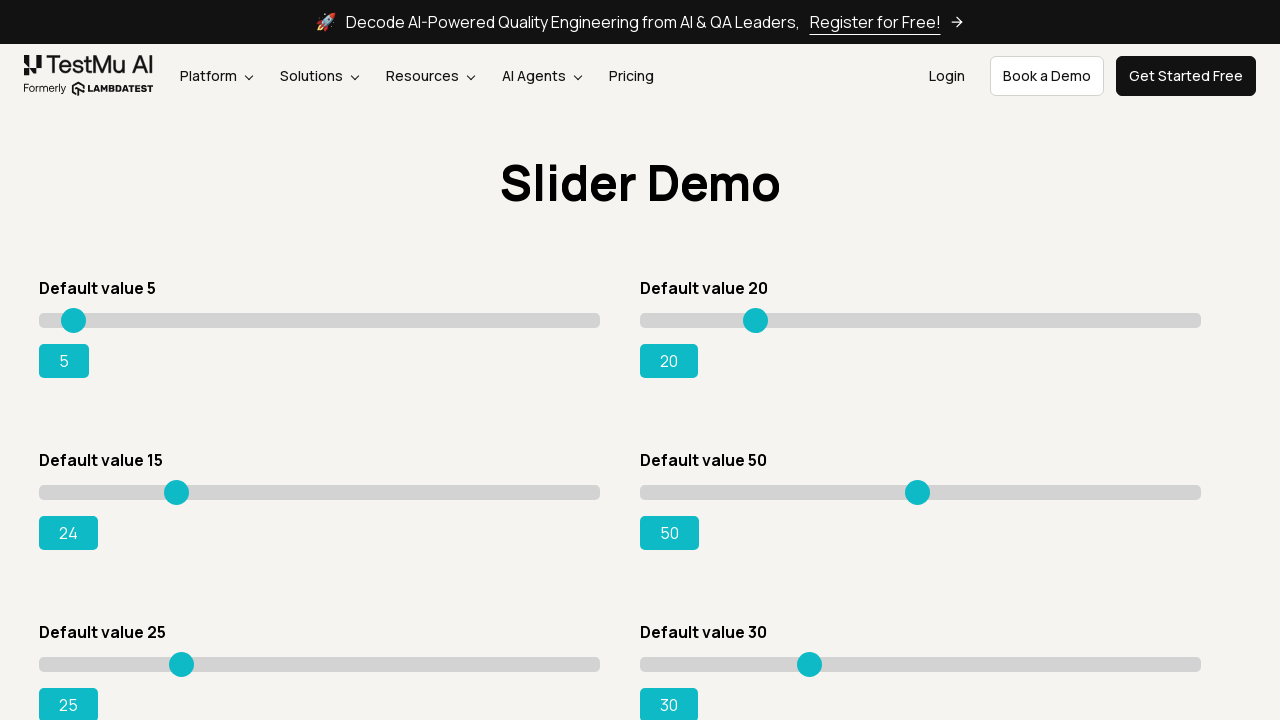

Slider value updated to: 24
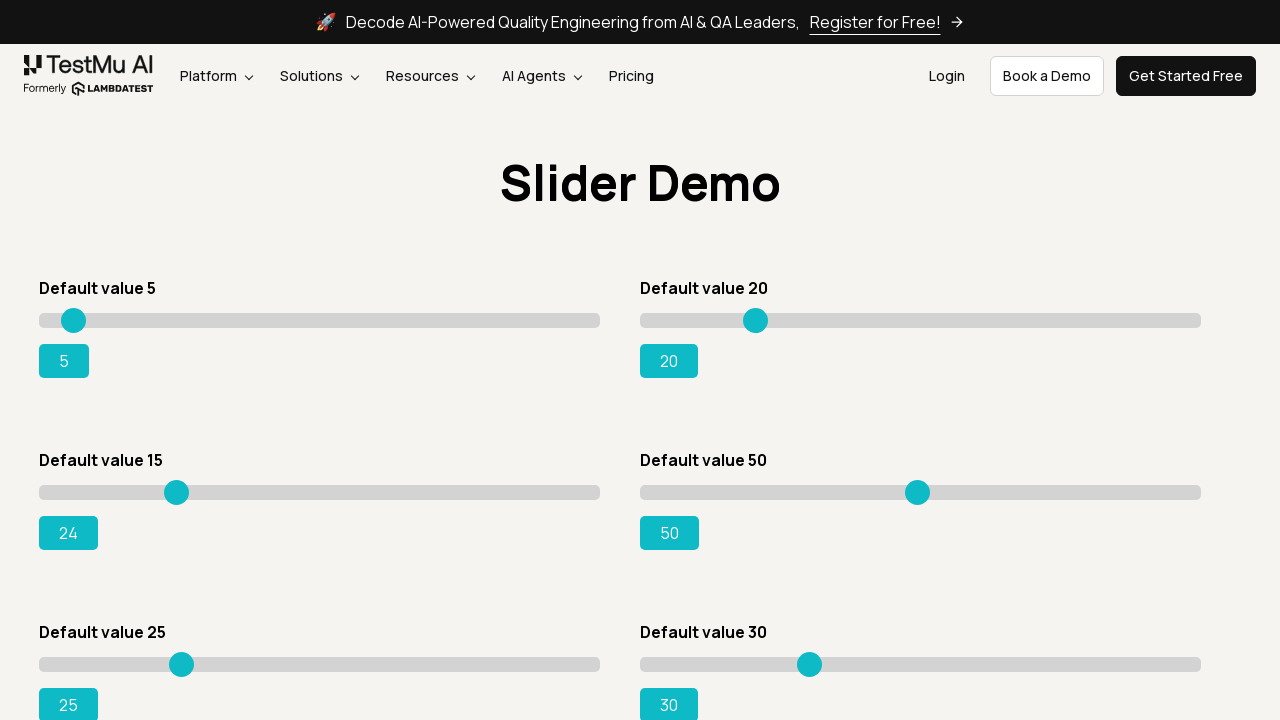

Pressed ArrowRight to increase slider value on div.sp__range input[value='15']
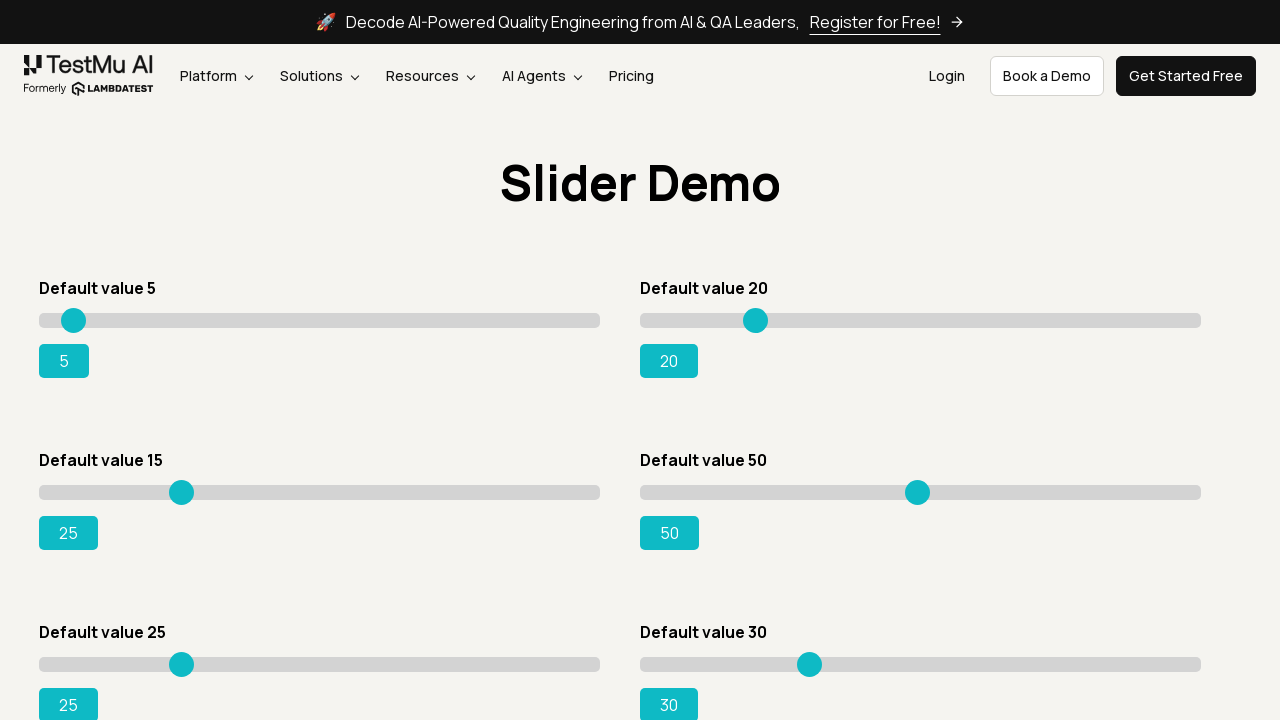

Slider value updated to: 25
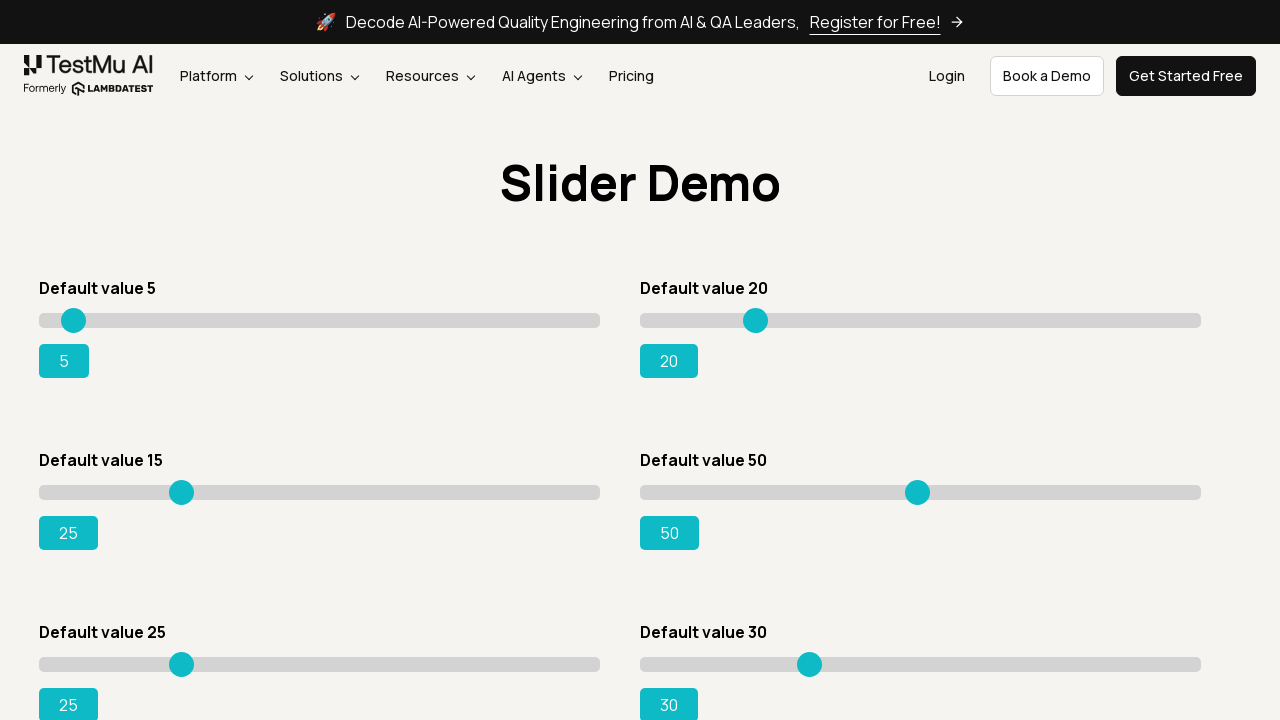

Pressed ArrowRight to increase slider value on div.sp__range input[value='15']
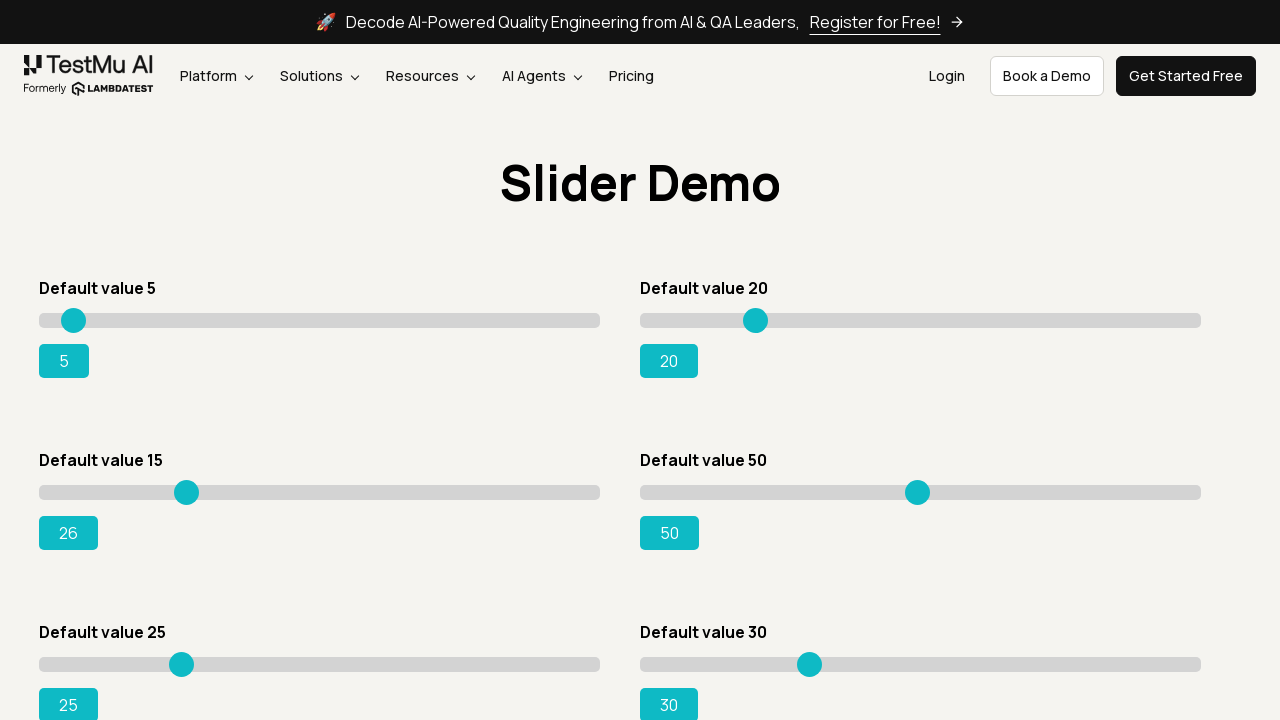

Slider value updated to: 26
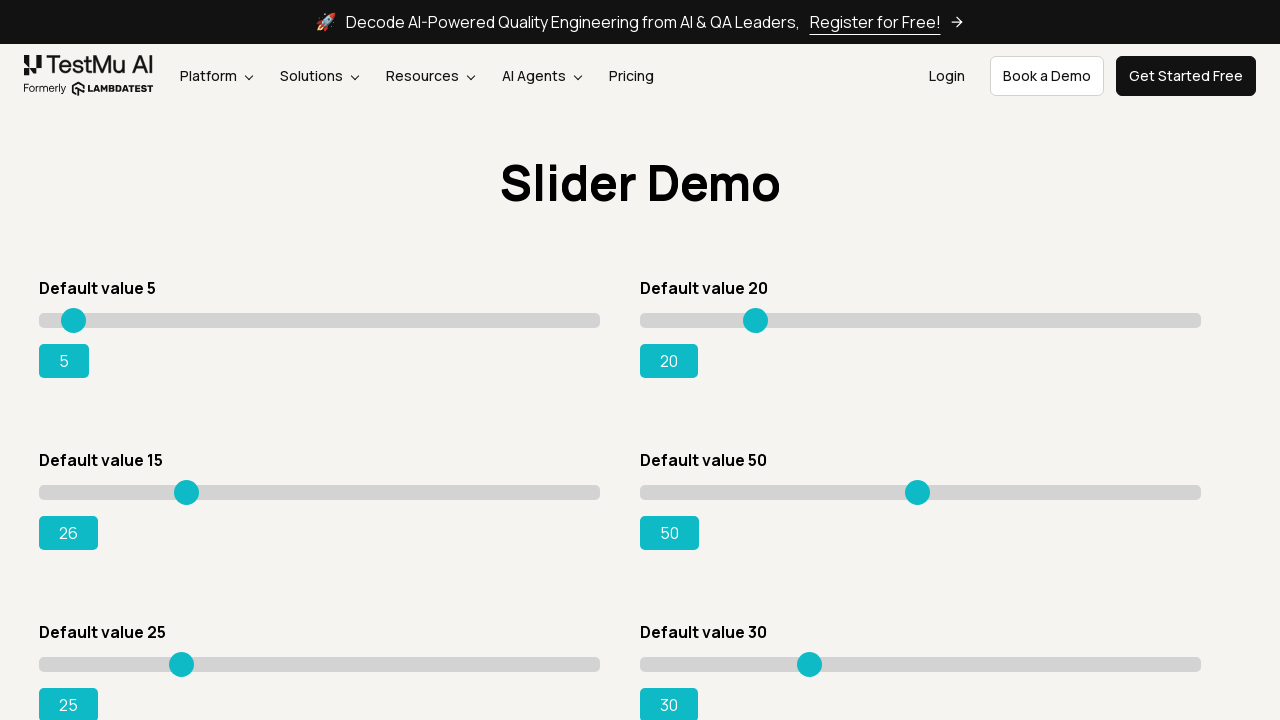

Pressed ArrowRight to increase slider value on div.sp__range input[value='15']
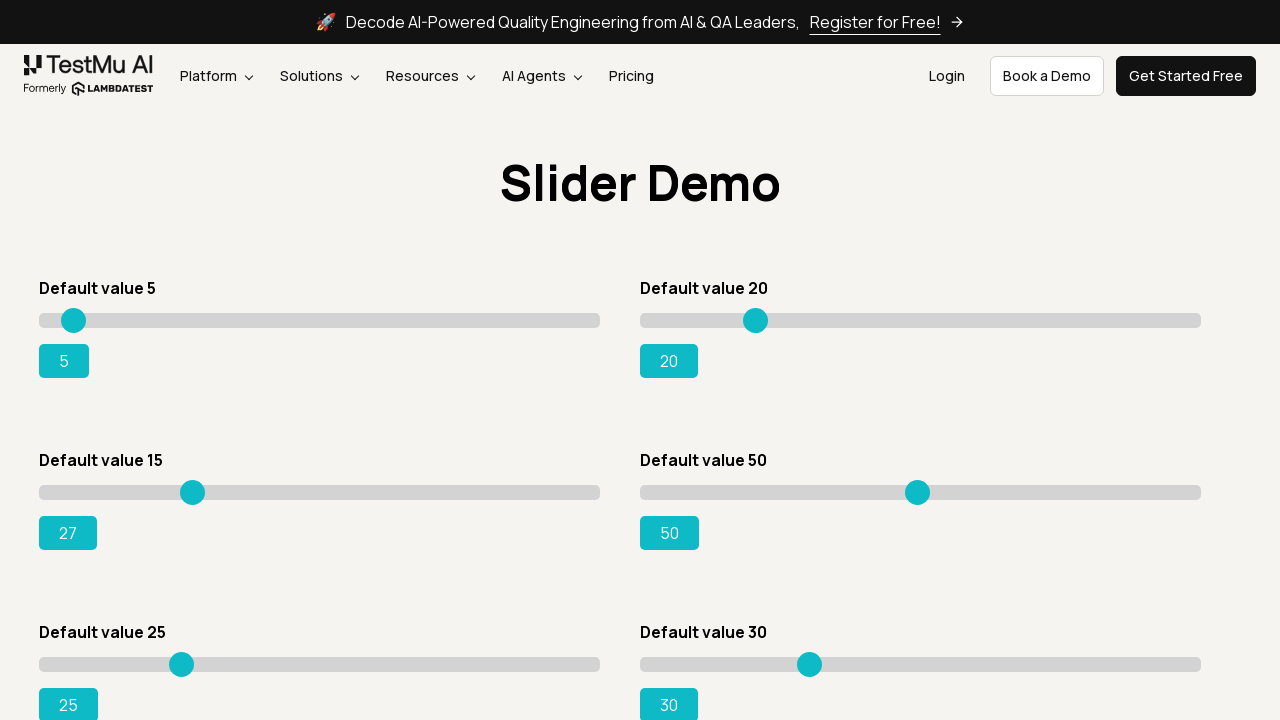

Slider value updated to: 27
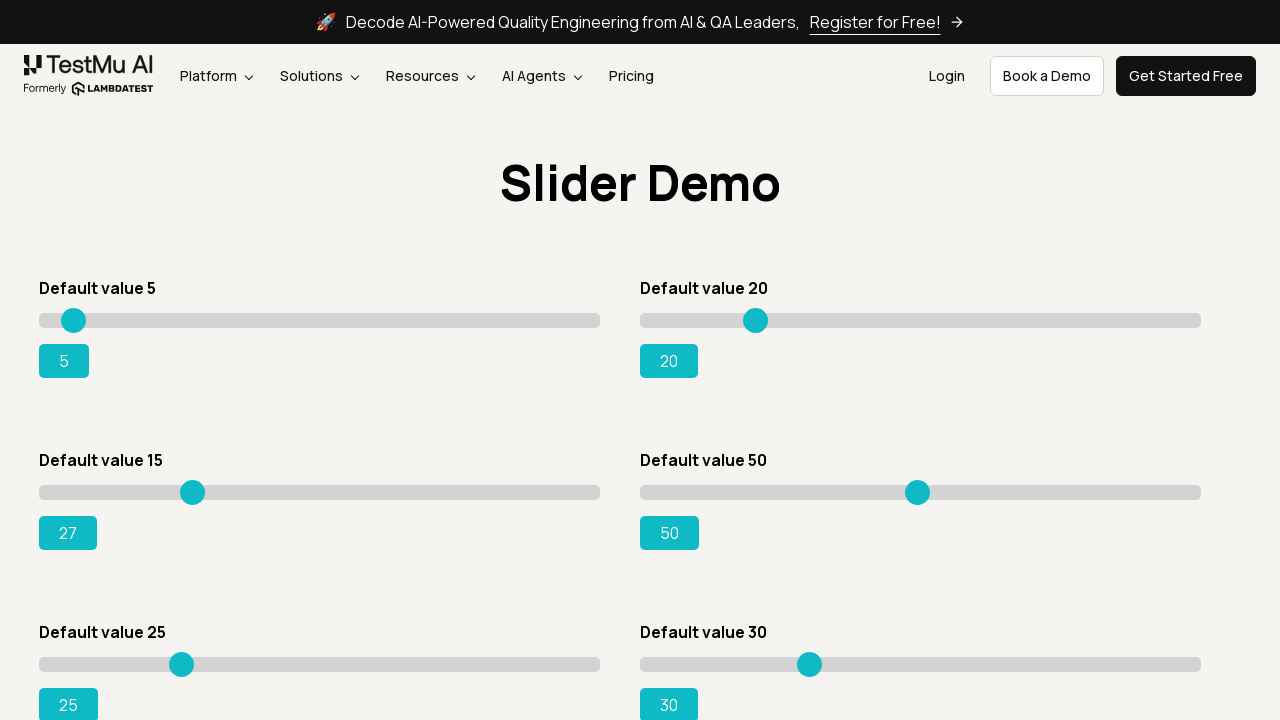

Pressed ArrowRight to increase slider value on div.sp__range input[value='15']
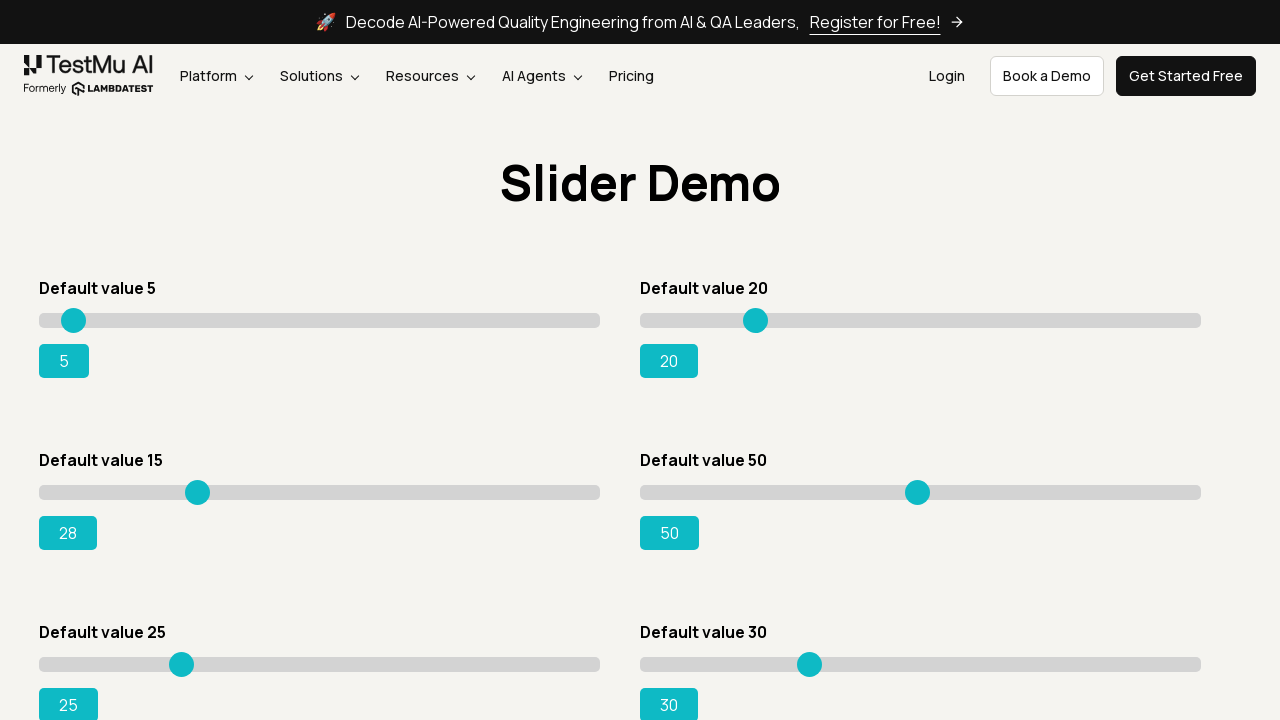

Slider value updated to: 28
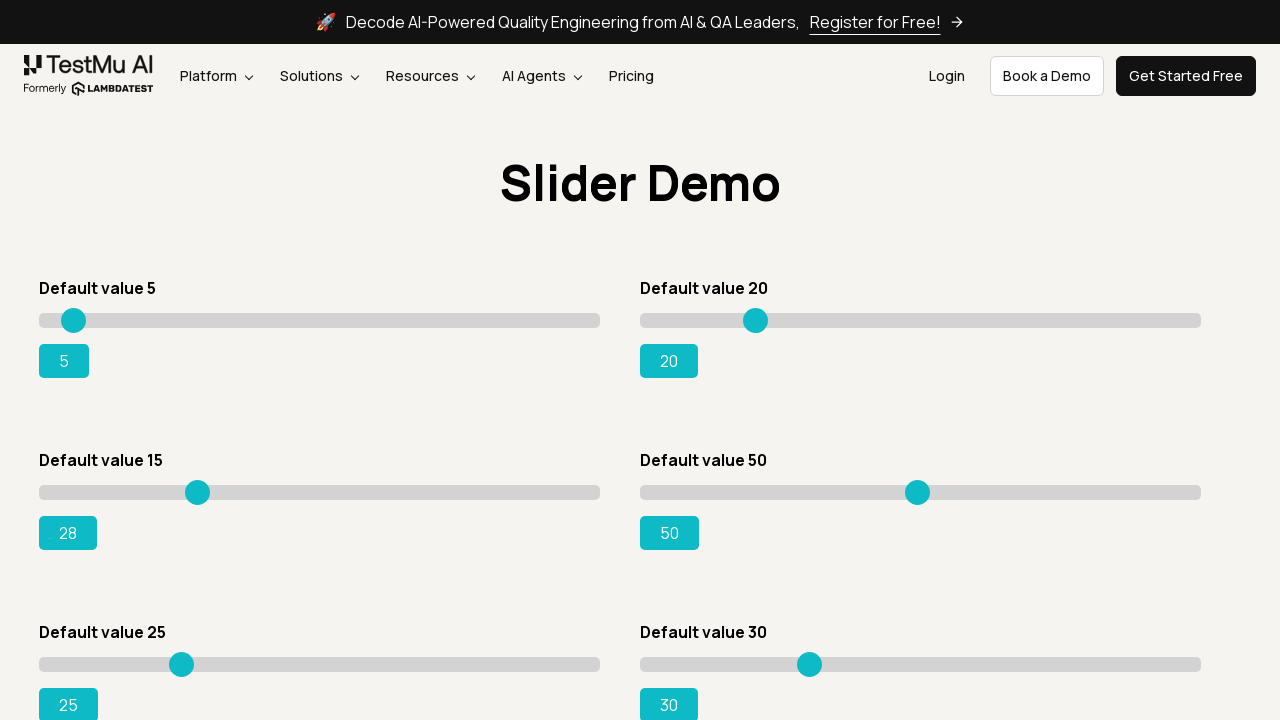

Pressed ArrowRight to increase slider value on div.sp__range input[value='15']
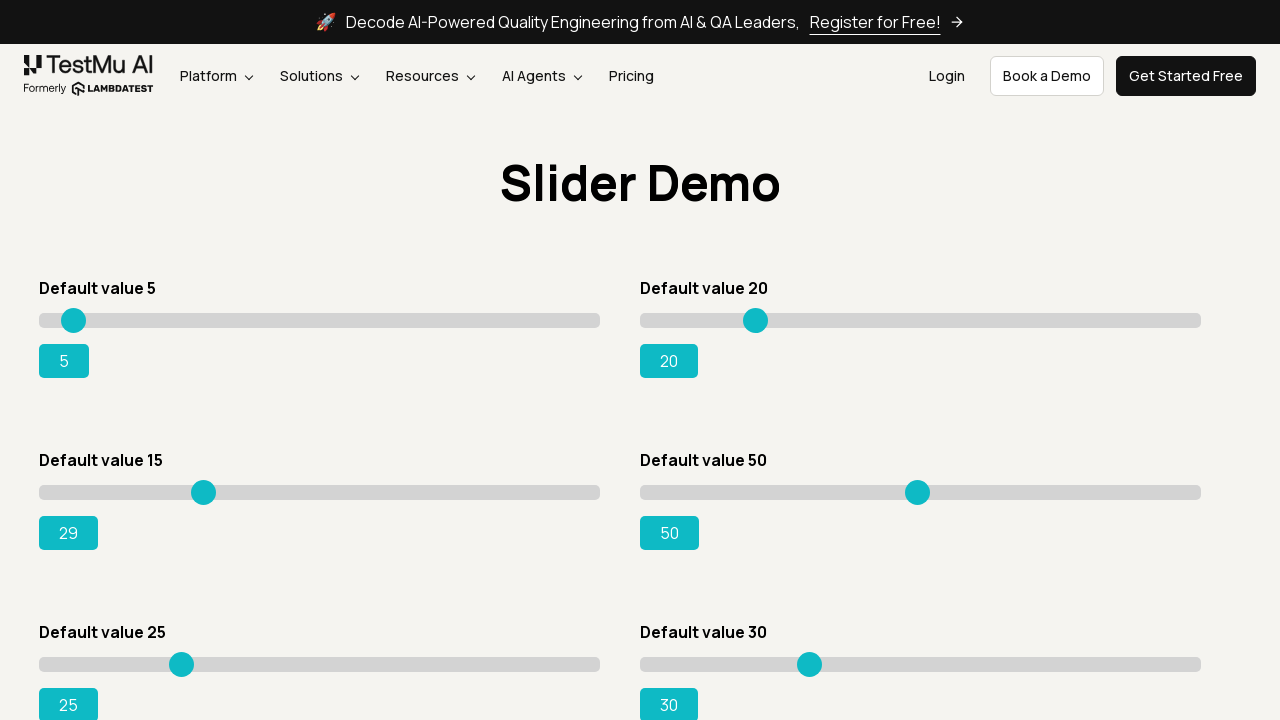

Slider value updated to: 29
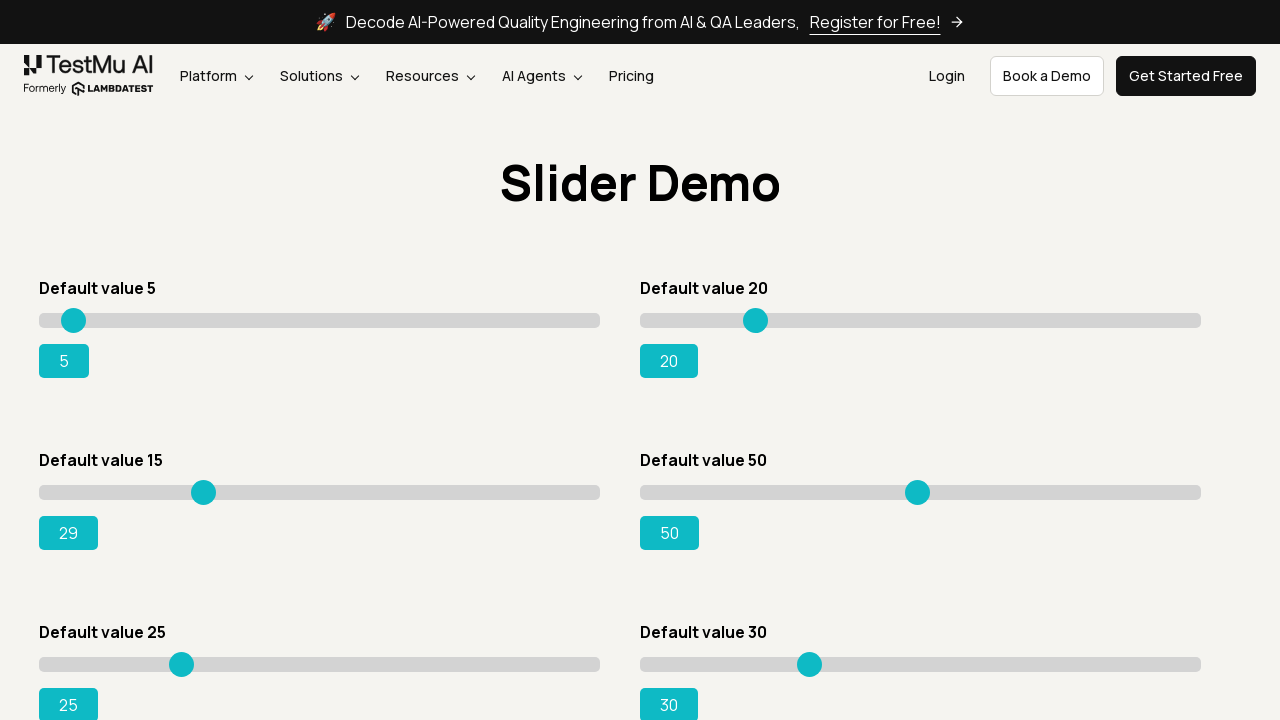

Pressed ArrowRight to increase slider value on div.sp__range input[value='15']
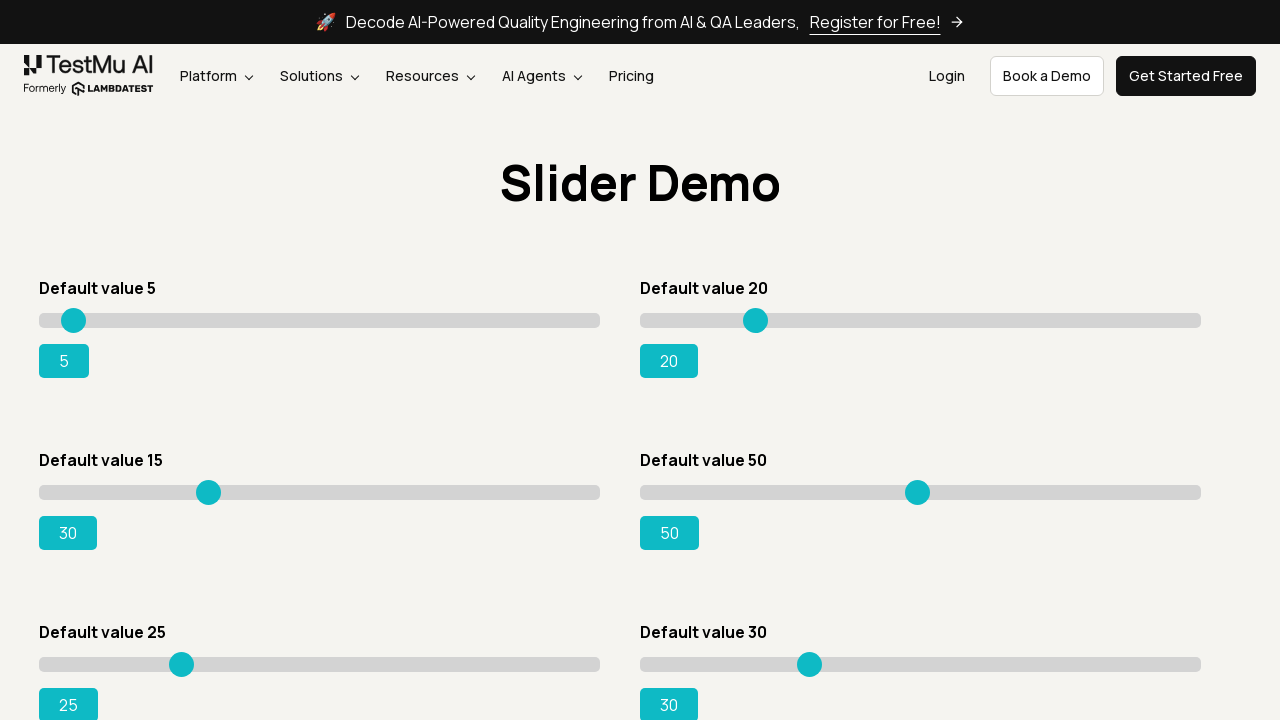

Slider value updated to: 30
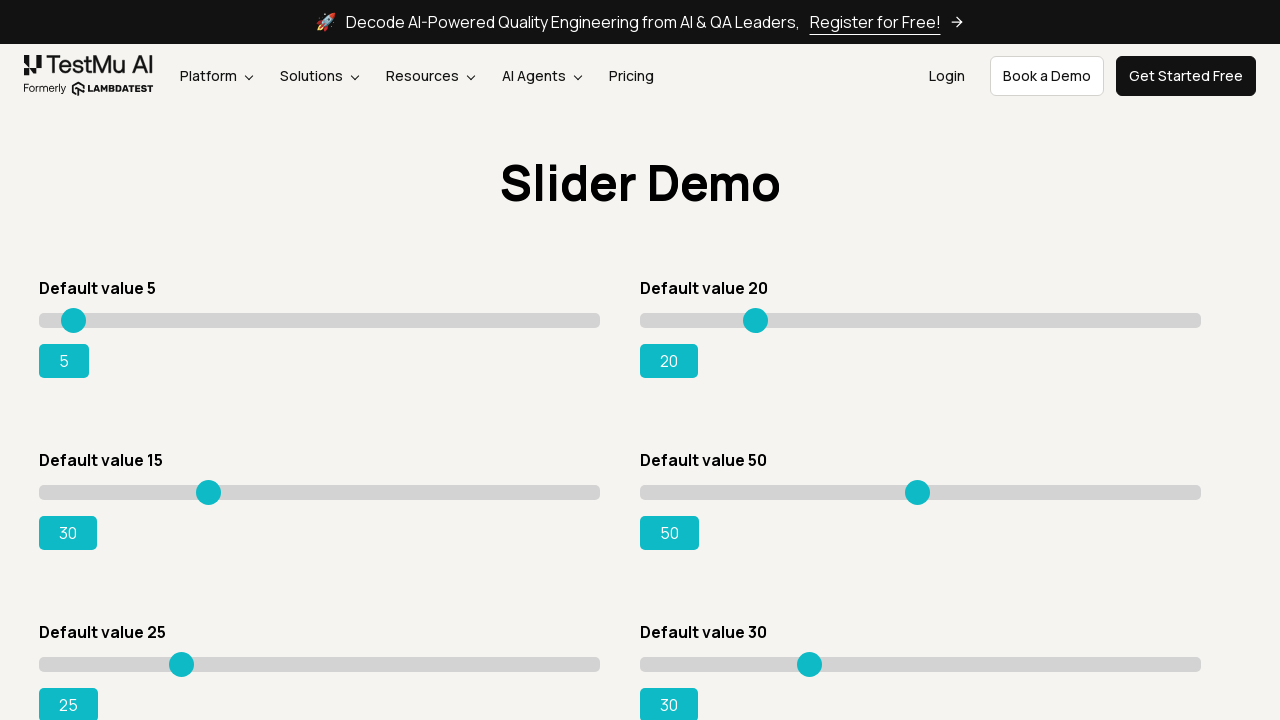

Pressed ArrowRight to increase slider value on div.sp__range input[value='15']
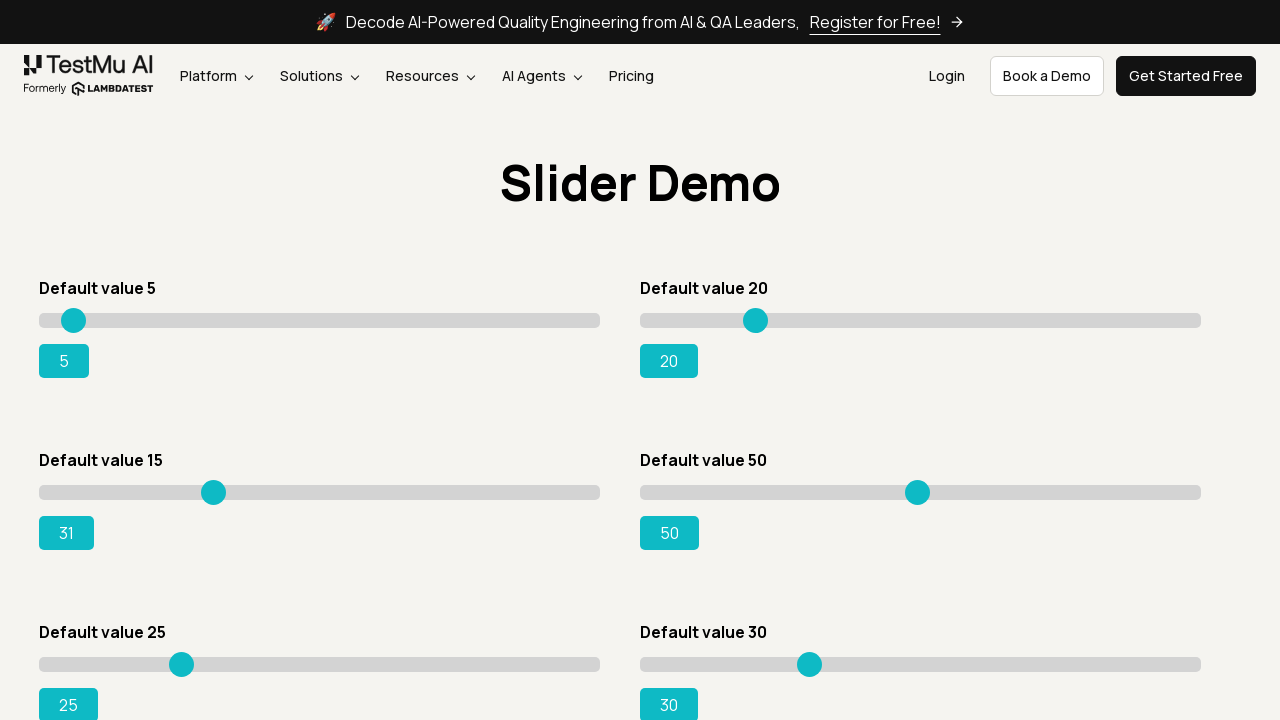

Slider value updated to: 31
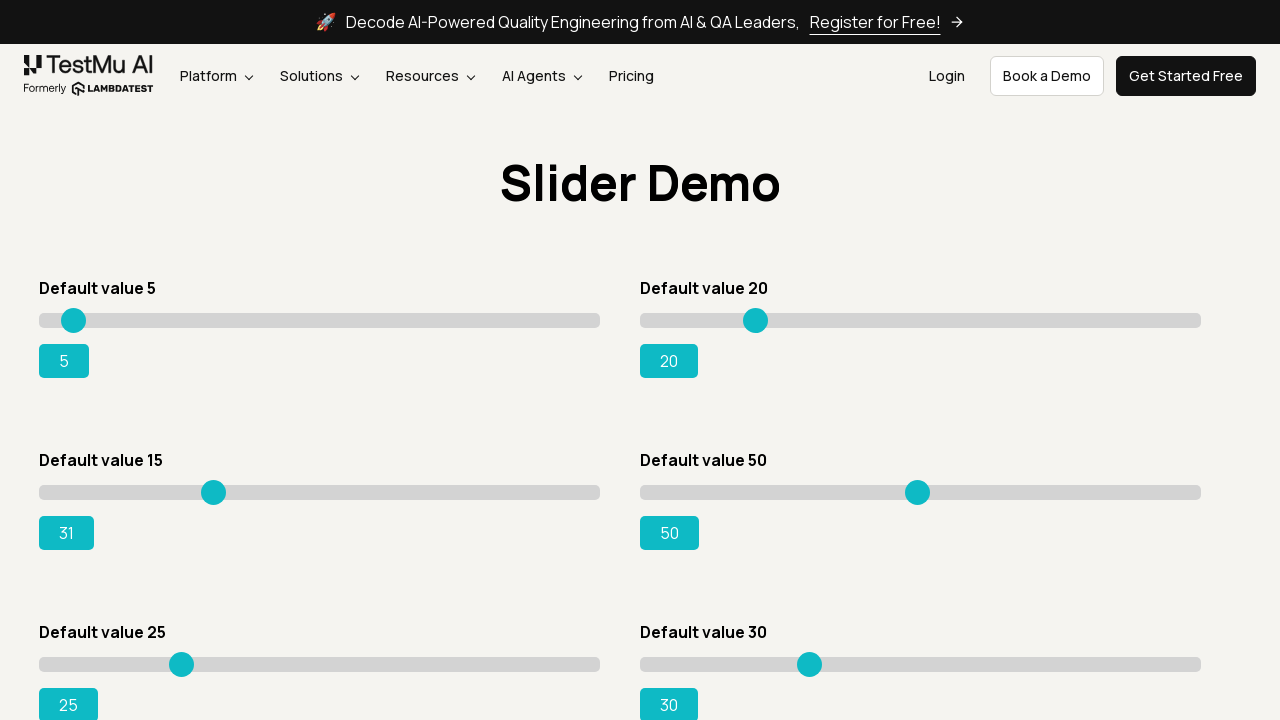

Pressed ArrowRight to increase slider value on div.sp__range input[value='15']
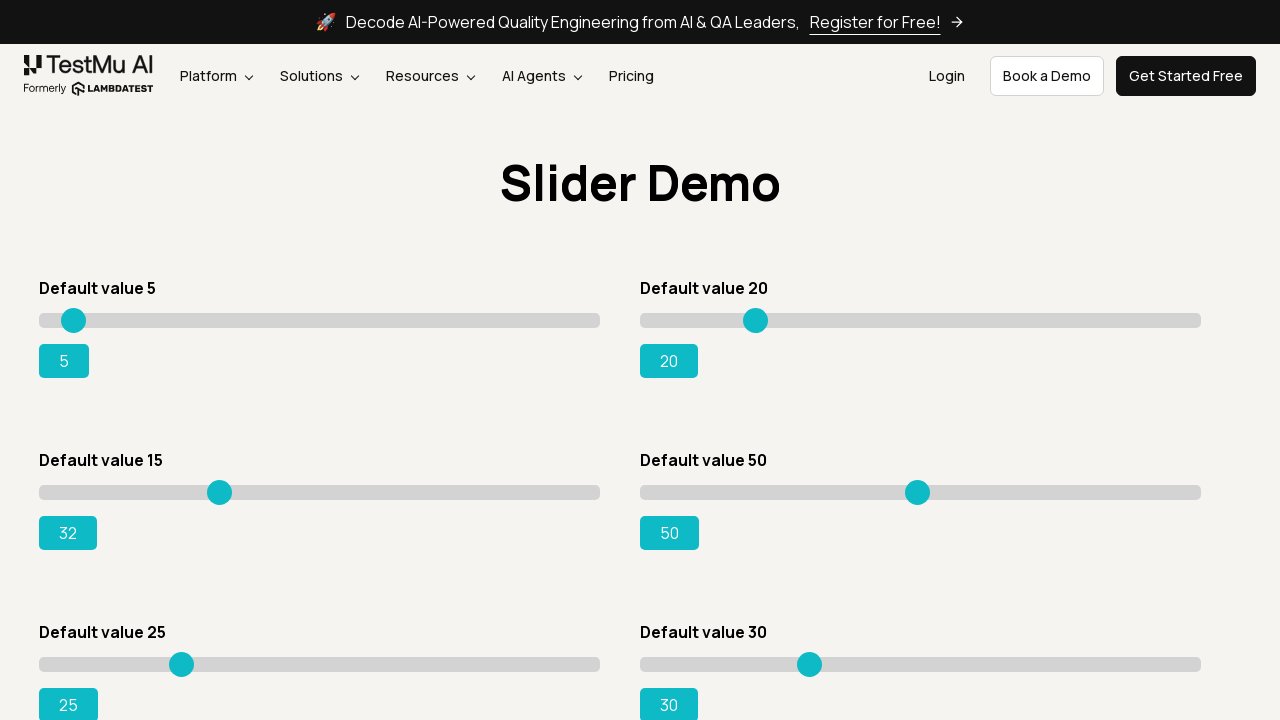

Slider value updated to: 32
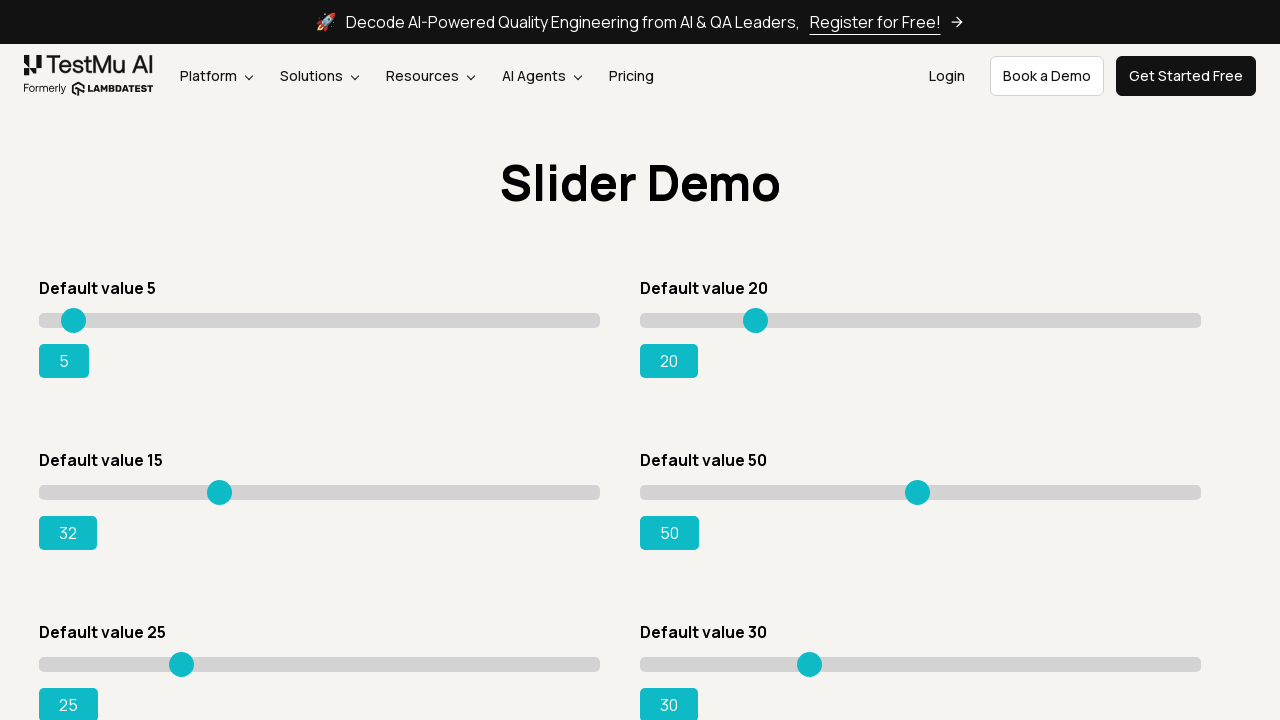

Pressed ArrowRight to increase slider value on div.sp__range input[value='15']
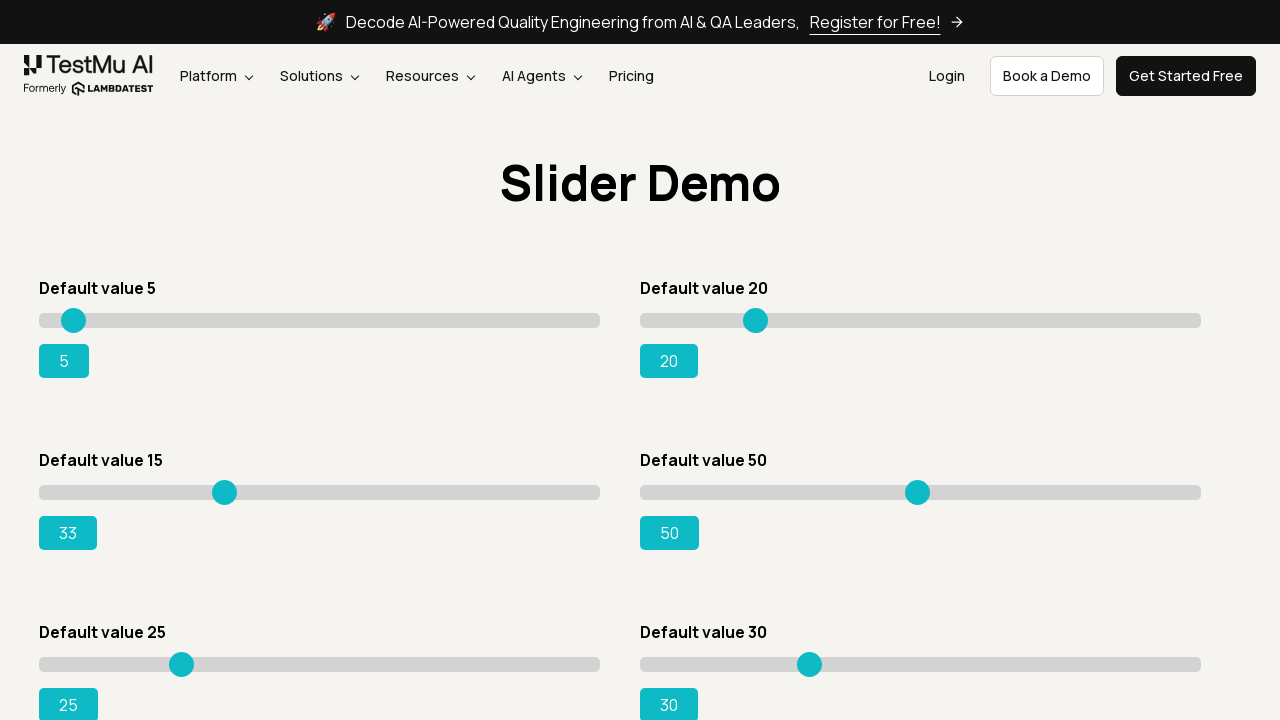

Slider value updated to: 33
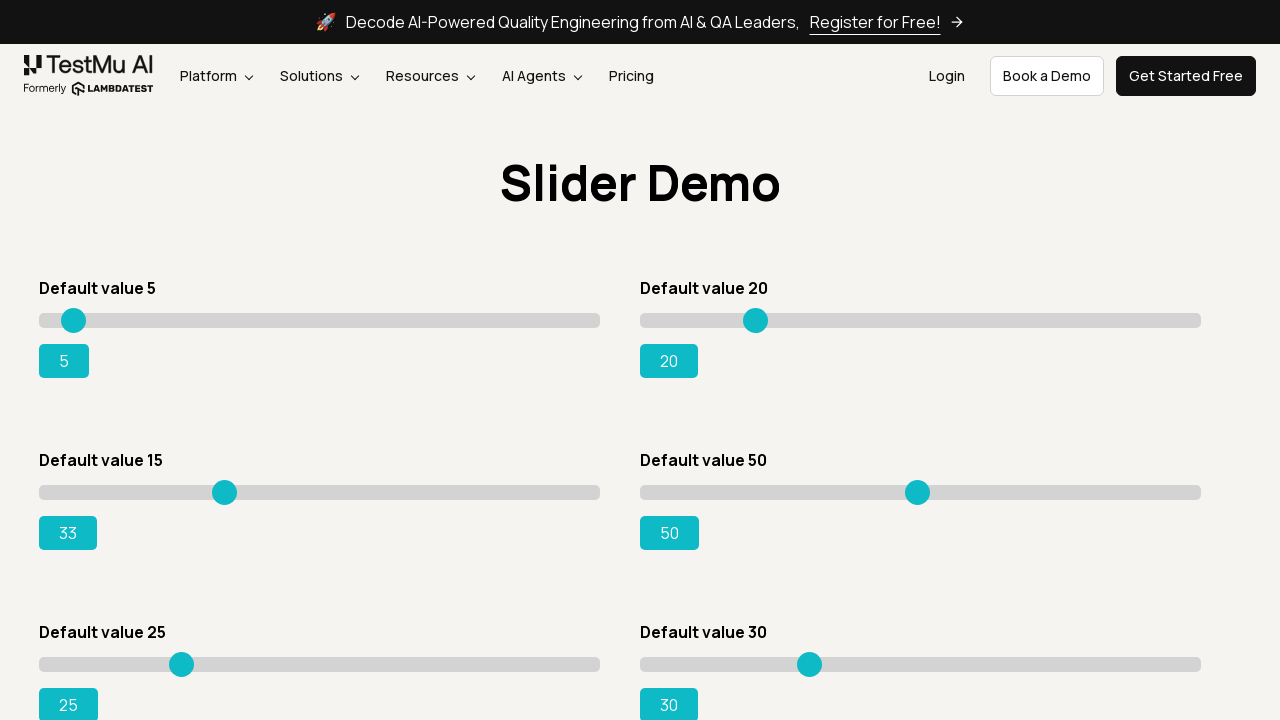

Pressed ArrowRight to increase slider value on div.sp__range input[value='15']
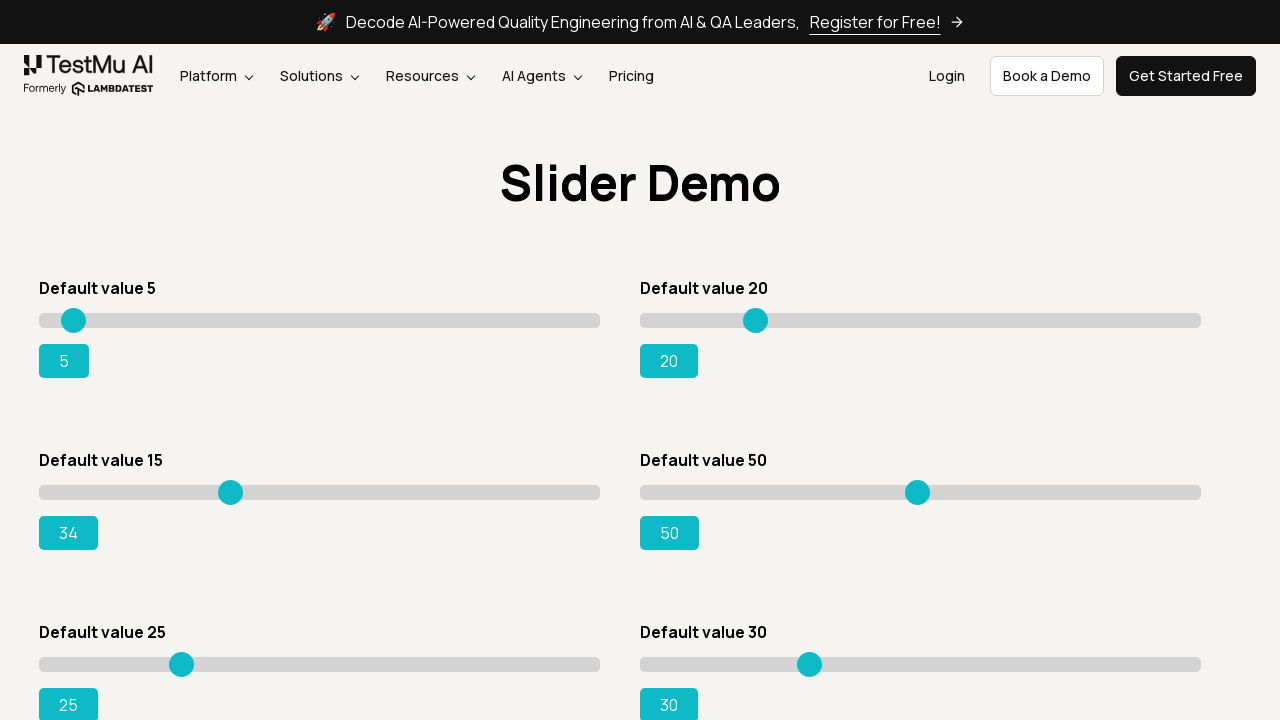

Slider value updated to: 34
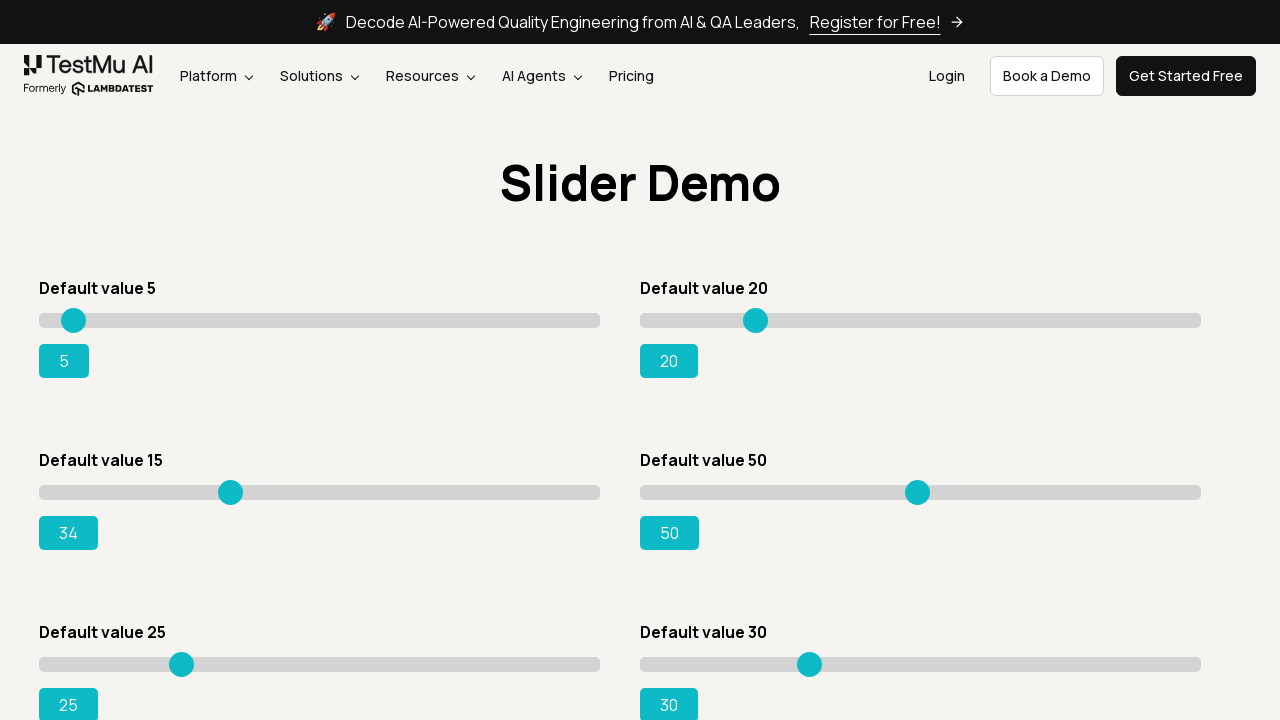

Pressed ArrowRight to increase slider value on div.sp__range input[value='15']
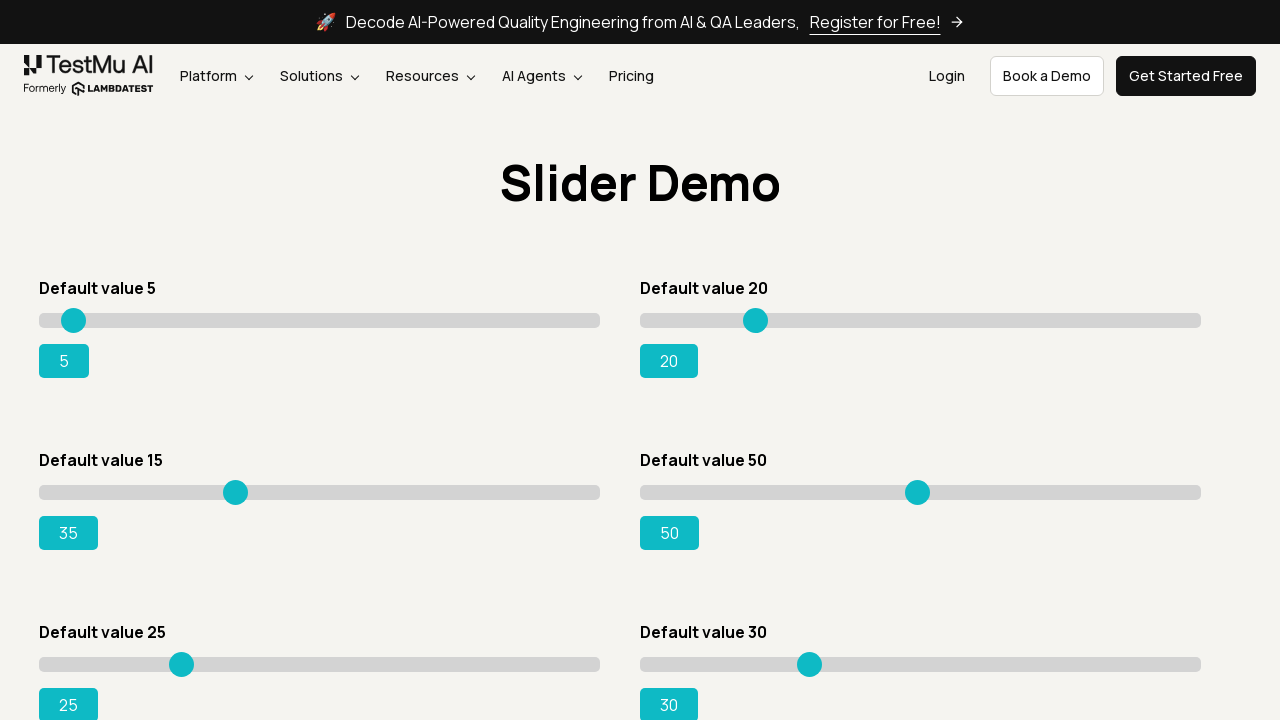

Slider value updated to: 35
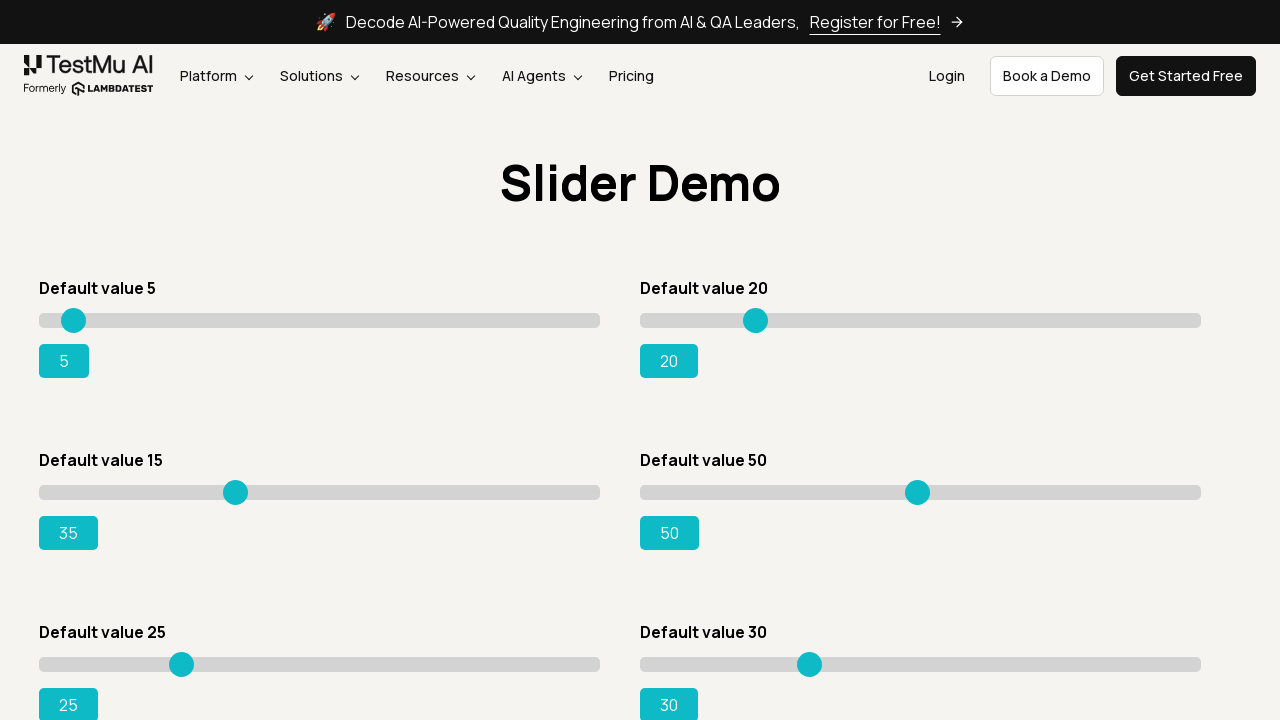

Pressed ArrowRight to increase slider value on div.sp__range input[value='15']
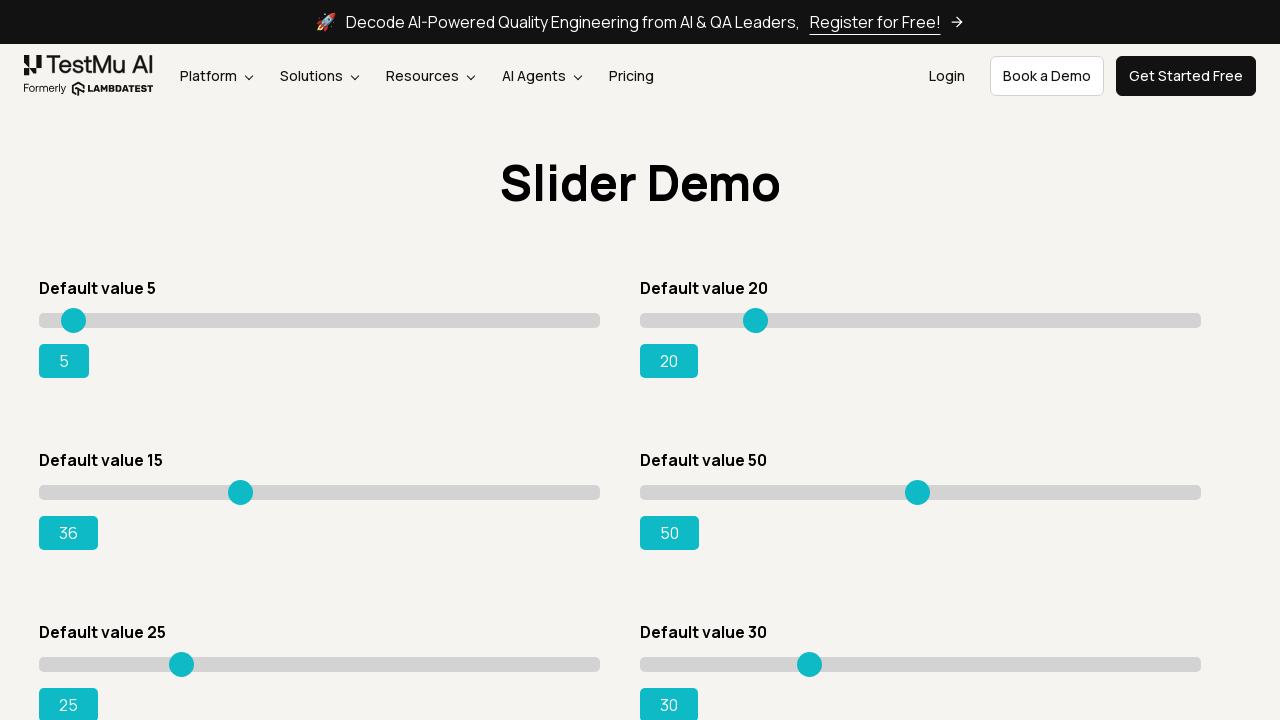

Slider value updated to: 36
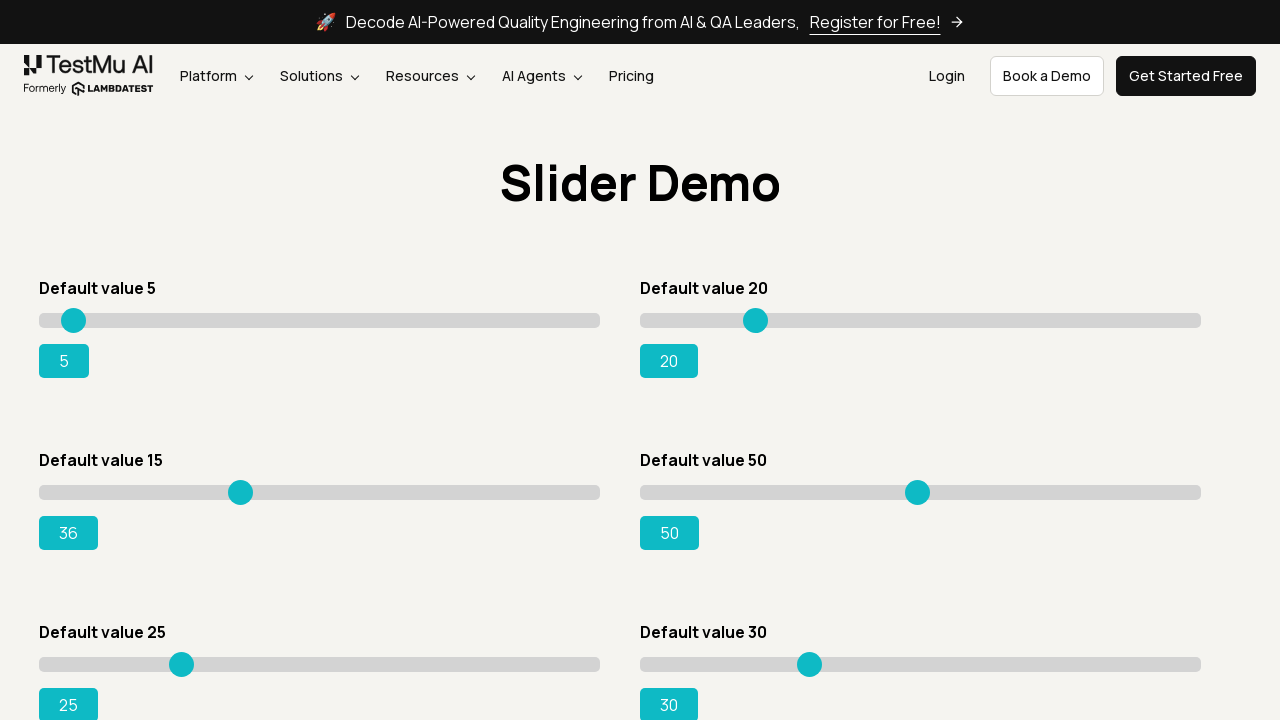

Pressed ArrowRight to increase slider value on div.sp__range input[value='15']
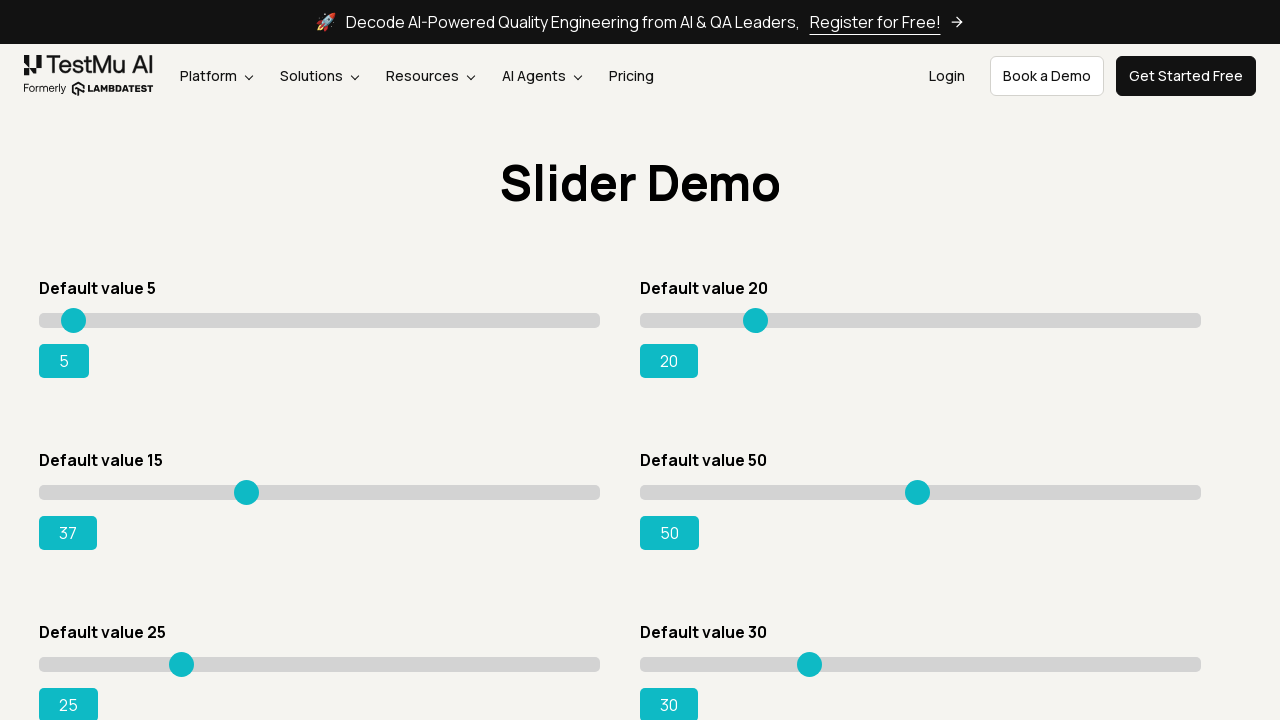

Slider value updated to: 37
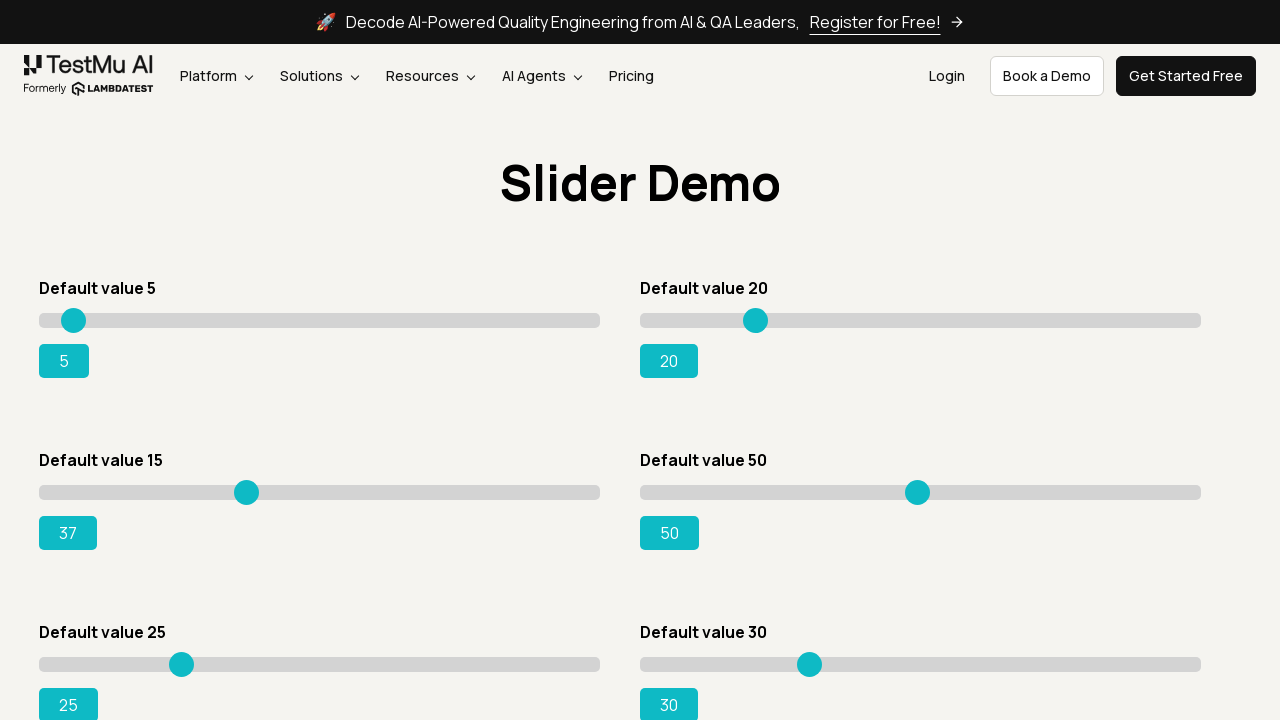

Pressed ArrowRight to increase slider value on div.sp__range input[value='15']
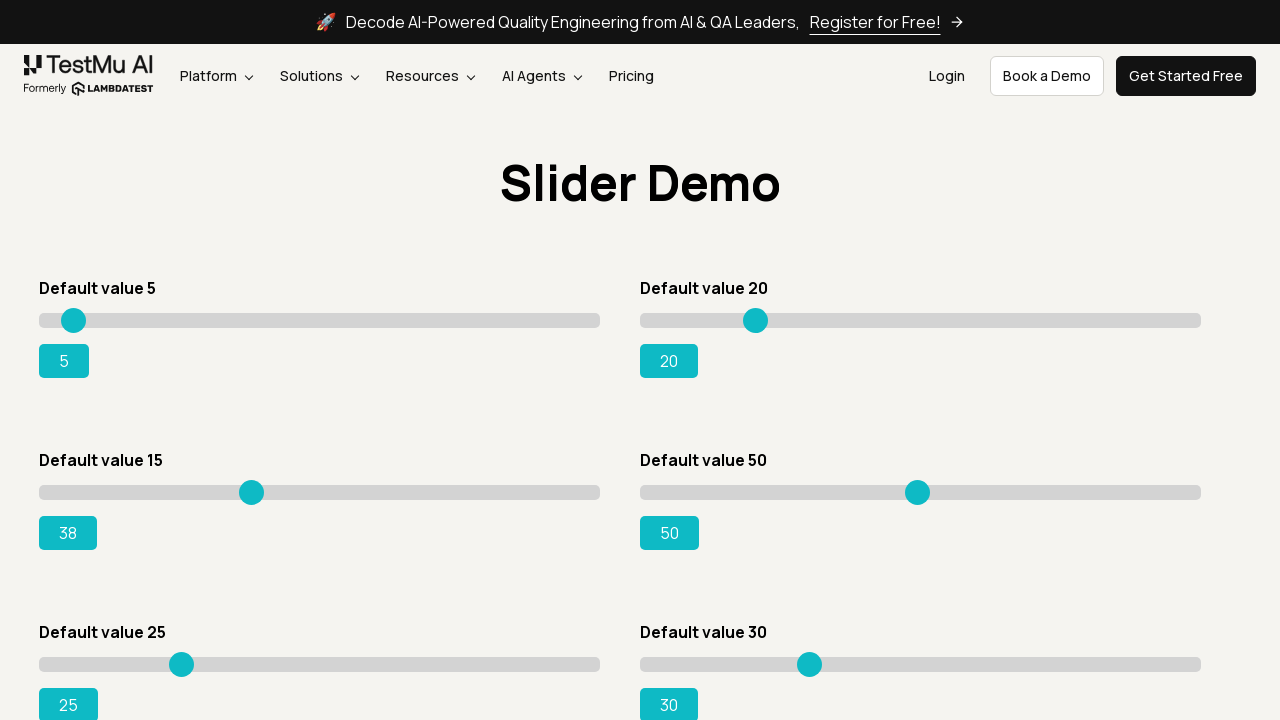

Slider value updated to: 38
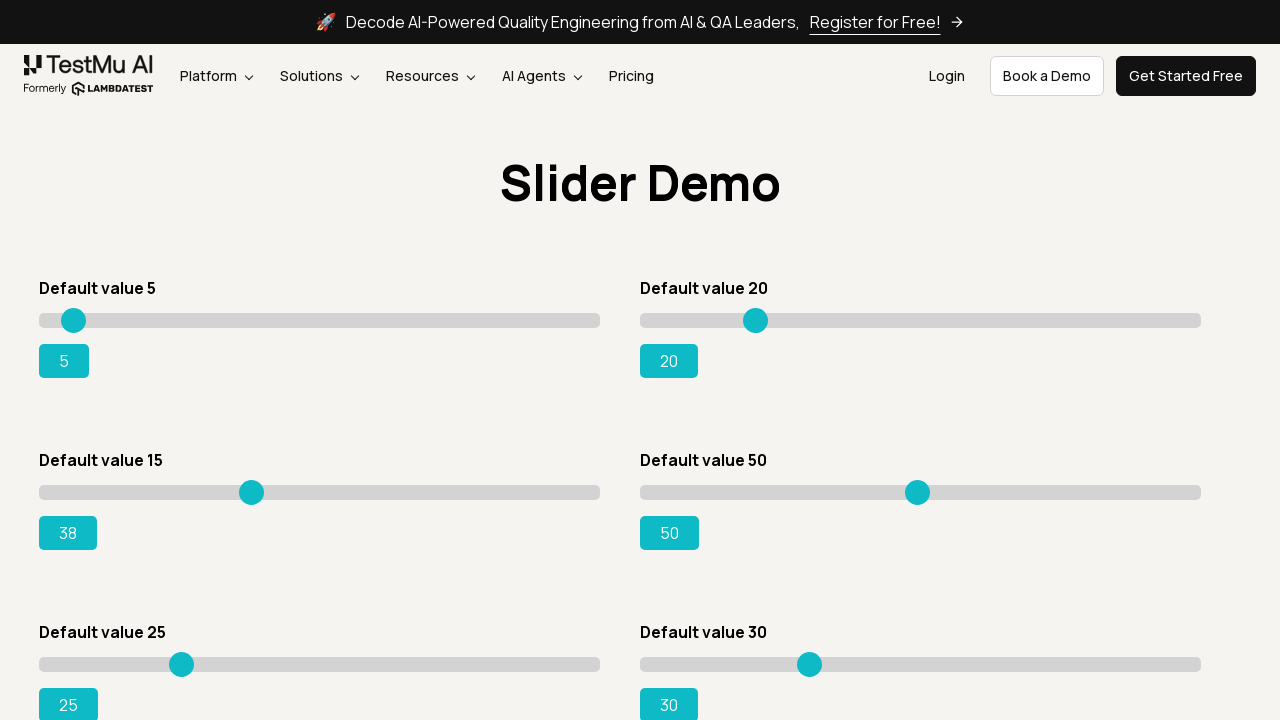

Pressed ArrowRight to increase slider value on div.sp__range input[value='15']
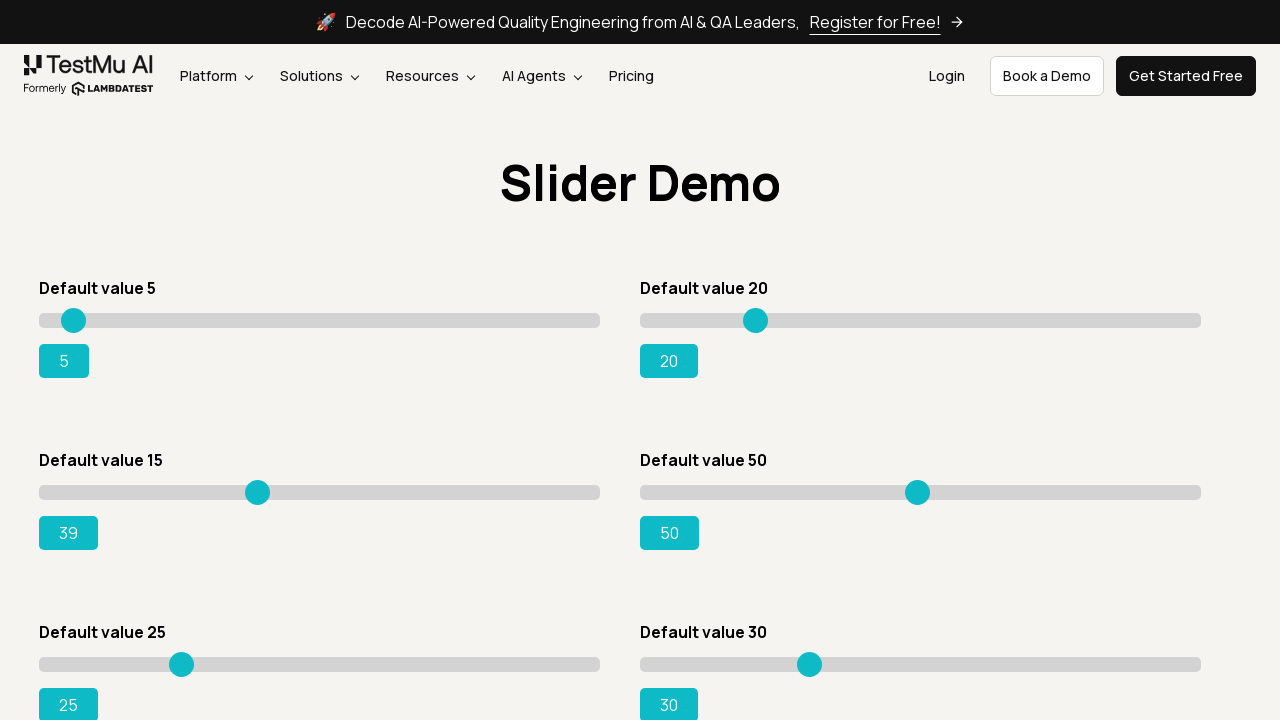

Slider value updated to: 39
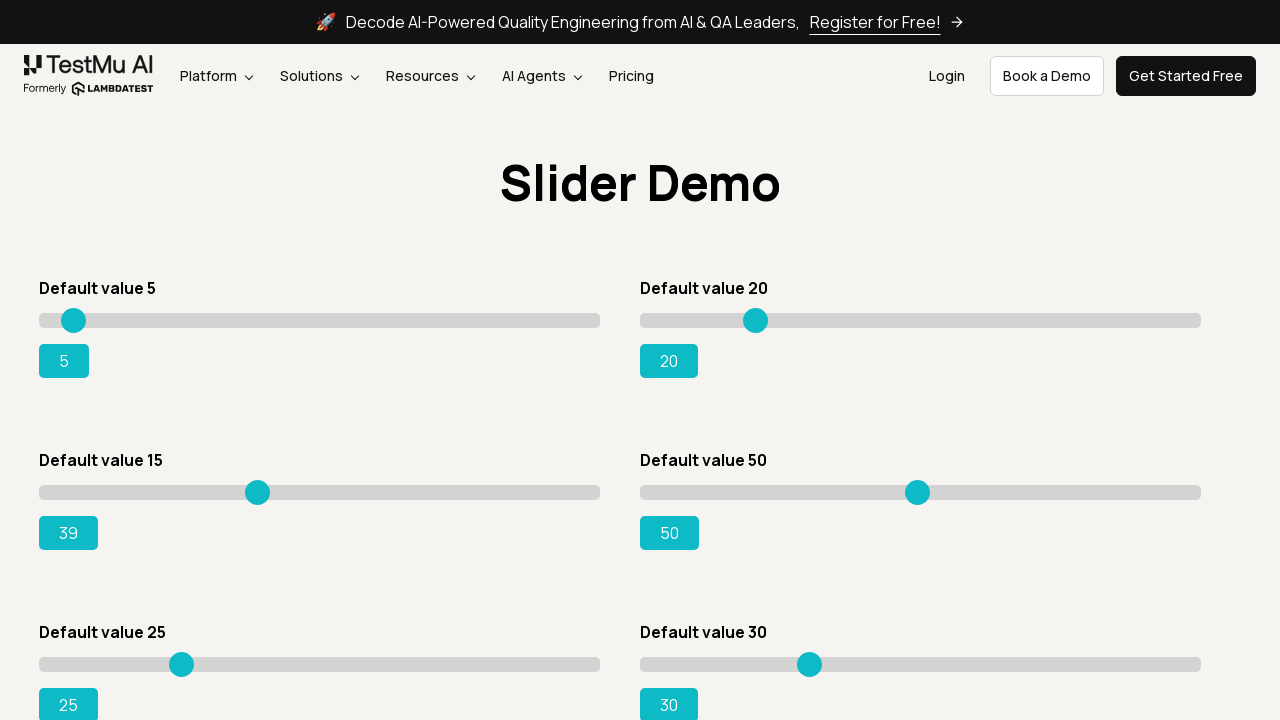

Pressed ArrowRight to increase slider value on div.sp__range input[value='15']
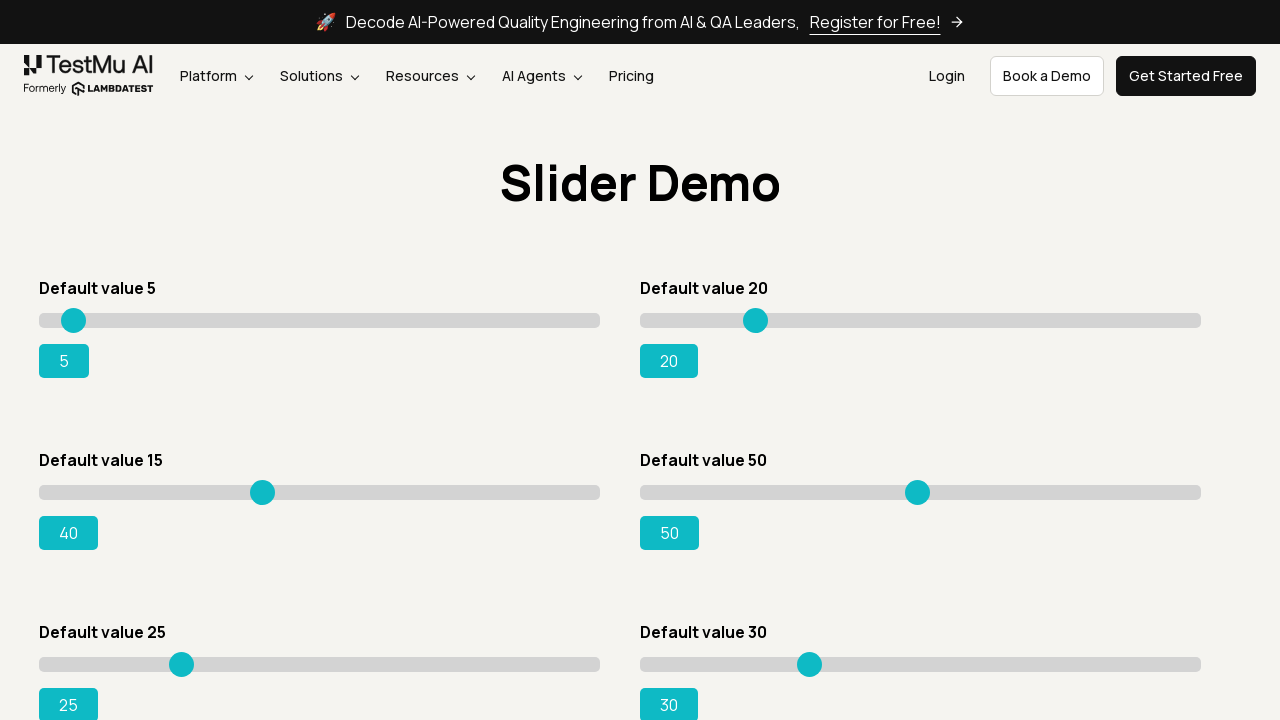

Slider value updated to: 40
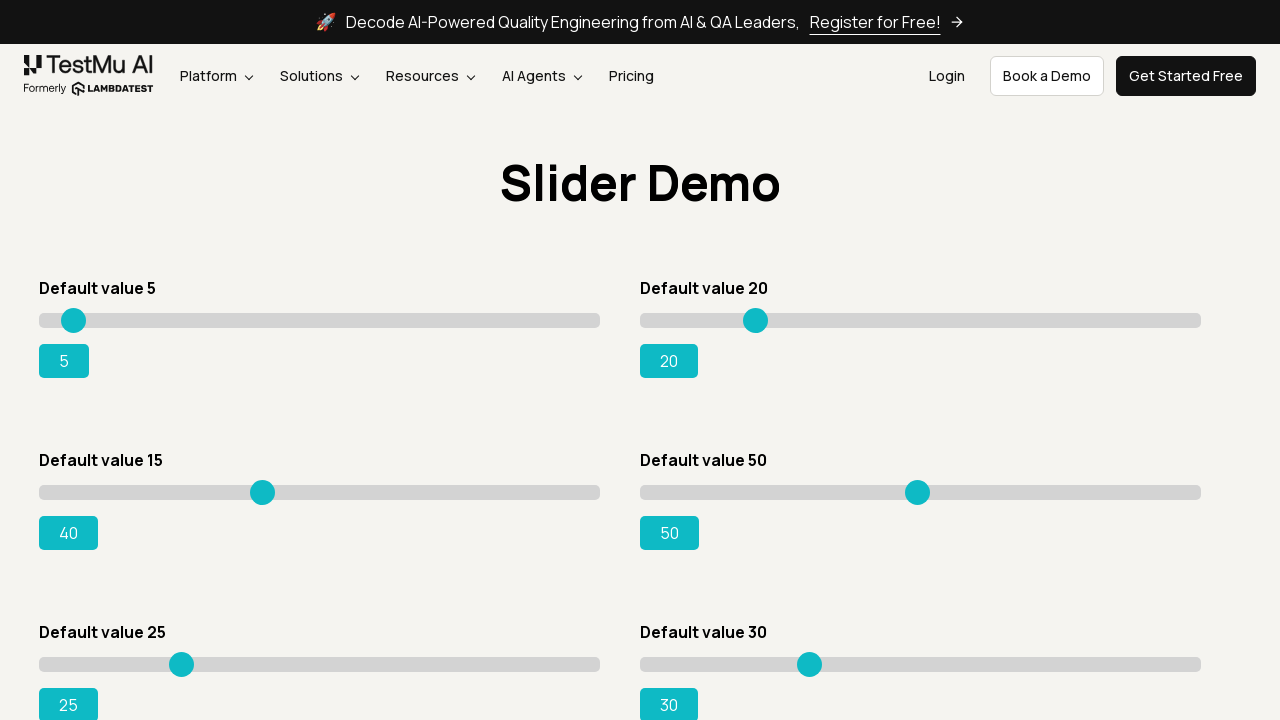

Pressed ArrowRight to increase slider value on div.sp__range input[value='15']
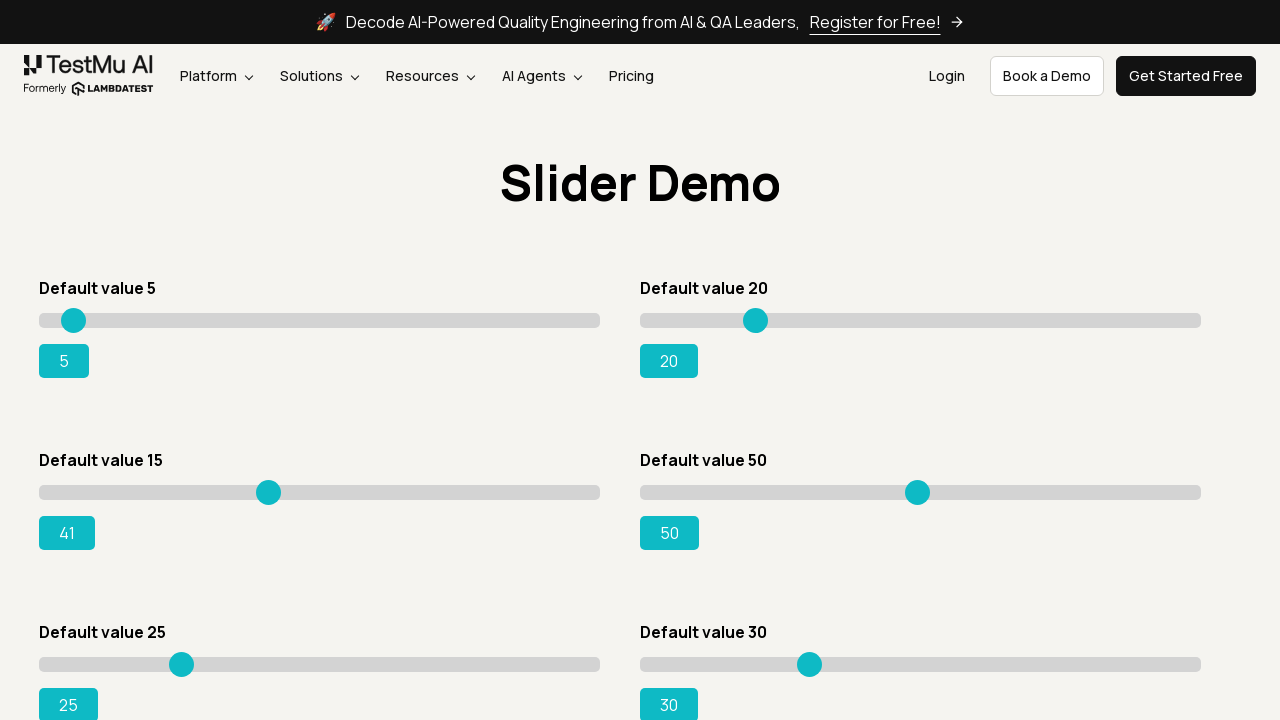

Slider value updated to: 41
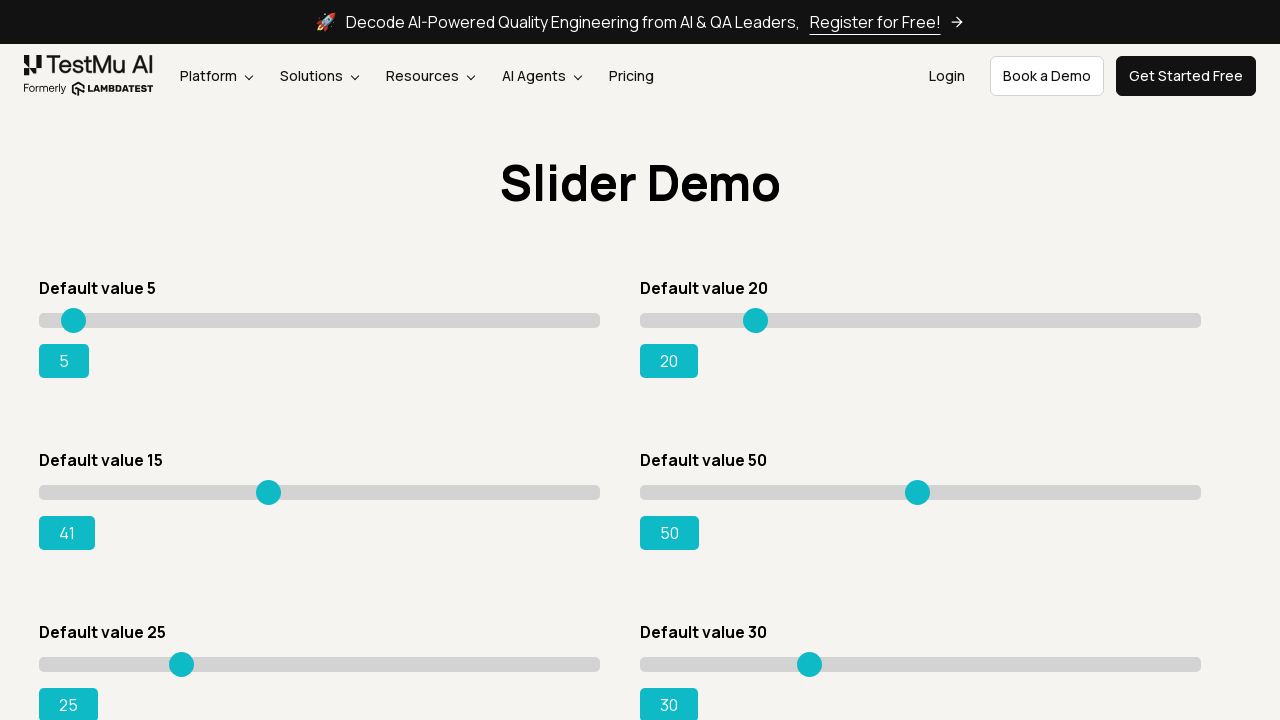

Pressed ArrowRight to increase slider value on div.sp__range input[value='15']
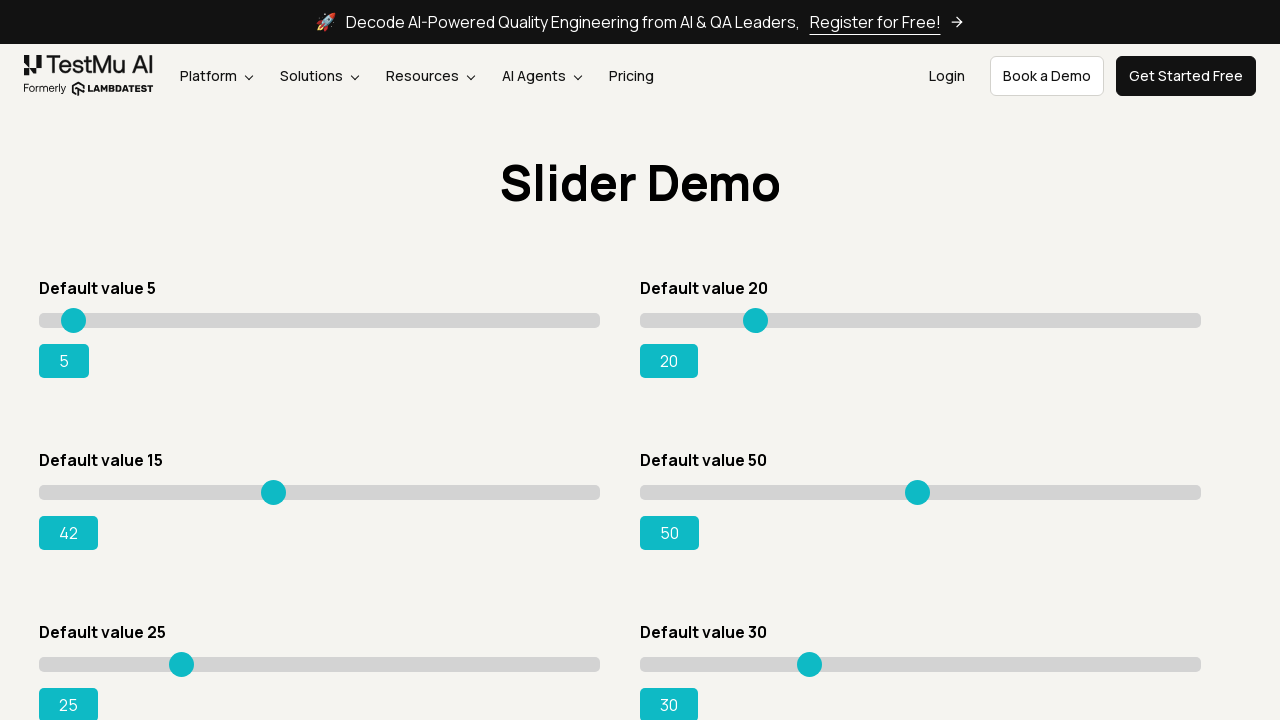

Slider value updated to: 42
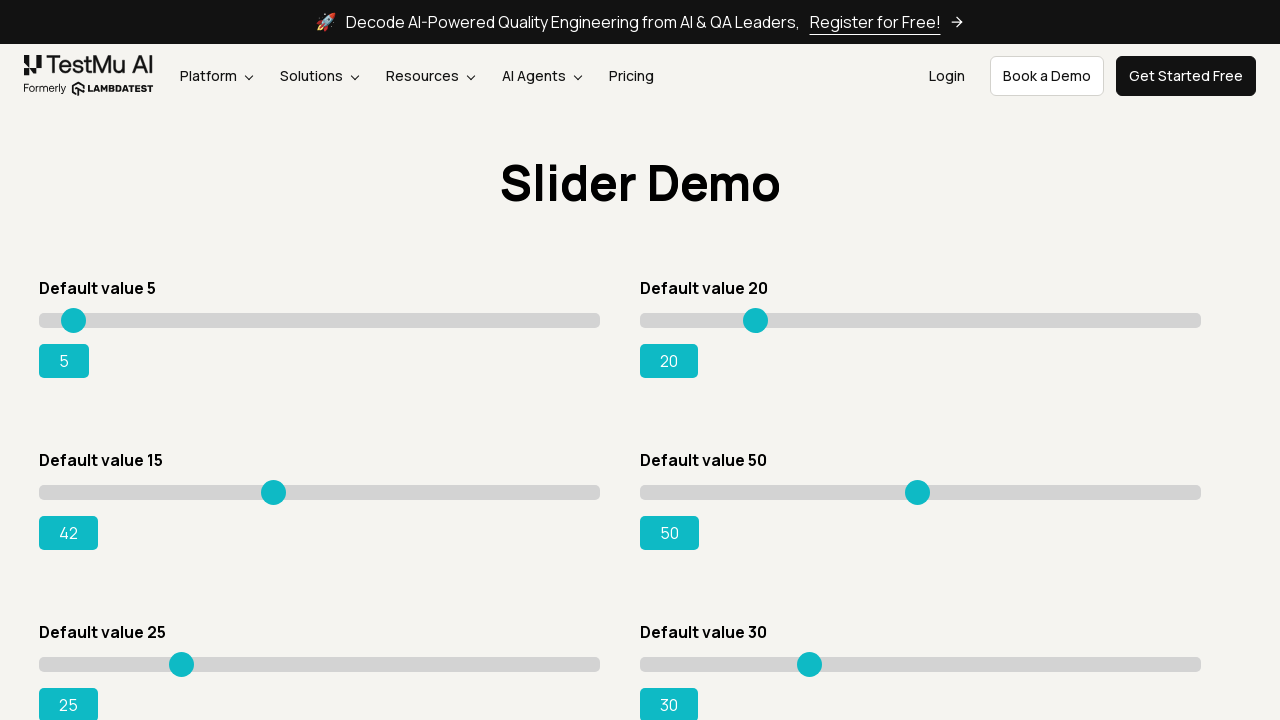

Pressed ArrowRight to increase slider value on div.sp__range input[value='15']
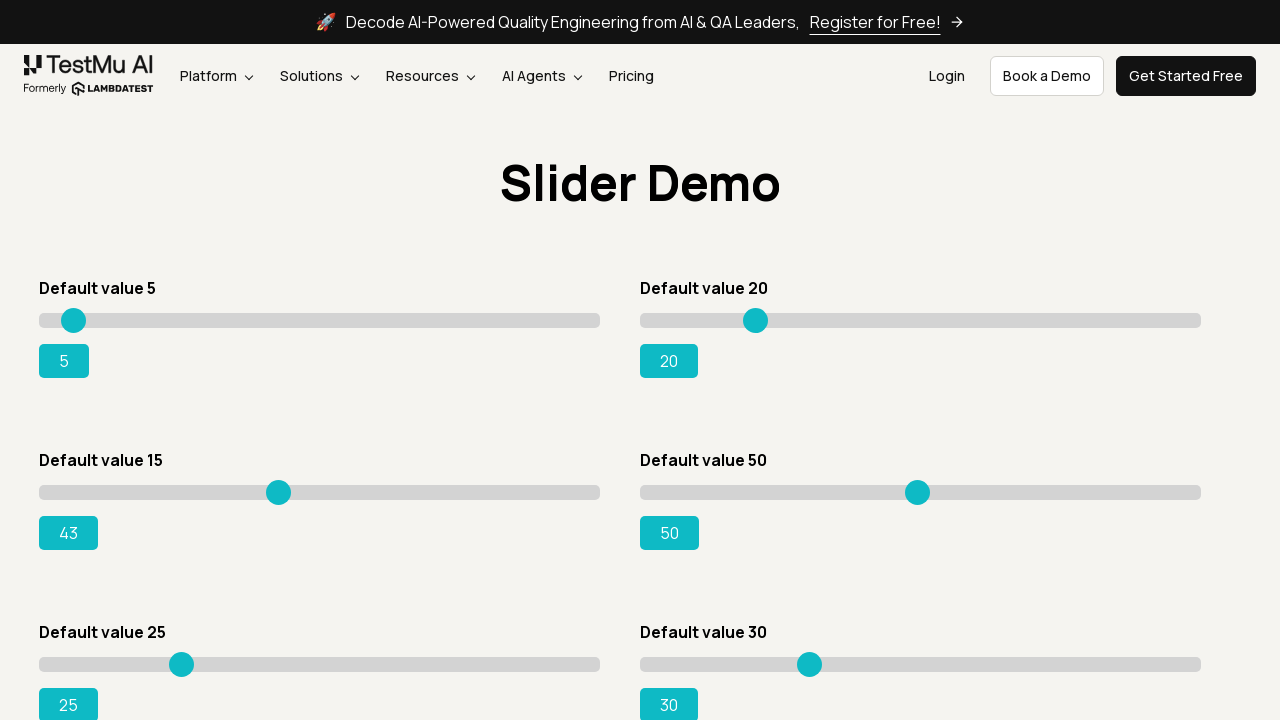

Slider value updated to: 43
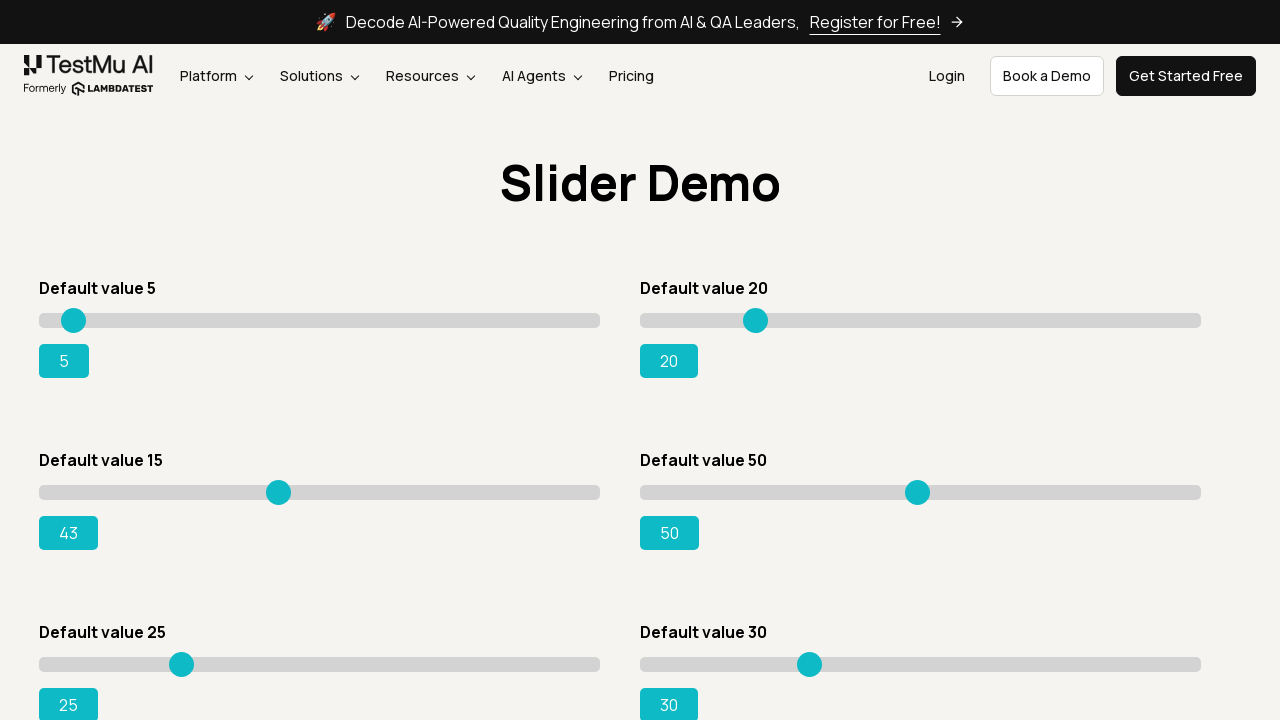

Pressed ArrowRight to increase slider value on div.sp__range input[value='15']
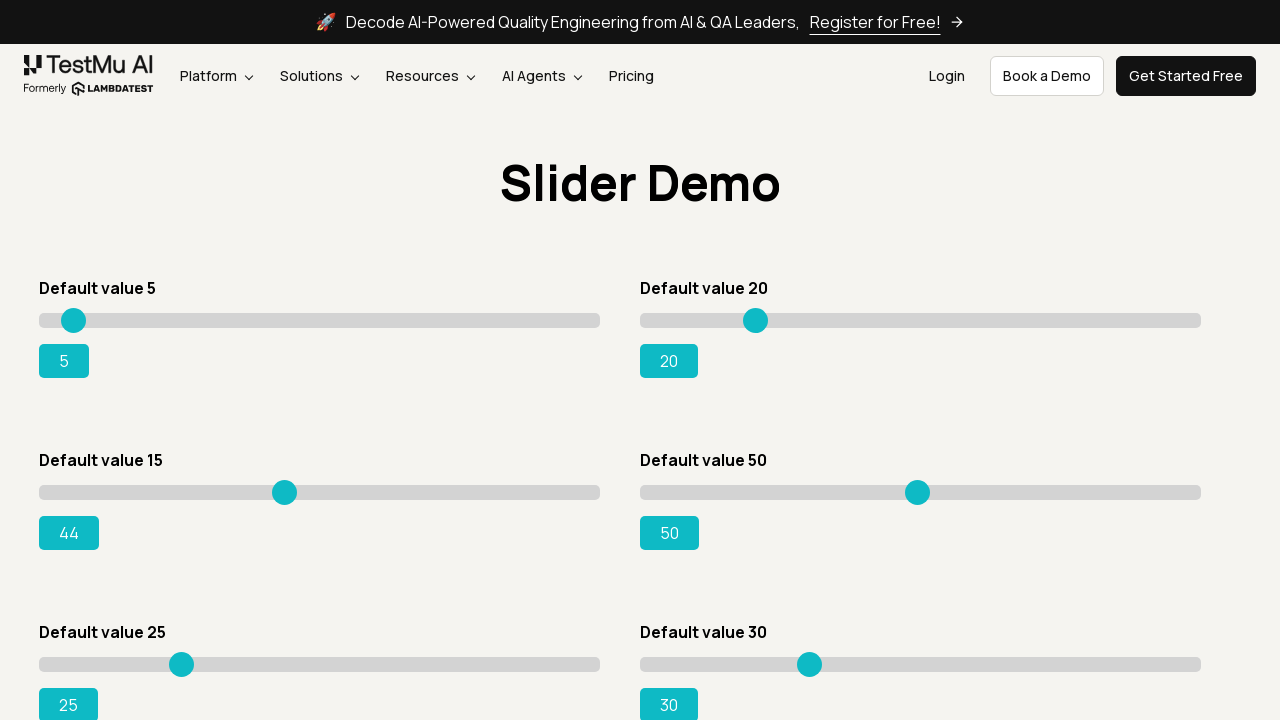

Slider value updated to: 44
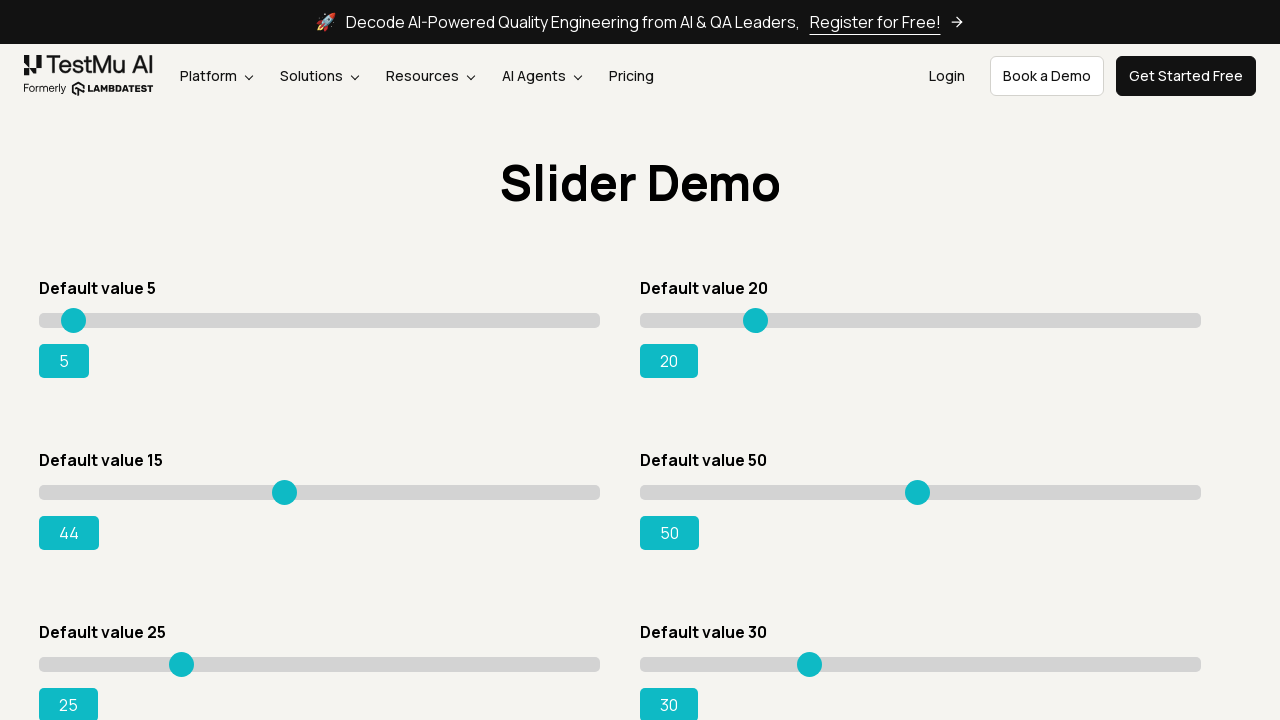

Pressed ArrowRight to increase slider value on div.sp__range input[value='15']
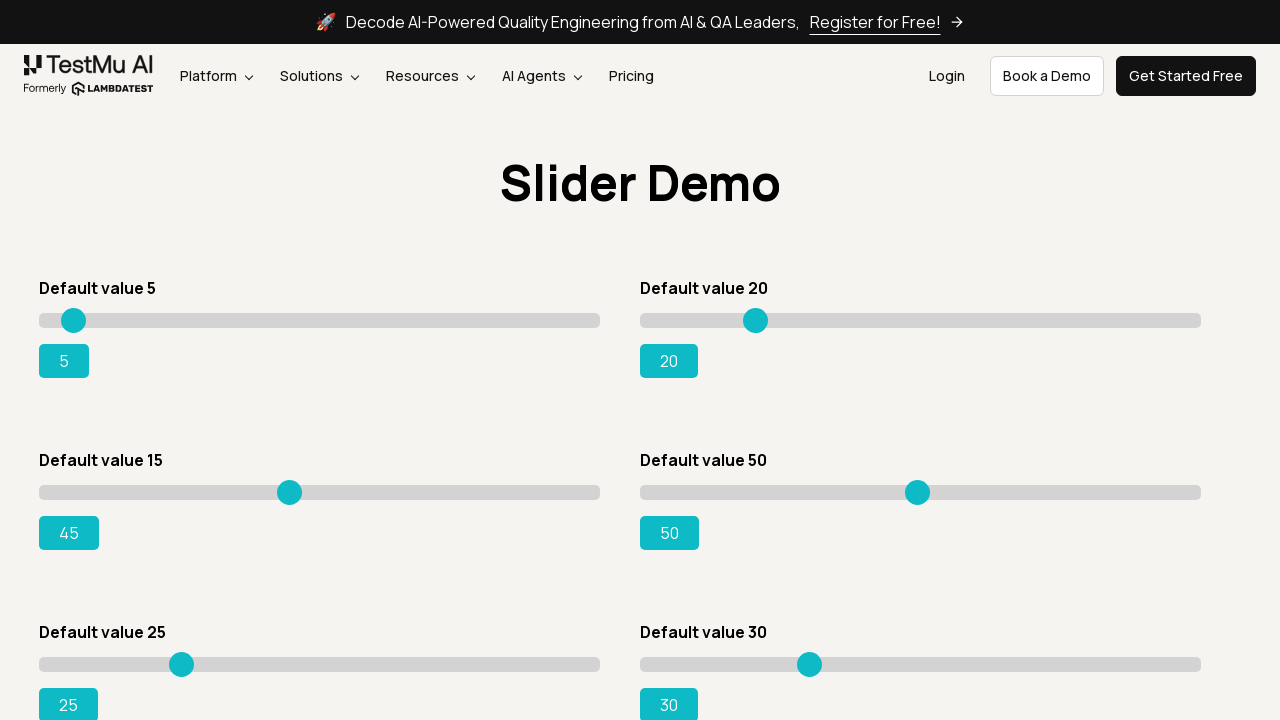

Slider value updated to: 45
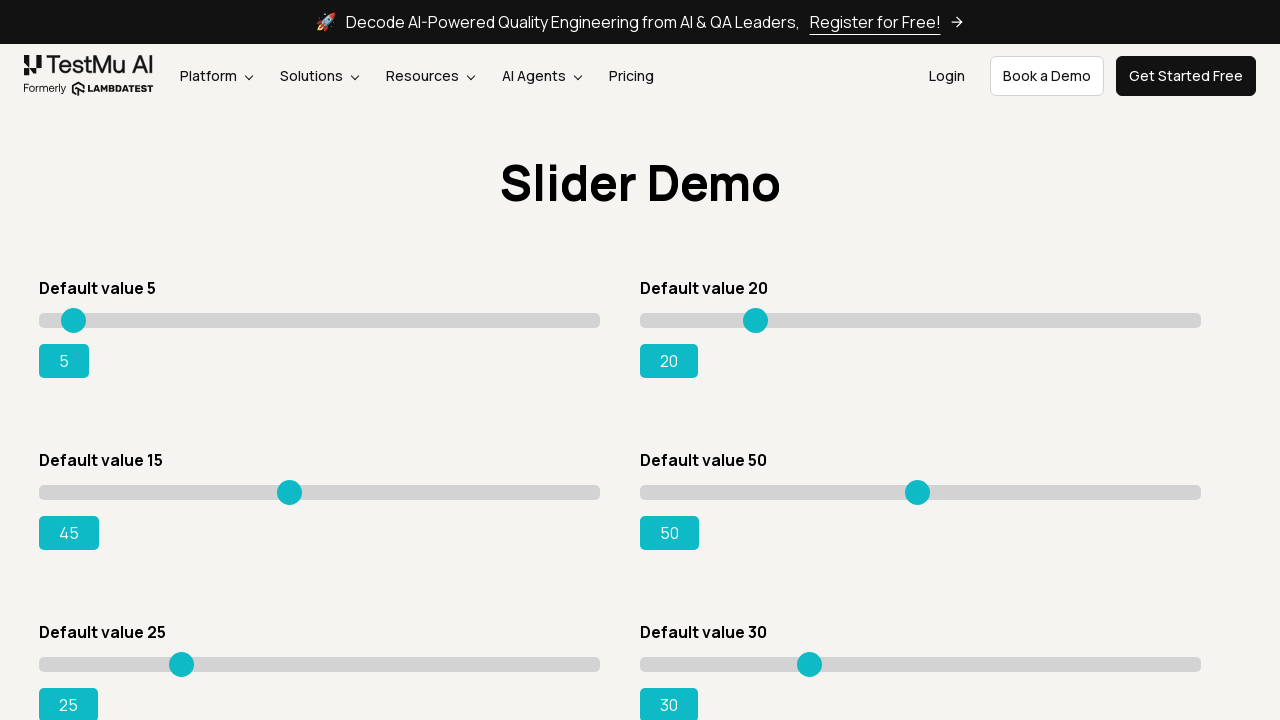

Pressed ArrowRight to increase slider value on div.sp__range input[value='15']
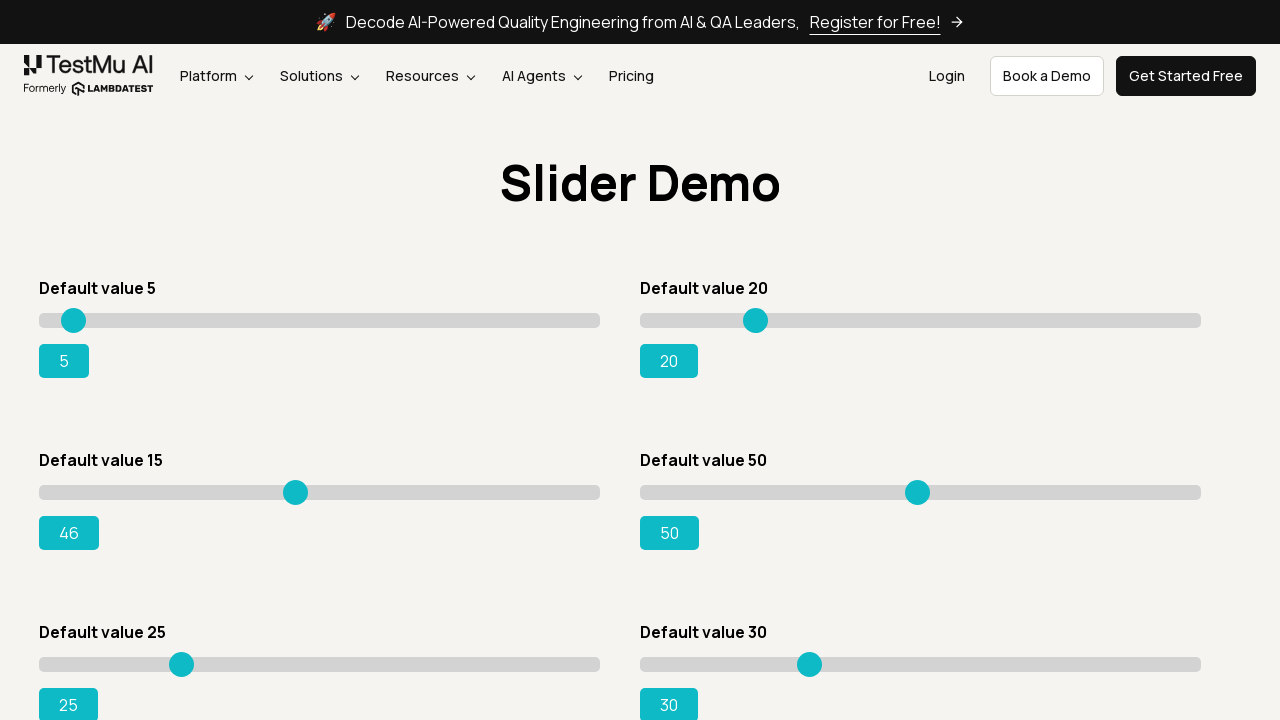

Slider value updated to: 46
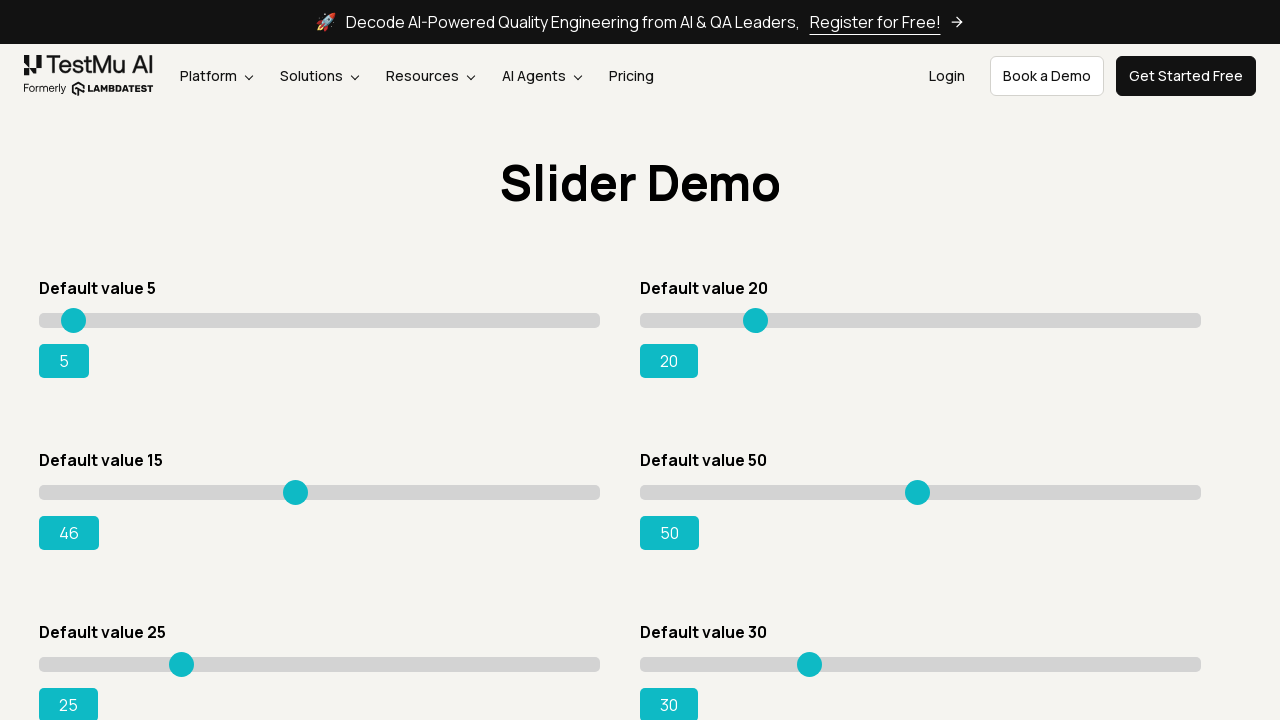

Pressed ArrowRight to increase slider value on div.sp__range input[value='15']
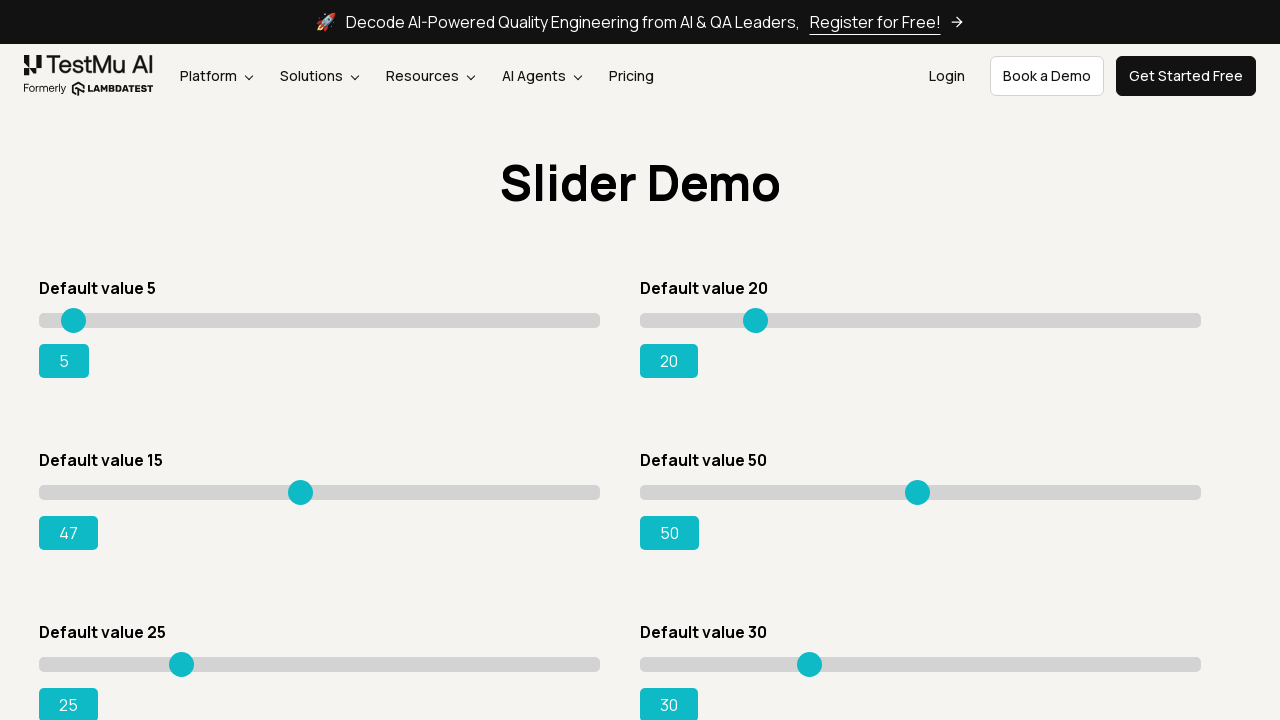

Slider value updated to: 47
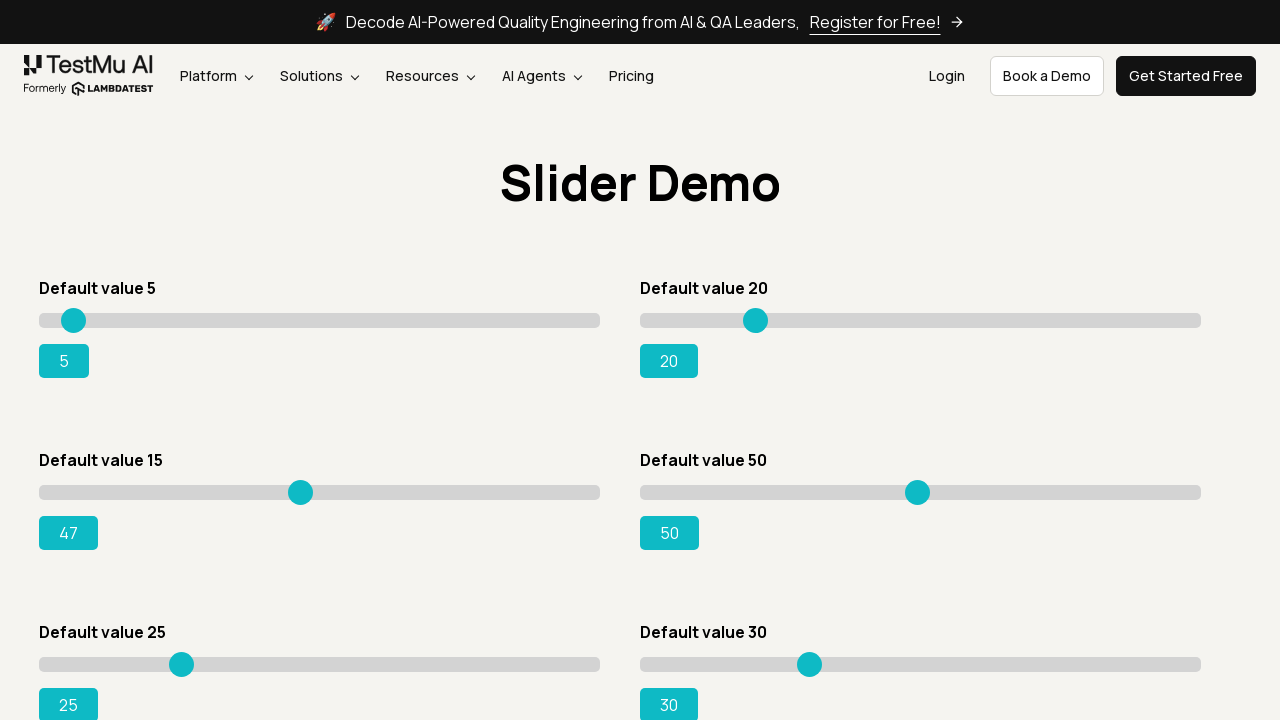

Pressed ArrowRight to increase slider value on div.sp__range input[value='15']
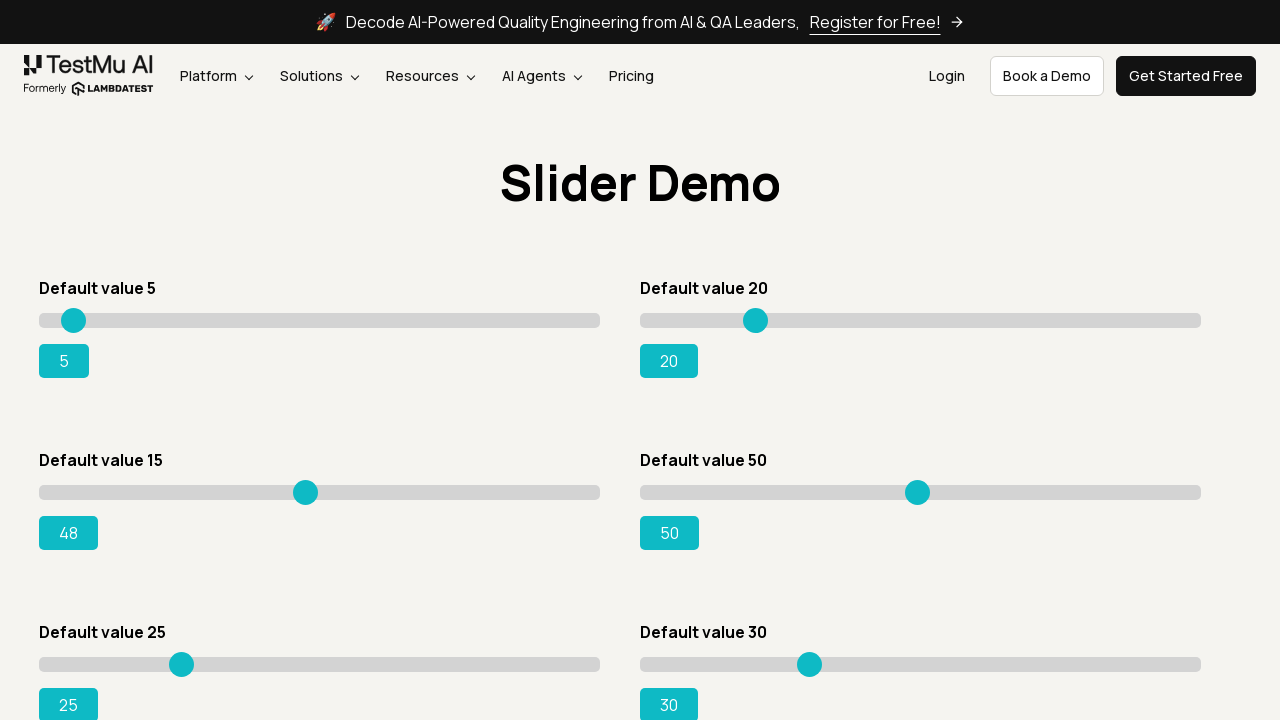

Slider value updated to: 48
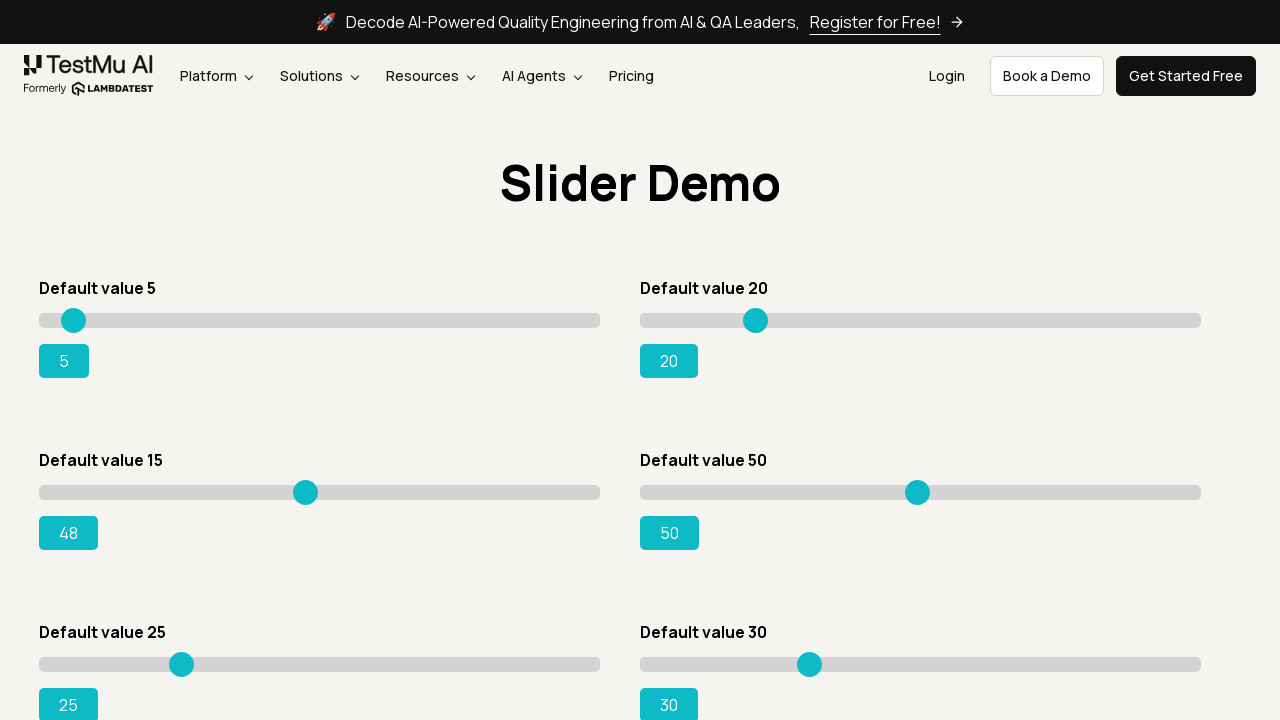

Pressed ArrowRight to increase slider value on div.sp__range input[value='15']
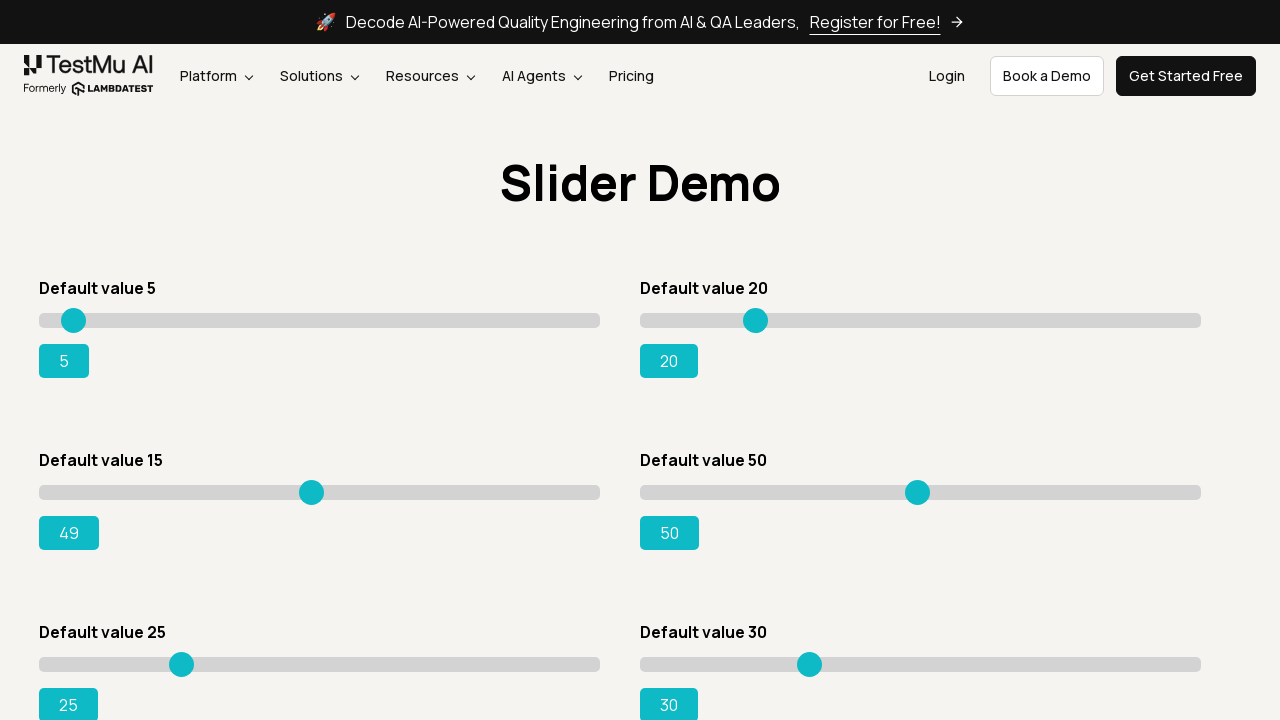

Slider value updated to: 49
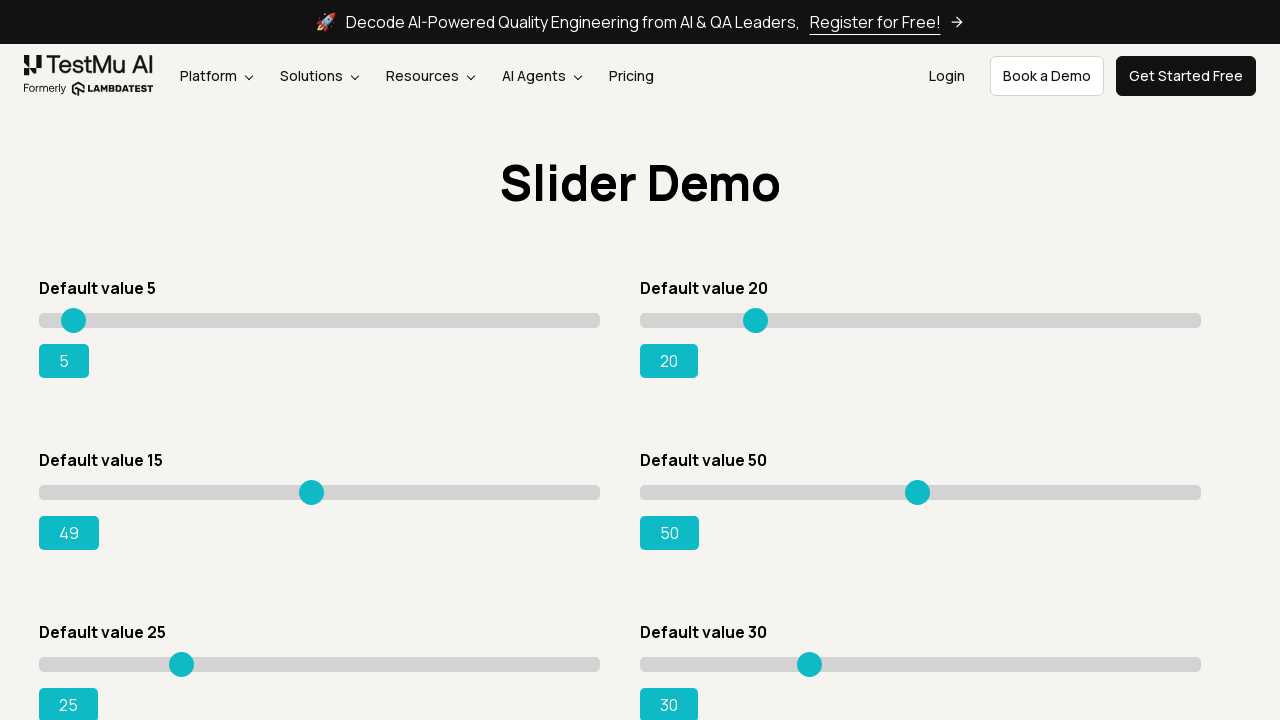

Pressed ArrowRight to increase slider value on div.sp__range input[value='15']
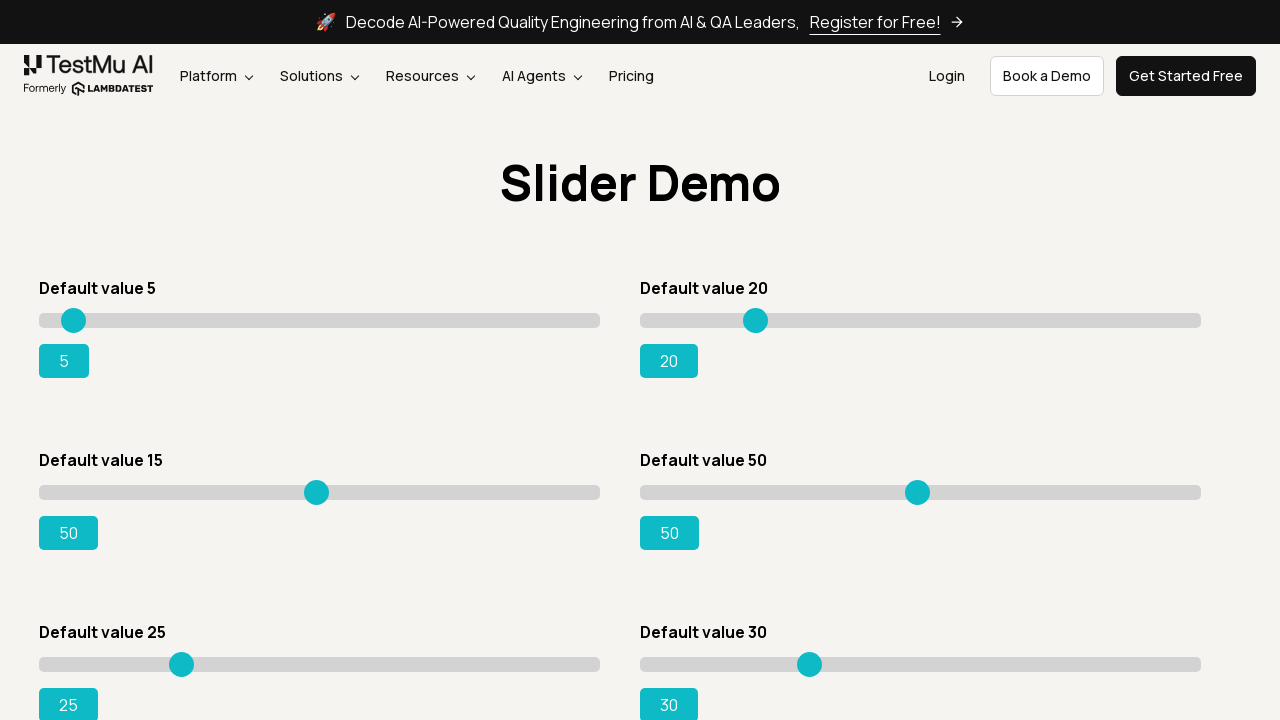

Slider value updated to: 50
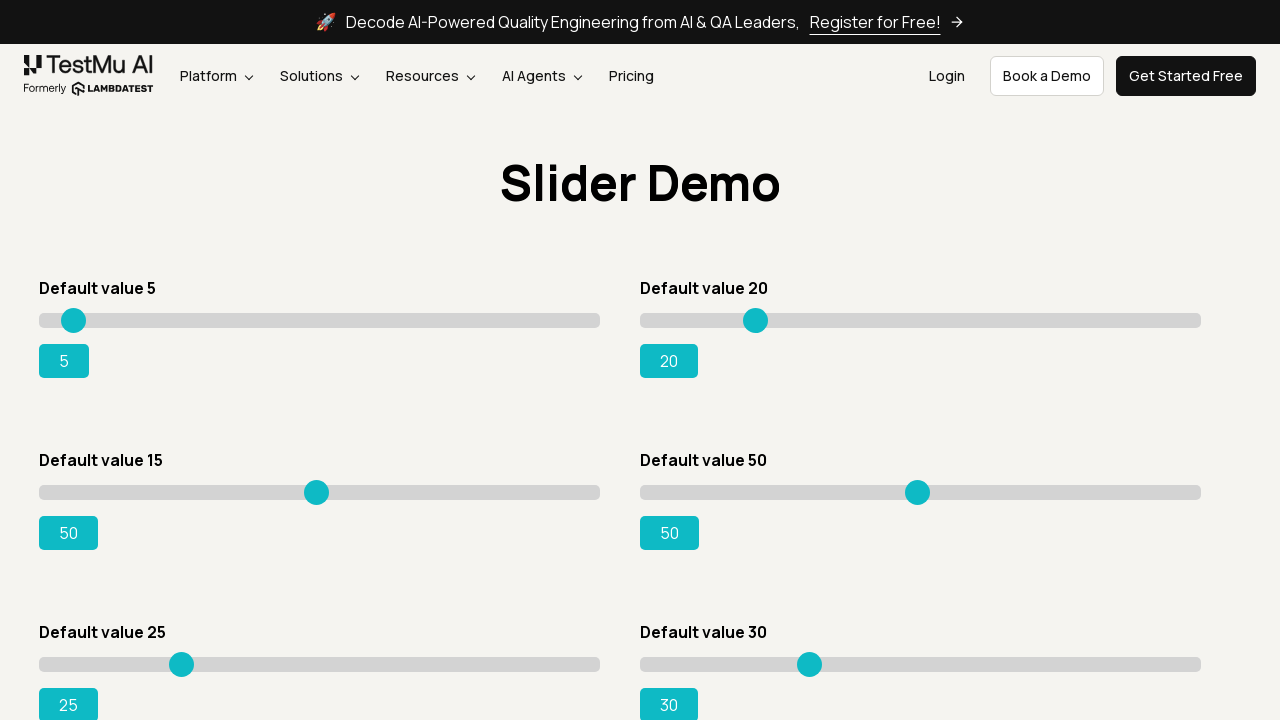

Pressed ArrowRight to increase slider value on div.sp__range input[value='15']
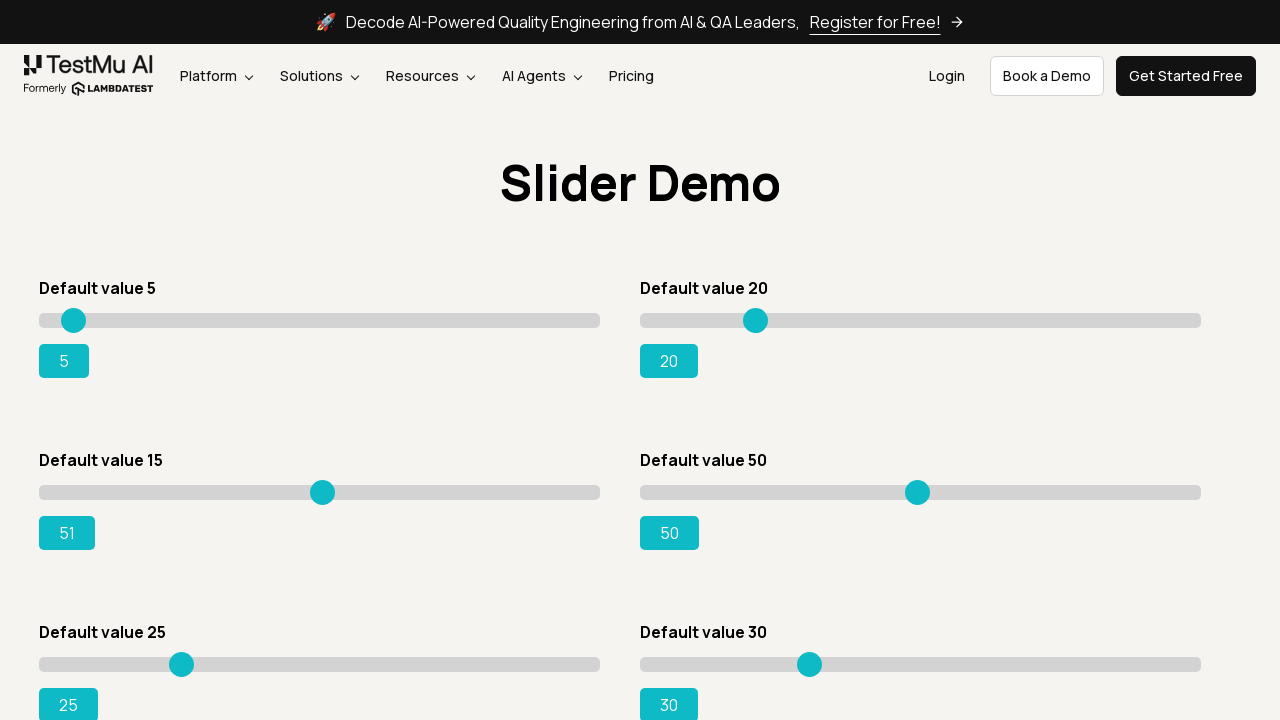

Slider value updated to: 51
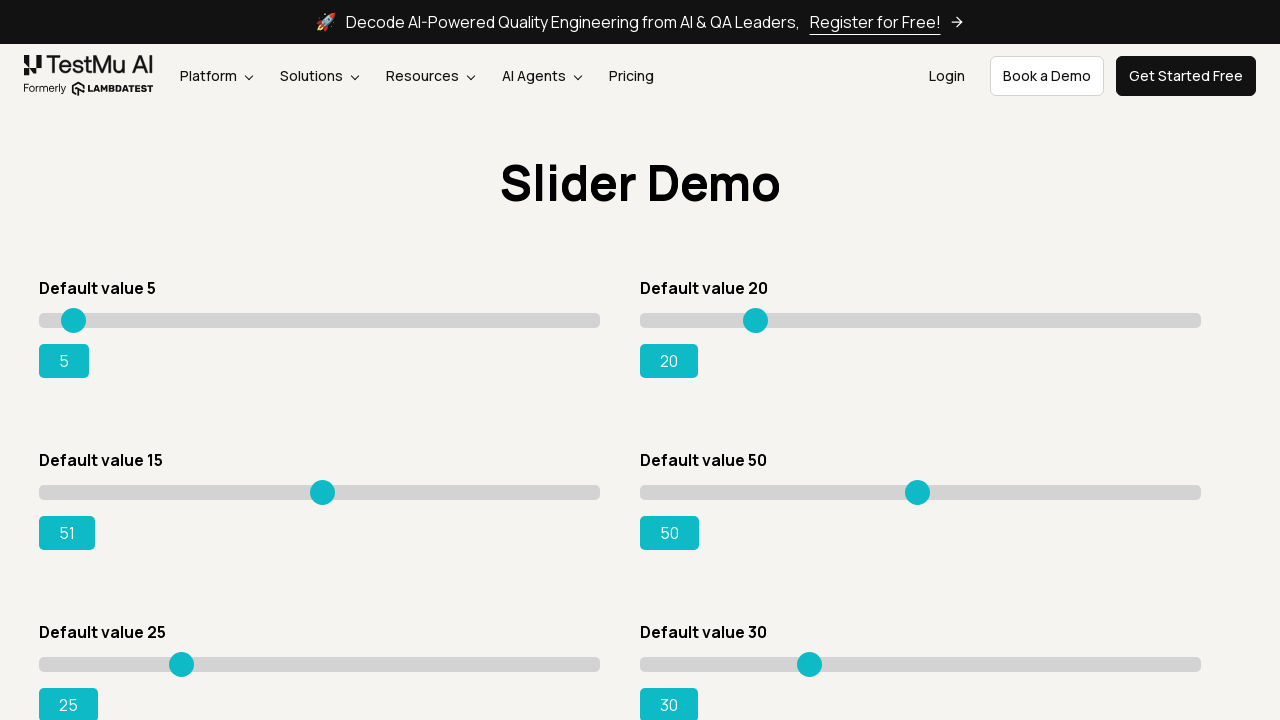

Pressed ArrowRight to increase slider value on div.sp__range input[value='15']
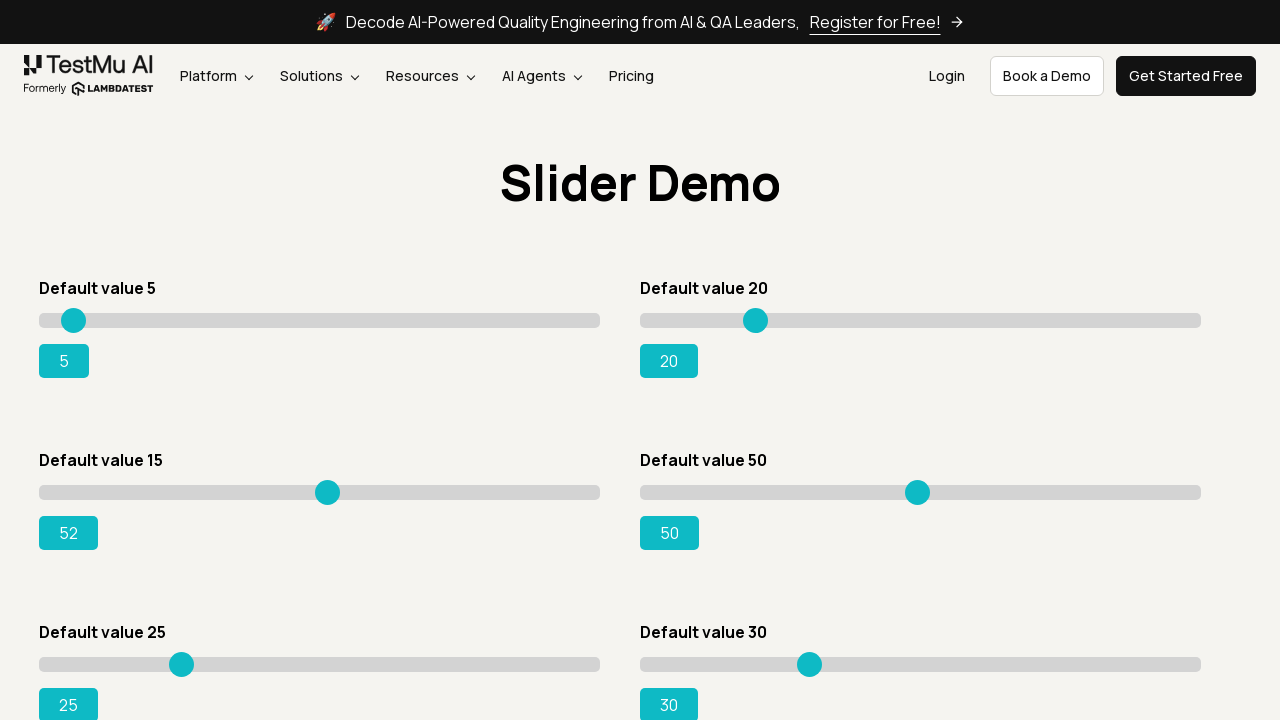

Slider value updated to: 52
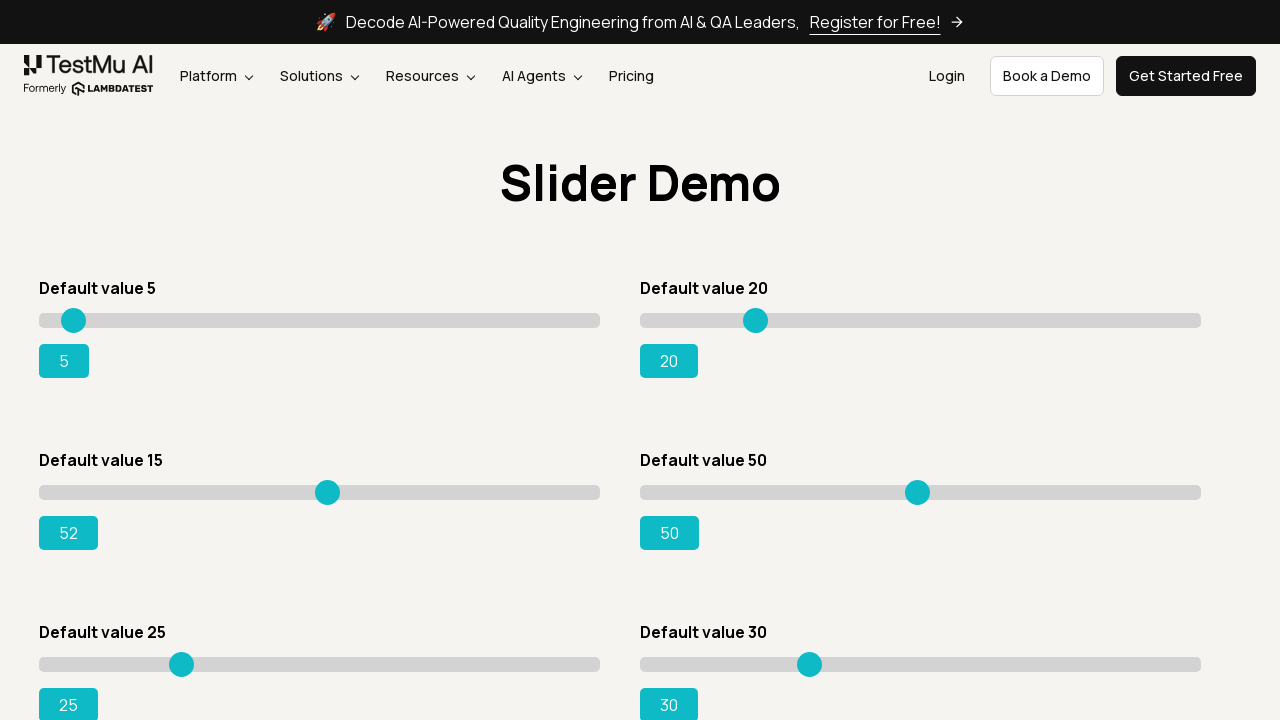

Pressed ArrowRight to increase slider value on div.sp__range input[value='15']
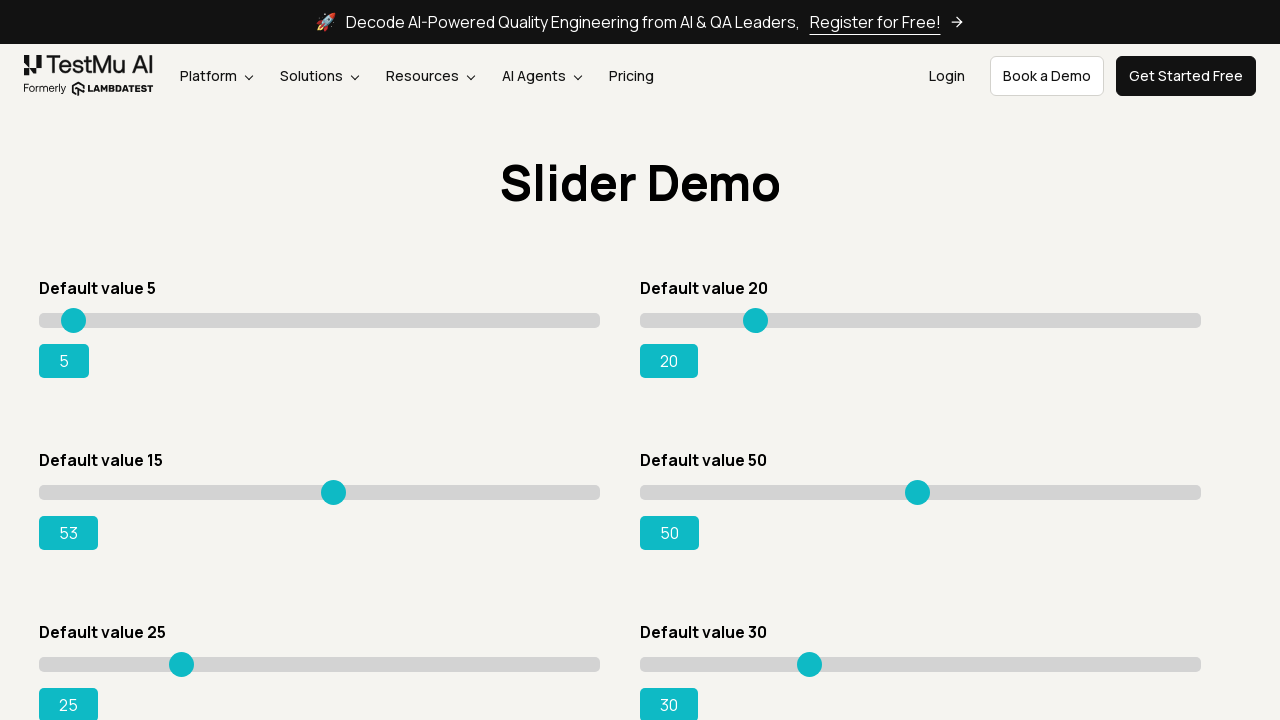

Slider value updated to: 53
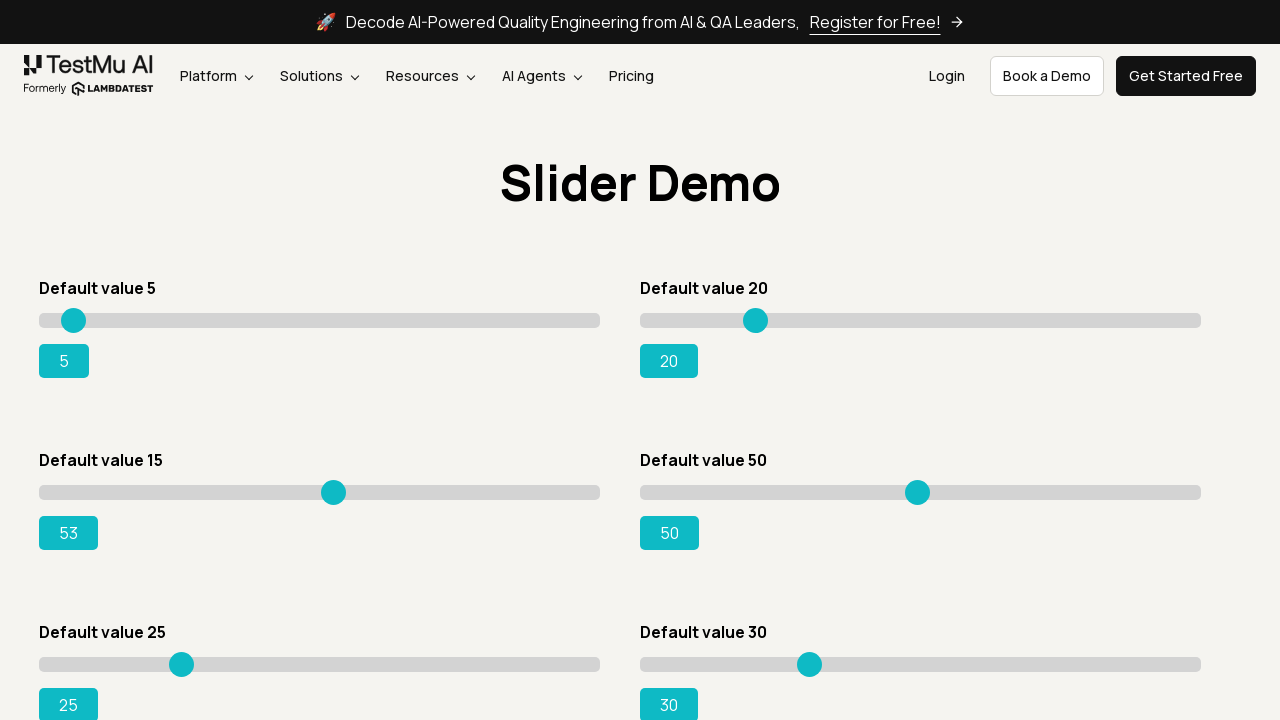

Pressed ArrowRight to increase slider value on div.sp__range input[value='15']
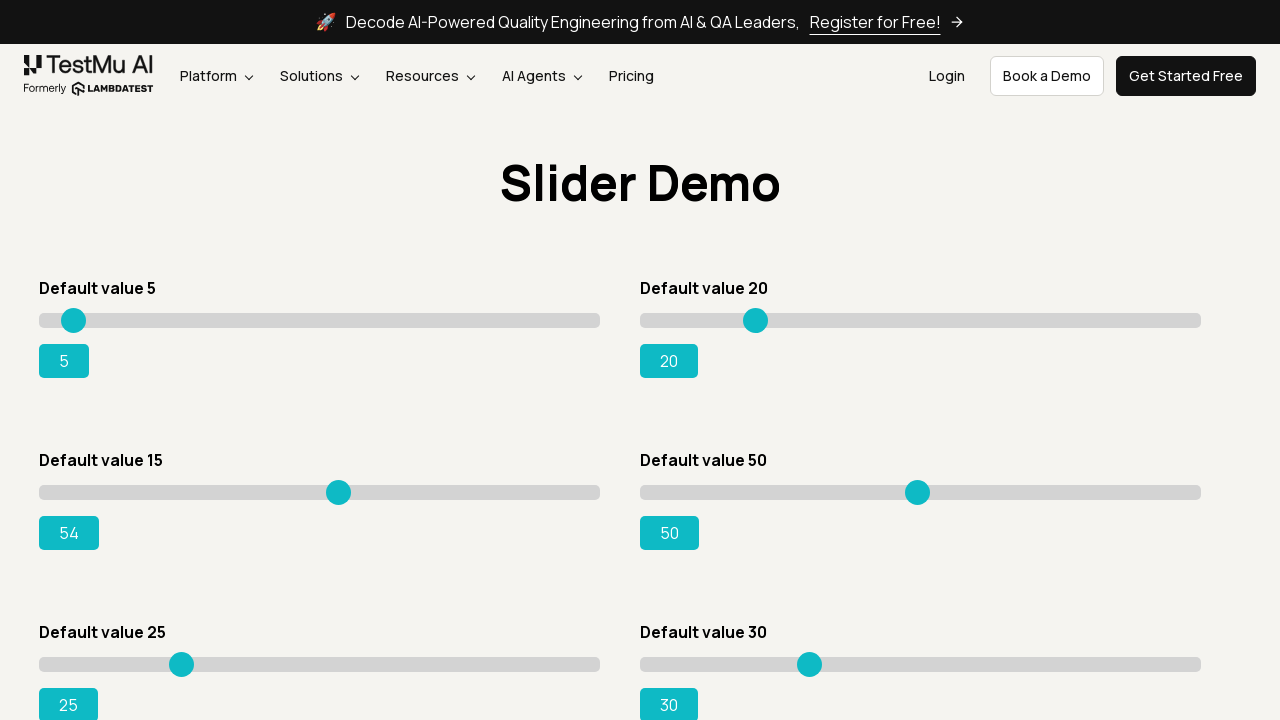

Slider value updated to: 54
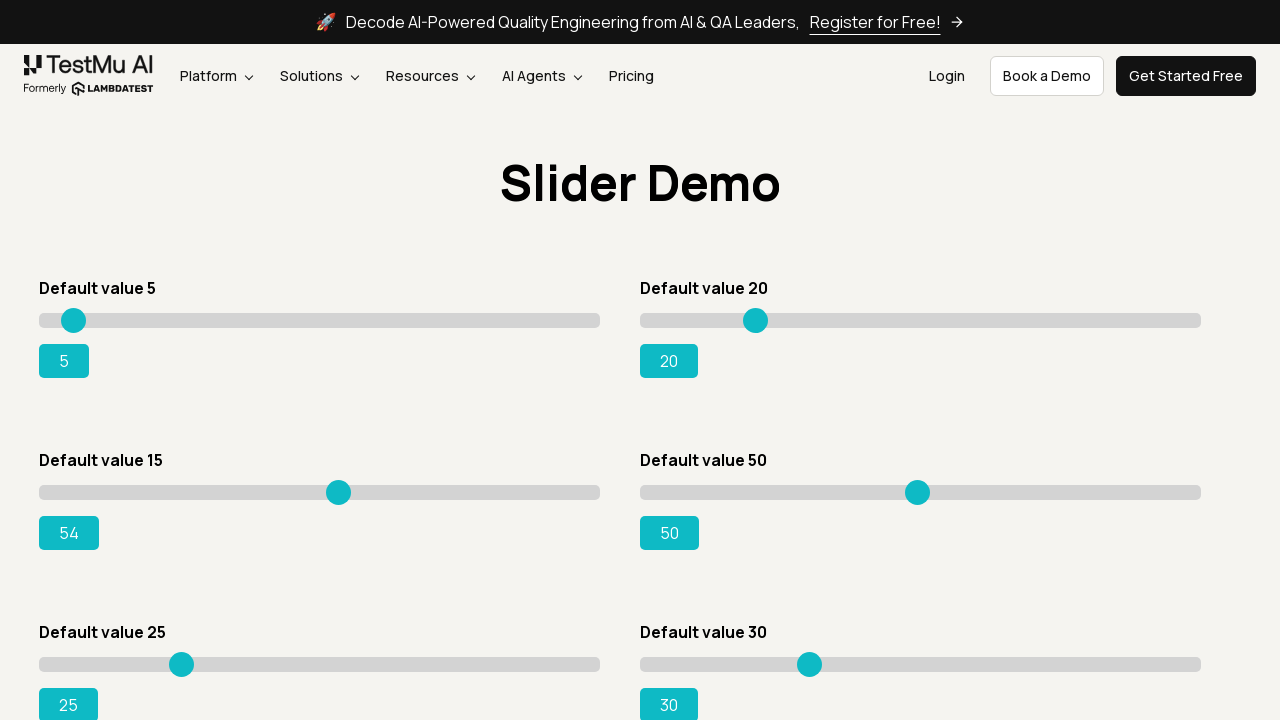

Pressed ArrowRight to increase slider value on div.sp__range input[value='15']
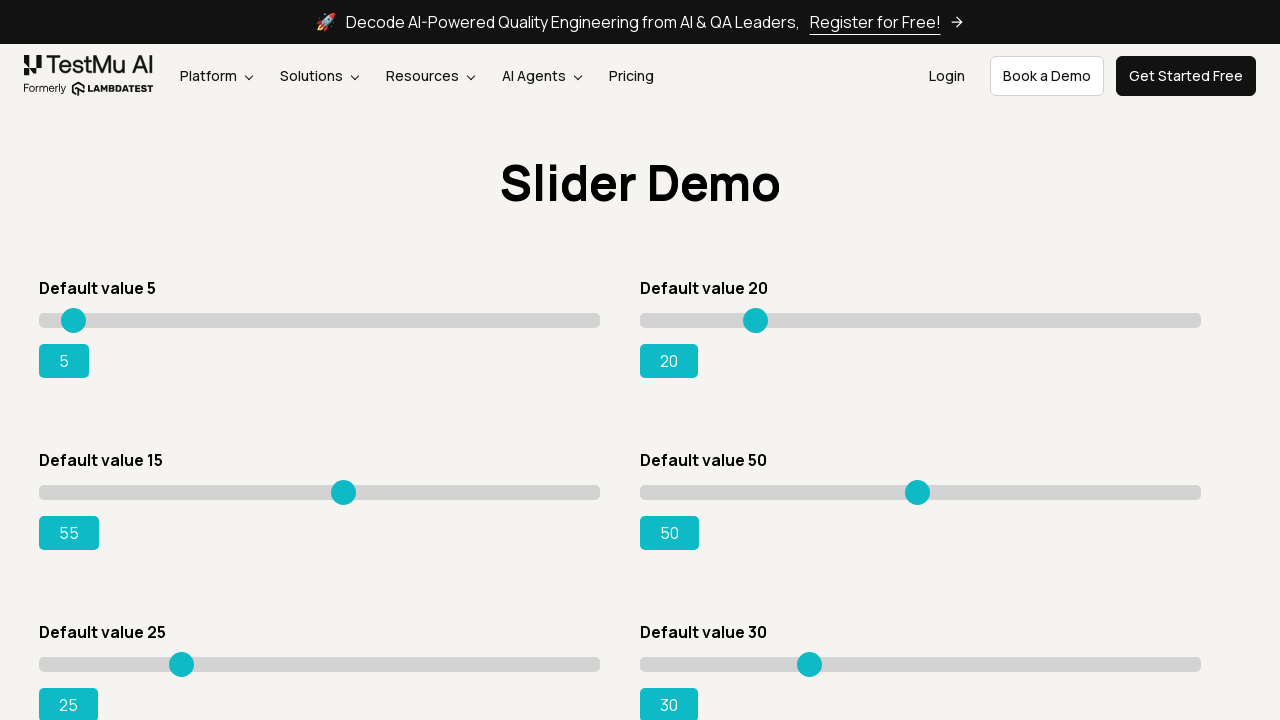

Slider value updated to: 55
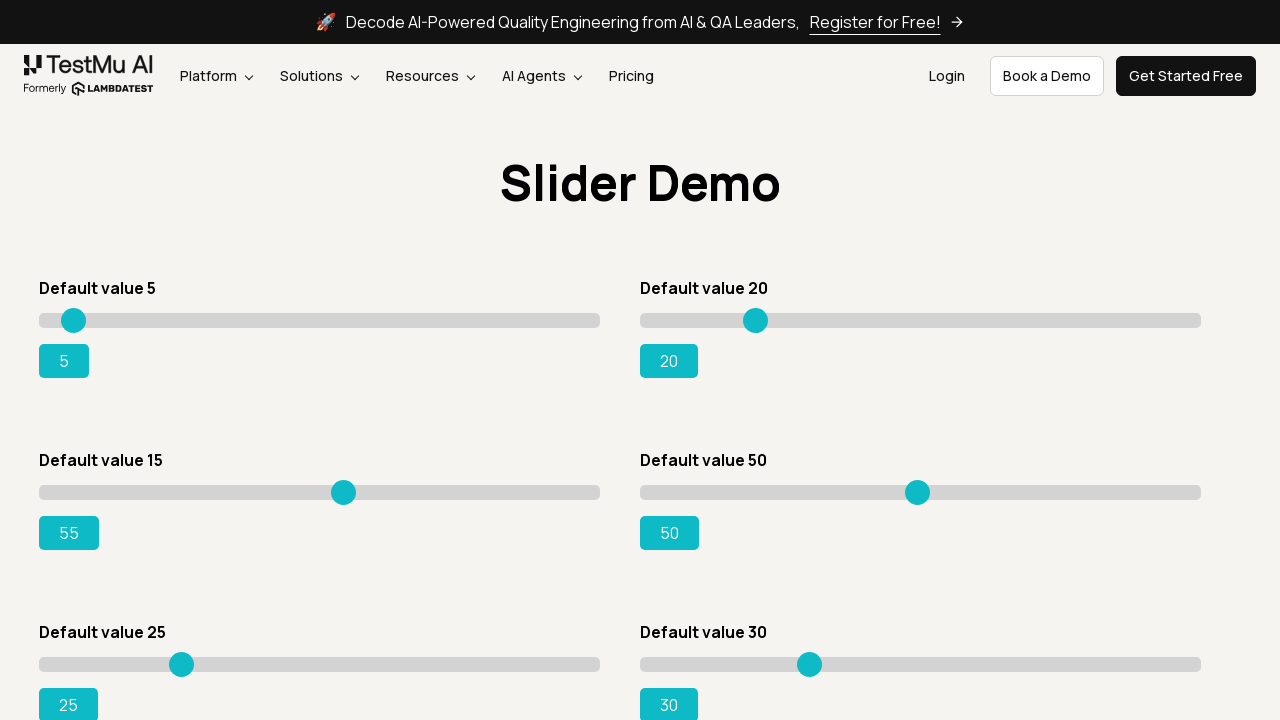

Pressed ArrowRight to increase slider value on div.sp__range input[value='15']
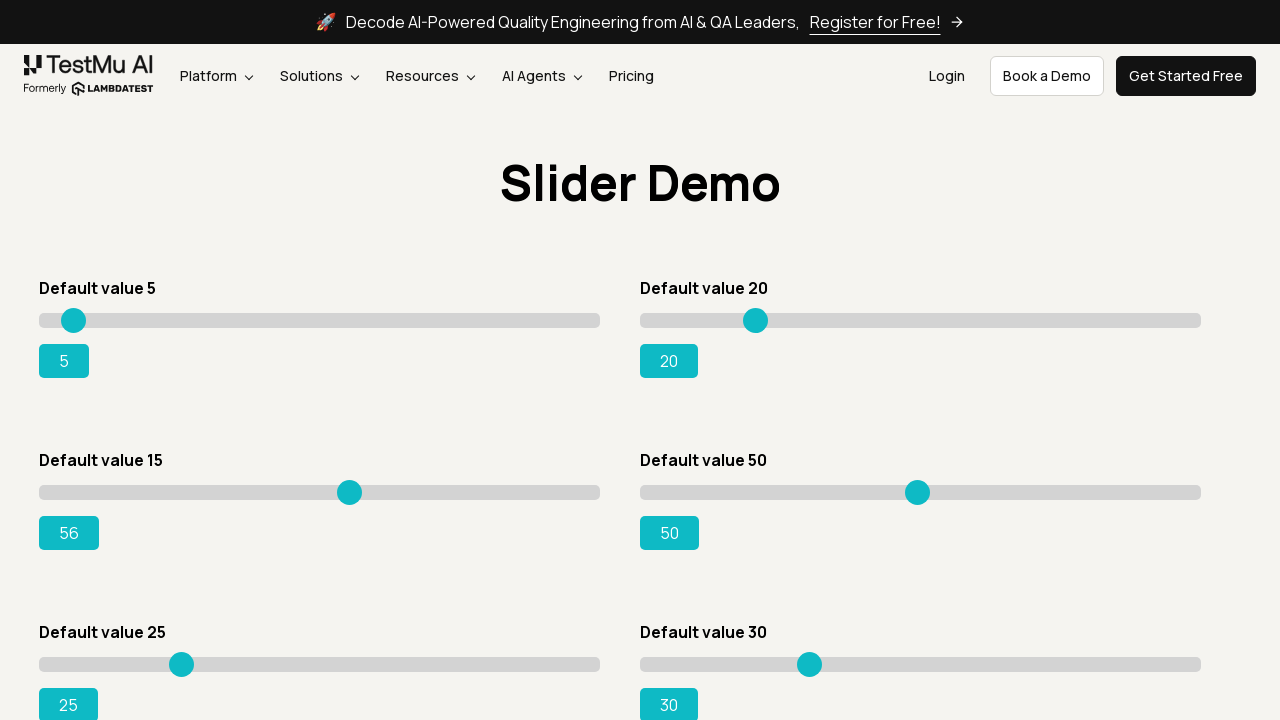

Slider value updated to: 56
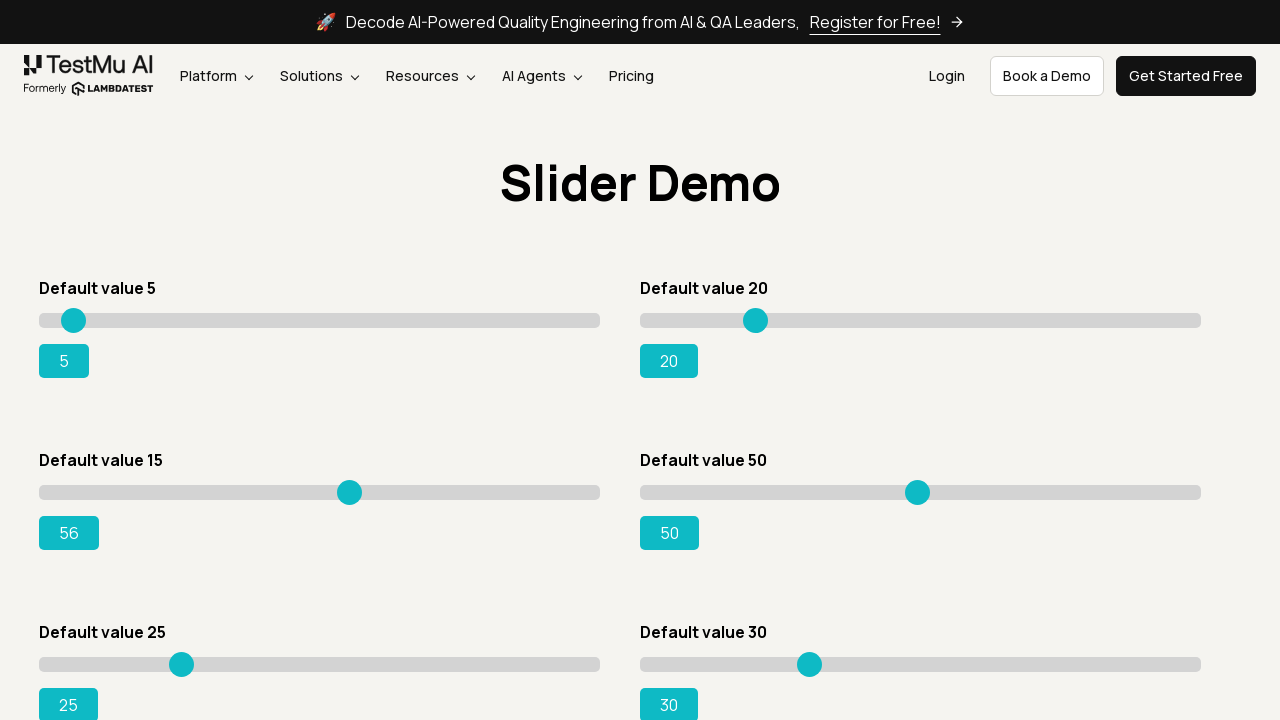

Pressed ArrowRight to increase slider value on div.sp__range input[value='15']
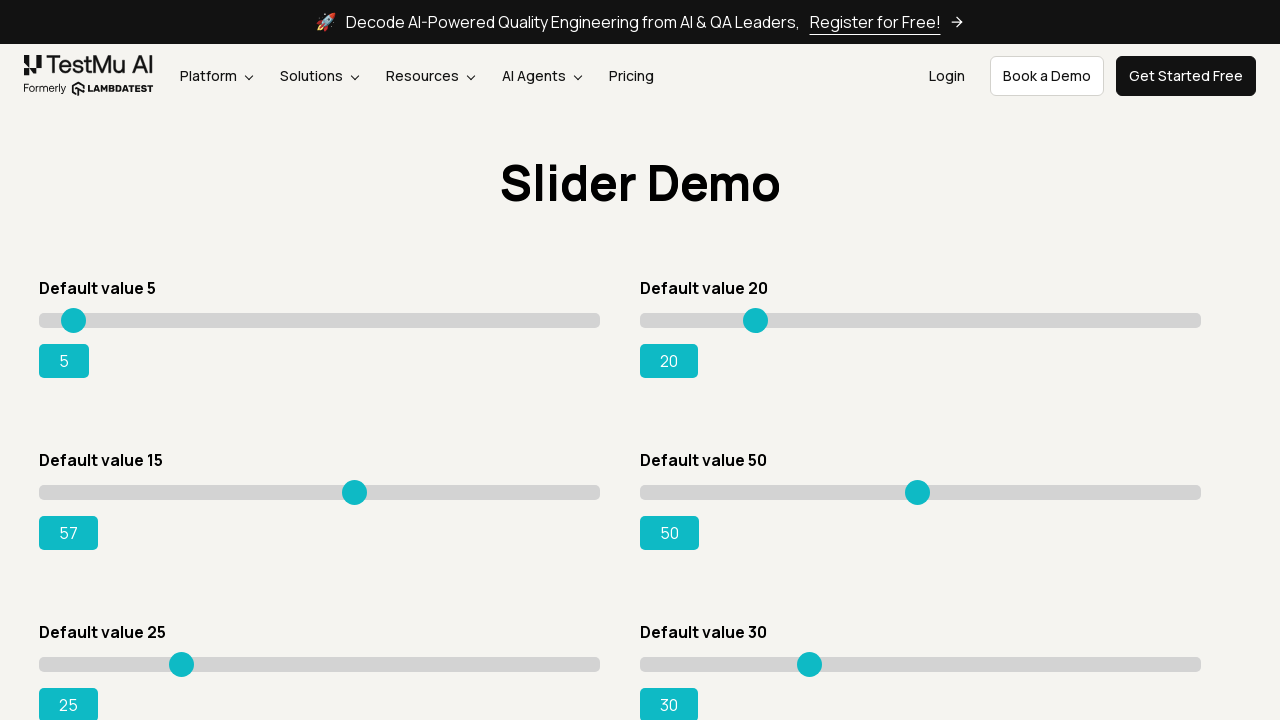

Slider value updated to: 57
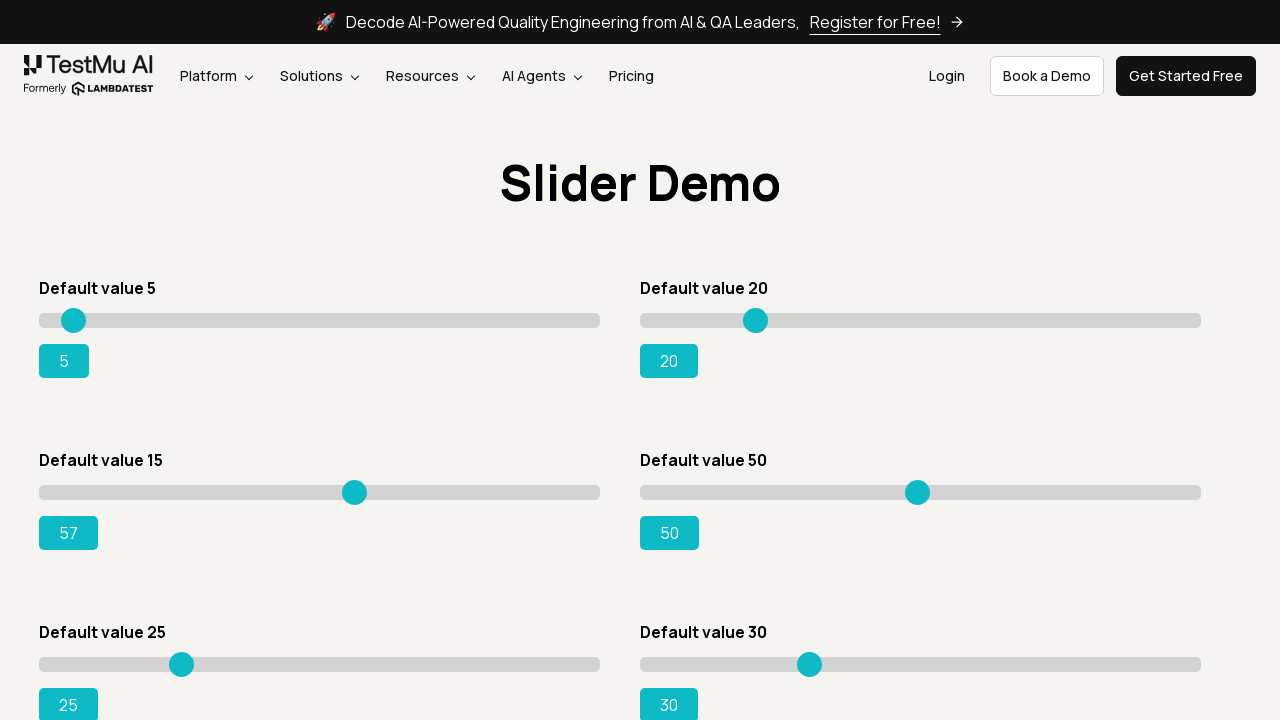

Pressed ArrowRight to increase slider value on div.sp__range input[value='15']
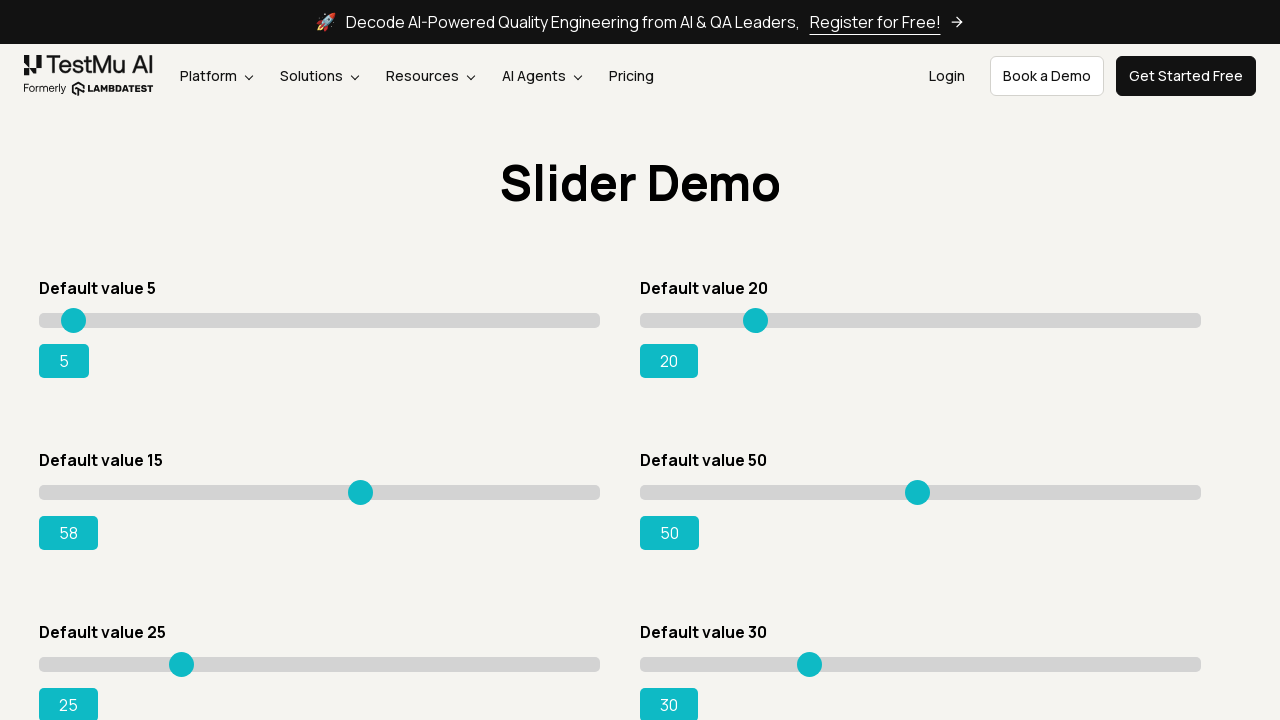

Slider value updated to: 58
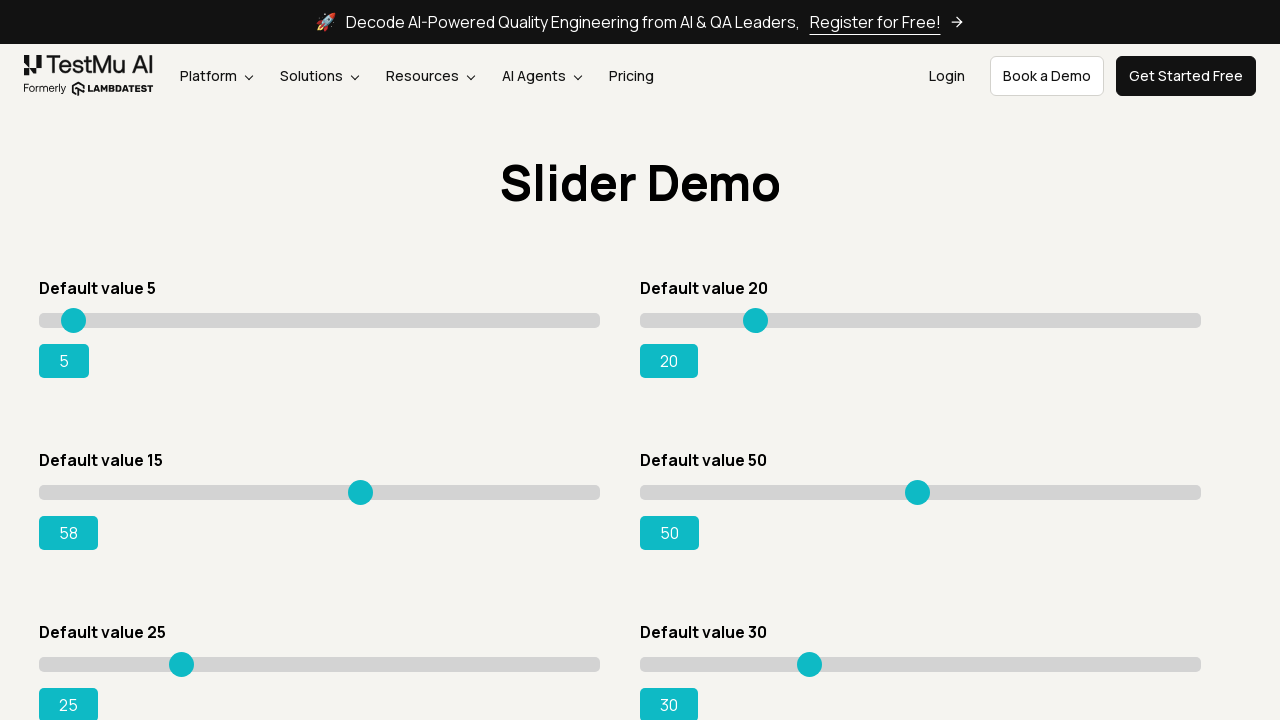

Pressed ArrowRight to increase slider value on div.sp__range input[value='15']
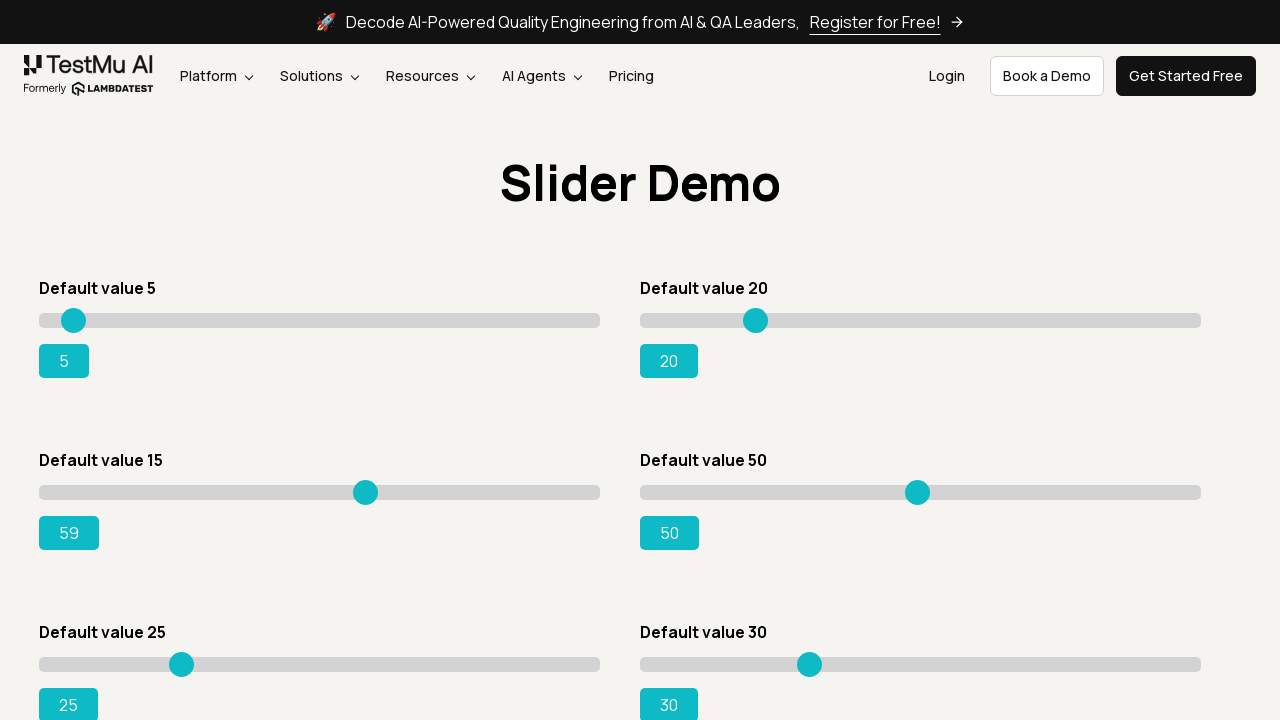

Slider value updated to: 59
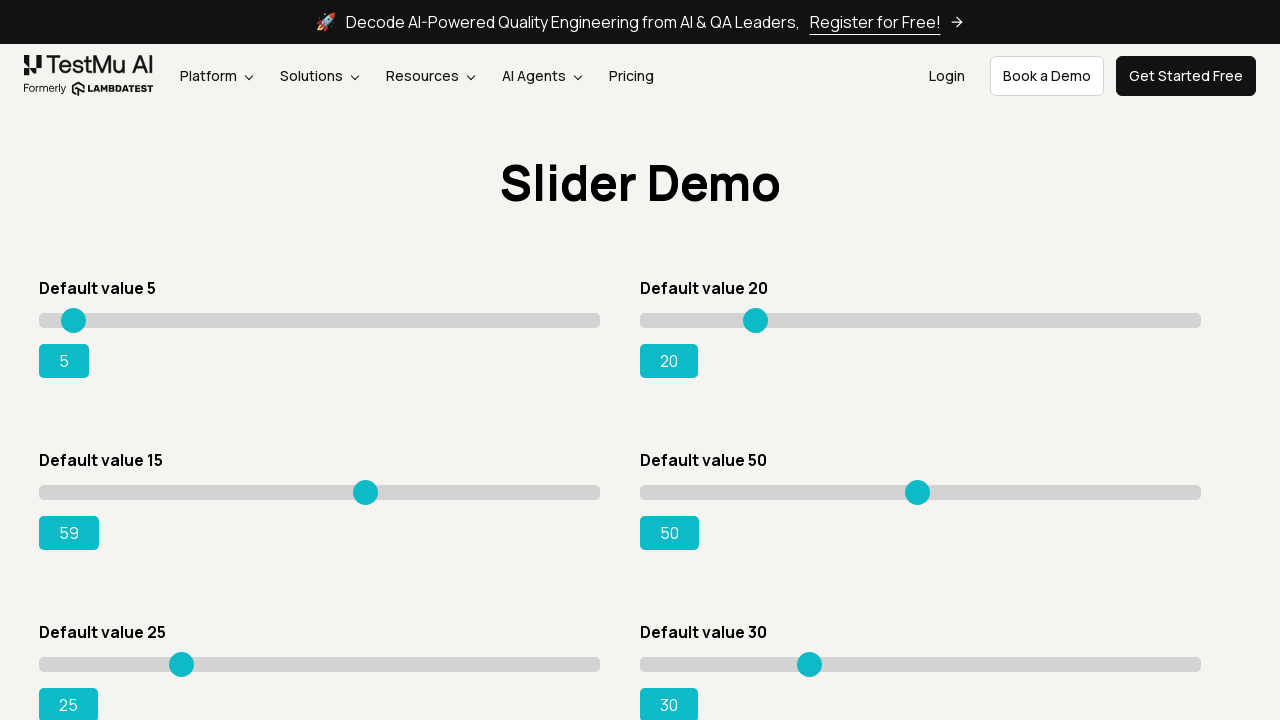

Pressed ArrowRight to increase slider value on div.sp__range input[value='15']
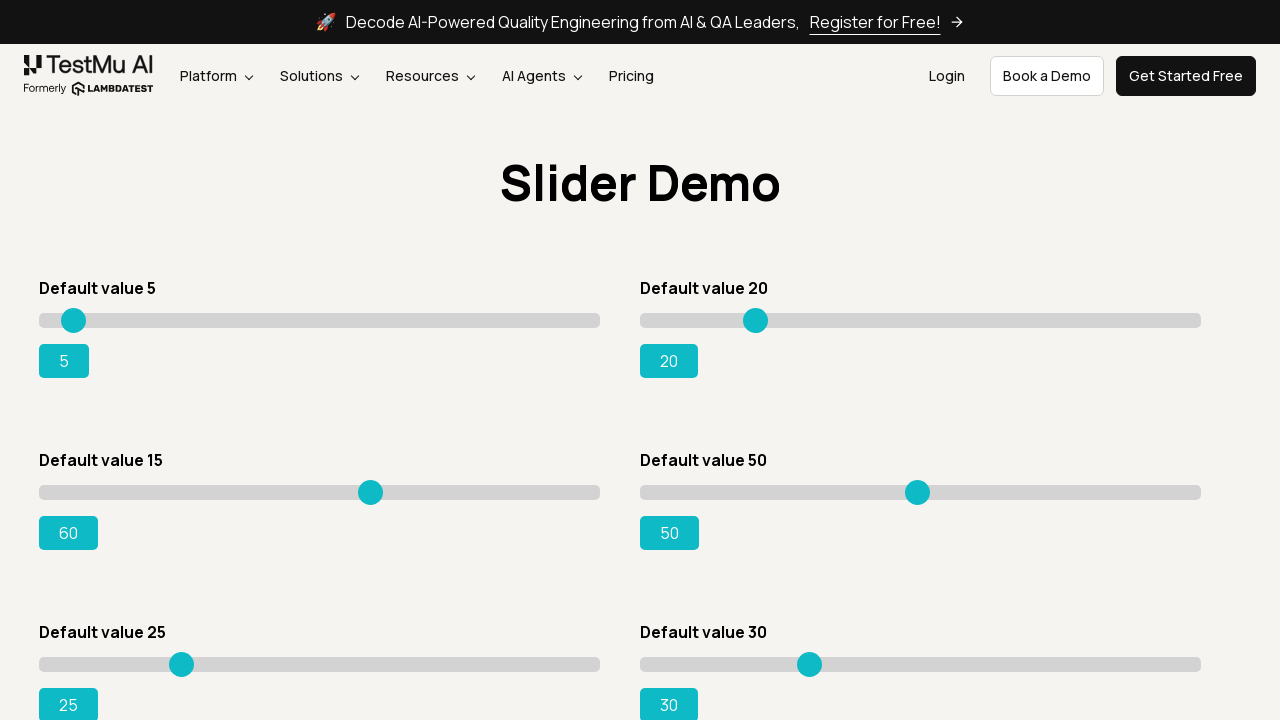

Slider value updated to: 60
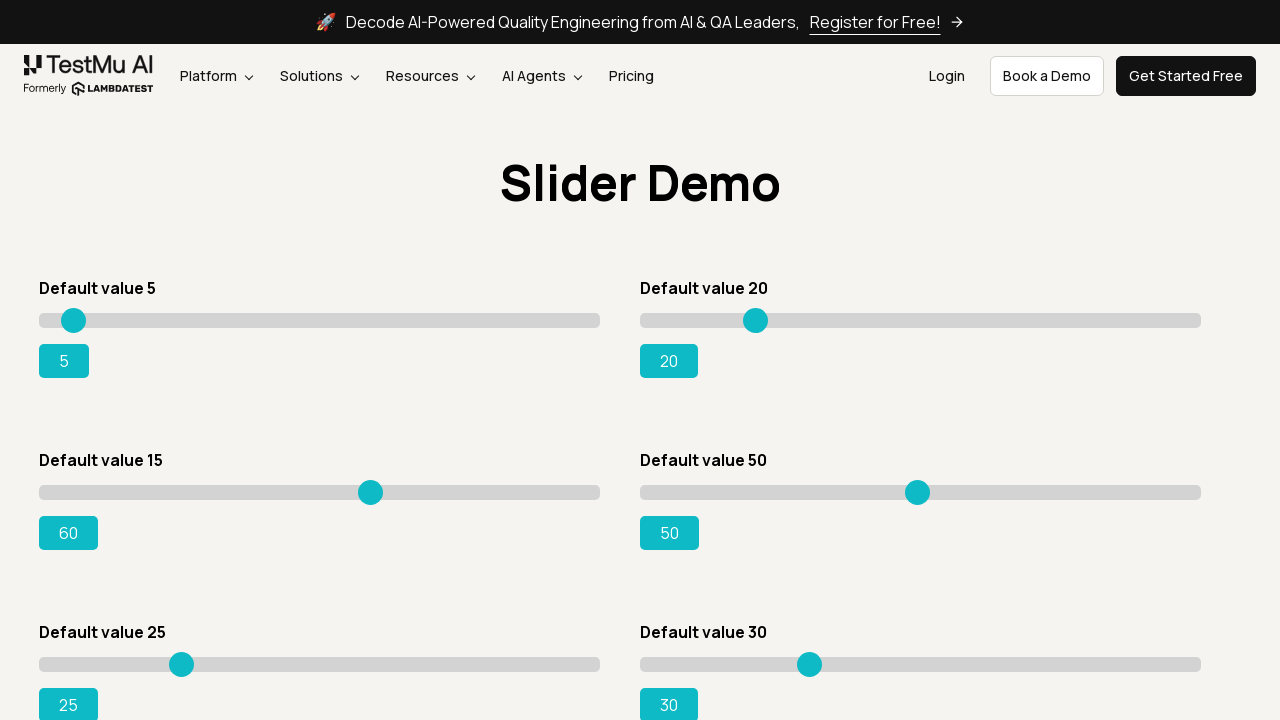

Pressed ArrowRight to increase slider value on div.sp__range input[value='15']
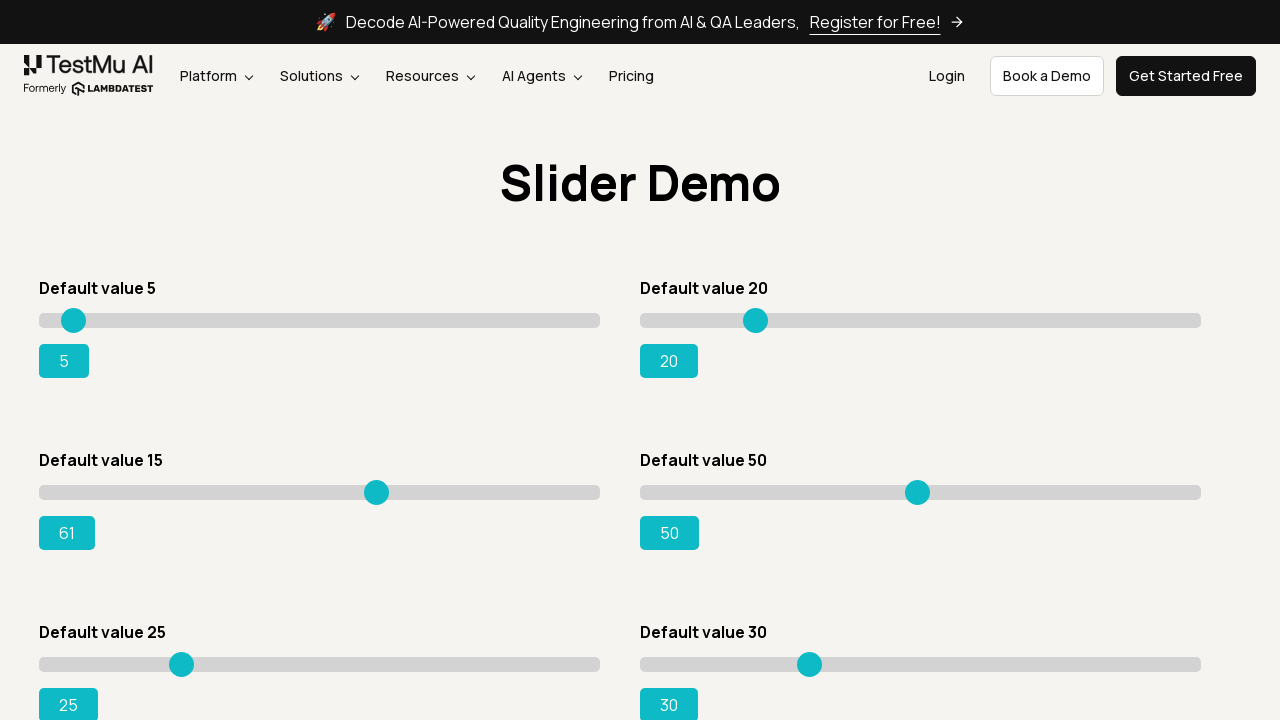

Slider value updated to: 61
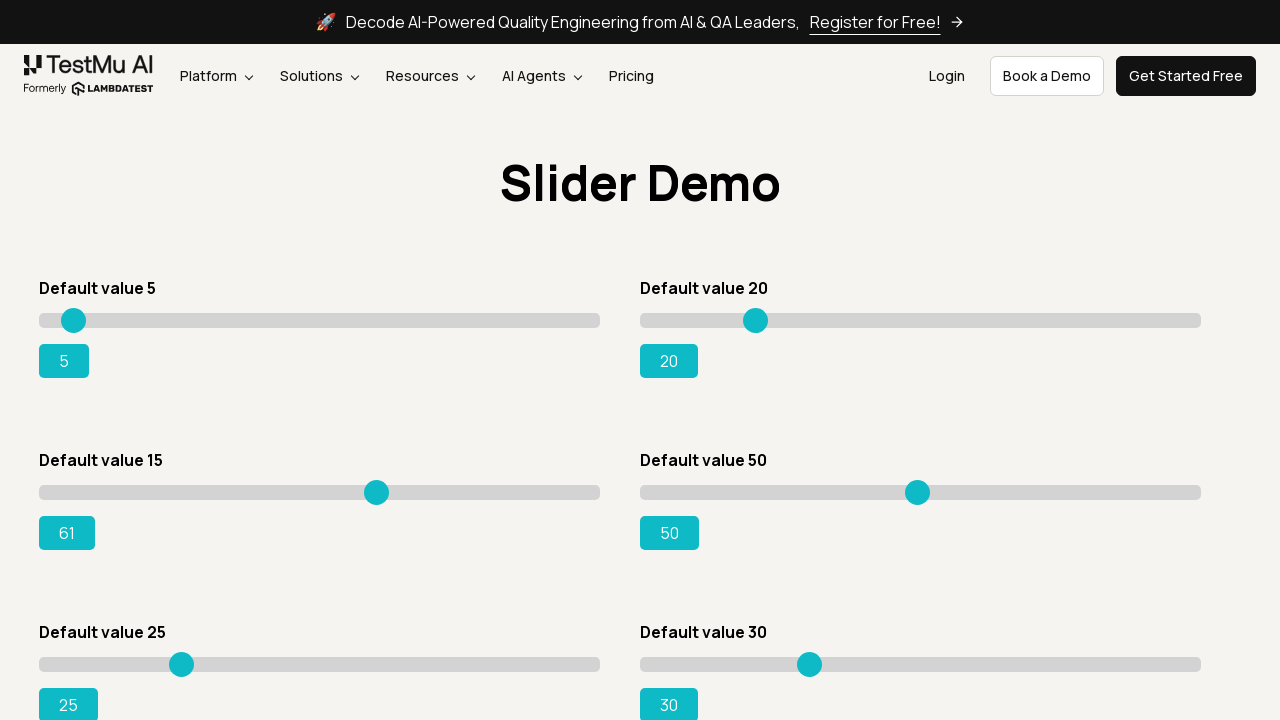

Pressed ArrowRight to increase slider value on div.sp__range input[value='15']
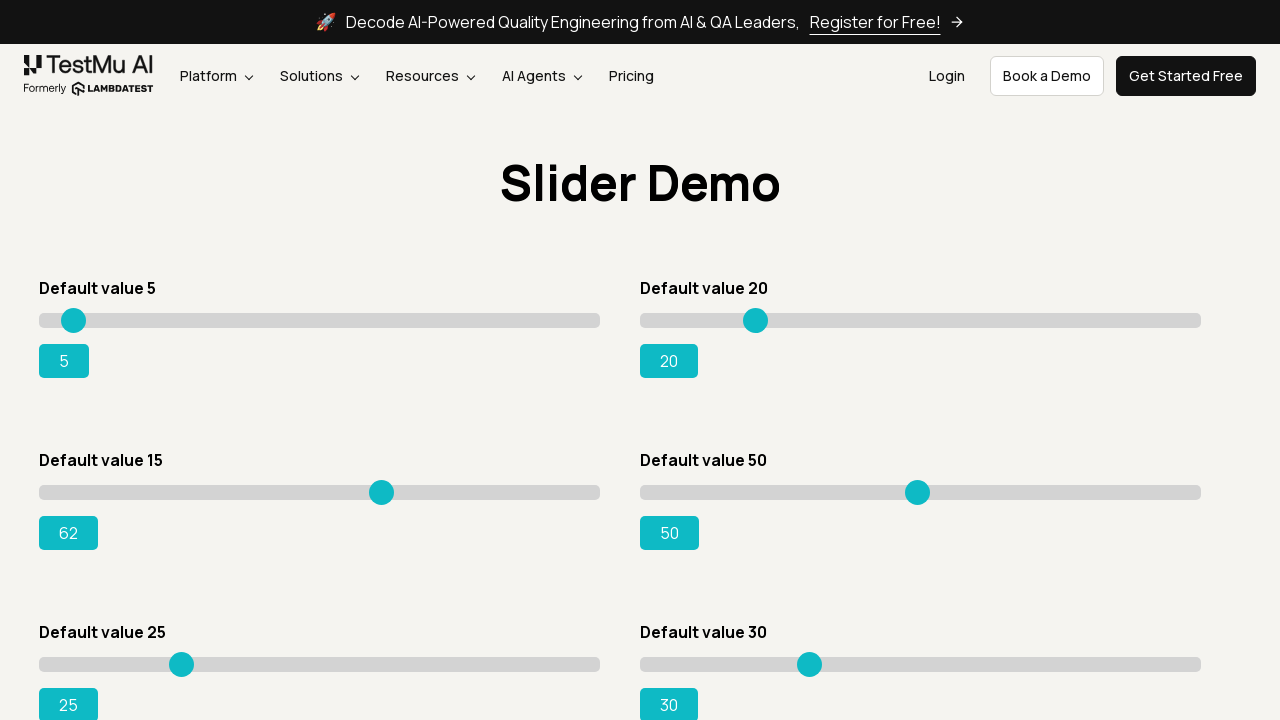

Slider value updated to: 62
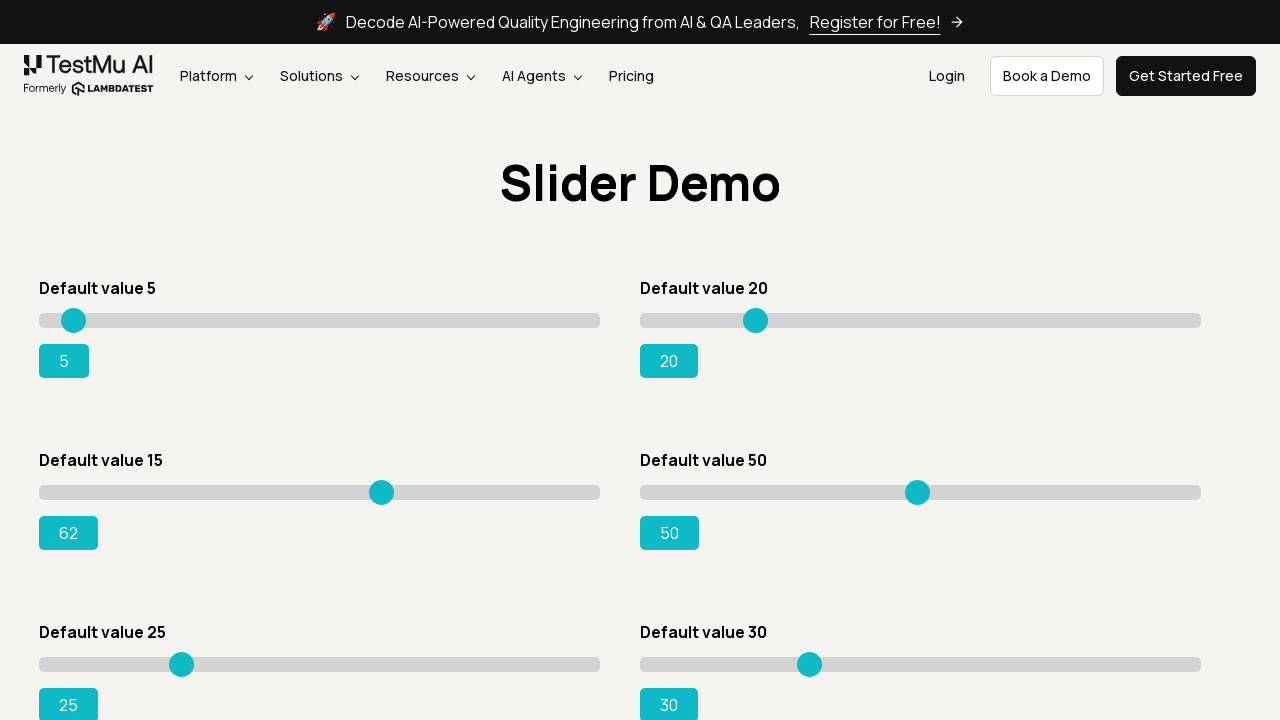

Pressed ArrowRight to increase slider value on div.sp__range input[value='15']
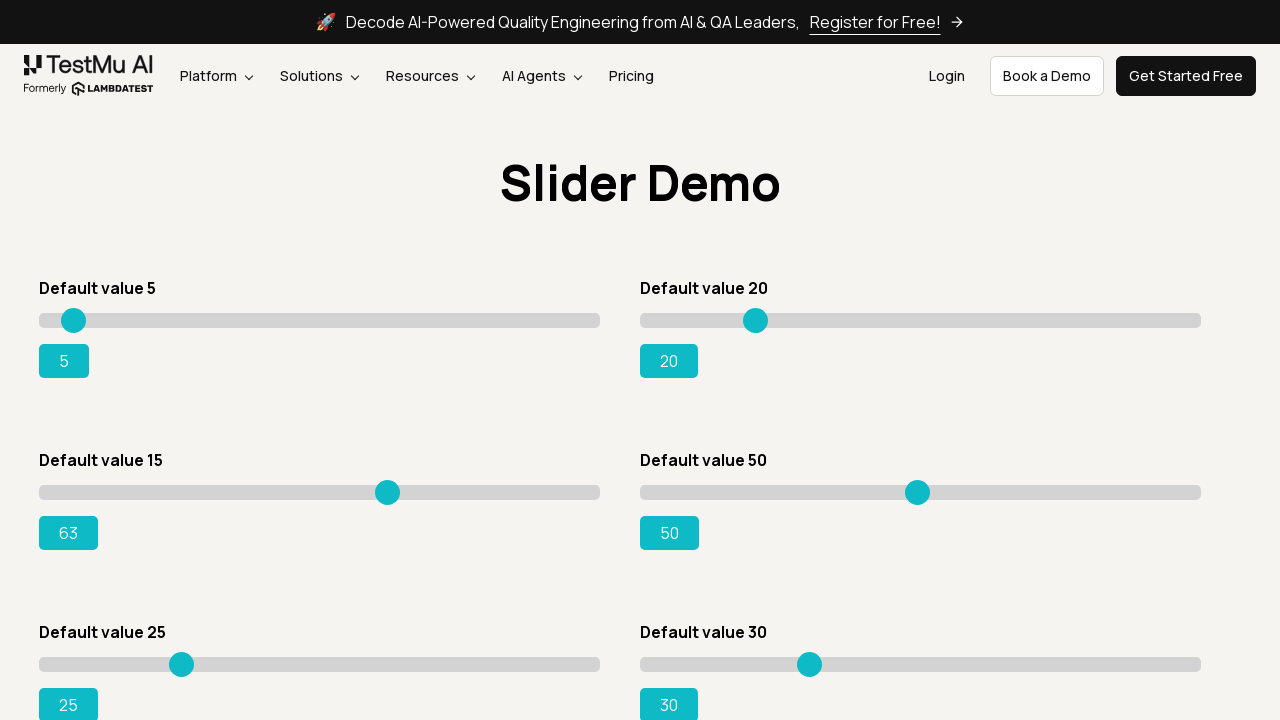

Slider value updated to: 63
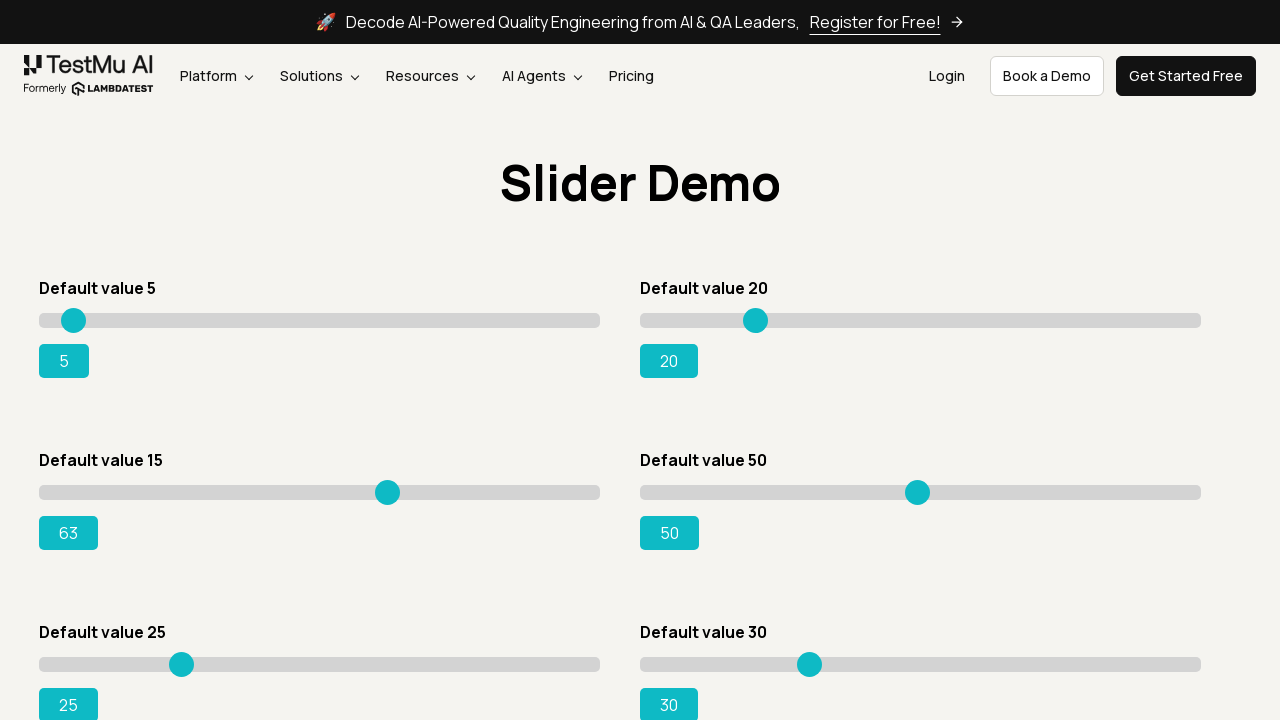

Pressed ArrowRight to increase slider value on div.sp__range input[value='15']
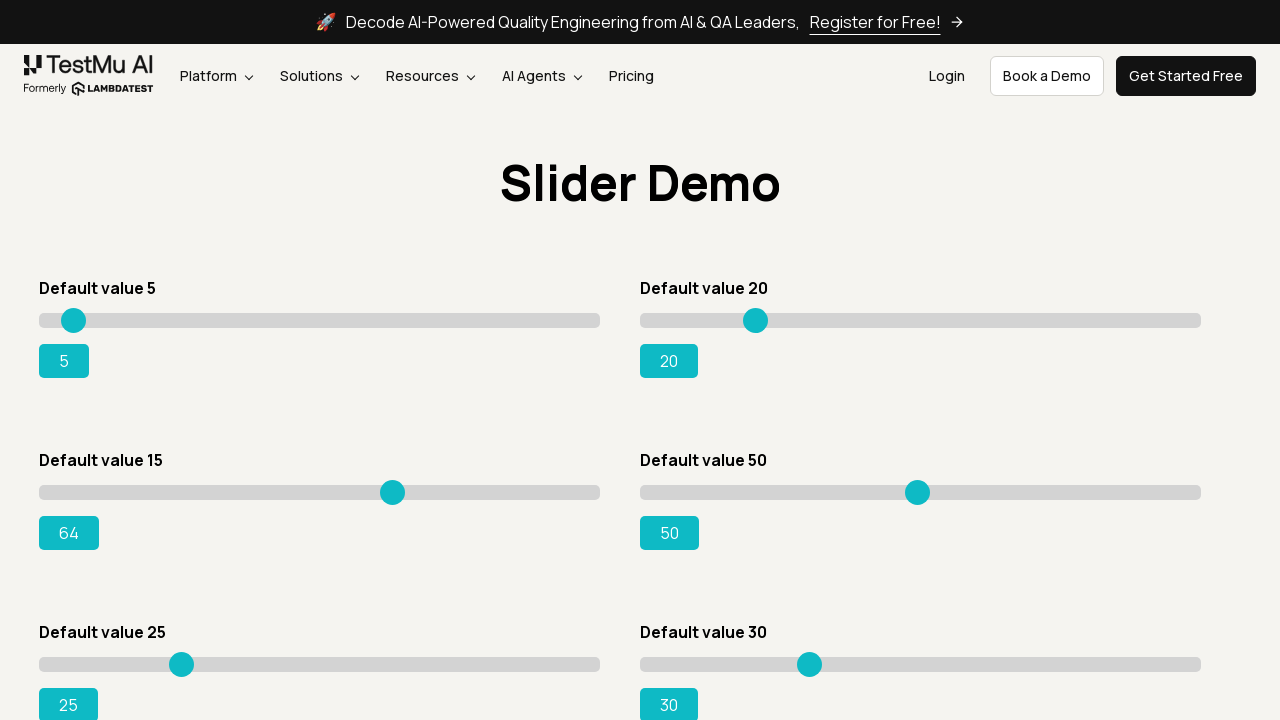

Slider value updated to: 64
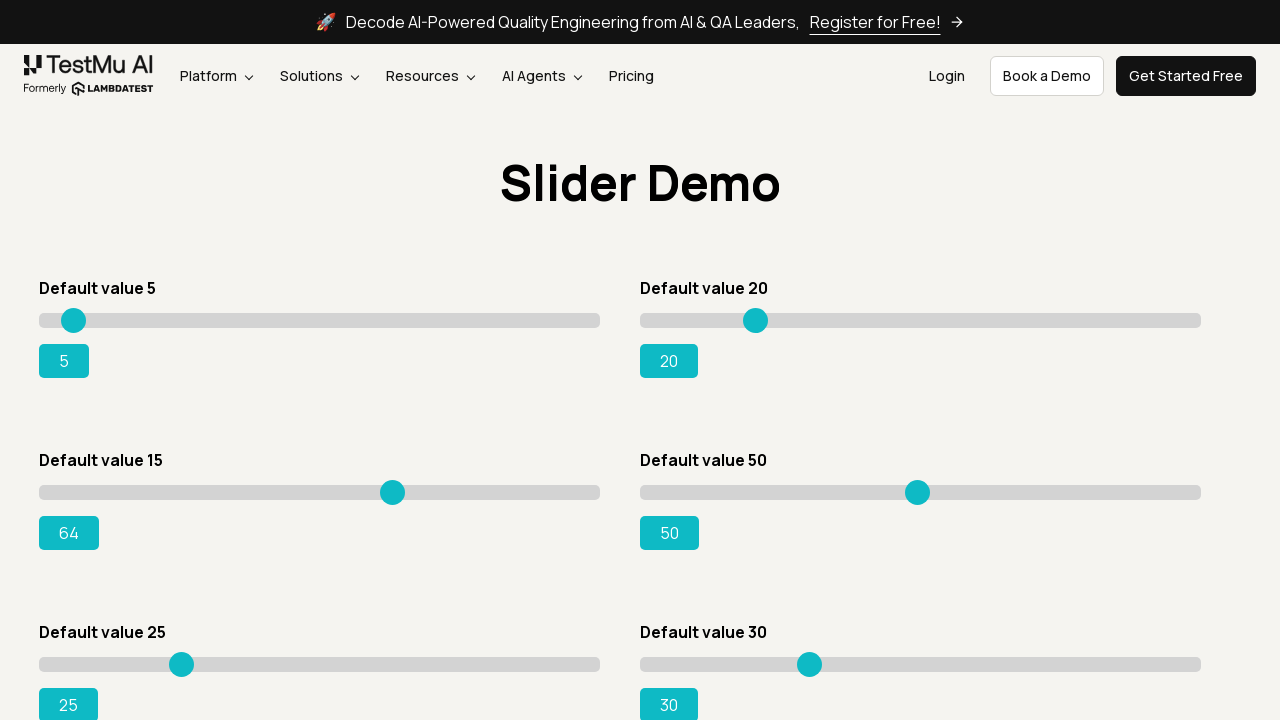

Pressed ArrowRight to increase slider value on div.sp__range input[value='15']
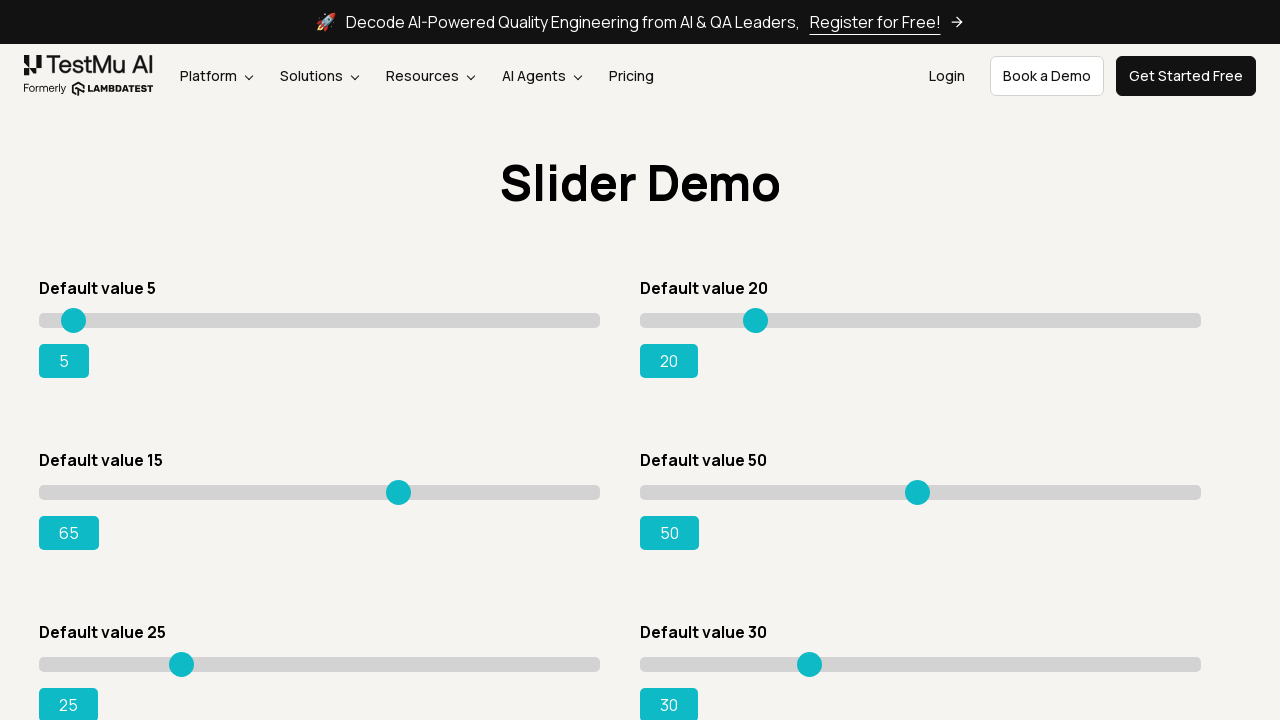

Slider value updated to: 65
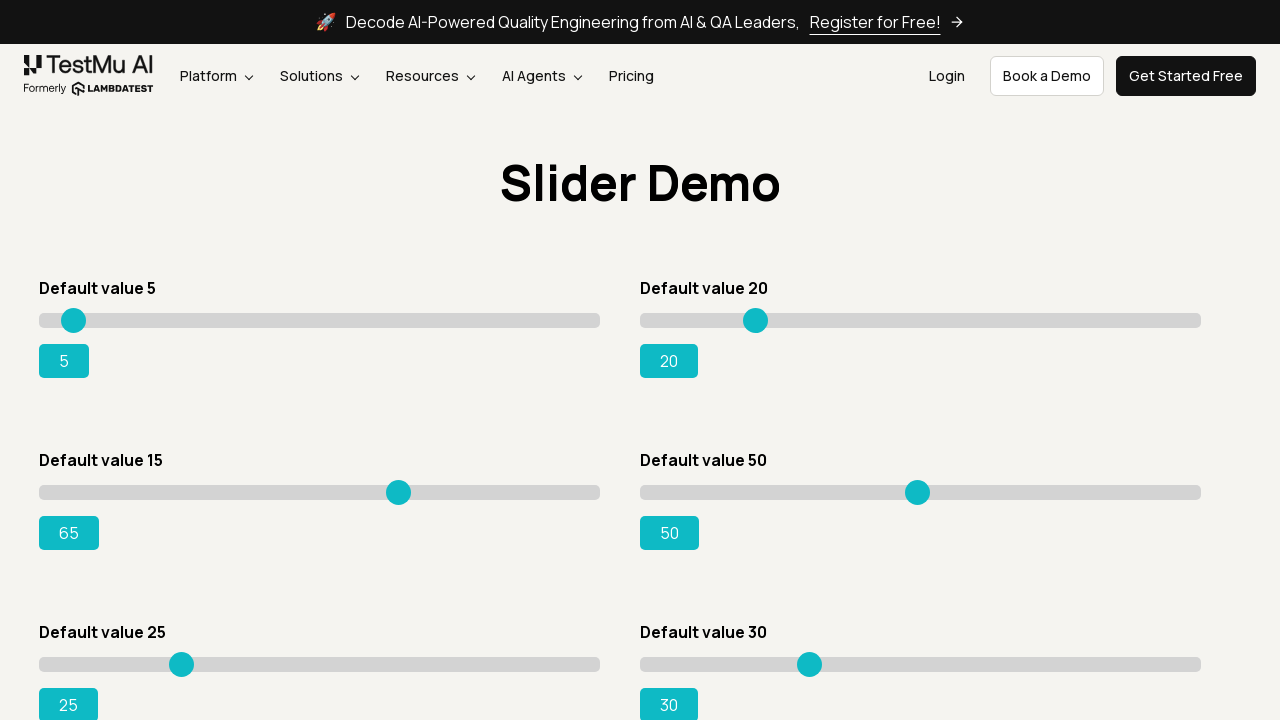

Pressed ArrowRight to increase slider value on div.sp__range input[value='15']
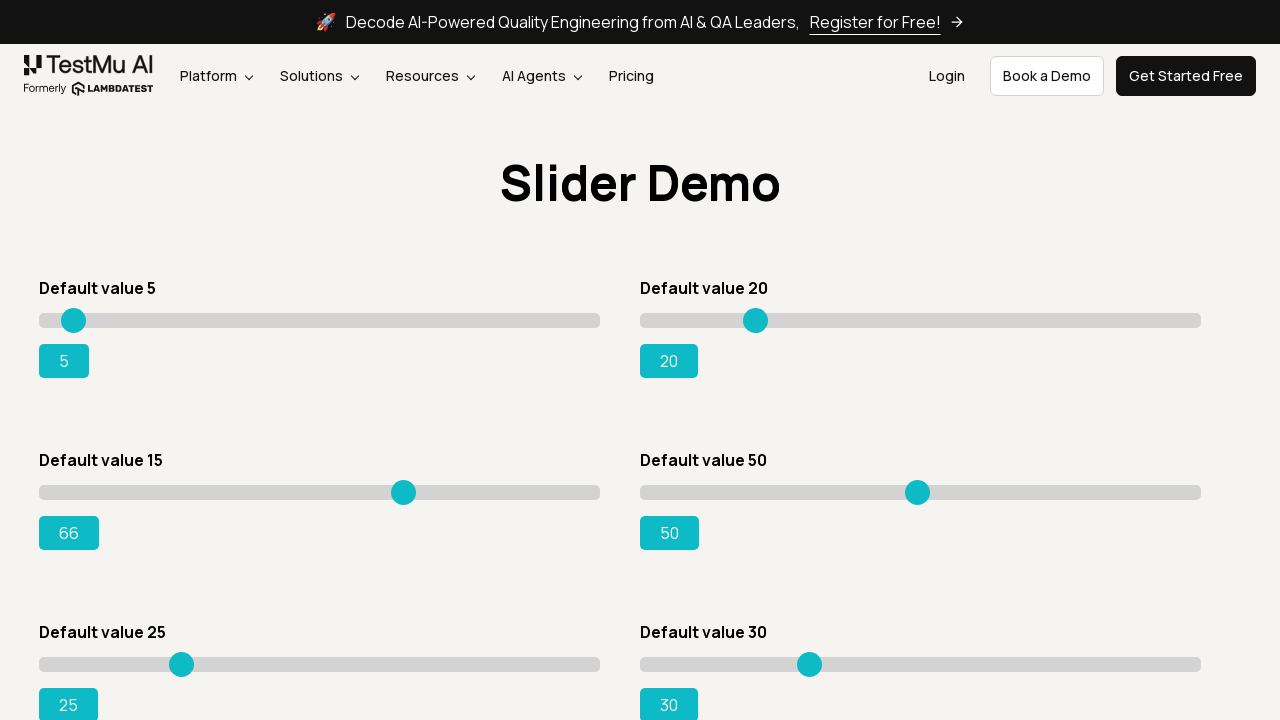

Slider value updated to: 66
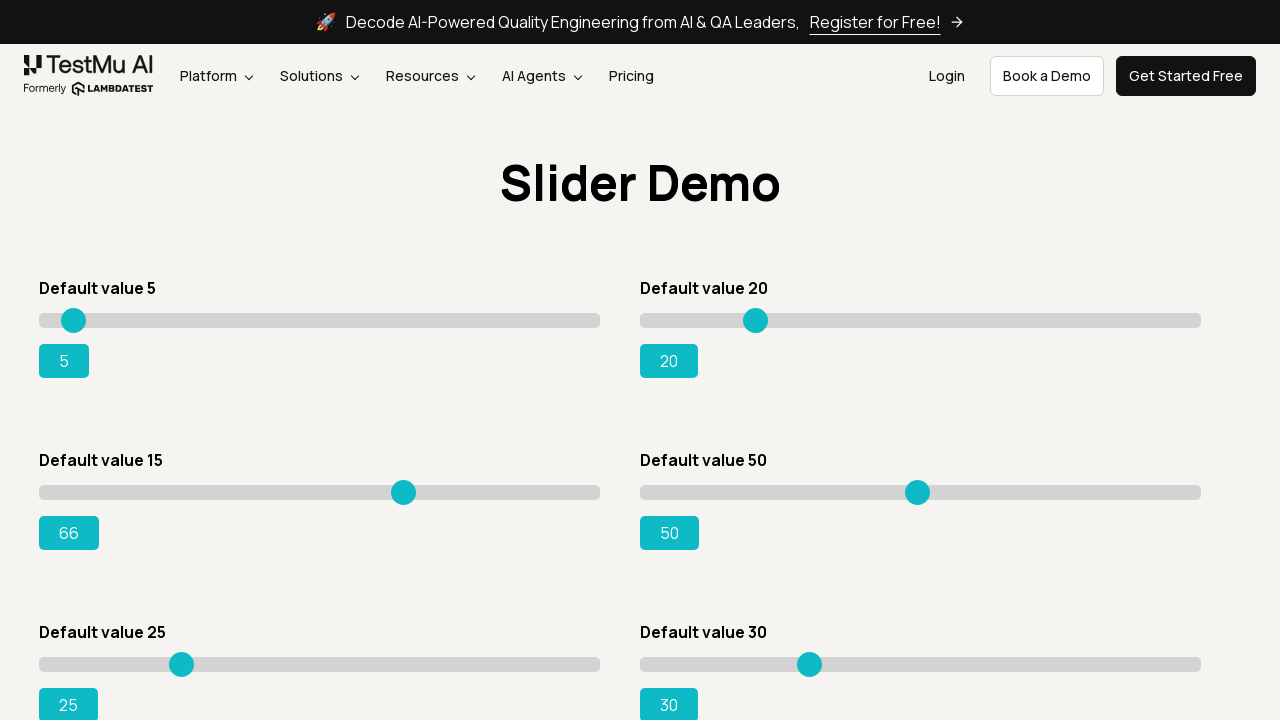

Pressed ArrowRight to increase slider value on div.sp__range input[value='15']
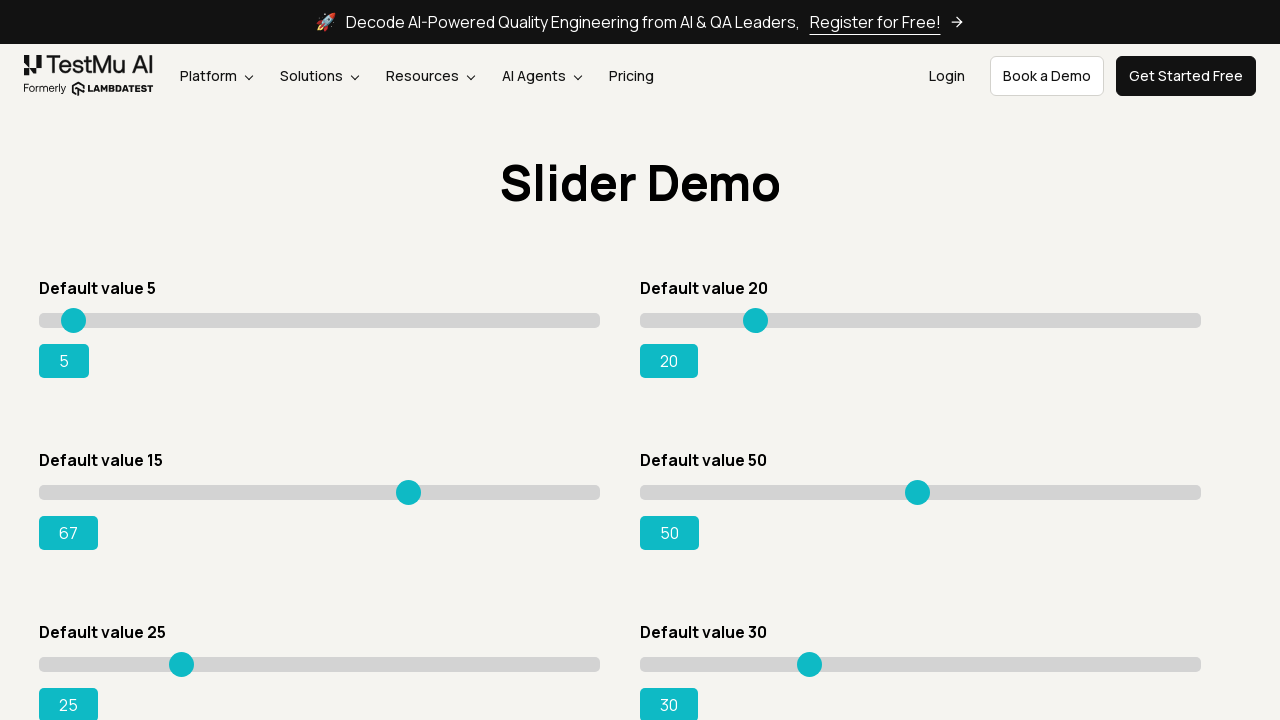

Slider value updated to: 67
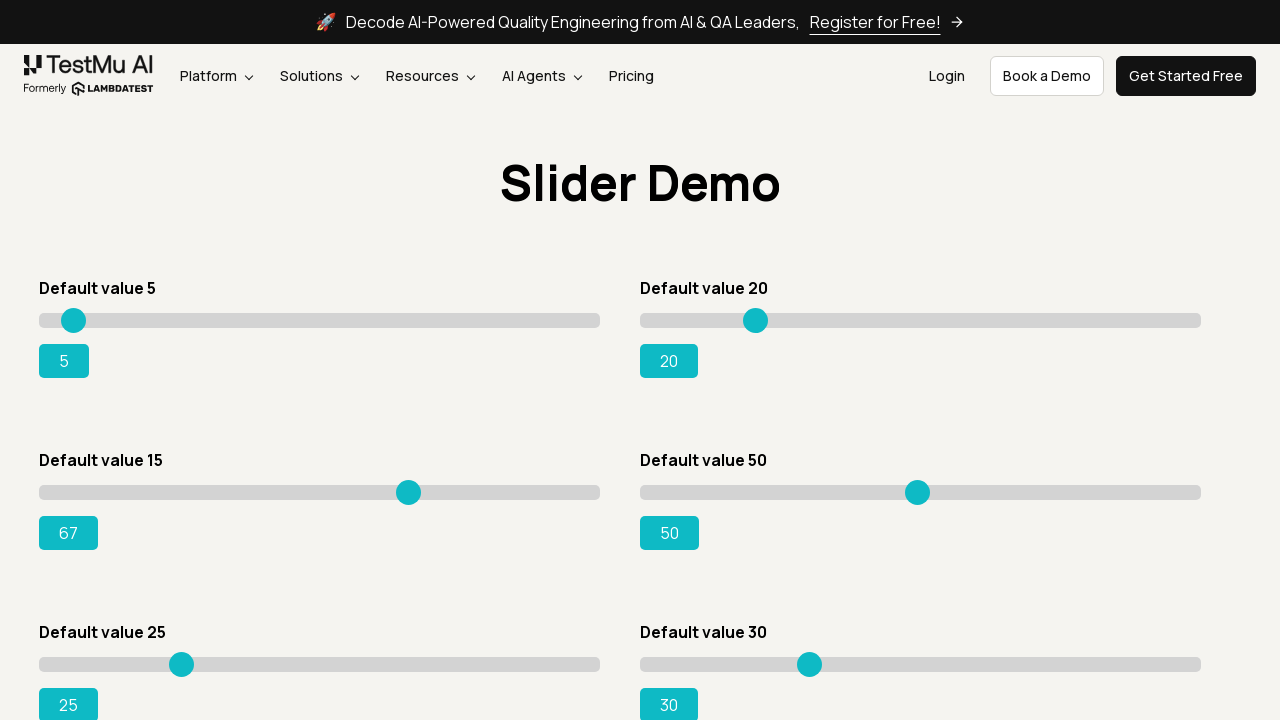

Pressed ArrowRight to increase slider value on div.sp__range input[value='15']
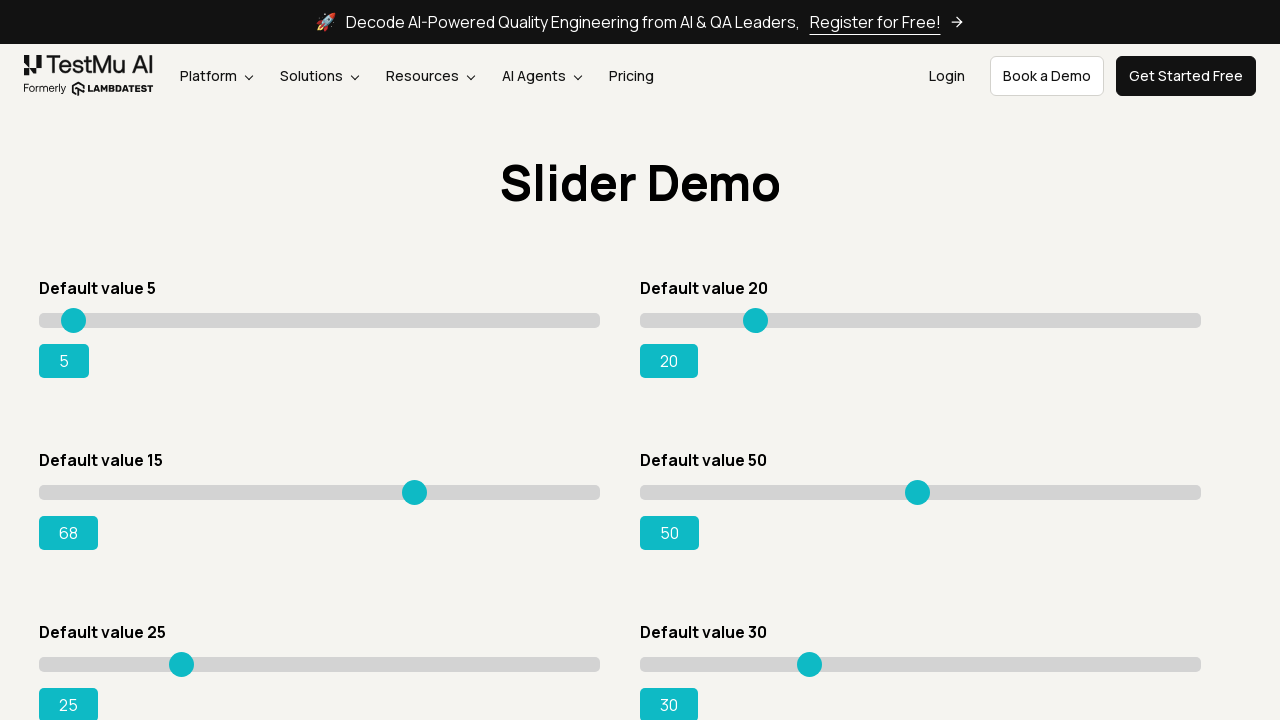

Slider value updated to: 68
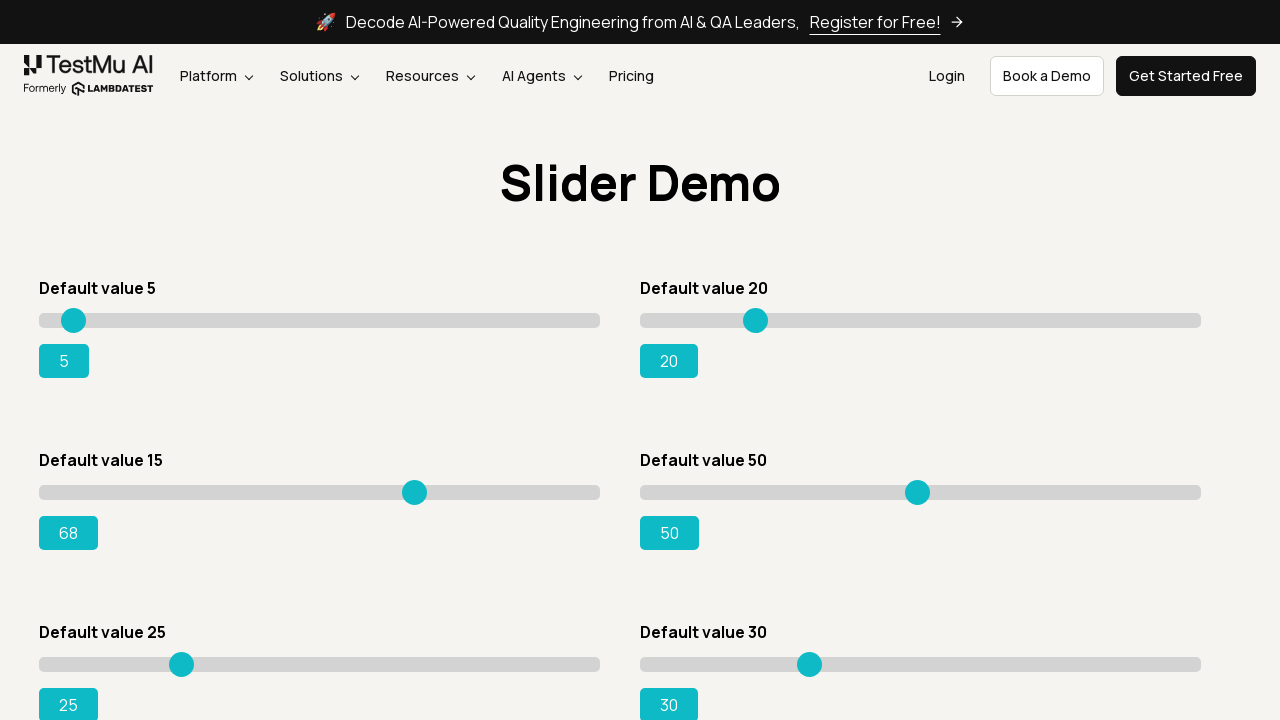

Pressed ArrowRight to increase slider value on div.sp__range input[value='15']
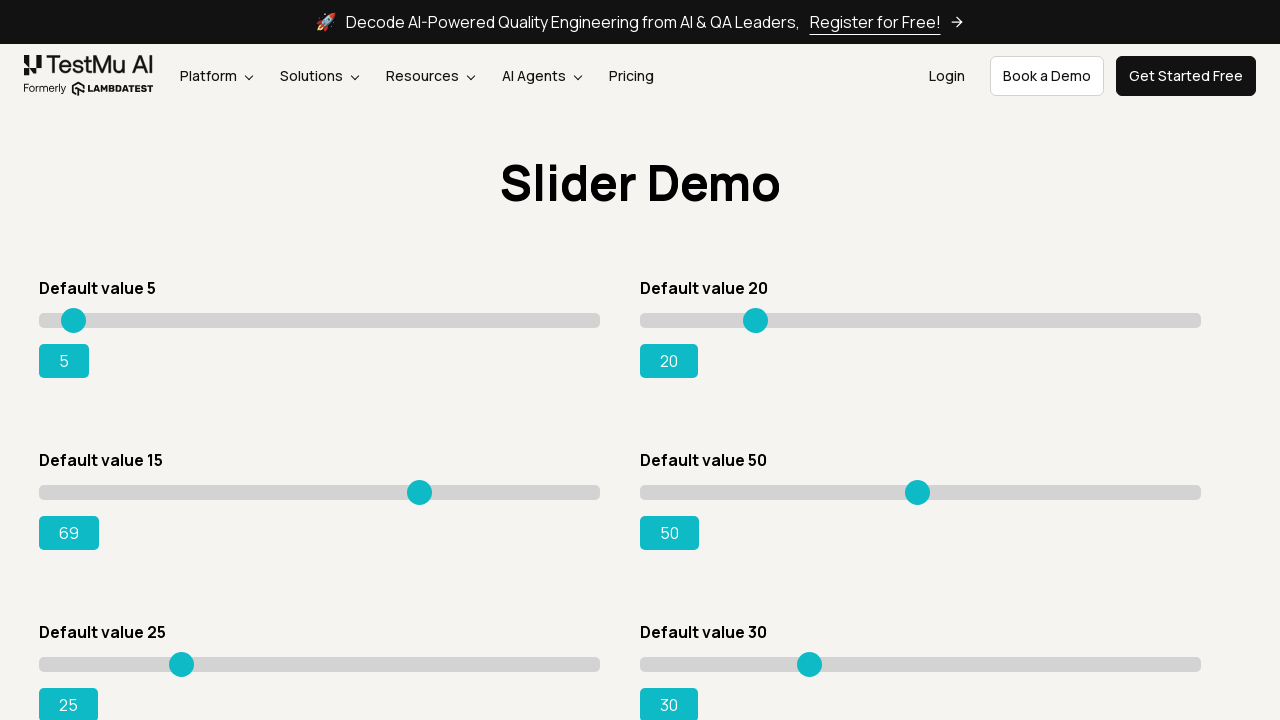

Slider value updated to: 69
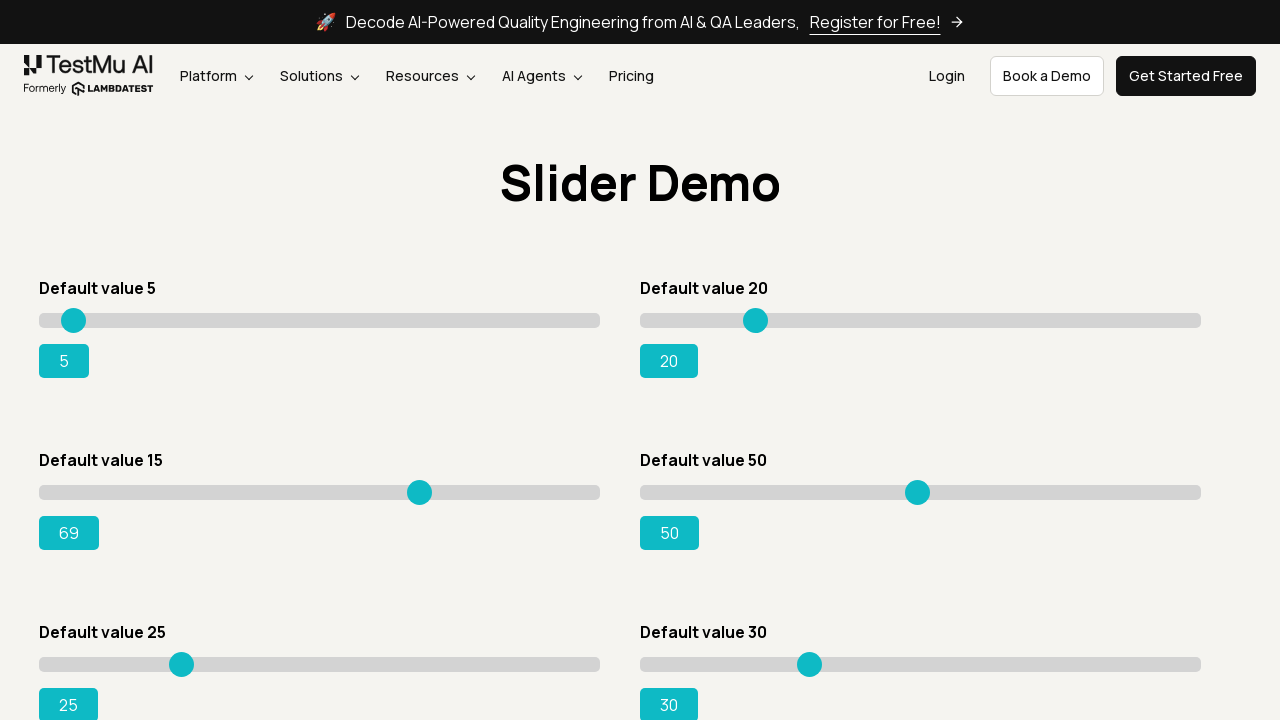

Pressed ArrowRight to increase slider value on div.sp__range input[value='15']
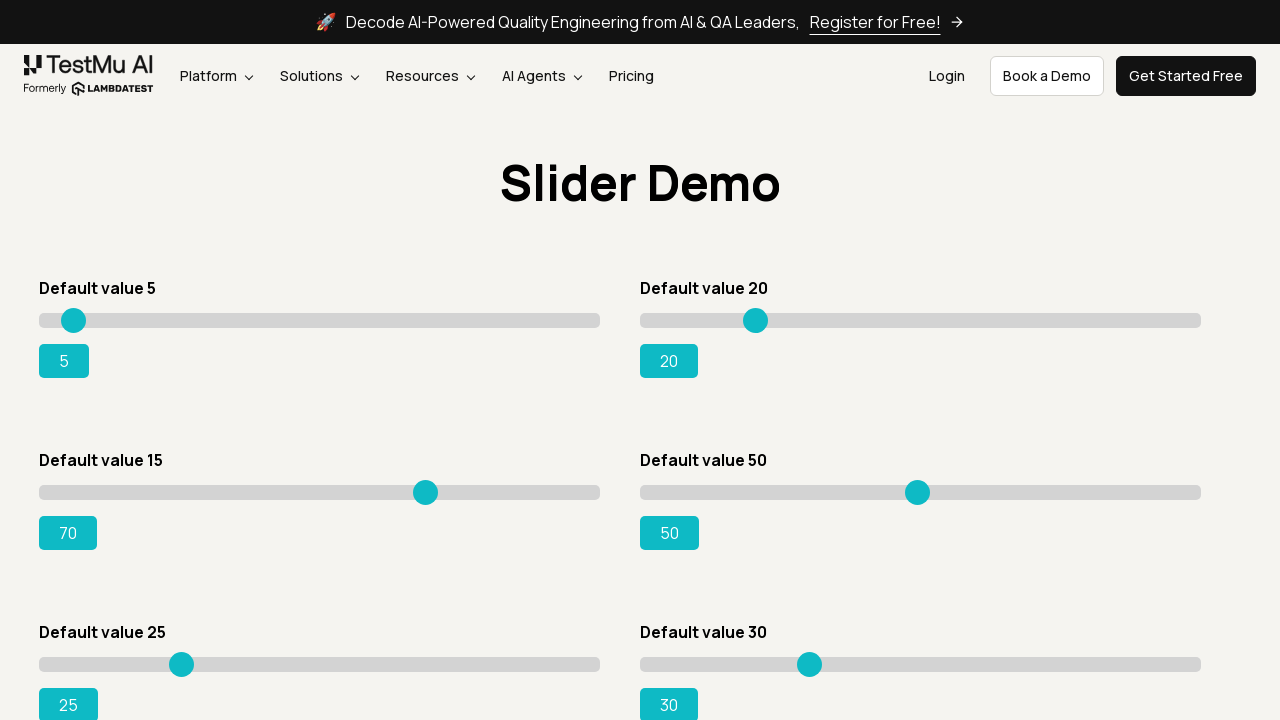

Slider value updated to: 70
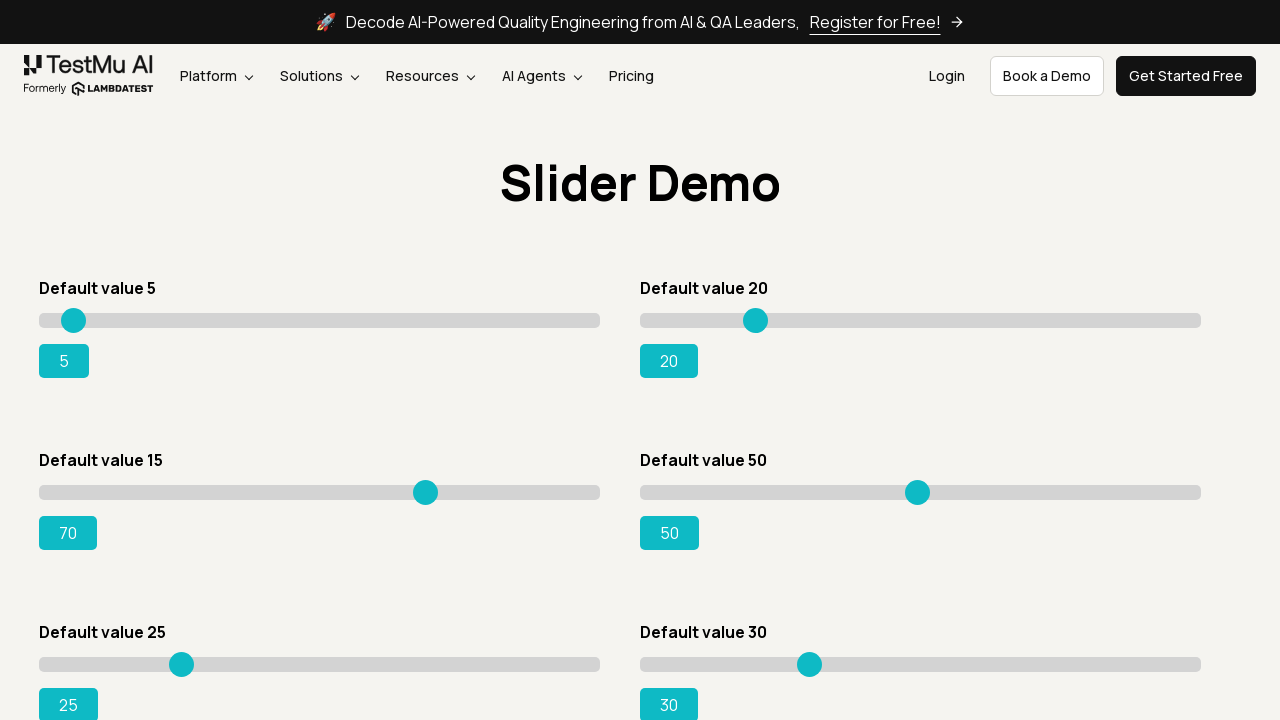

Pressed ArrowRight to increase slider value on div.sp__range input[value='15']
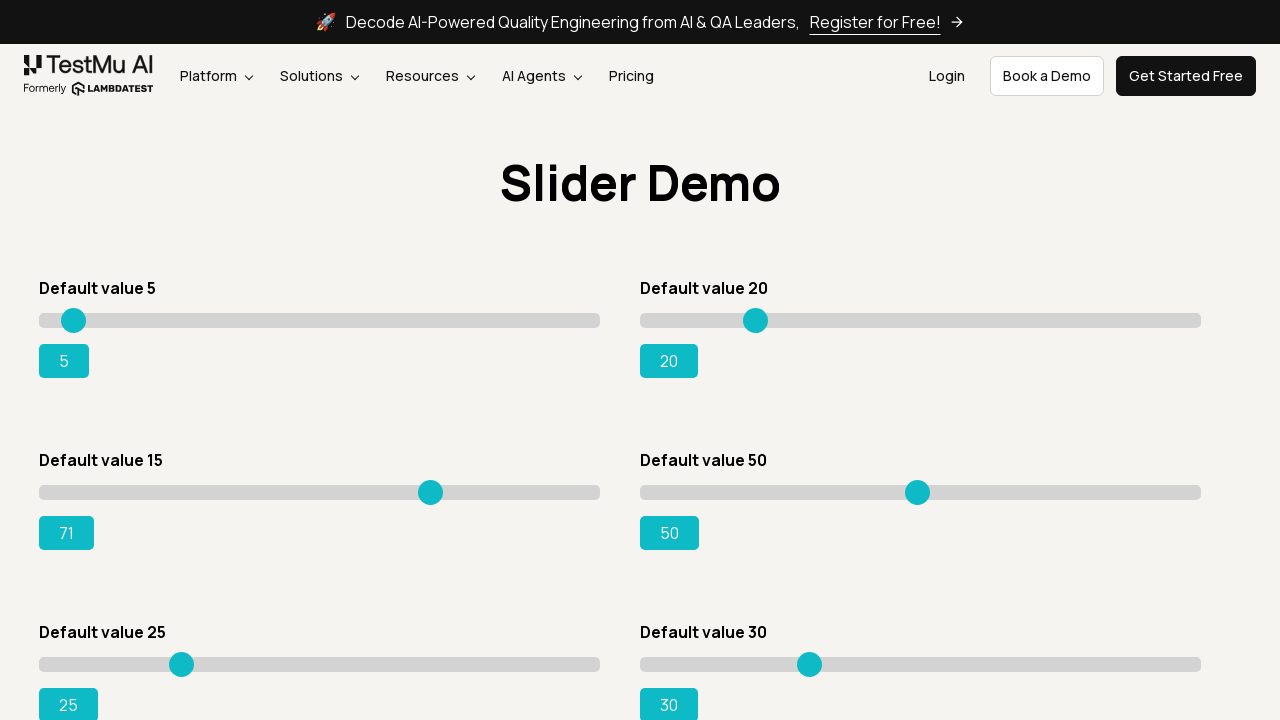

Slider value updated to: 71
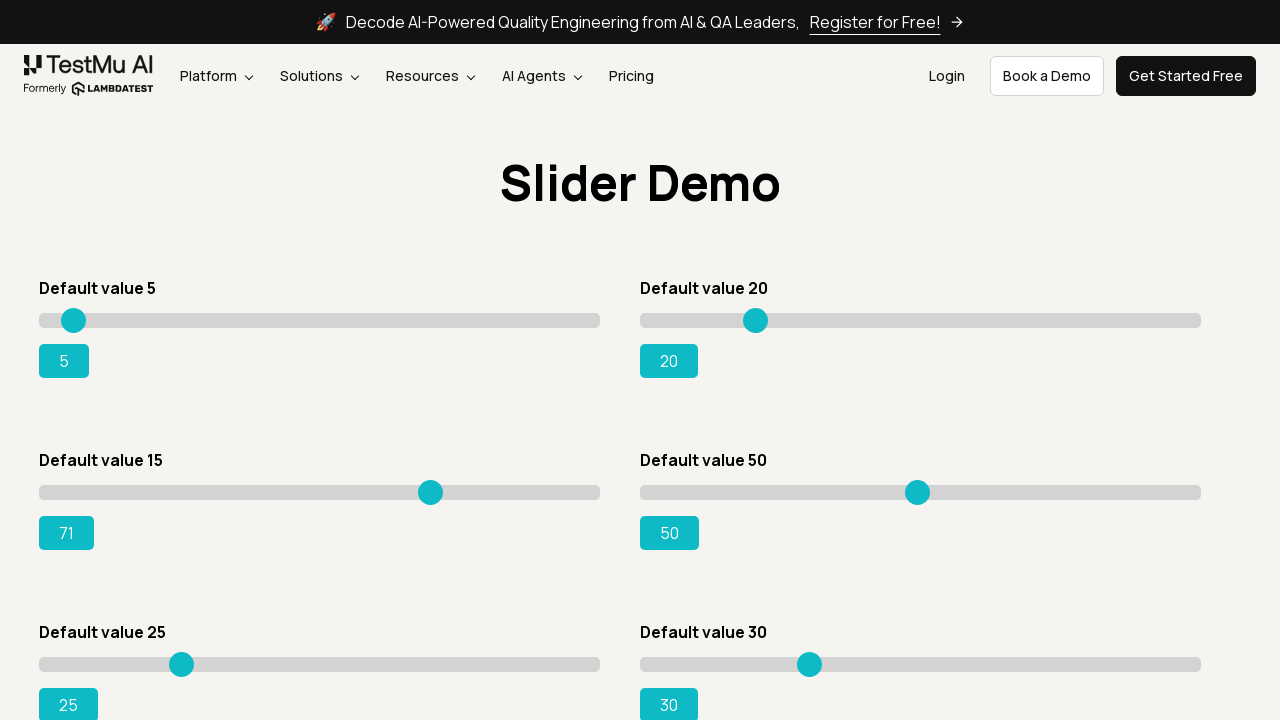

Pressed ArrowRight to increase slider value on div.sp__range input[value='15']
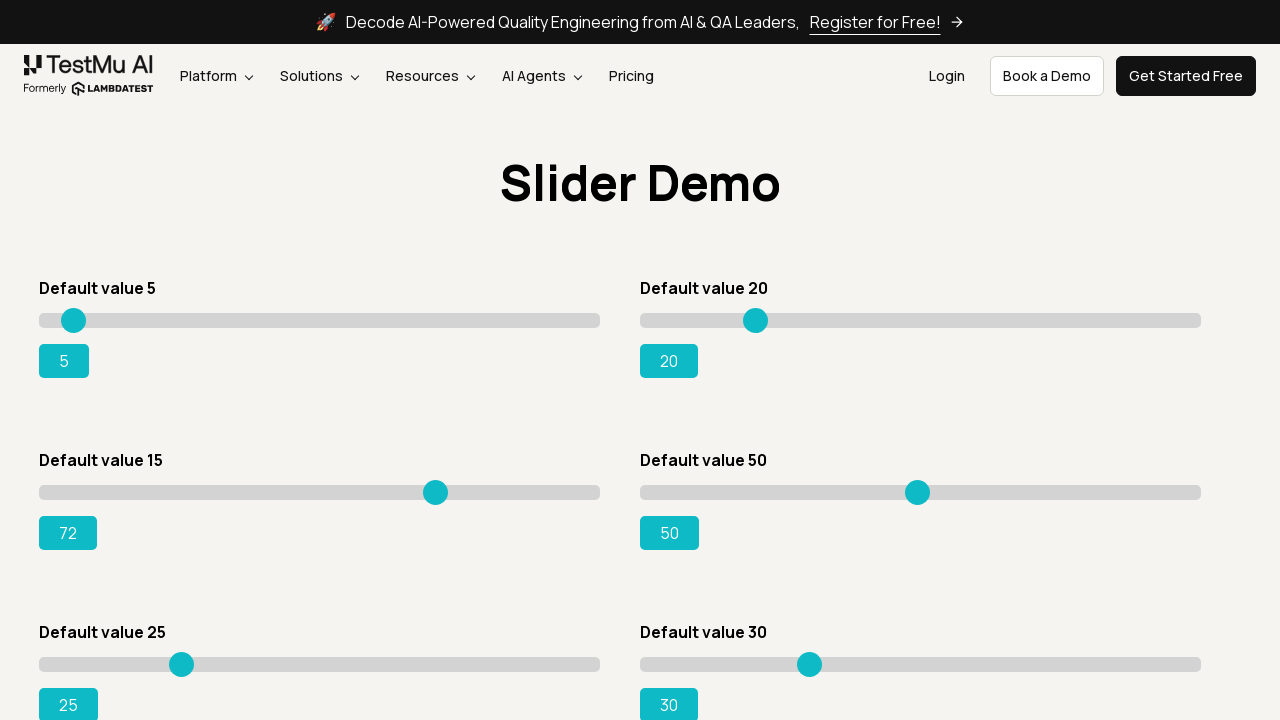

Slider value updated to: 72
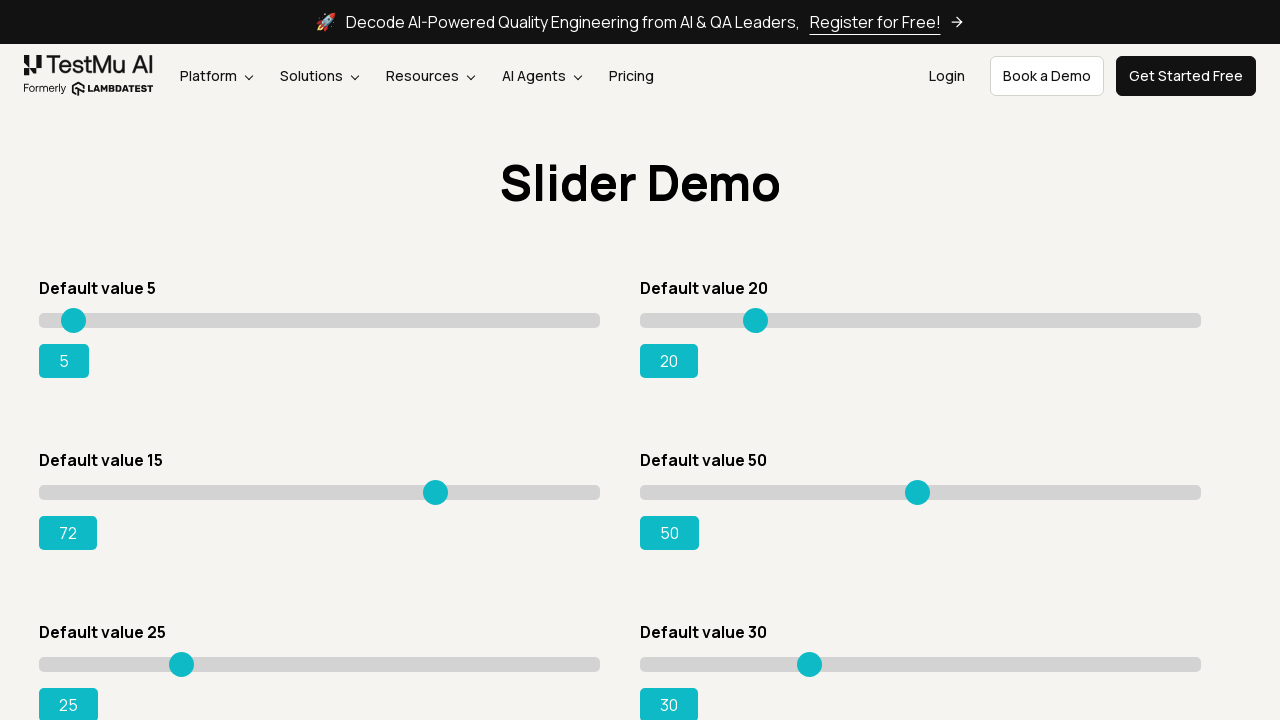

Pressed ArrowRight to increase slider value on div.sp__range input[value='15']
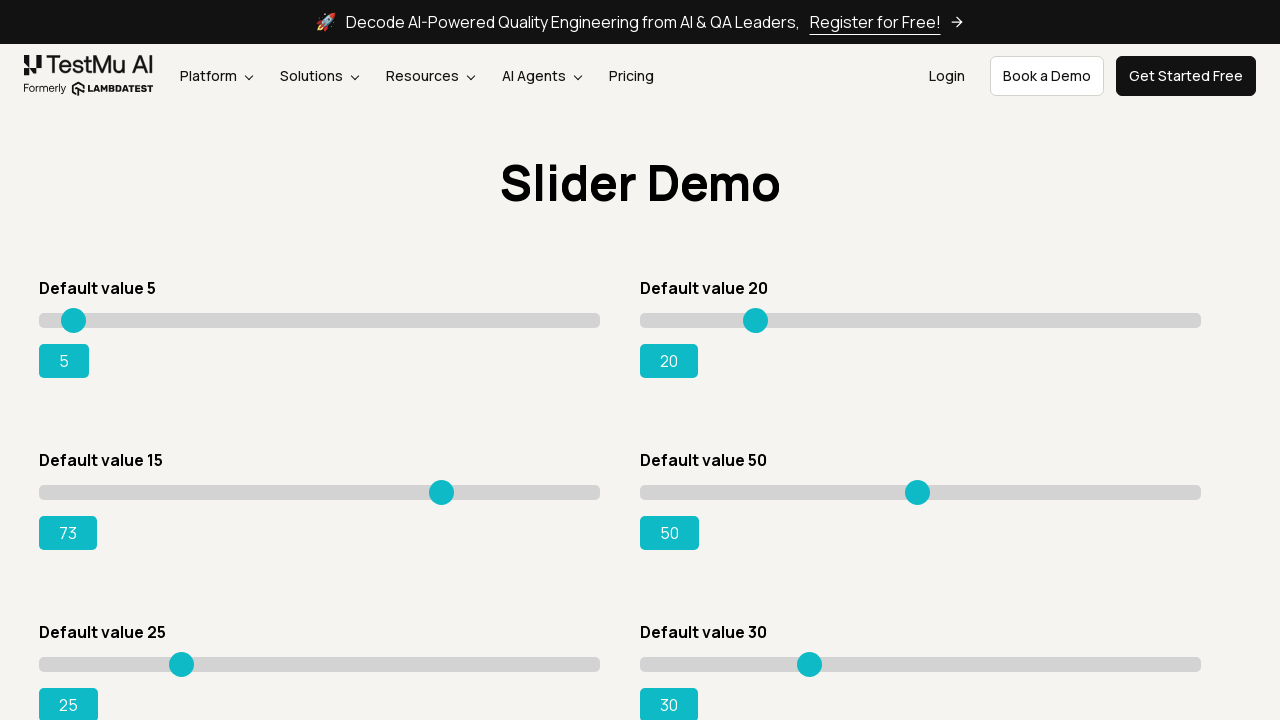

Slider value updated to: 73
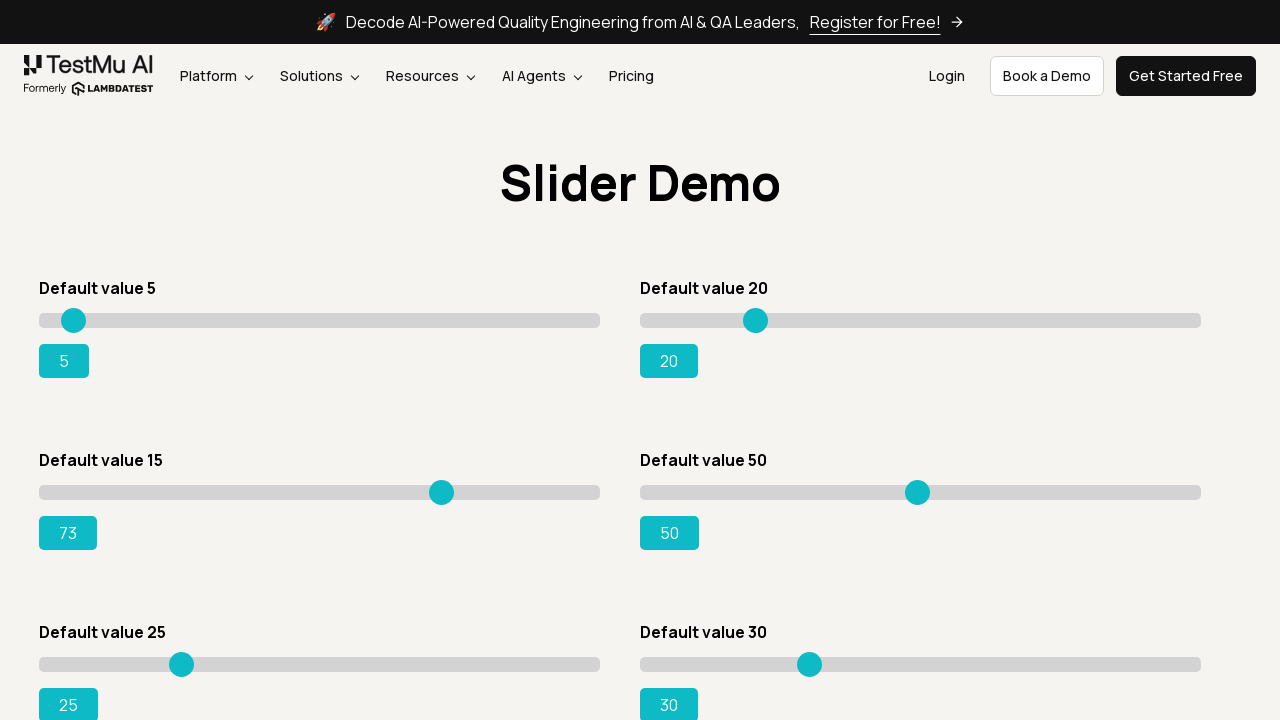

Pressed ArrowRight to increase slider value on div.sp__range input[value='15']
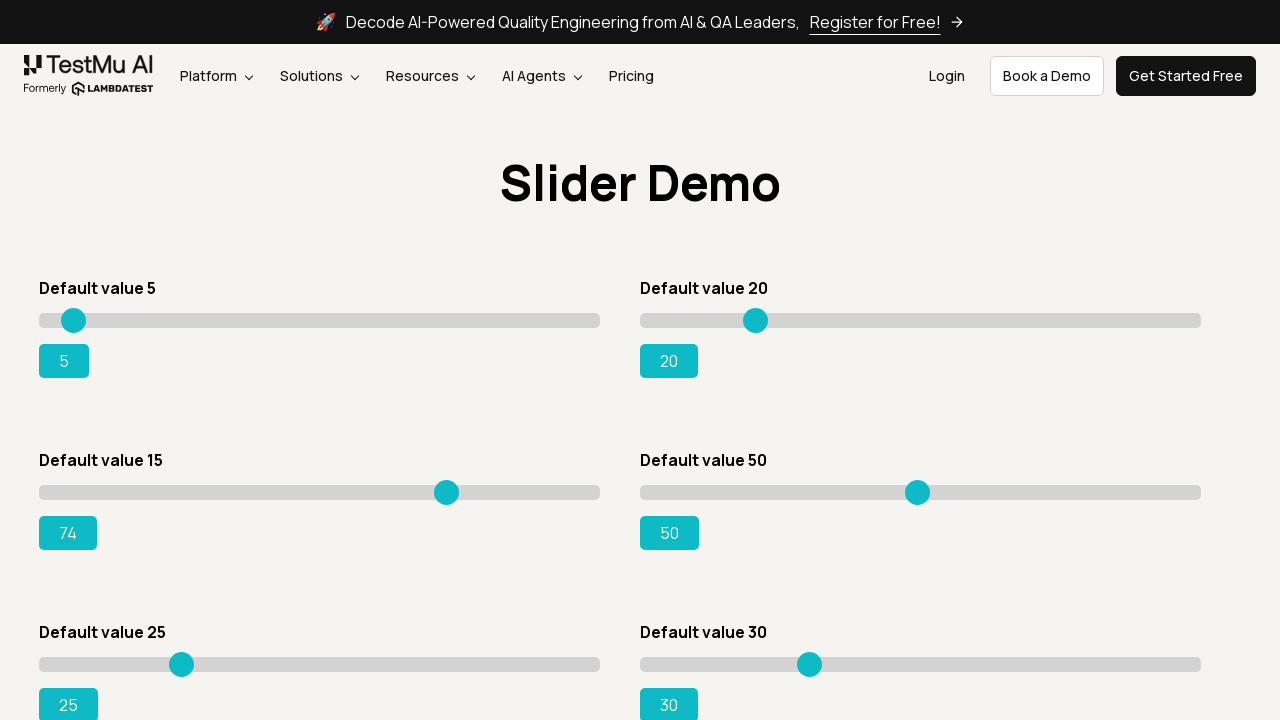

Slider value updated to: 74
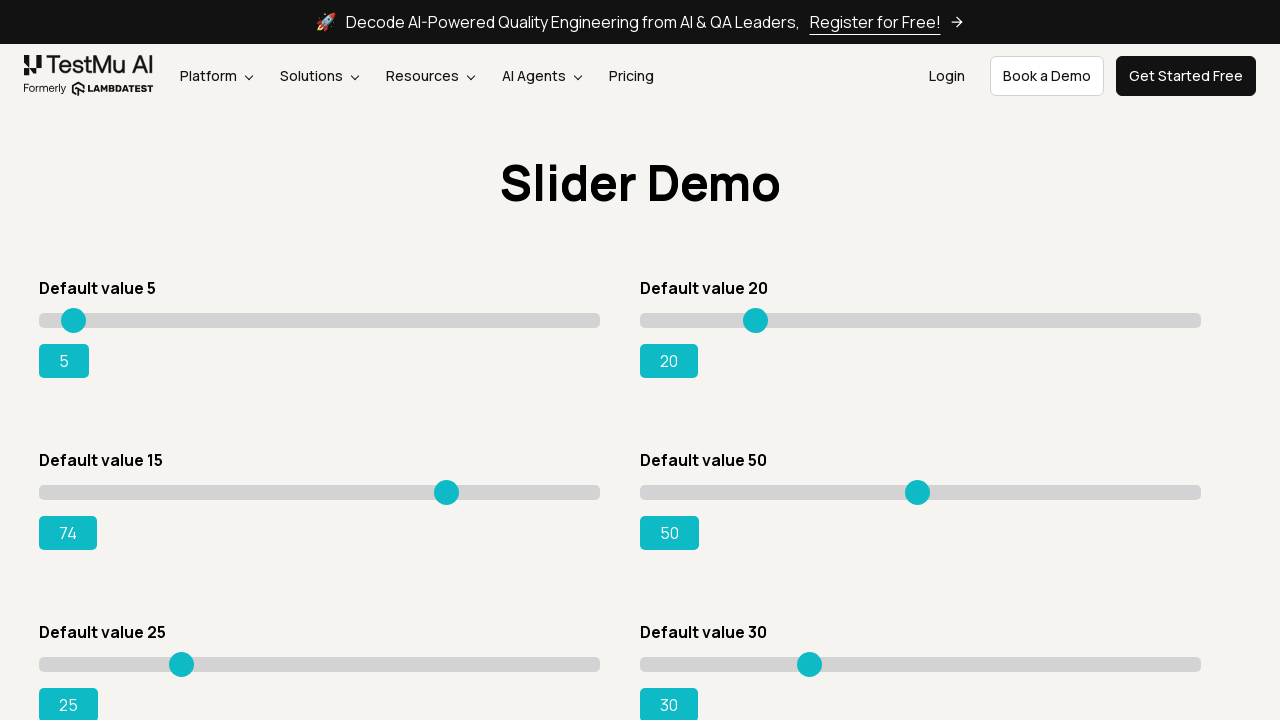

Pressed ArrowRight to increase slider value on div.sp__range input[value='15']
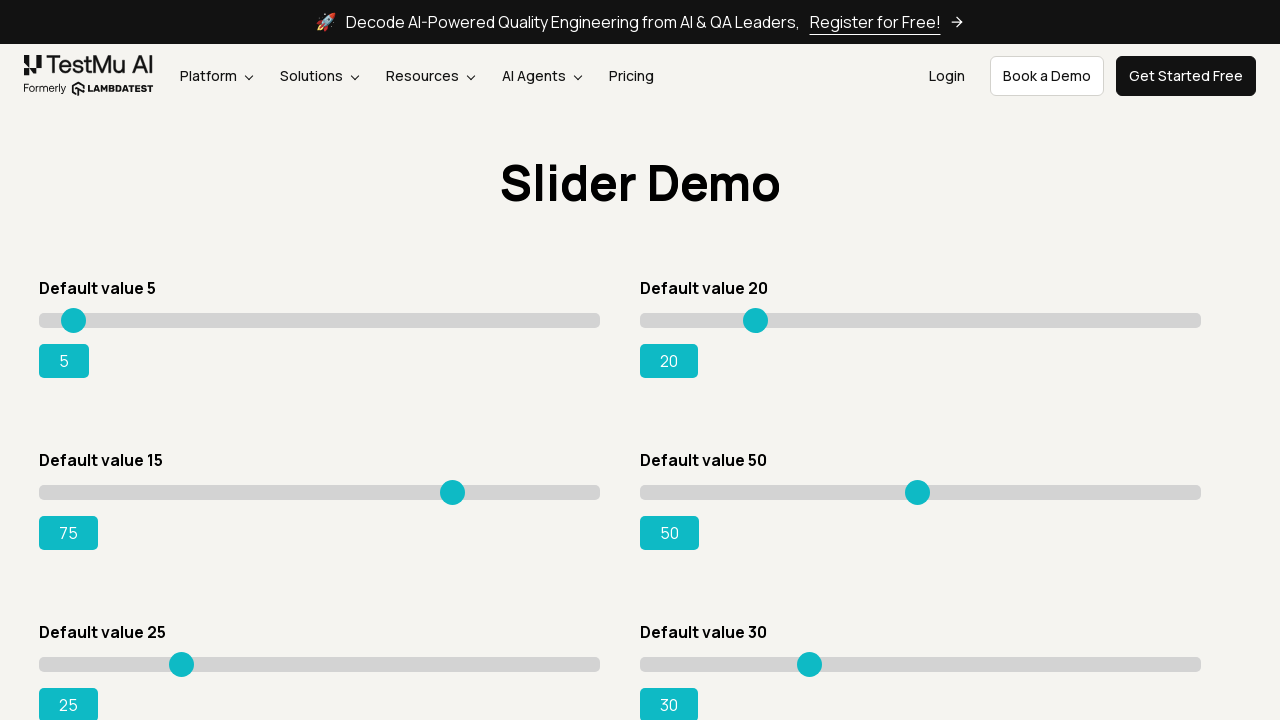

Slider value updated to: 75
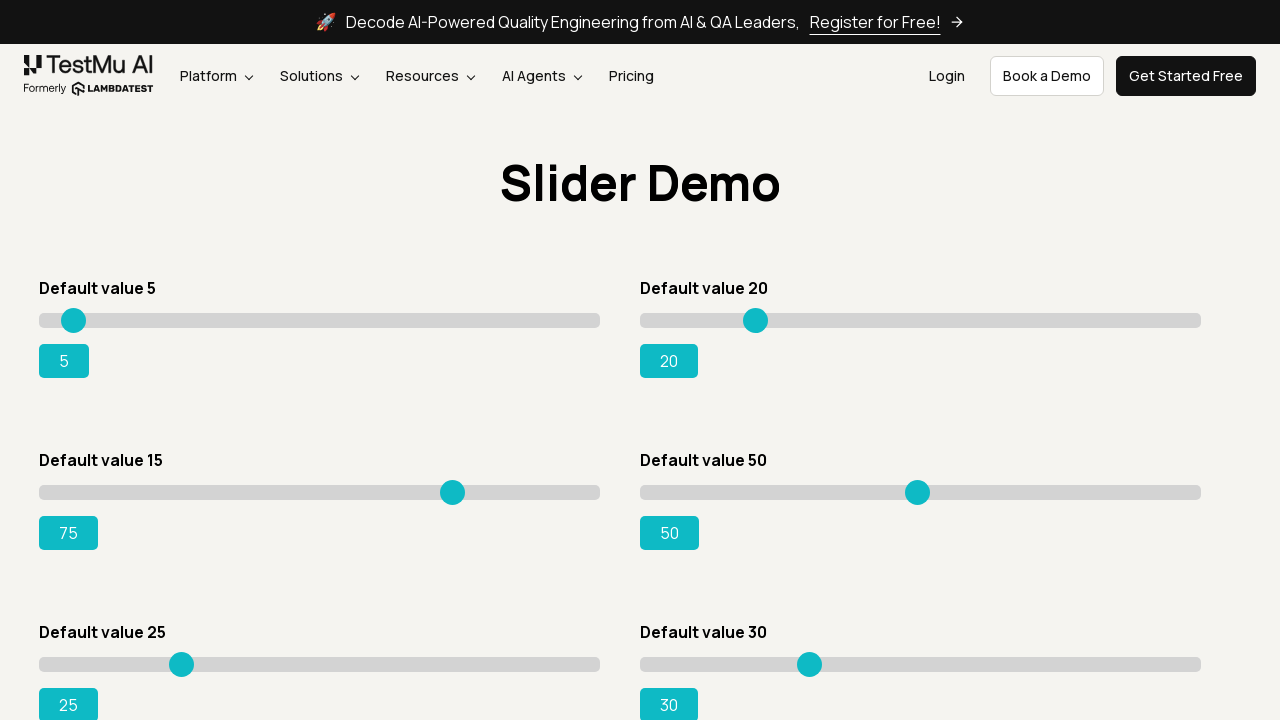

Pressed ArrowRight to increase slider value on div.sp__range input[value='15']
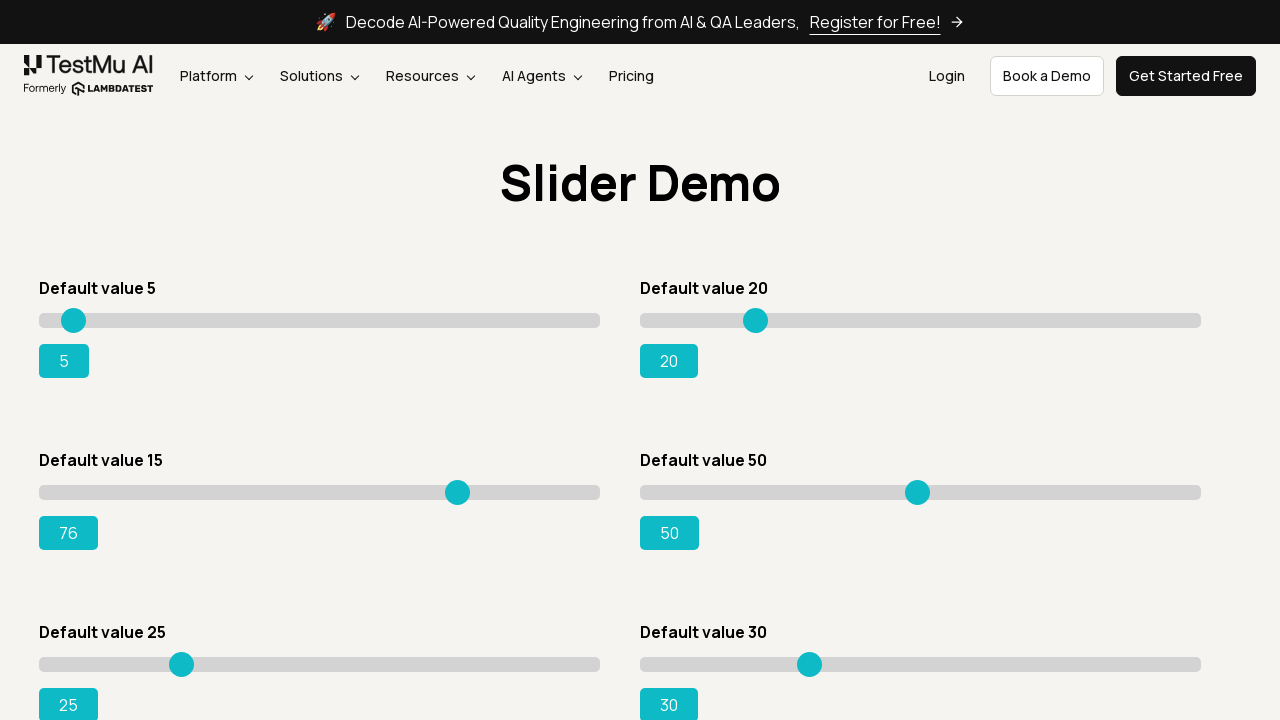

Slider value updated to: 76
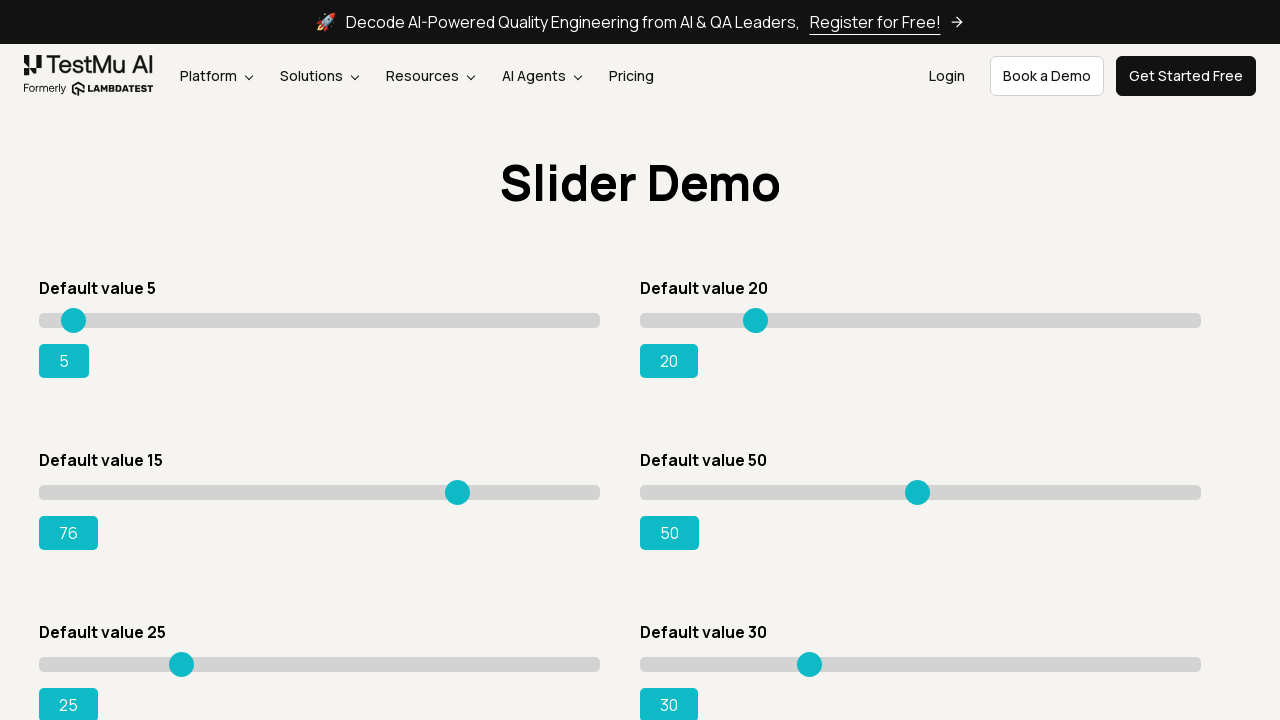

Pressed ArrowRight to increase slider value on div.sp__range input[value='15']
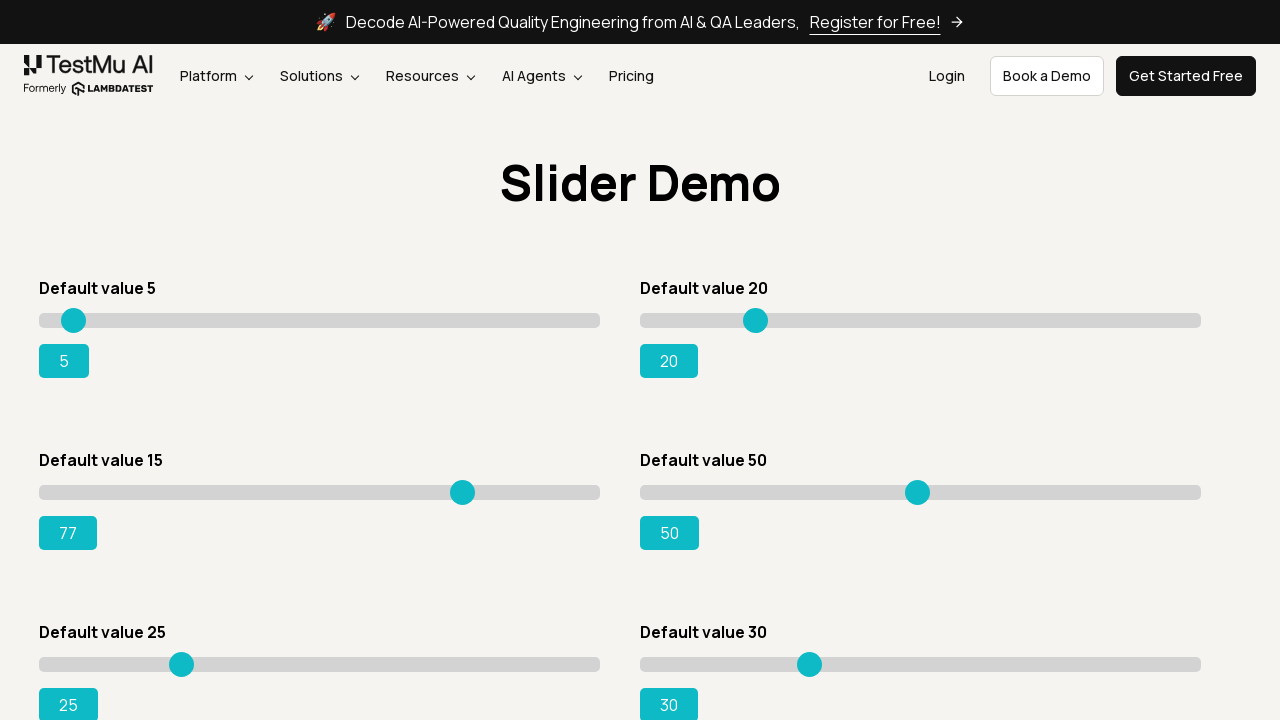

Slider value updated to: 77
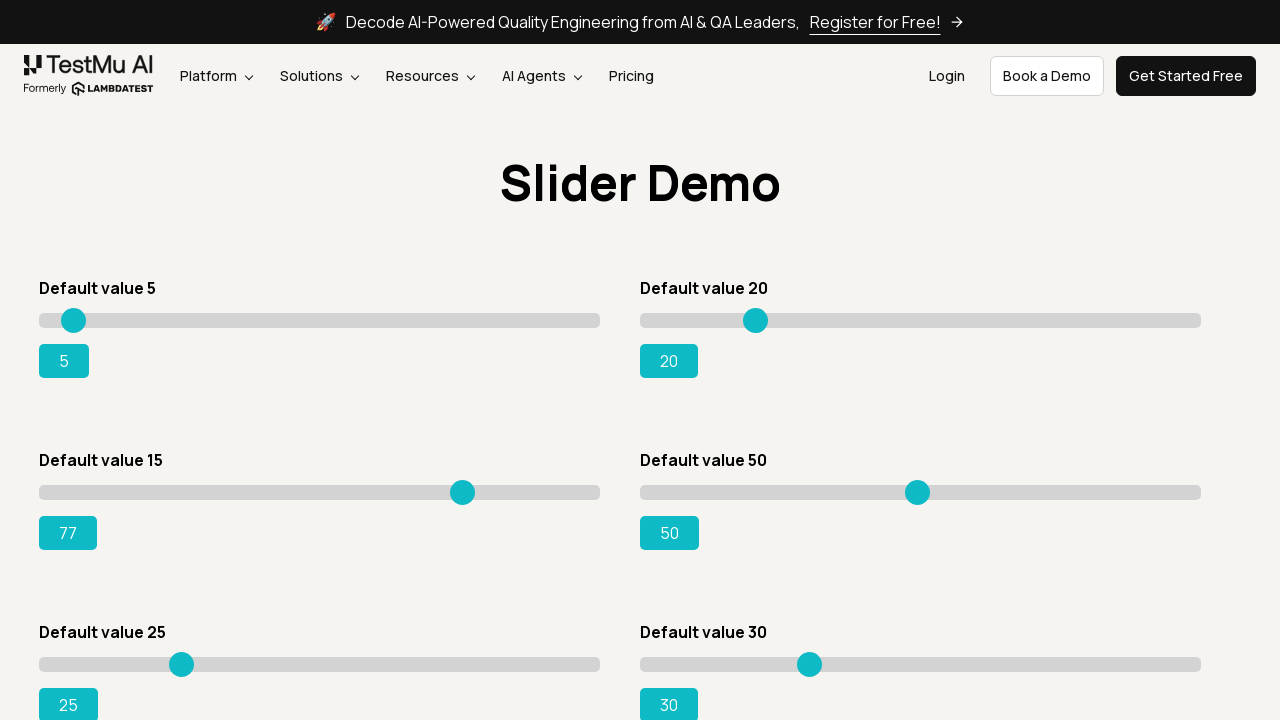

Pressed ArrowRight to increase slider value on div.sp__range input[value='15']
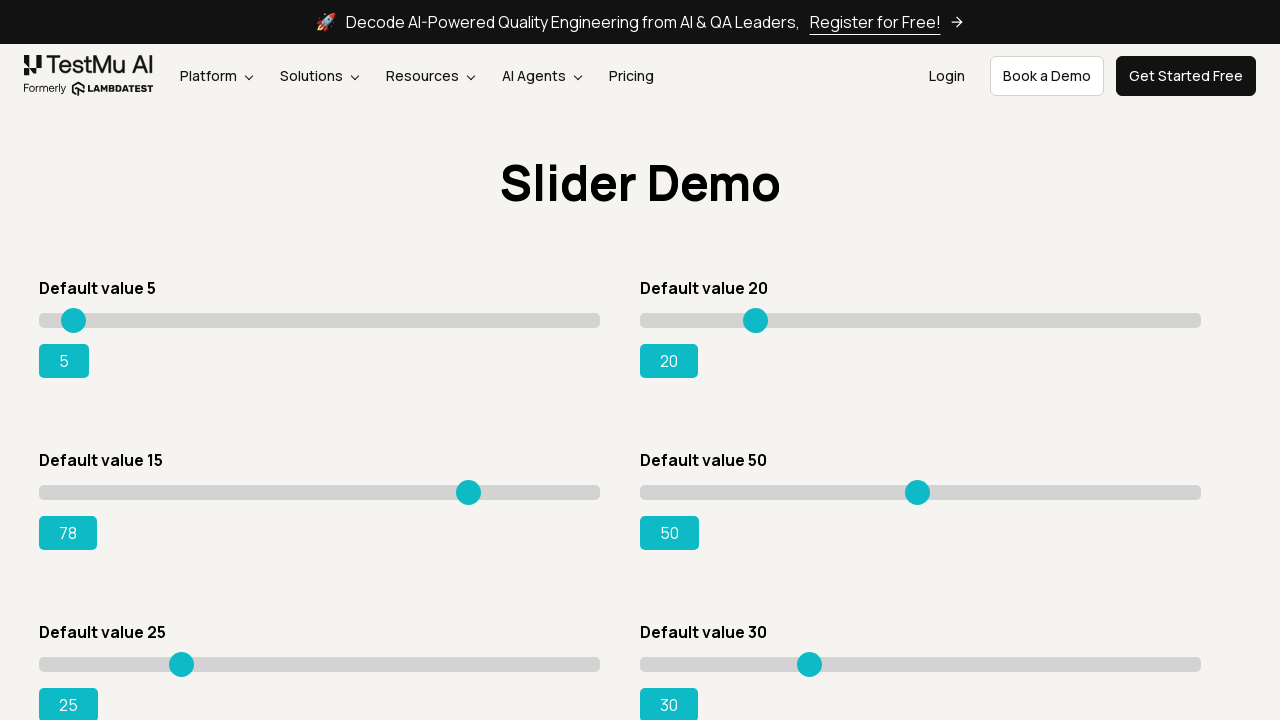

Slider value updated to: 78
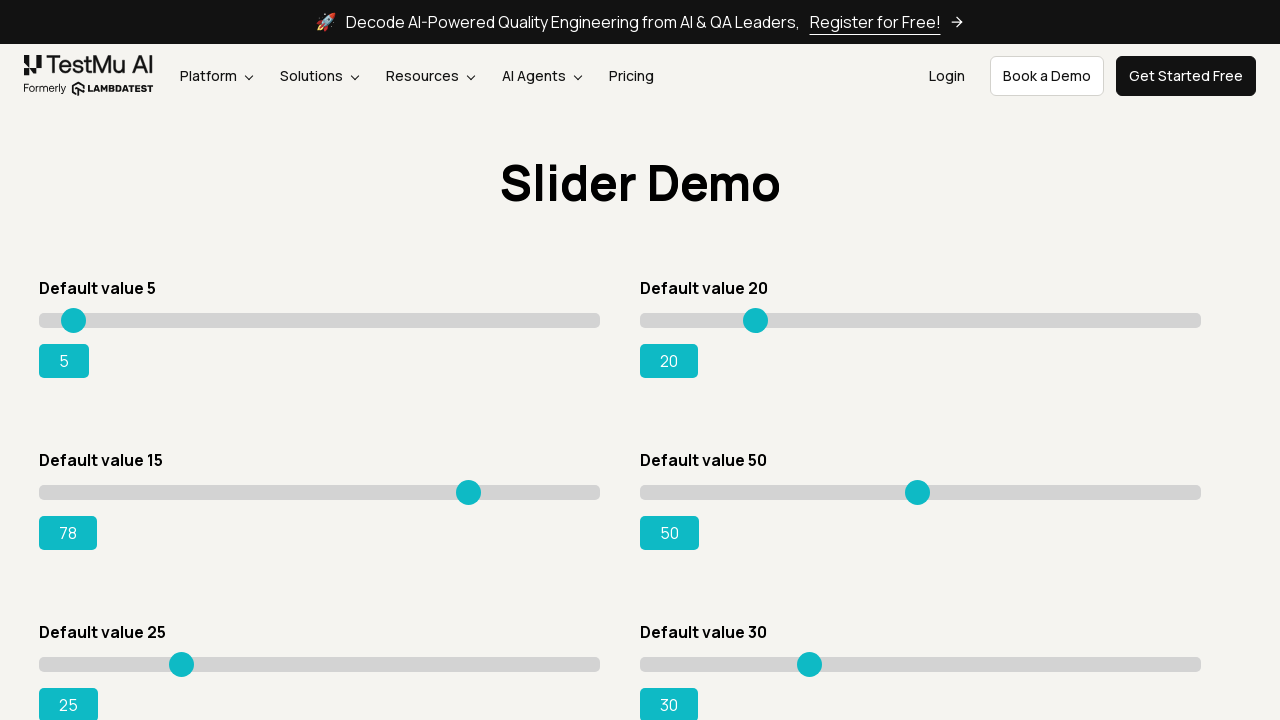

Pressed ArrowRight to increase slider value on div.sp__range input[value='15']
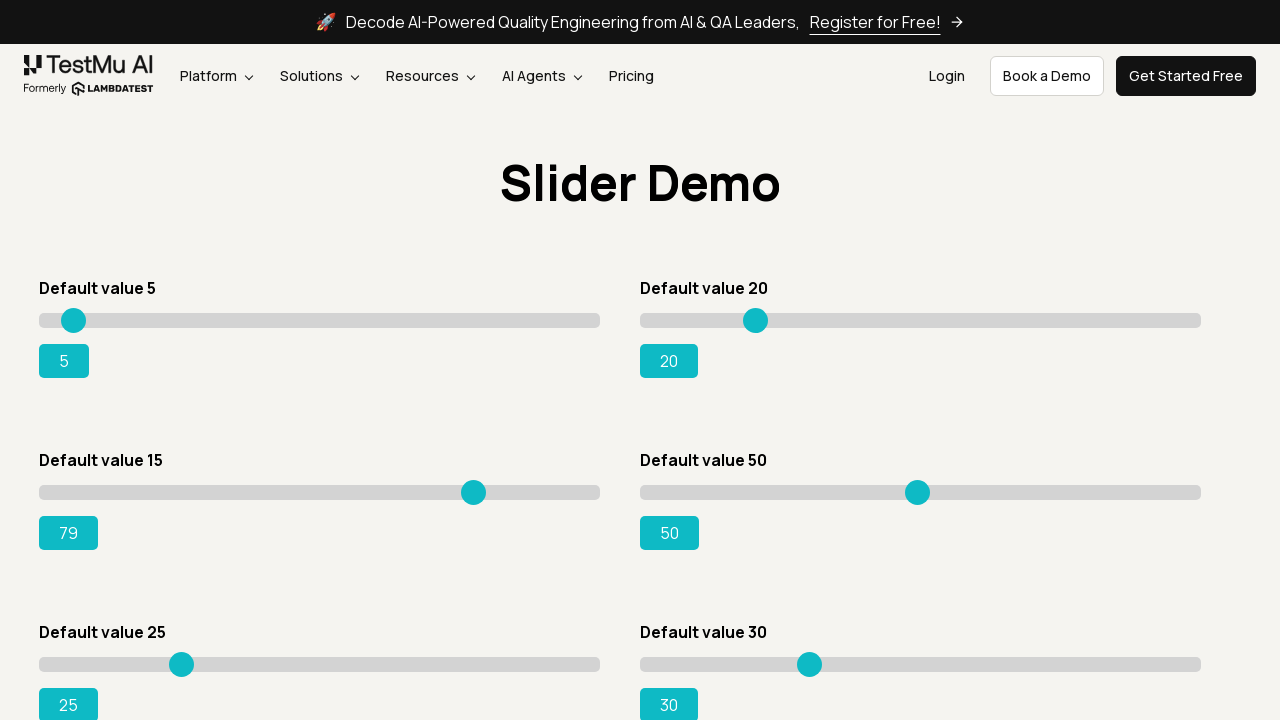

Slider value updated to: 79
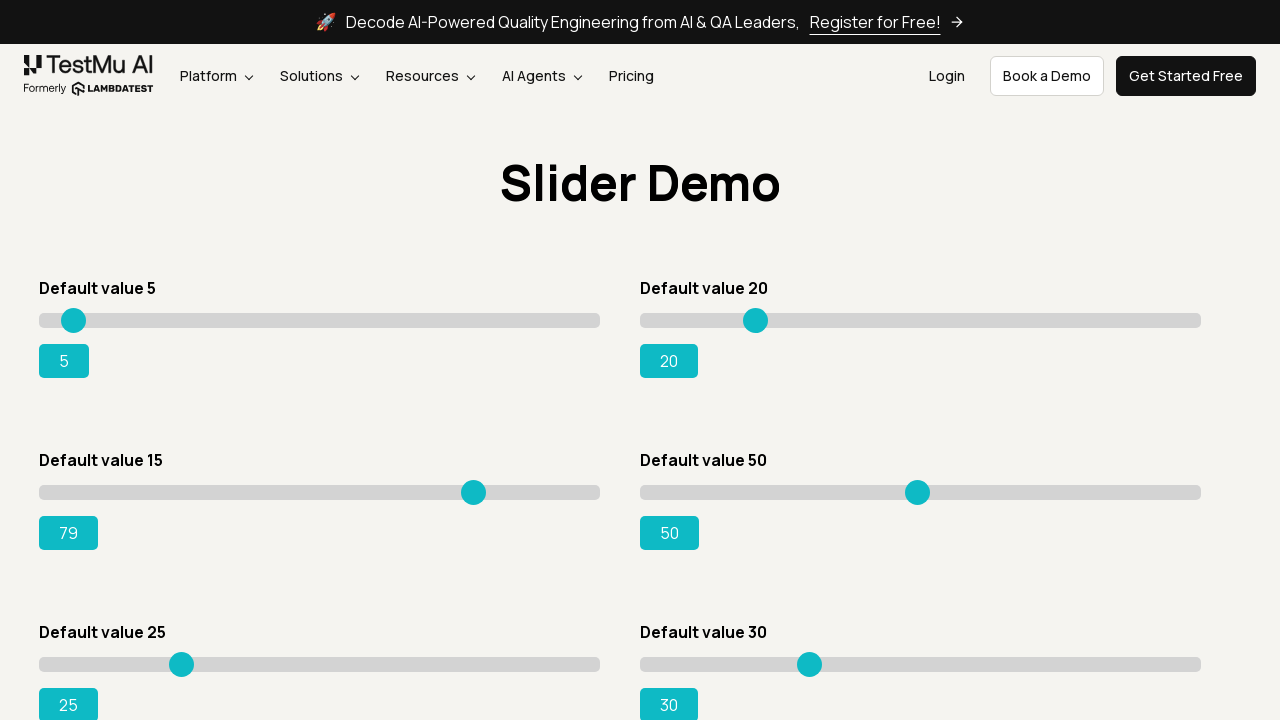

Pressed ArrowRight to increase slider value on div.sp__range input[value='15']
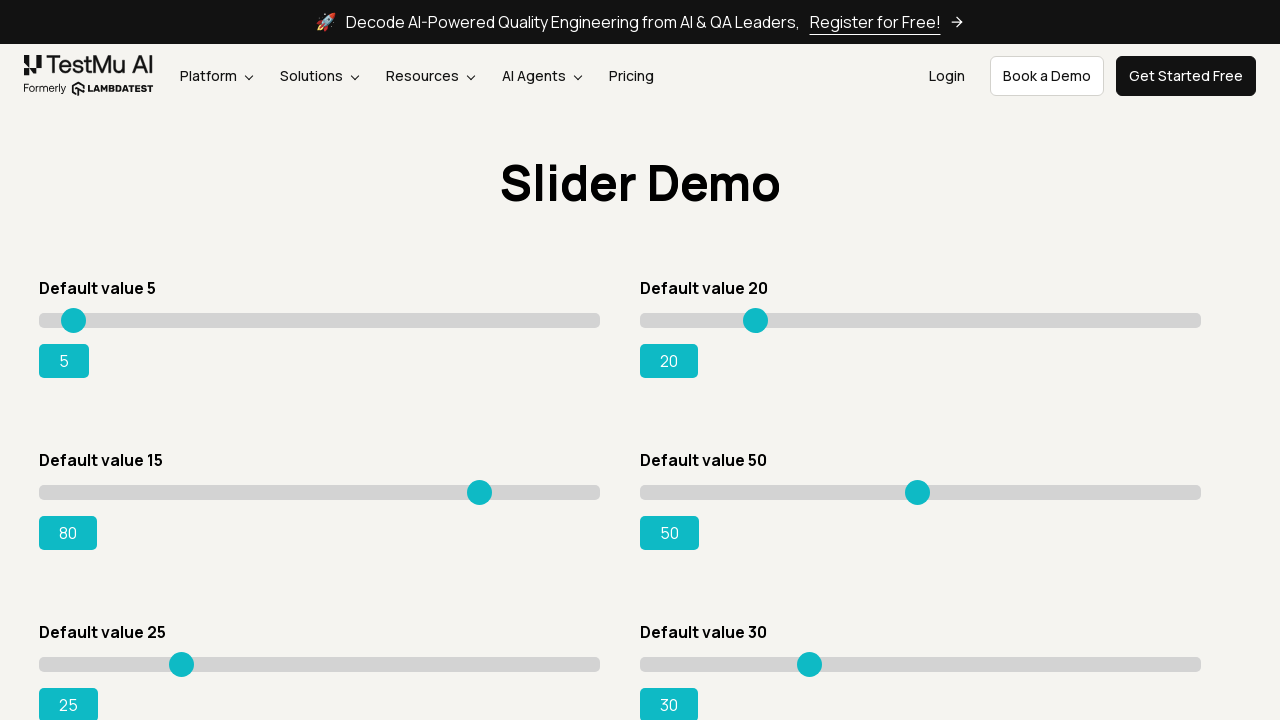

Slider value updated to: 80
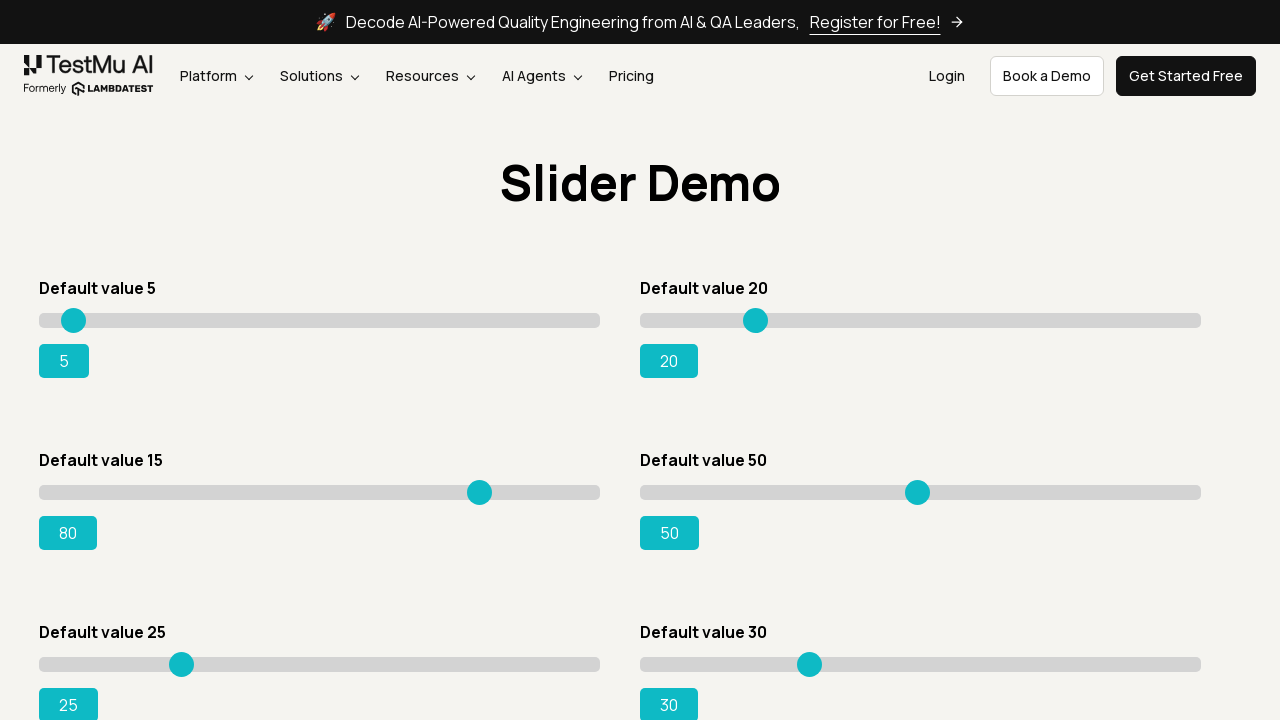

Pressed ArrowRight to increase slider value on div.sp__range input[value='15']
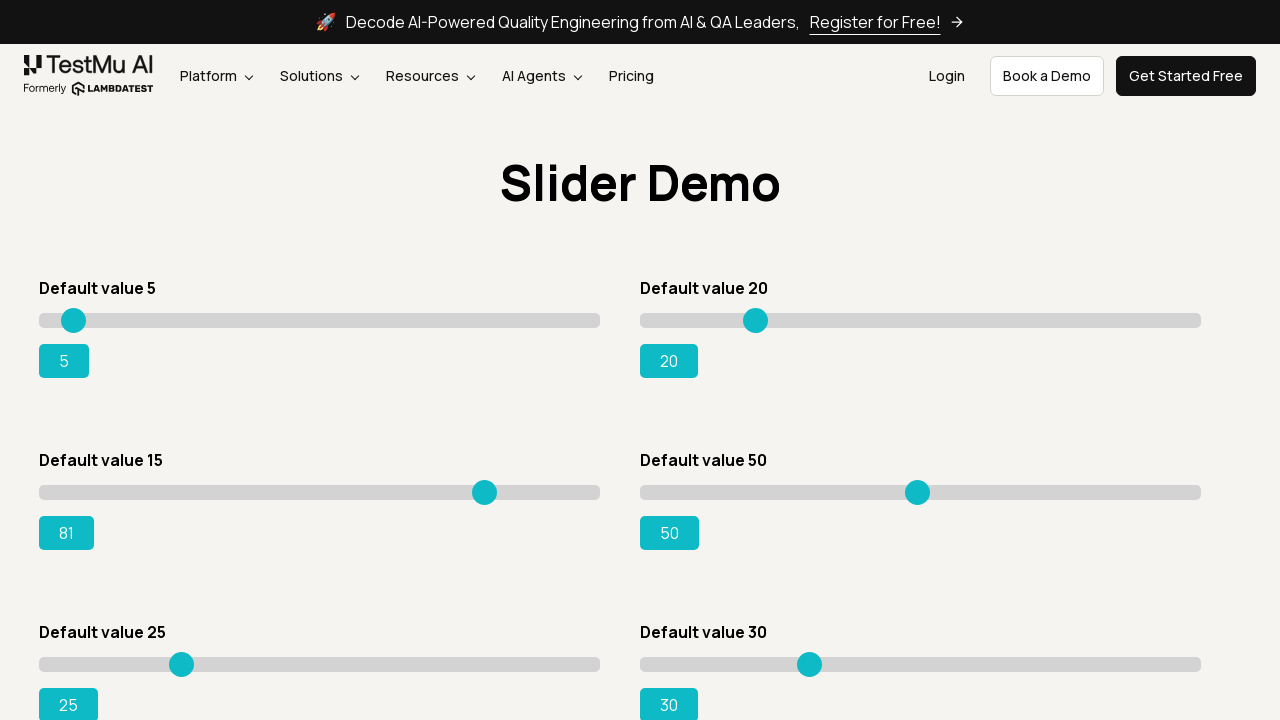

Slider value updated to: 81
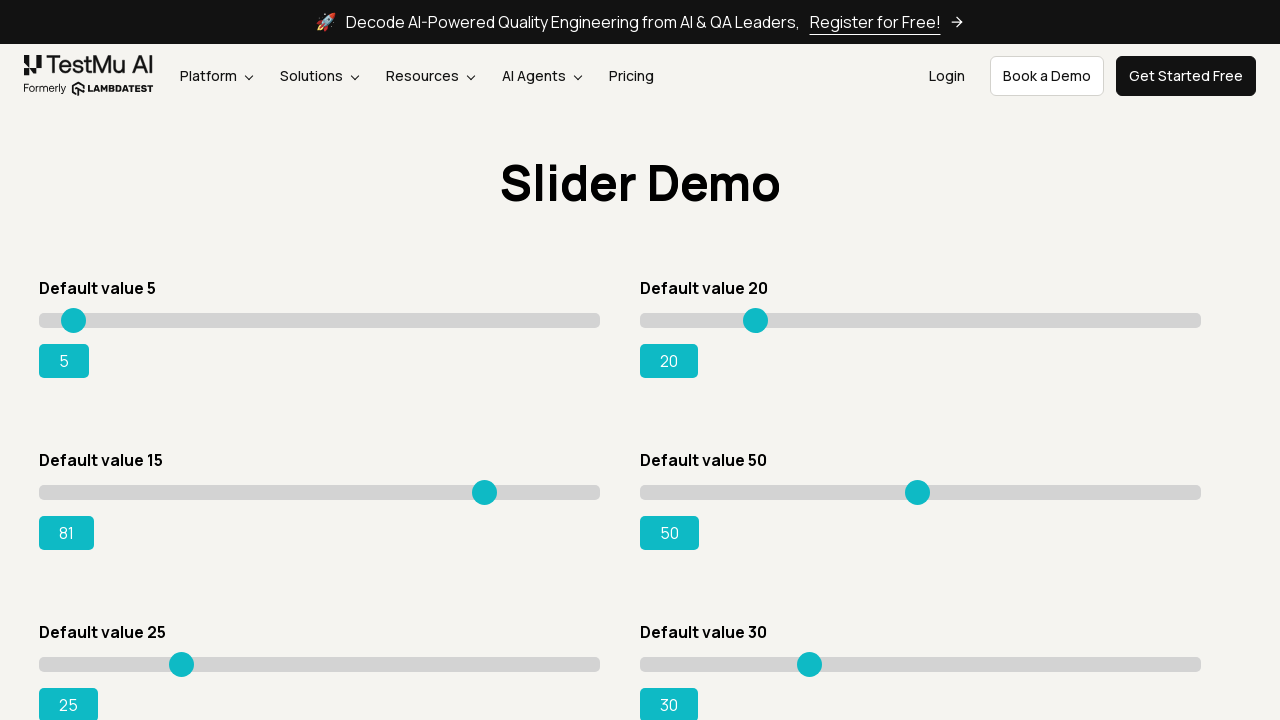

Pressed ArrowRight to increase slider value on div.sp__range input[value='15']
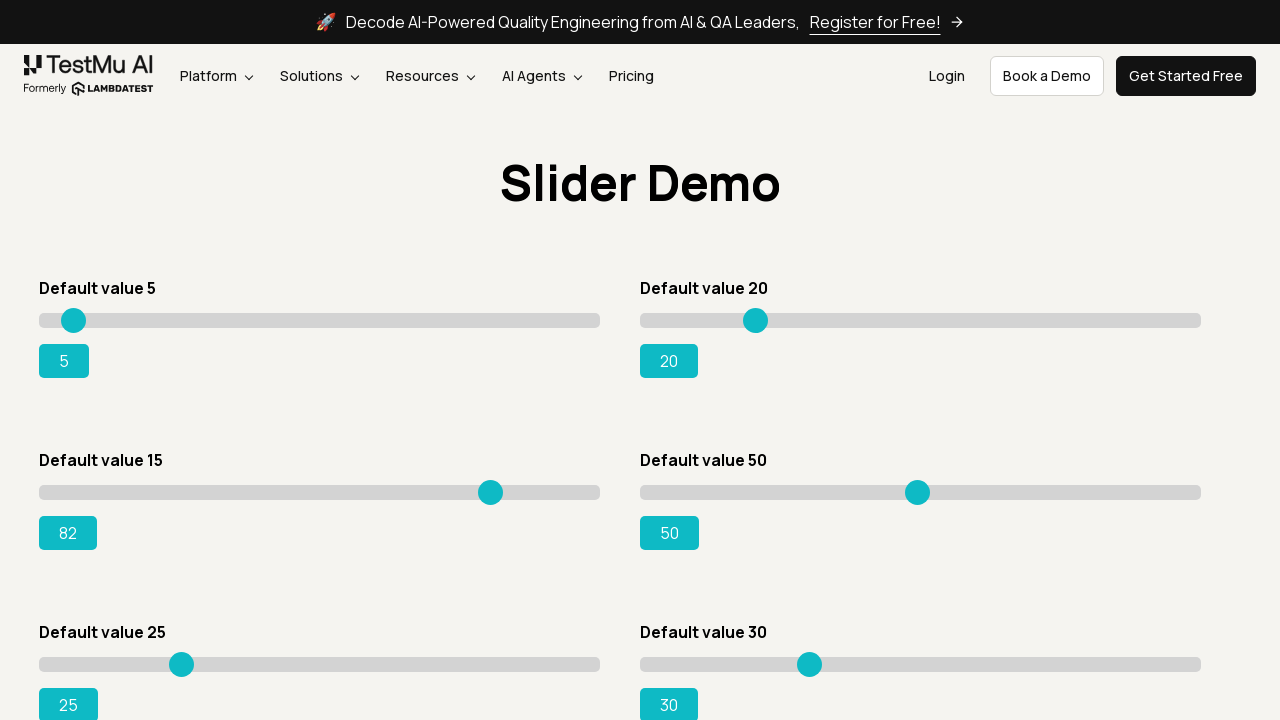

Slider value updated to: 82
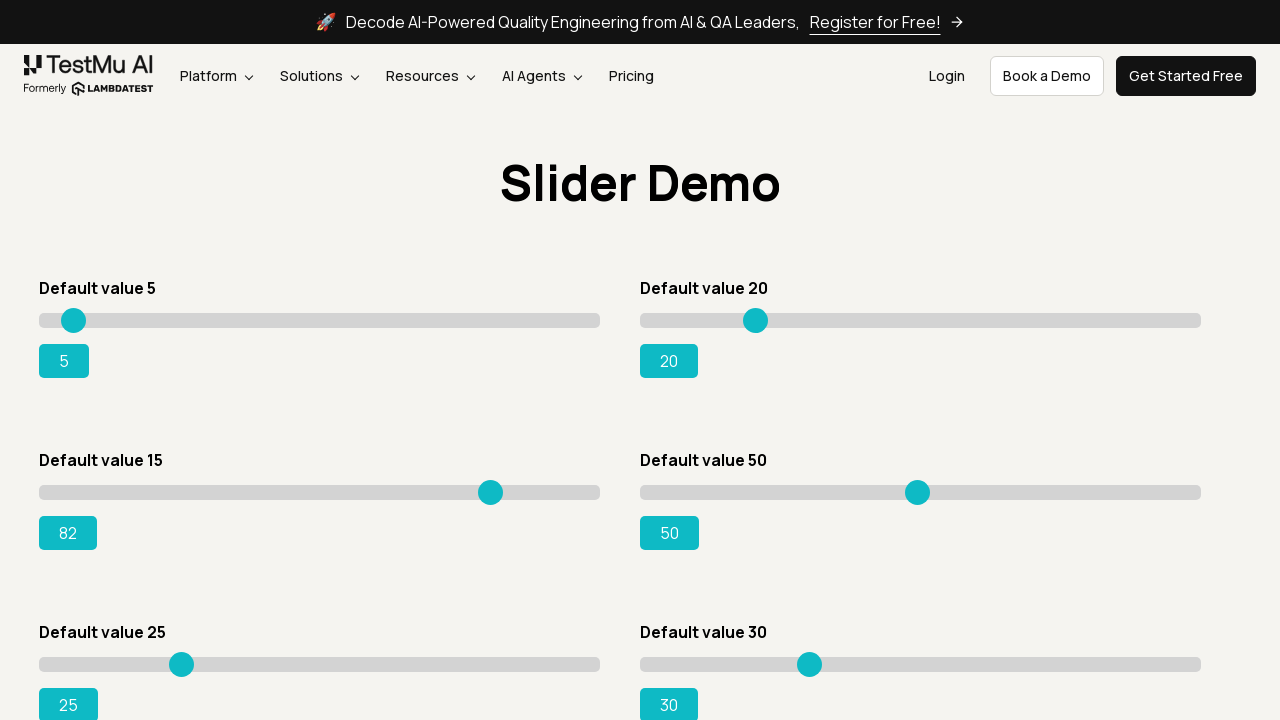

Pressed ArrowRight to increase slider value on div.sp__range input[value='15']
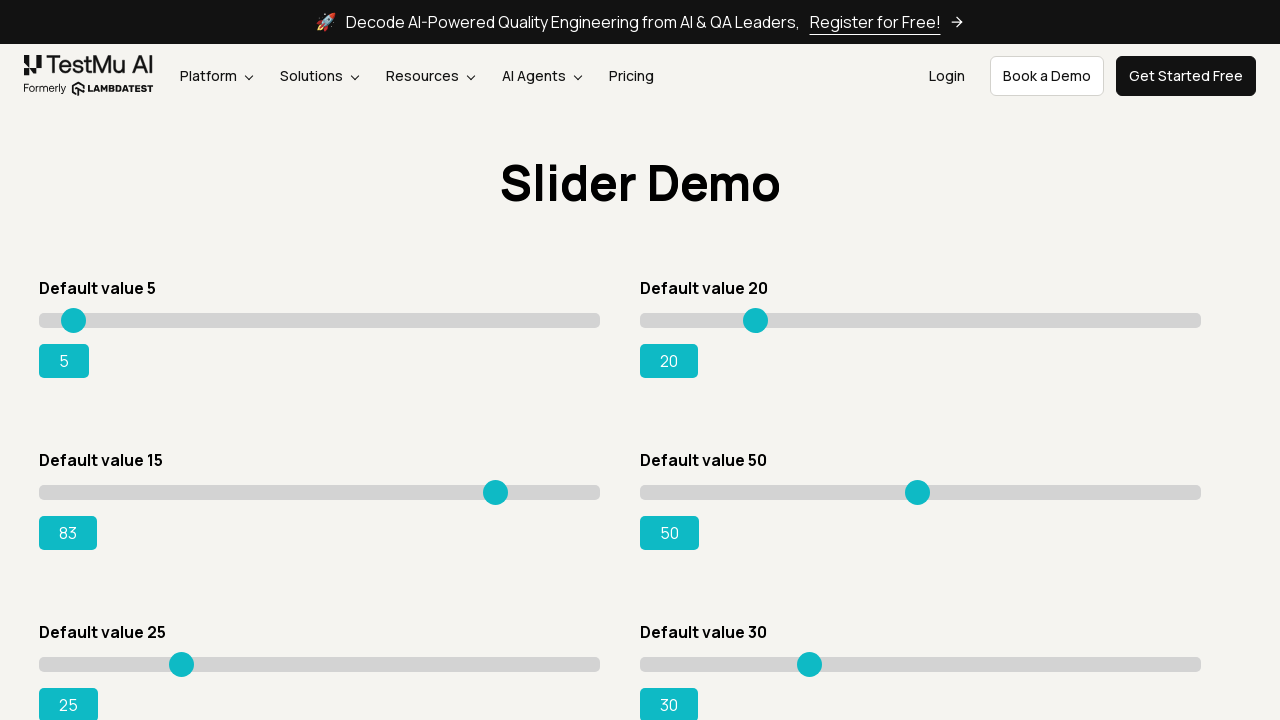

Slider value updated to: 83
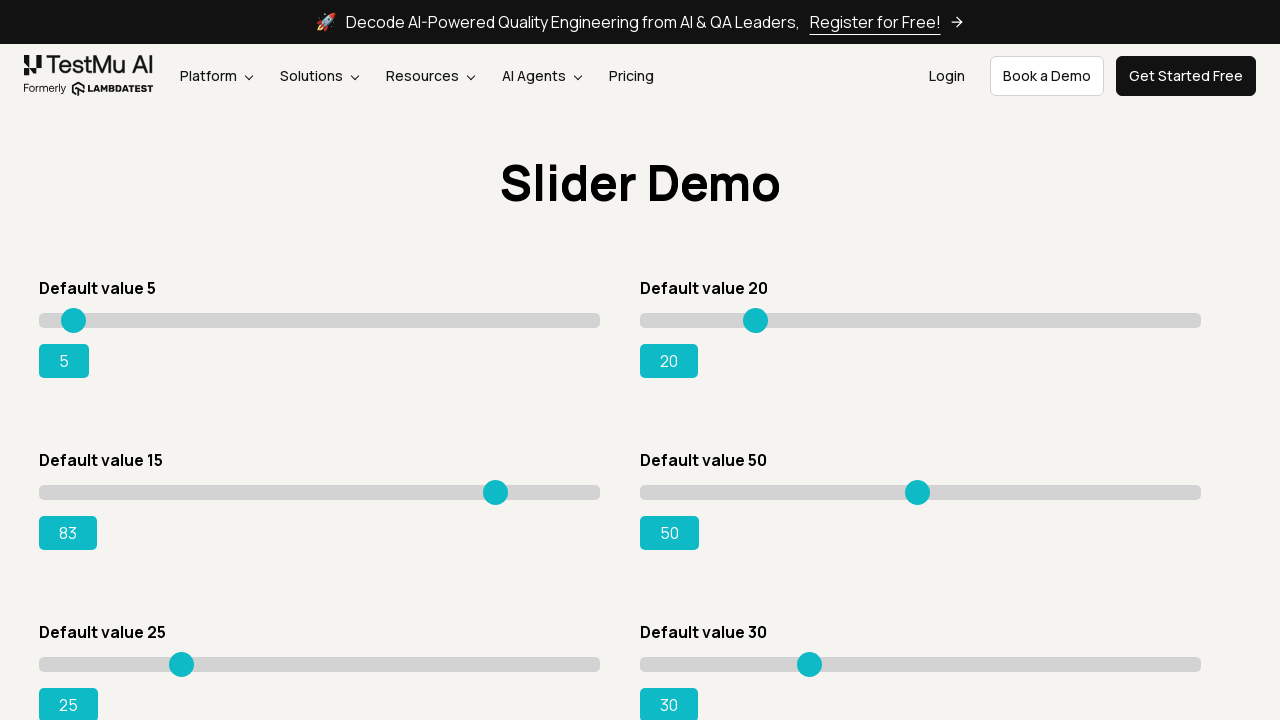

Pressed ArrowRight to increase slider value on div.sp__range input[value='15']
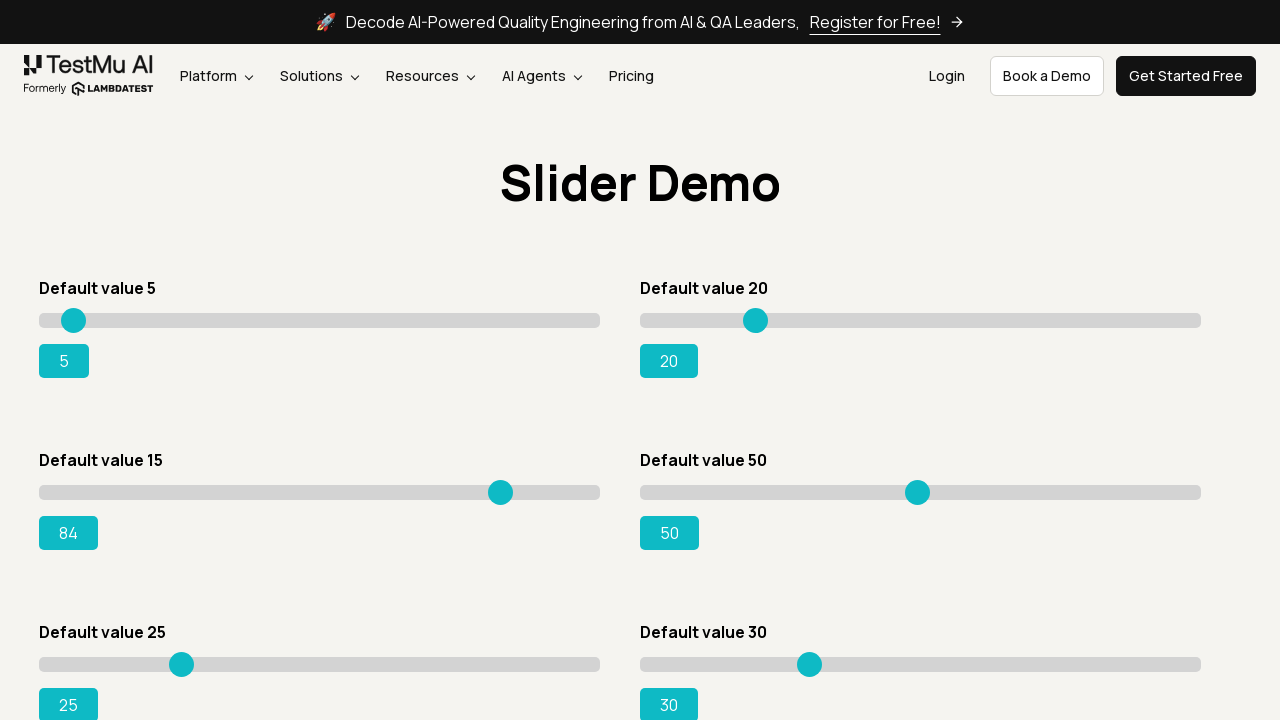

Slider value updated to: 84
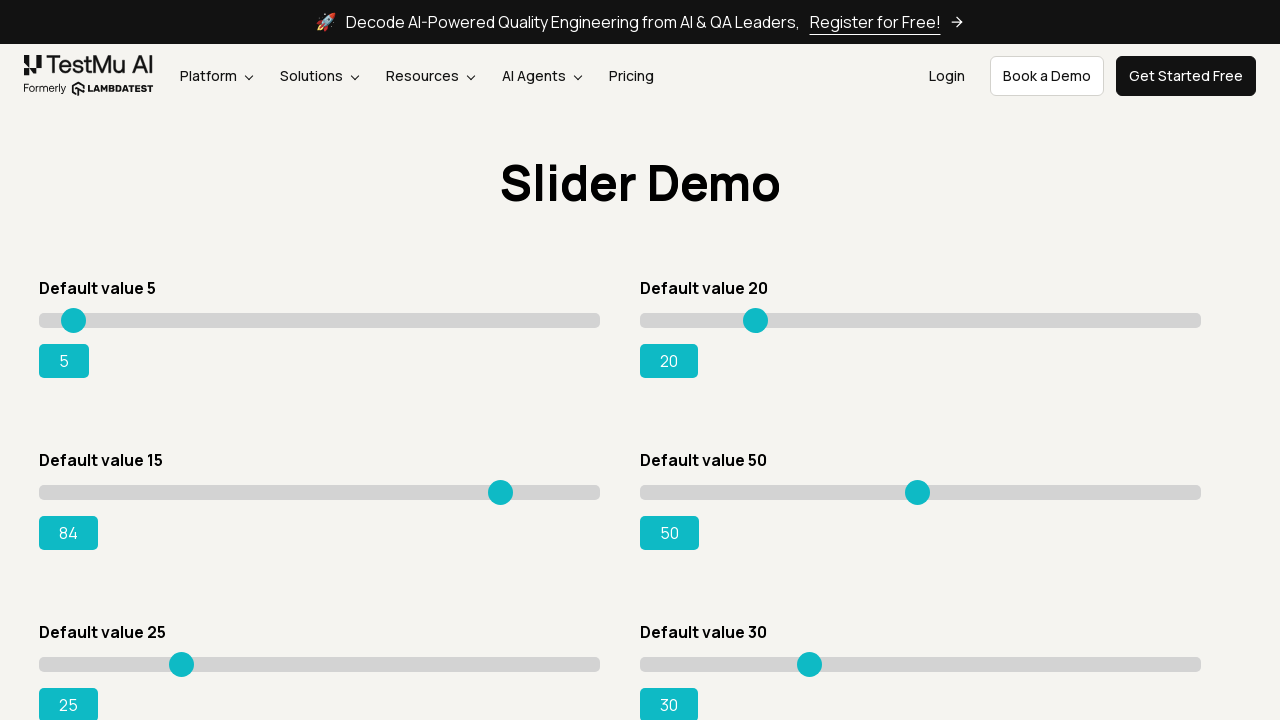

Pressed ArrowRight to increase slider value on div.sp__range input[value='15']
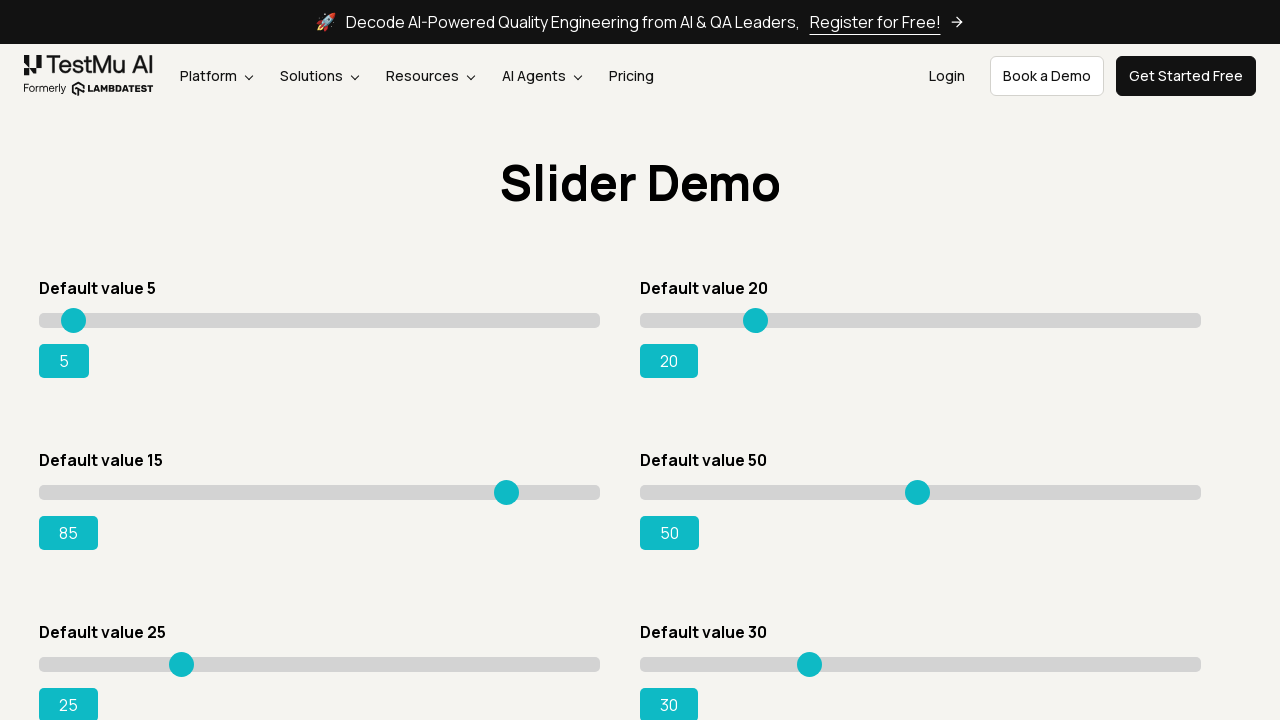

Slider value updated to: 85
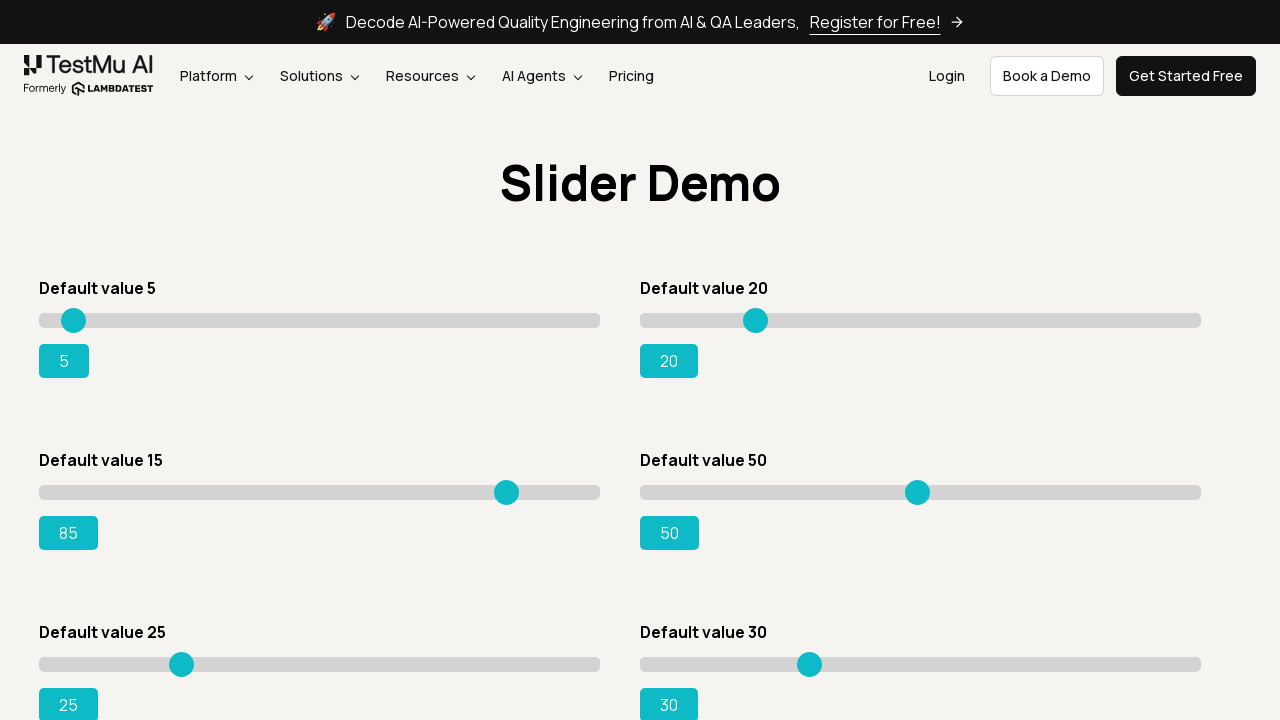

Pressed ArrowRight to increase slider value on div.sp__range input[value='15']
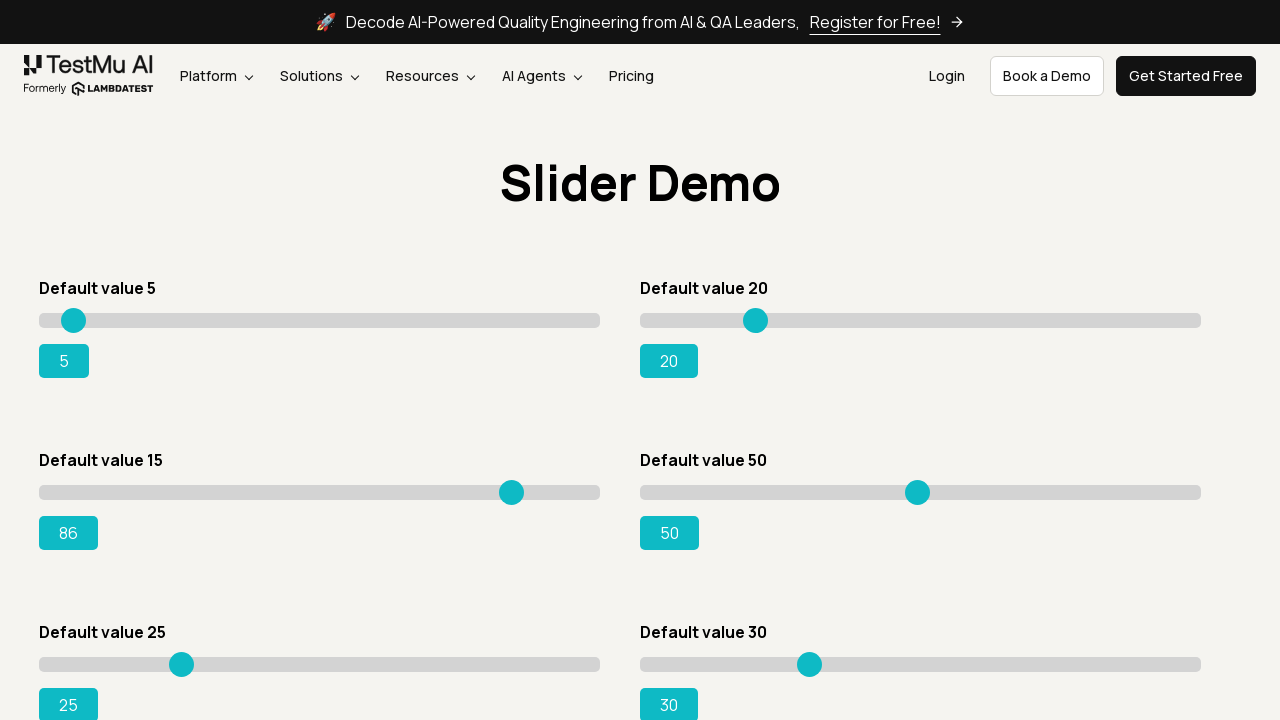

Slider value updated to: 86
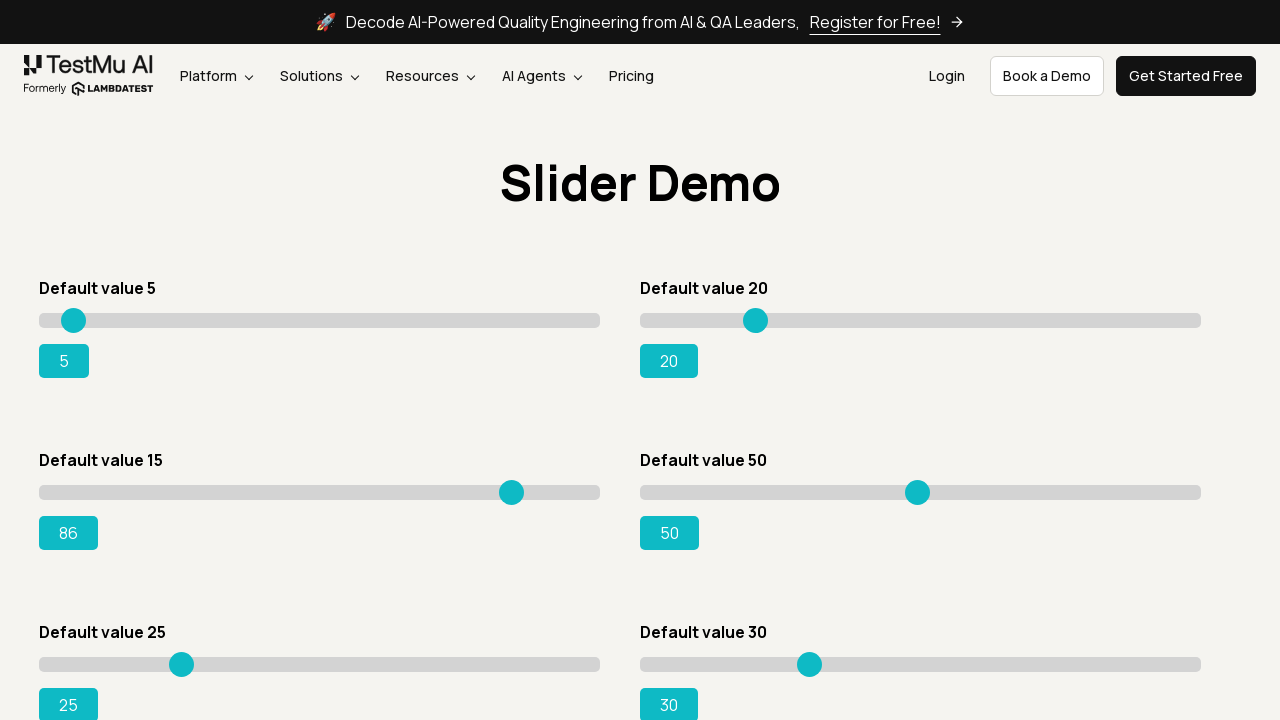

Pressed ArrowRight to increase slider value on div.sp__range input[value='15']
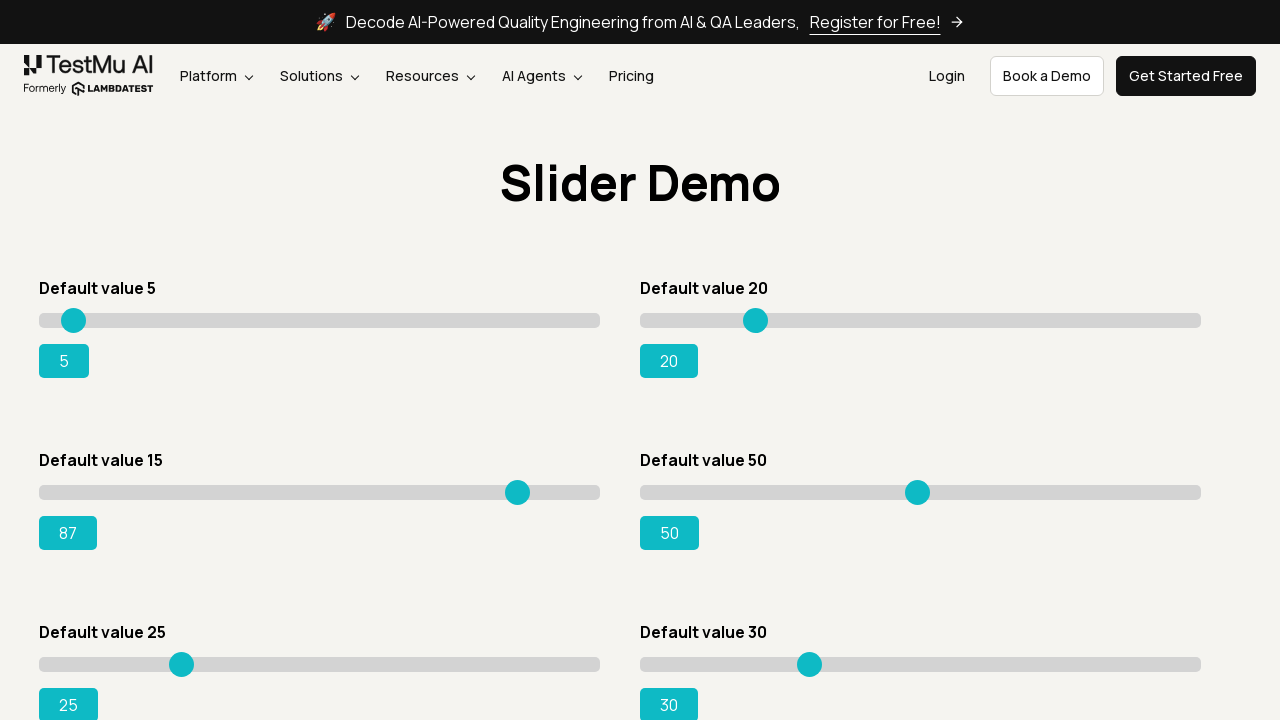

Slider value updated to: 87
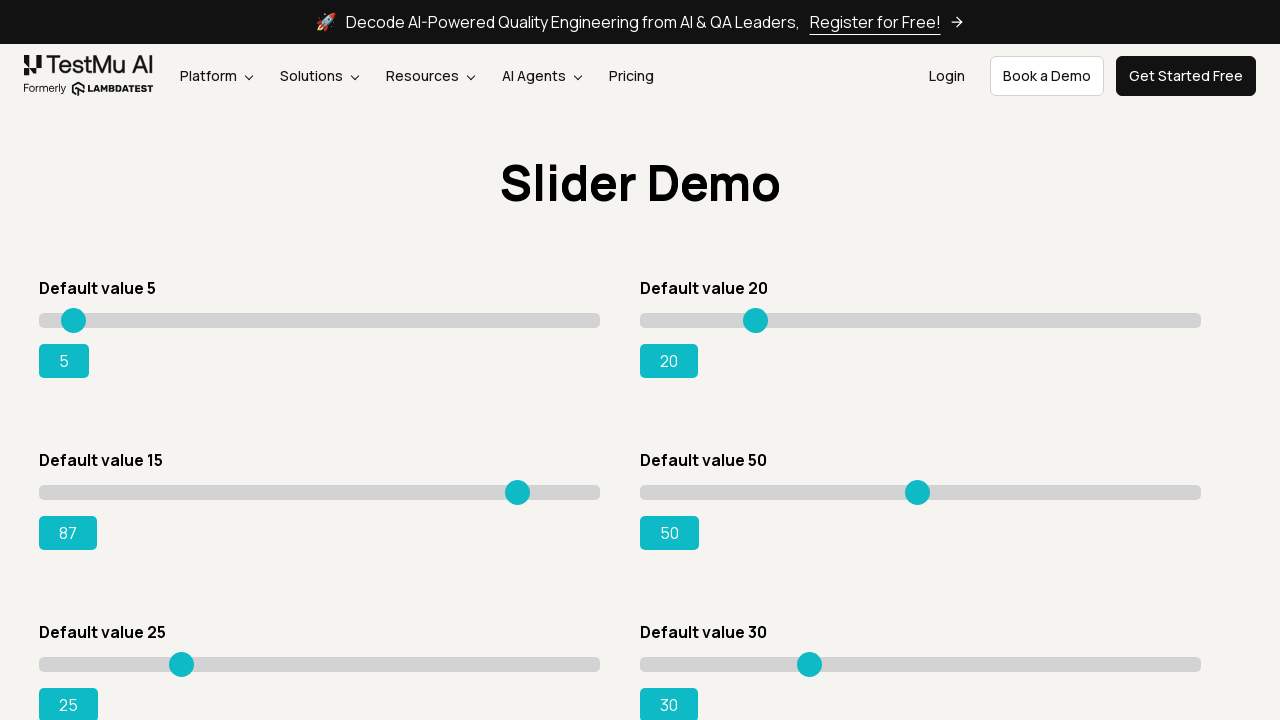

Pressed ArrowRight to increase slider value on div.sp__range input[value='15']
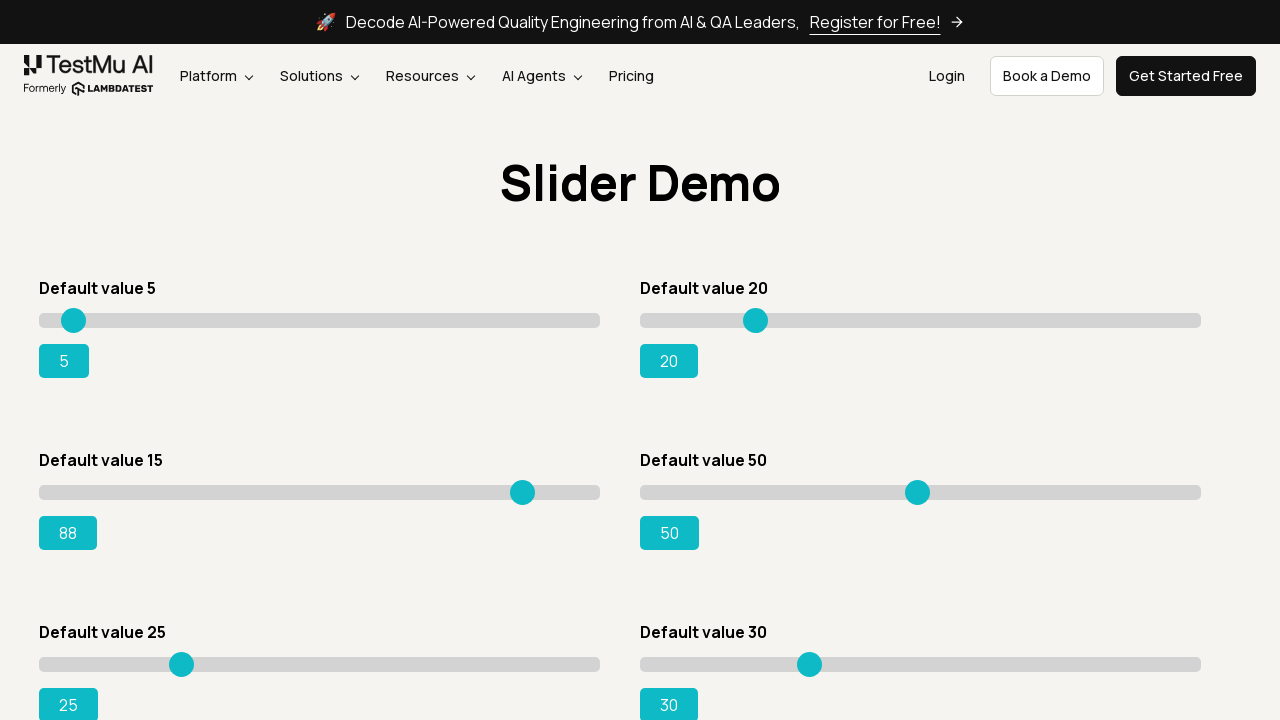

Slider value updated to: 88
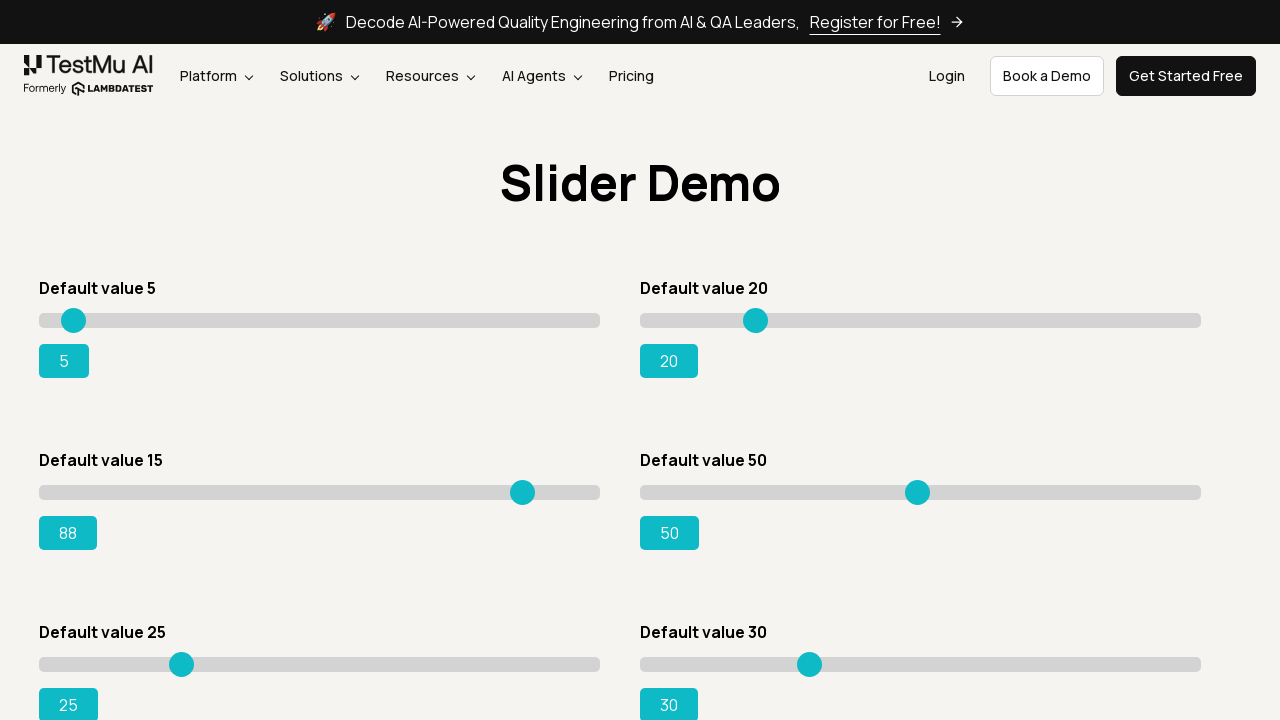

Pressed ArrowRight to increase slider value on div.sp__range input[value='15']
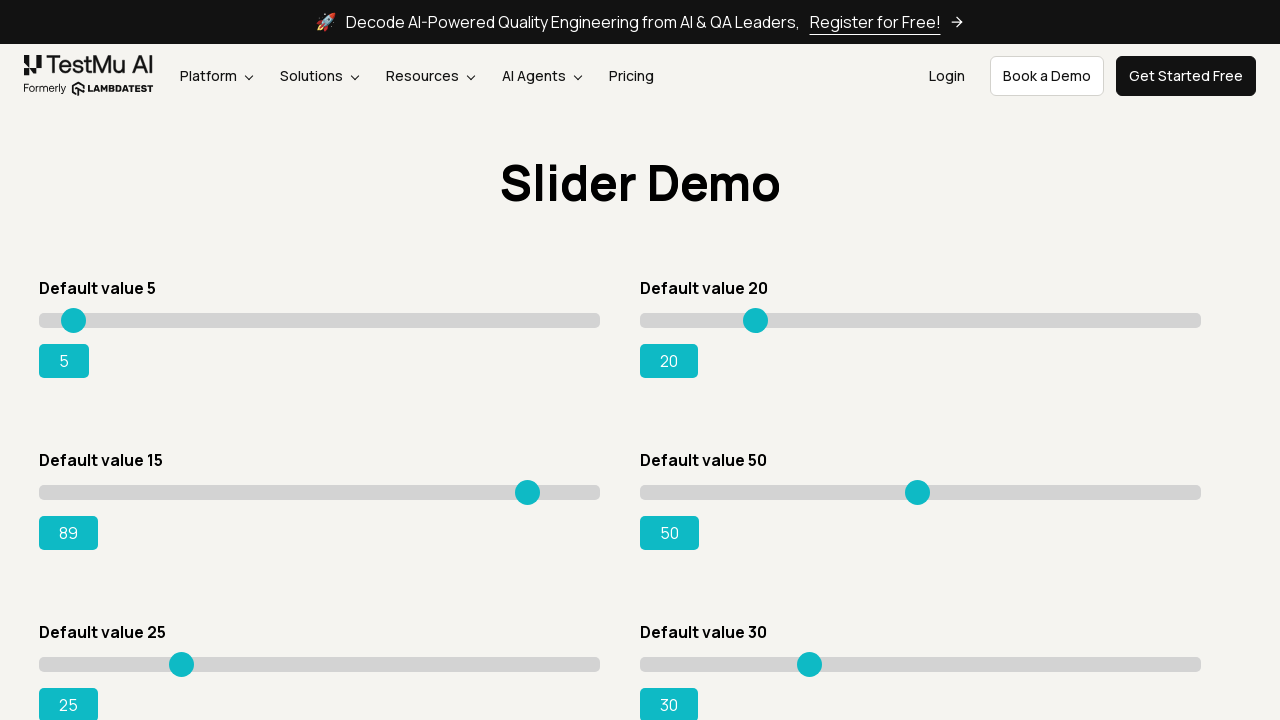

Slider value updated to: 89
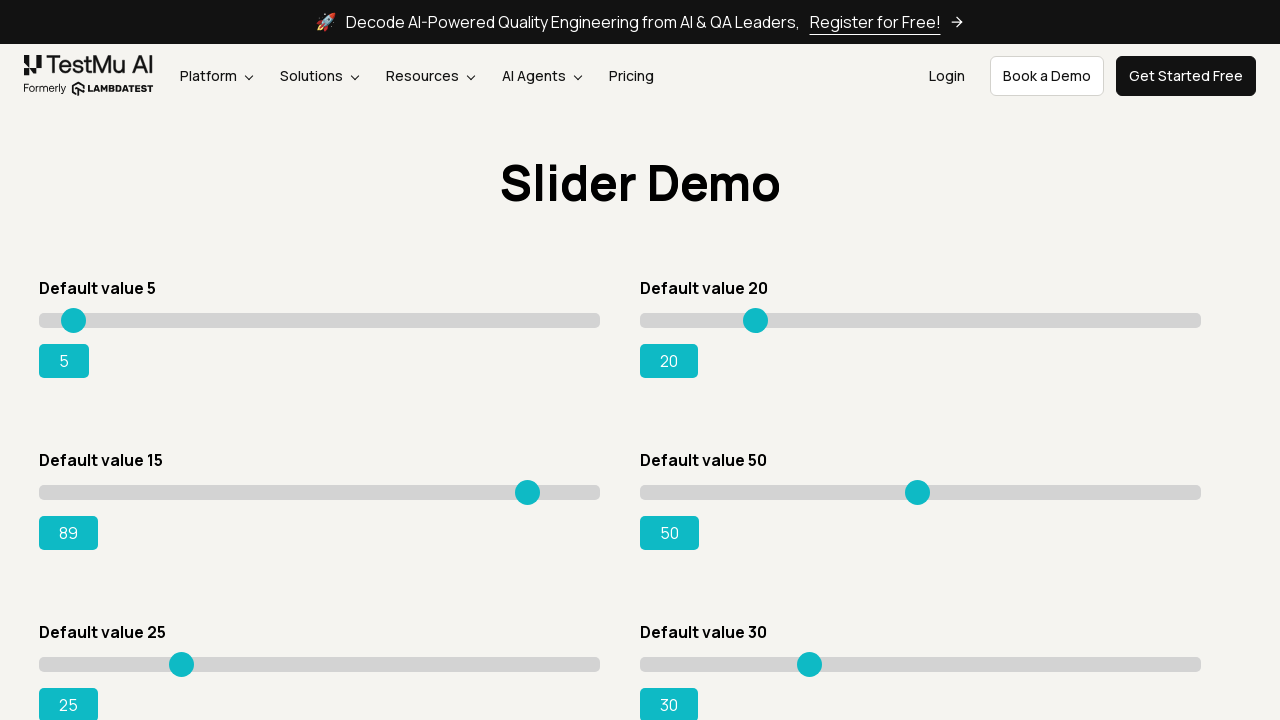

Pressed ArrowRight to increase slider value on div.sp__range input[value='15']
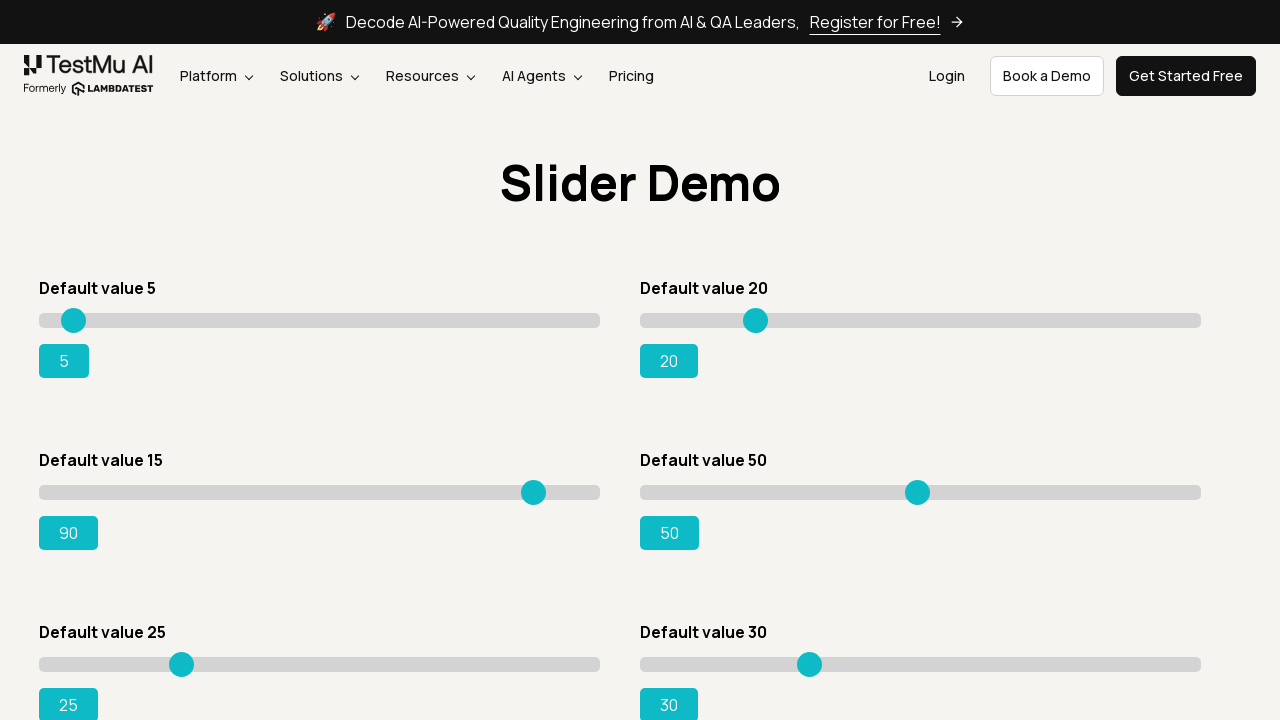

Slider value updated to: 90
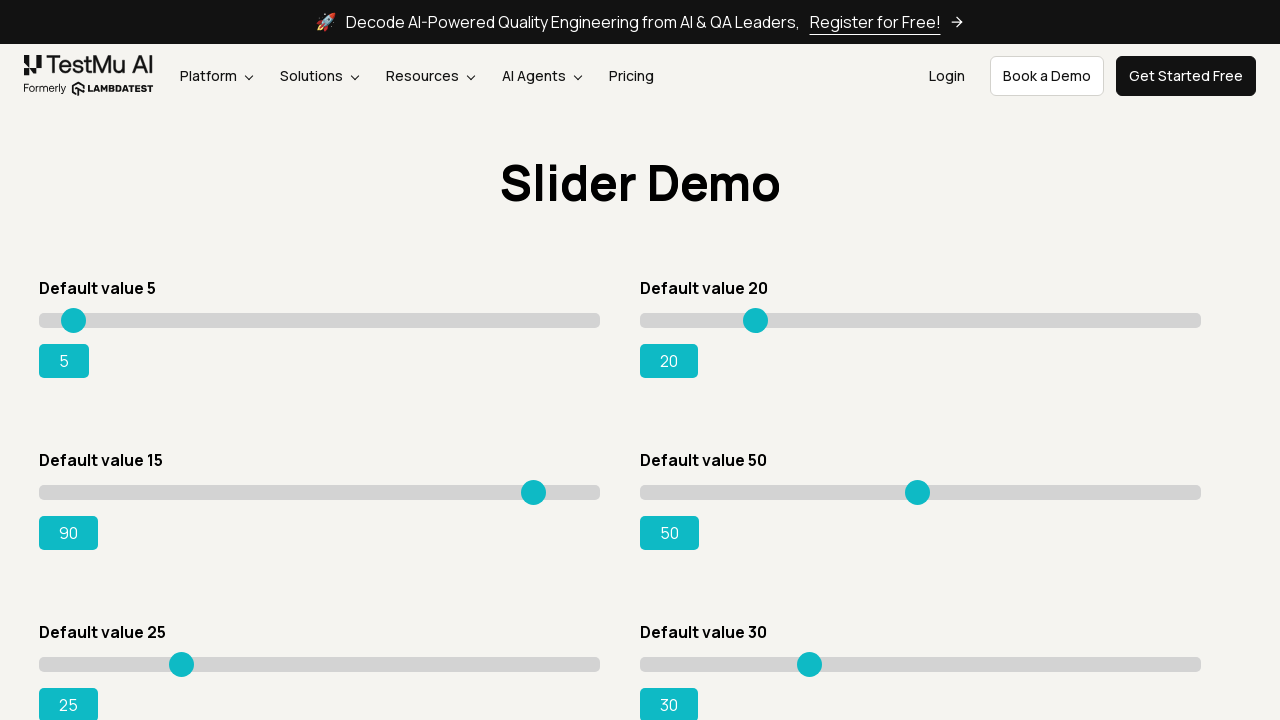

Pressed ArrowRight to increase slider value on div.sp__range input[value='15']
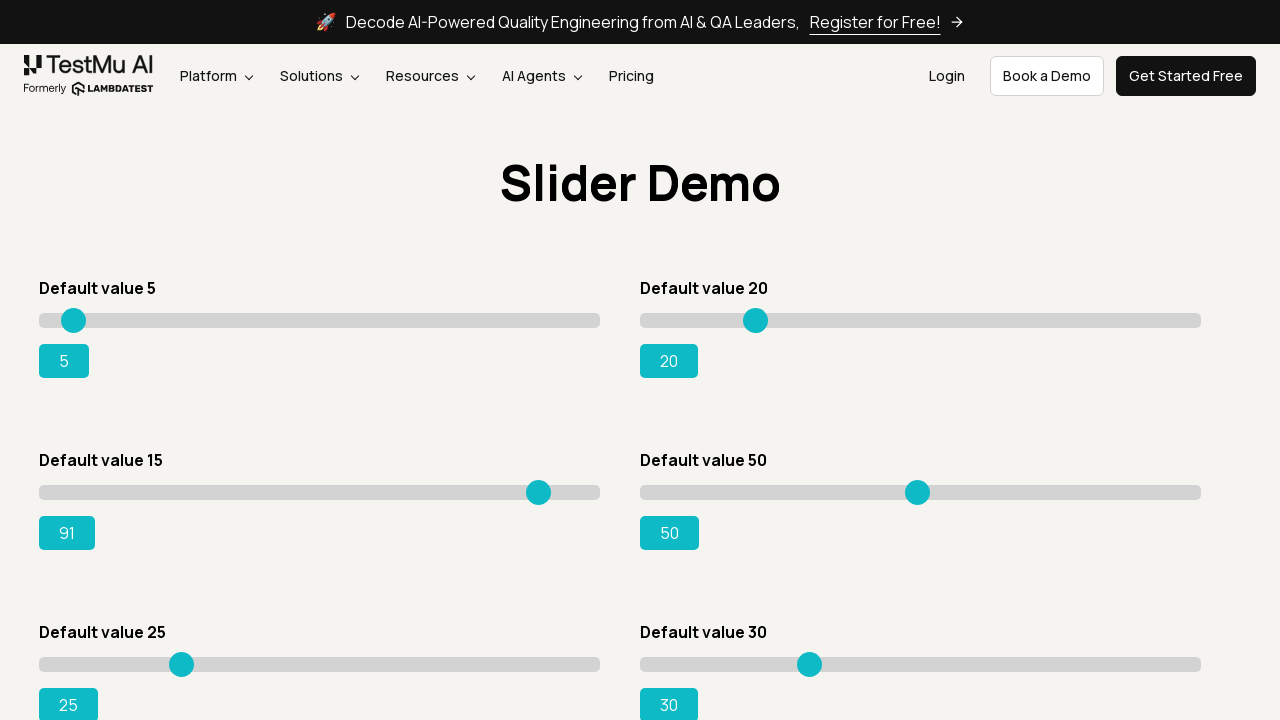

Slider value updated to: 91
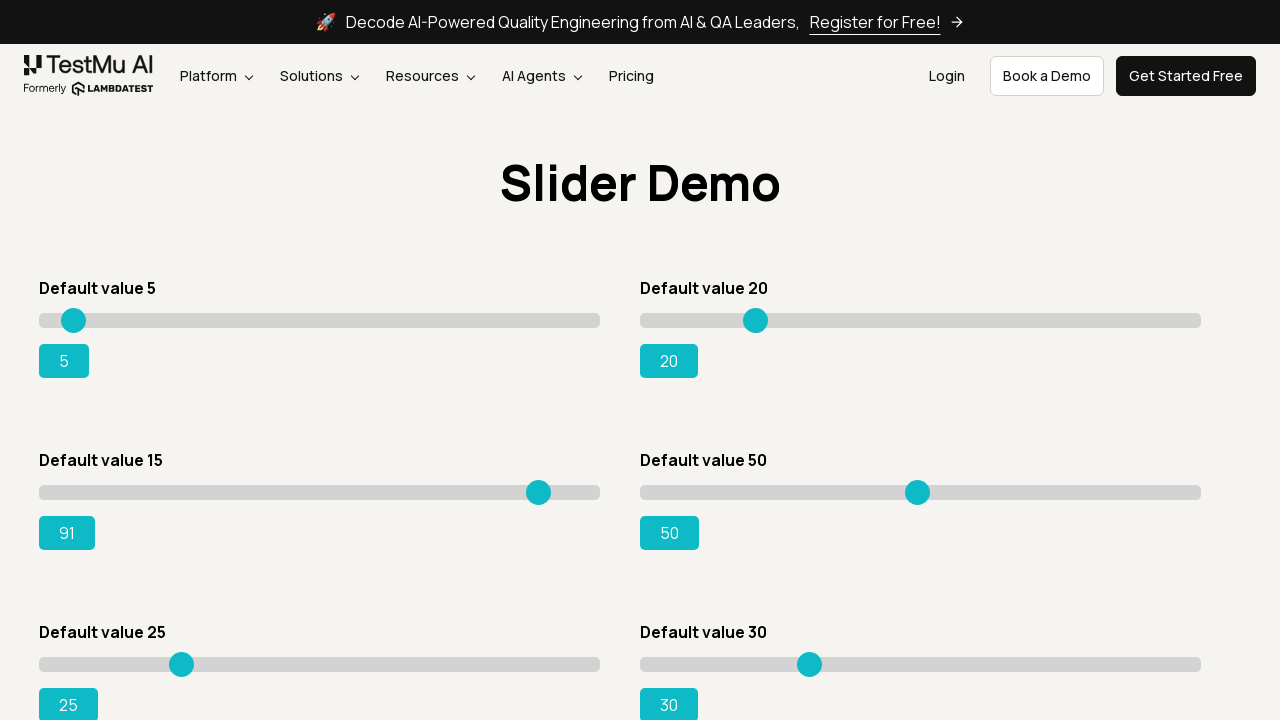

Pressed ArrowRight to increase slider value on div.sp__range input[value='15']
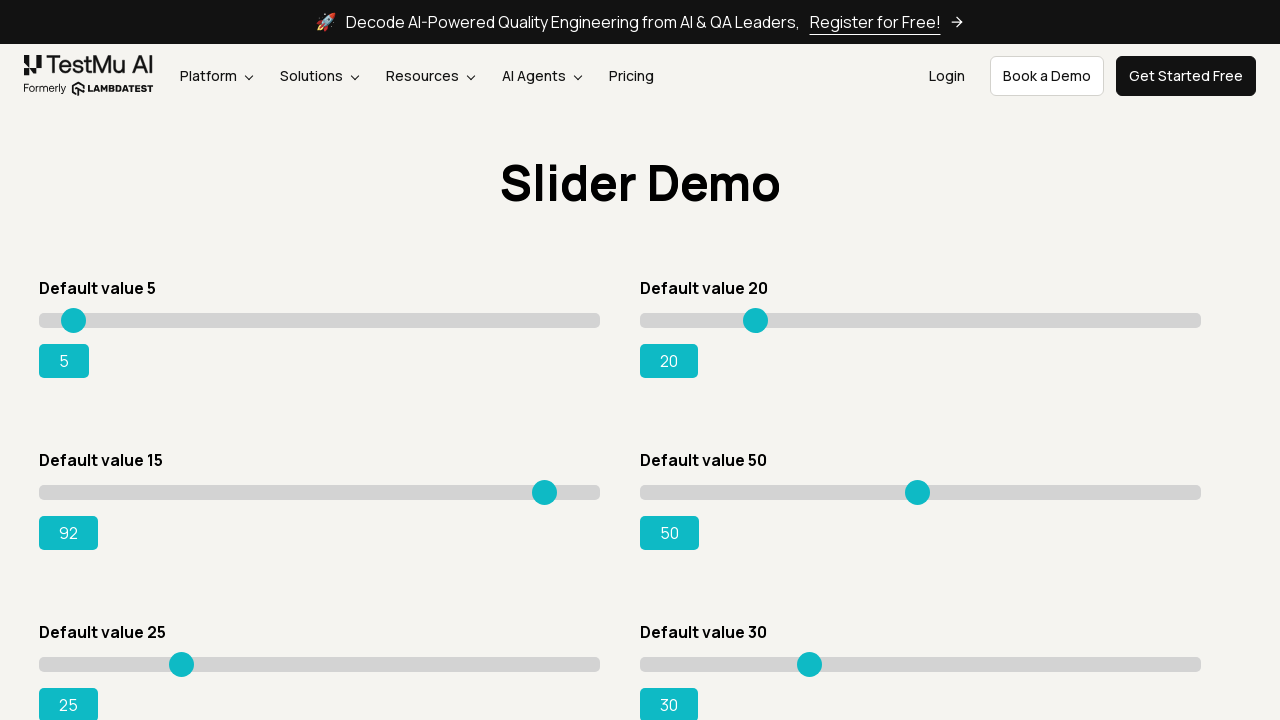

Slider value updated to: 92
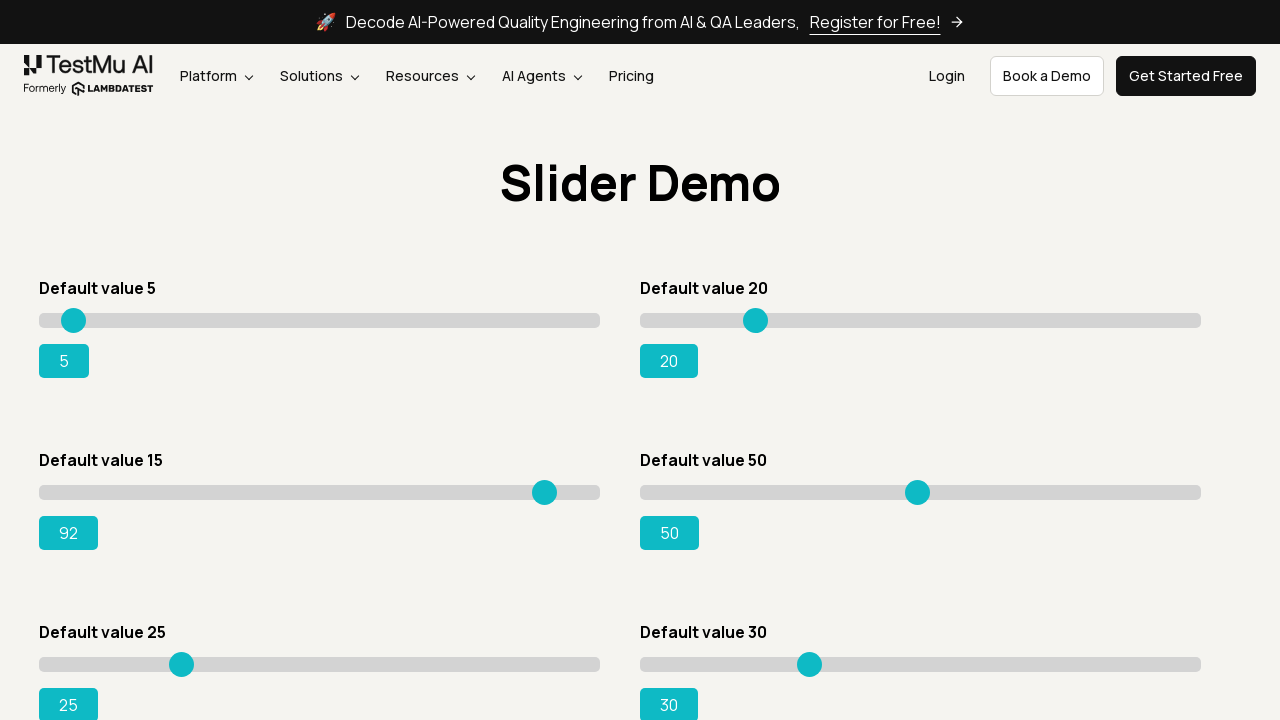

Pressed ArrowRight to increase slider value on div.sp__range input[value='15']
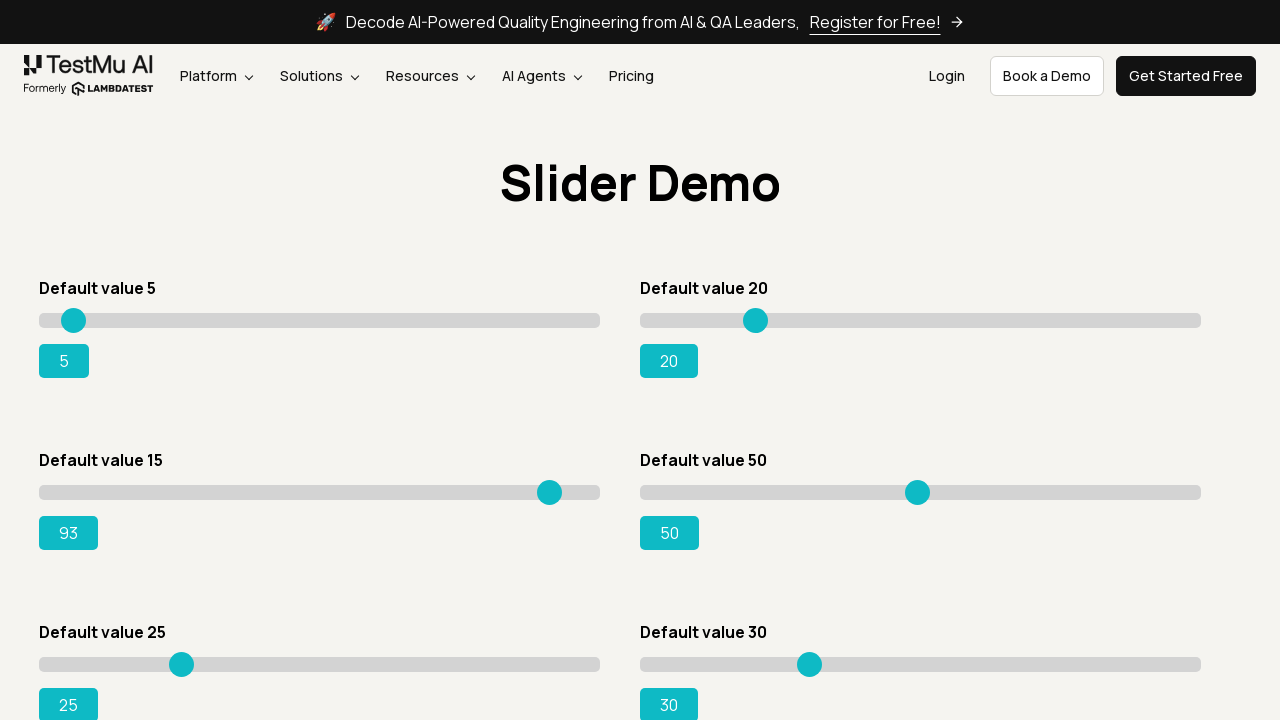

Slider value updated to: 93
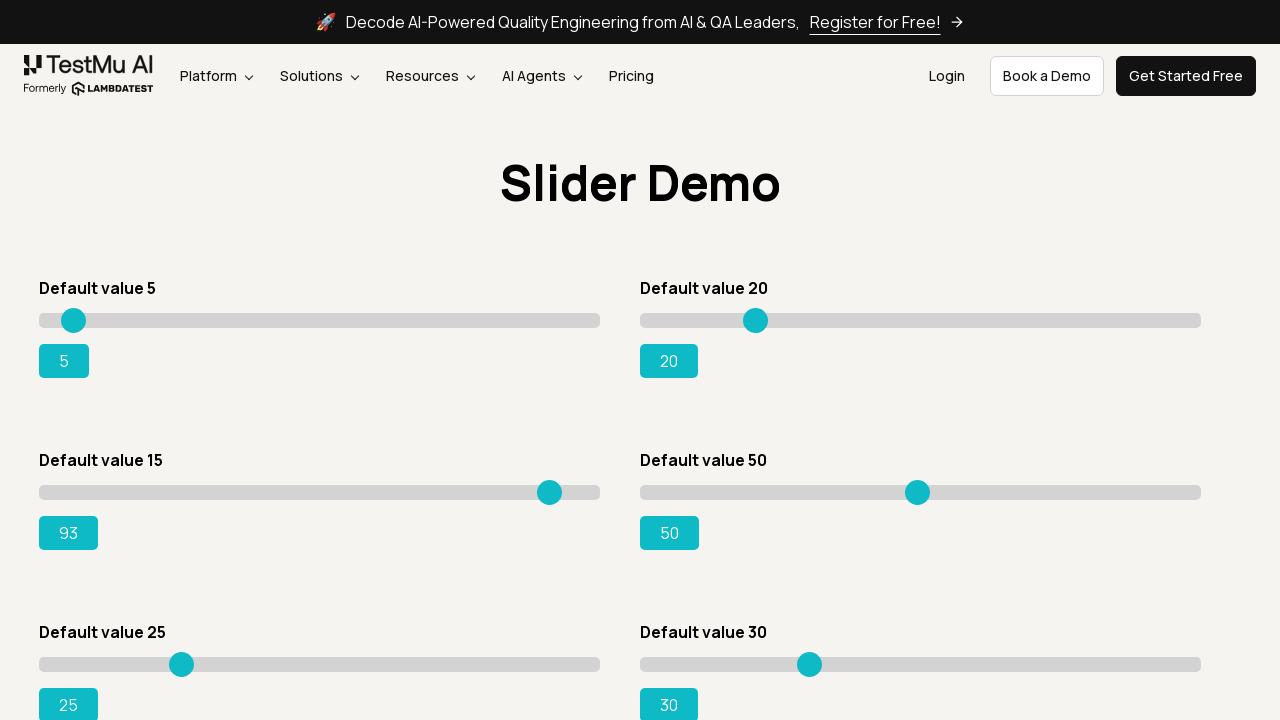

Pressed ArrowRight to increase slider value on div.sp__range input[value='15']
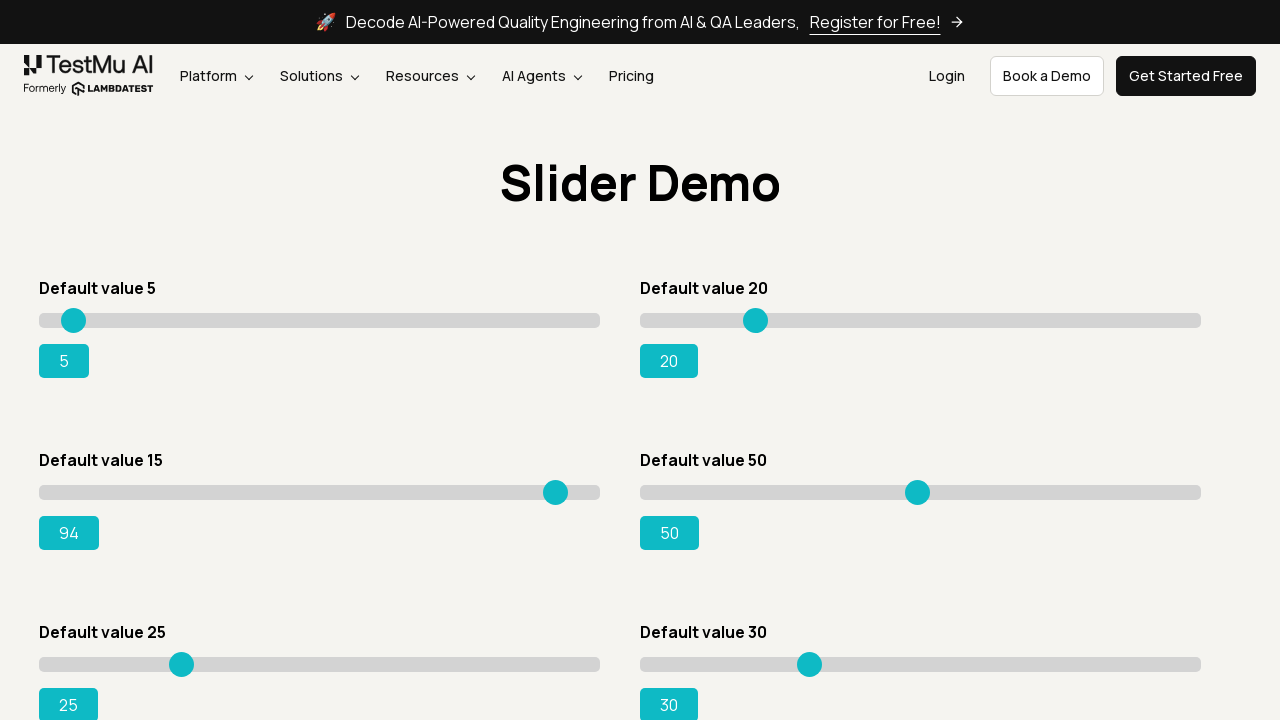

Slider value updated to: 94
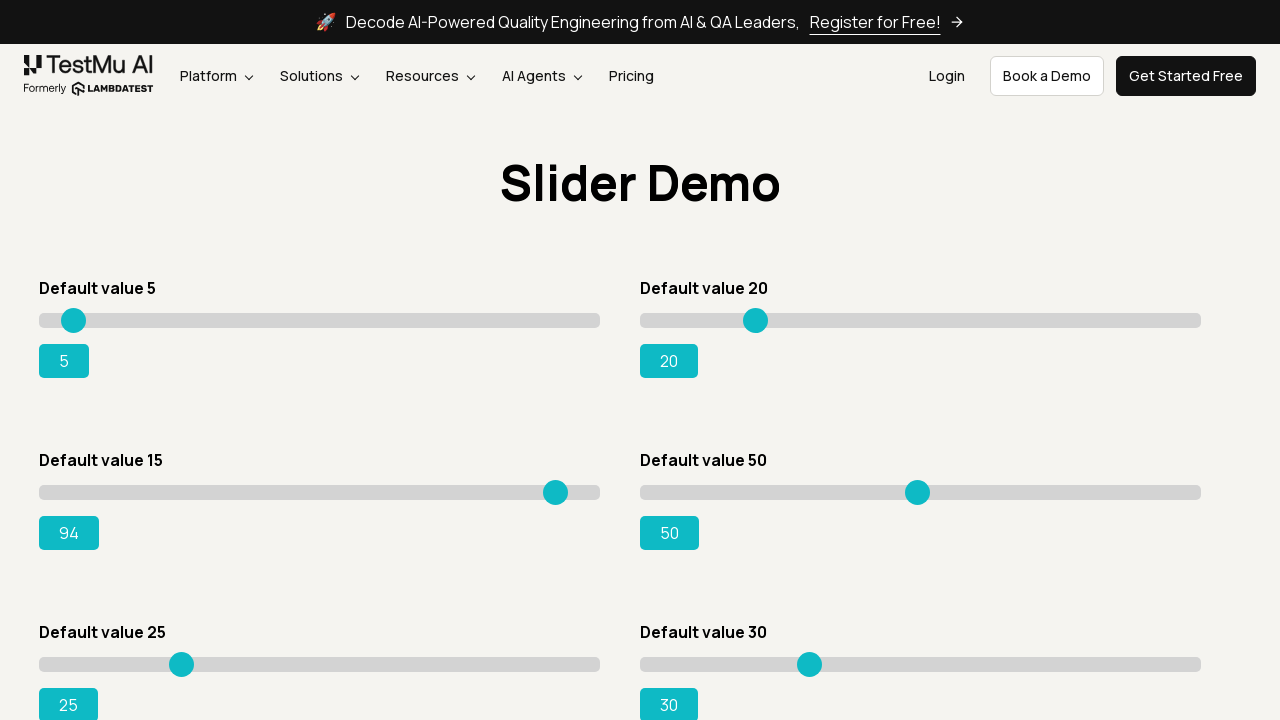

Pressed ArrowRight to increase slider value on div.sp__range input[value='15']
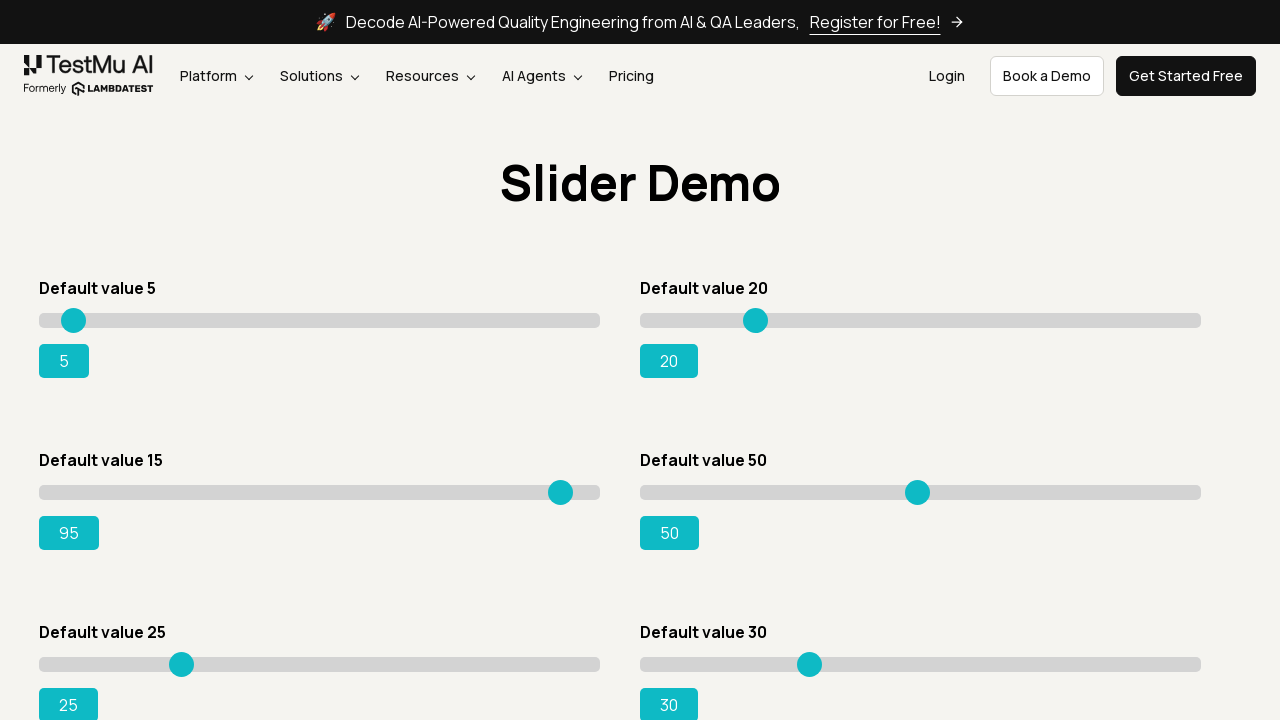

Slider value updated to: 95
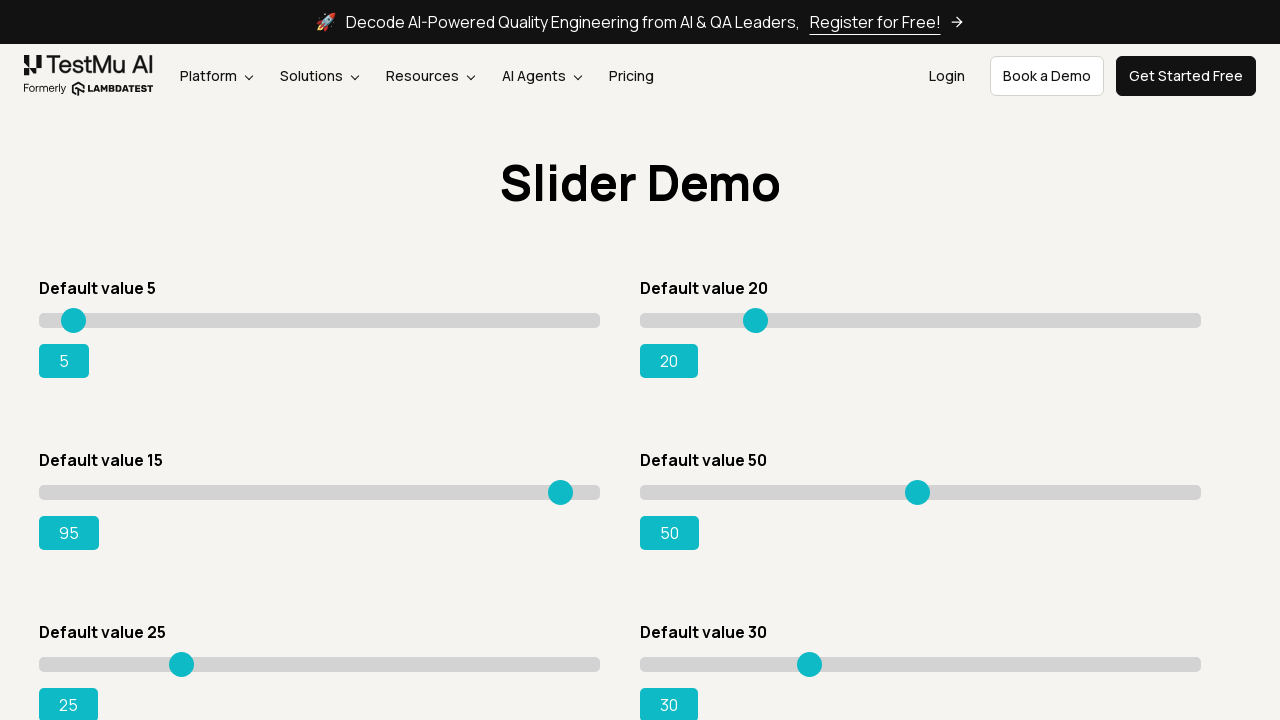

Verified slider reached target value of 95
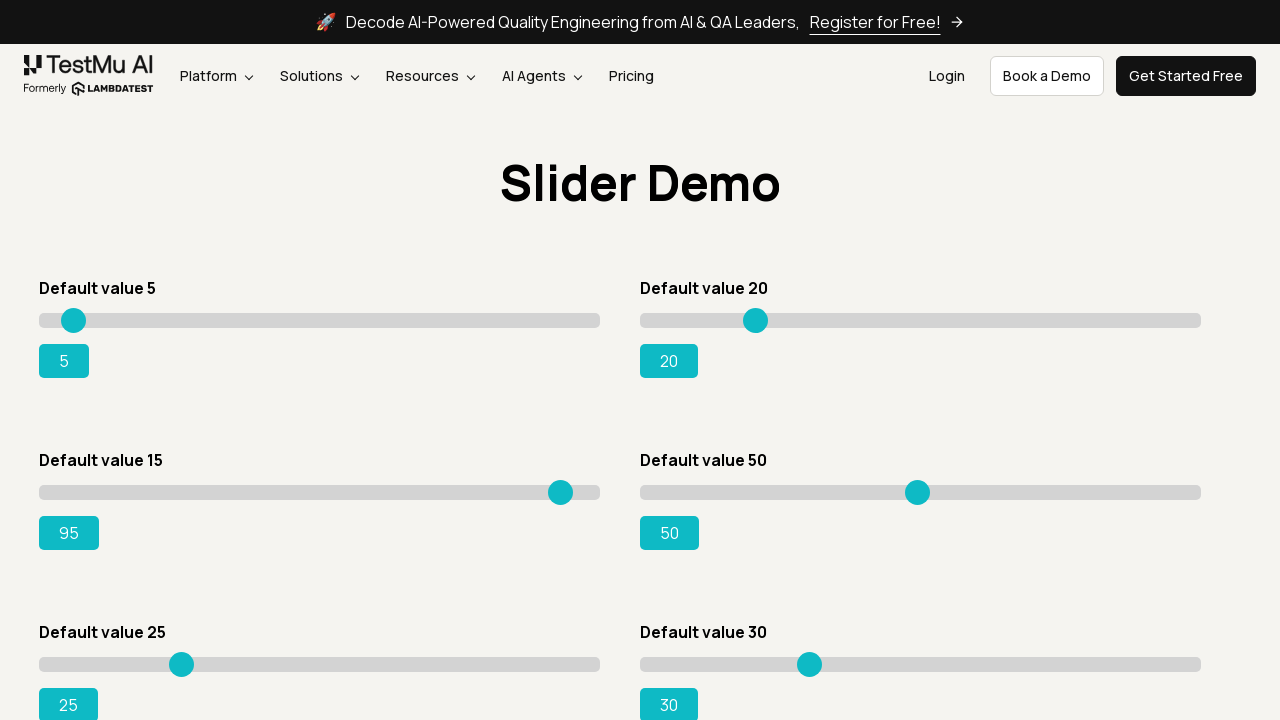

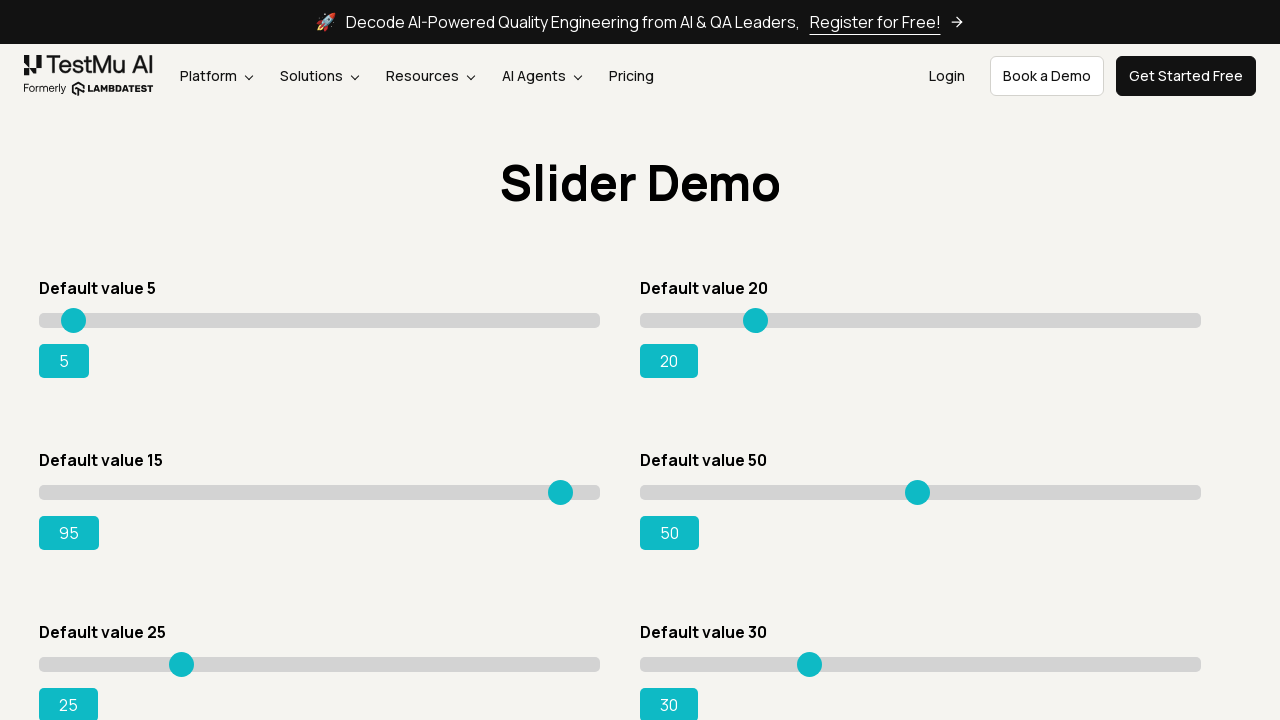